Tests DataTables functionality by finding specific rows containing "Software Engineer" text and iterating through table cells to verify table structure and content

Starting URL: https://datatables.net/examples/api/highlight.html

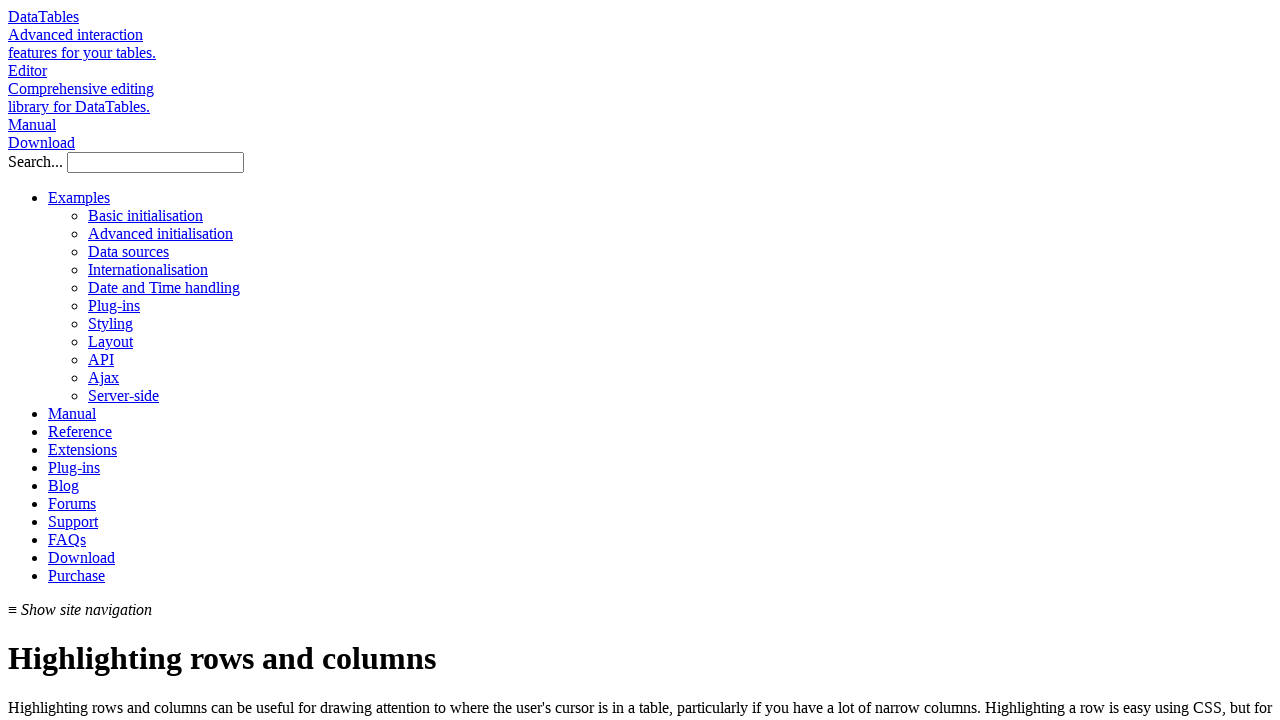

Waited for DataTable with id 'example' to load
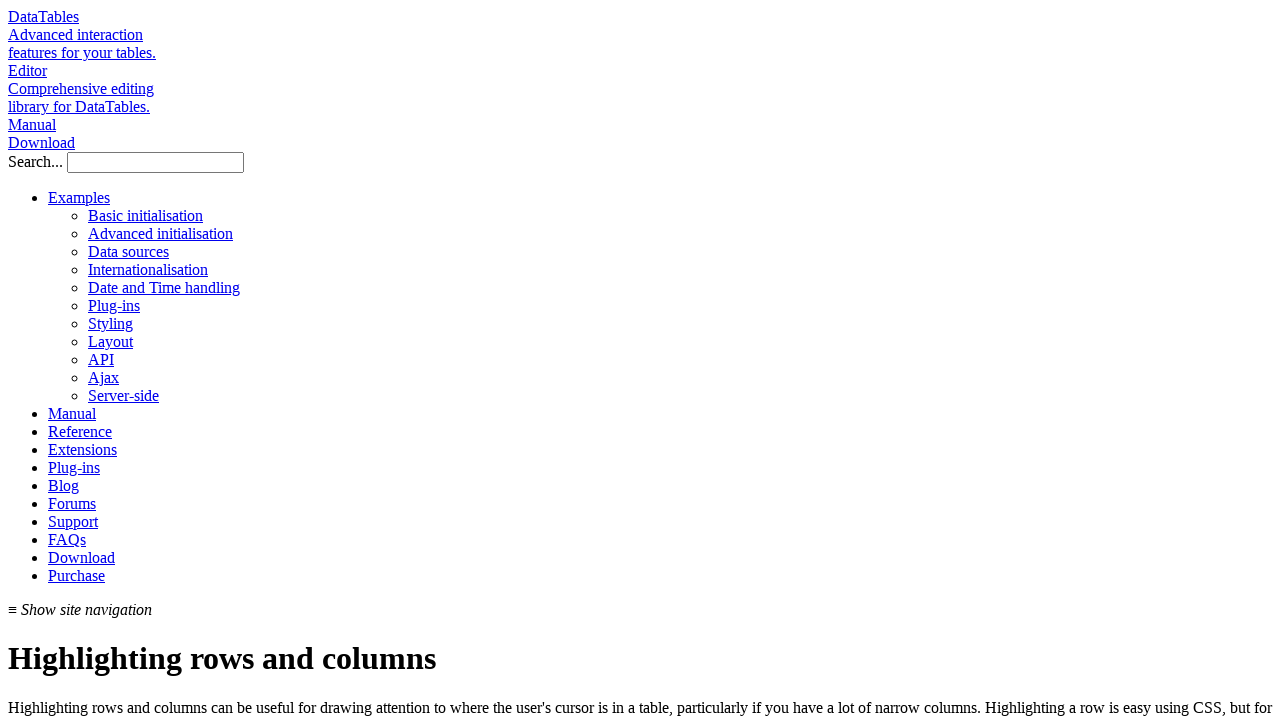

Located the DataTable element
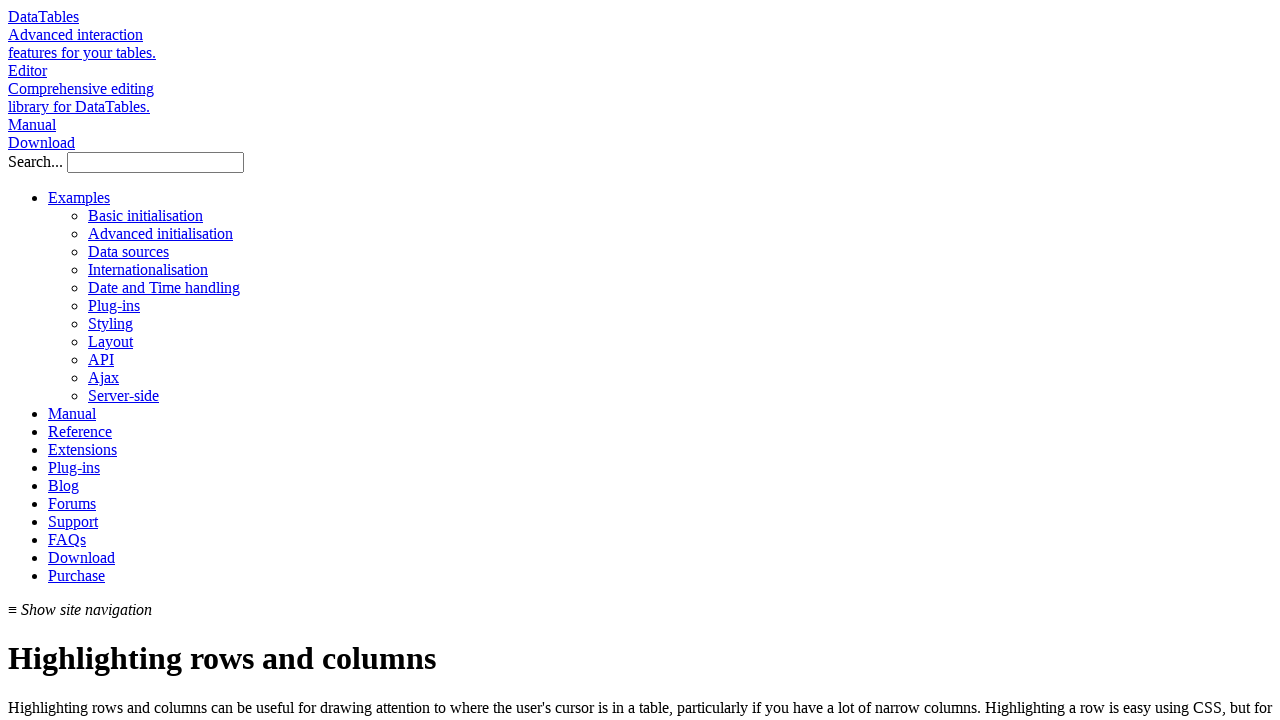

Located all rows in the table body
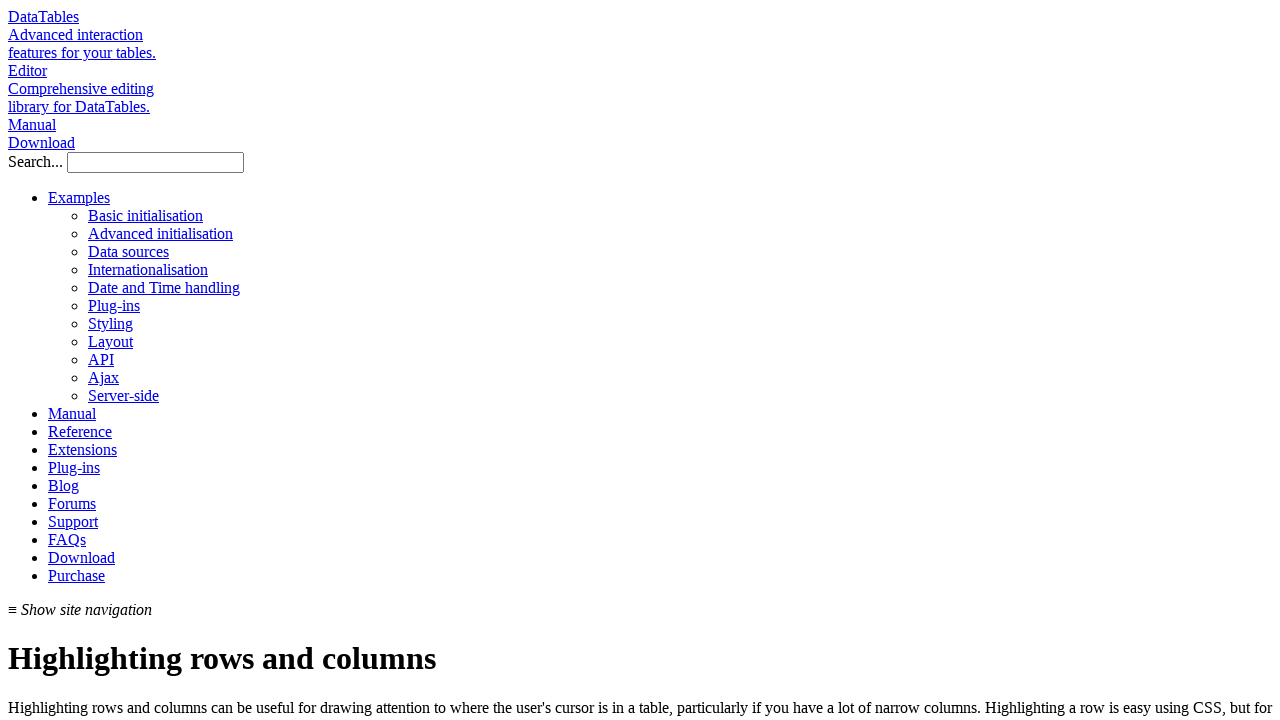

Counted table rows: 57 total rows found
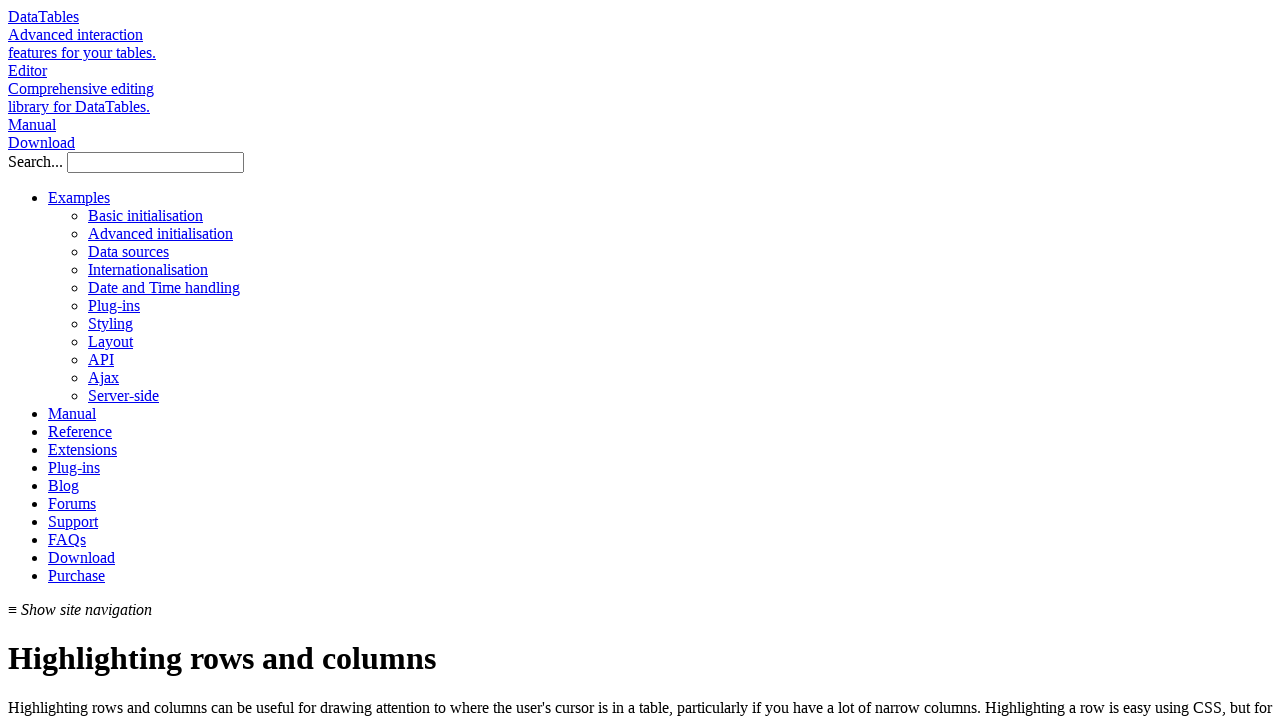

Found 'Software Engineer' in row 9, cell 1
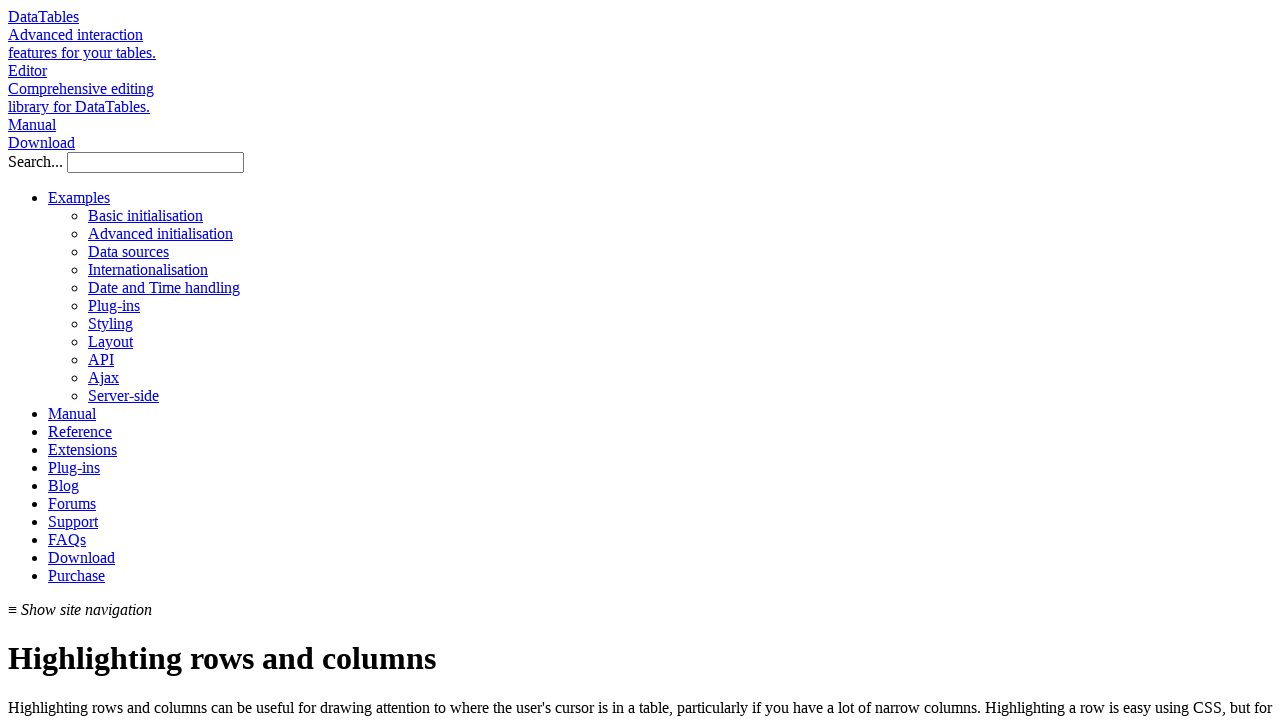

Found 'Software Engineer' in row 18, cell 1
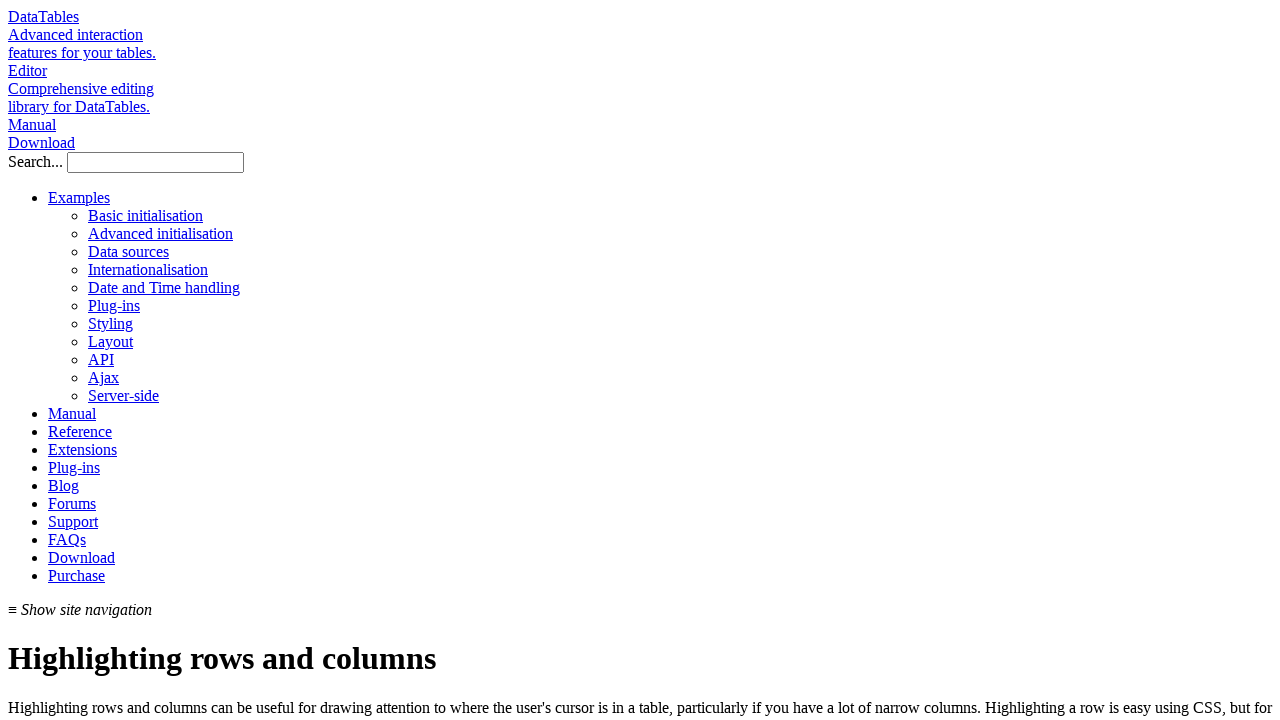

Found 'Software Engineer' in row 27, cell 1
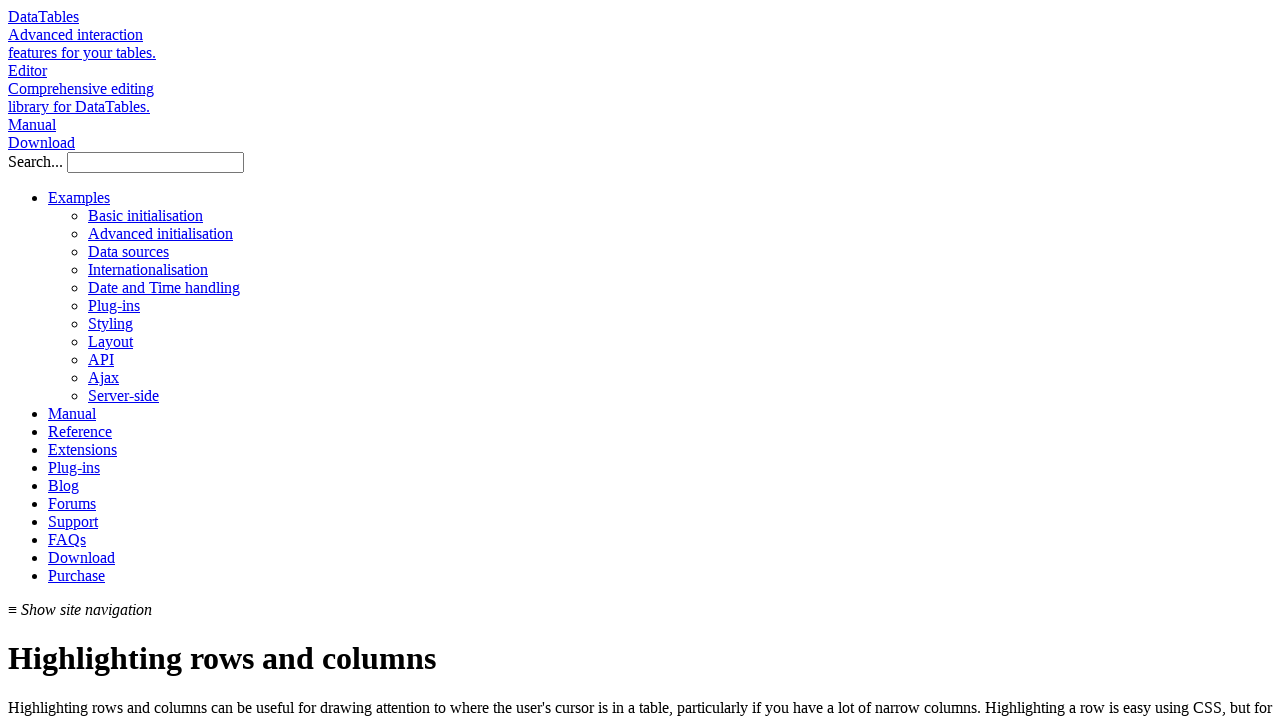

Found 'Software Engineer' in row 42, cell 1
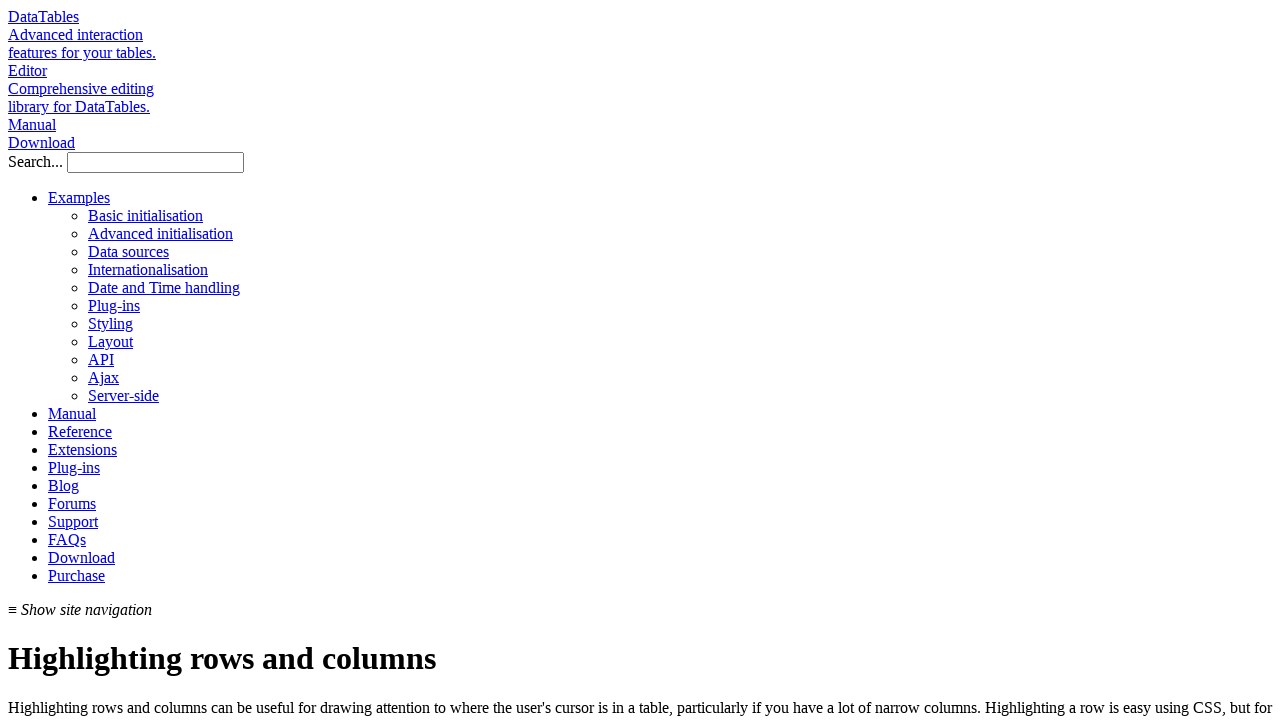

Found 'Software Engineer' in row 47, cell 1
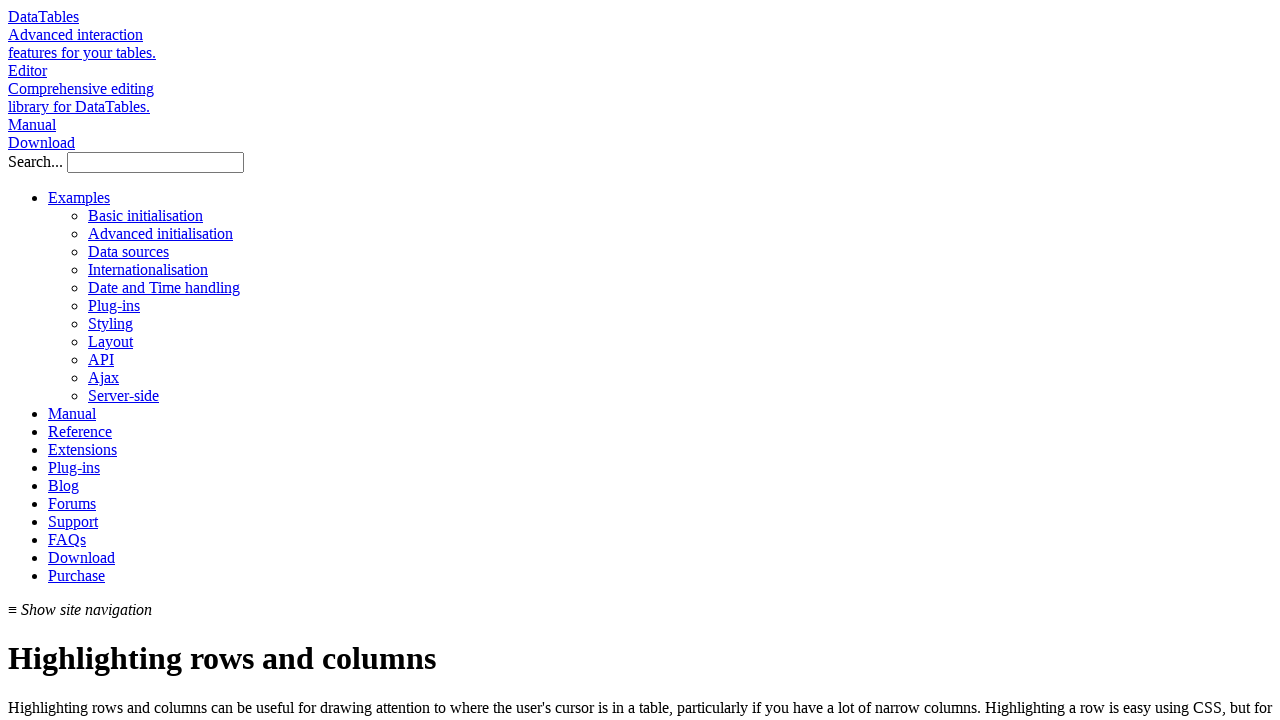

Found 'Software Engineer' in row 48, cell 1
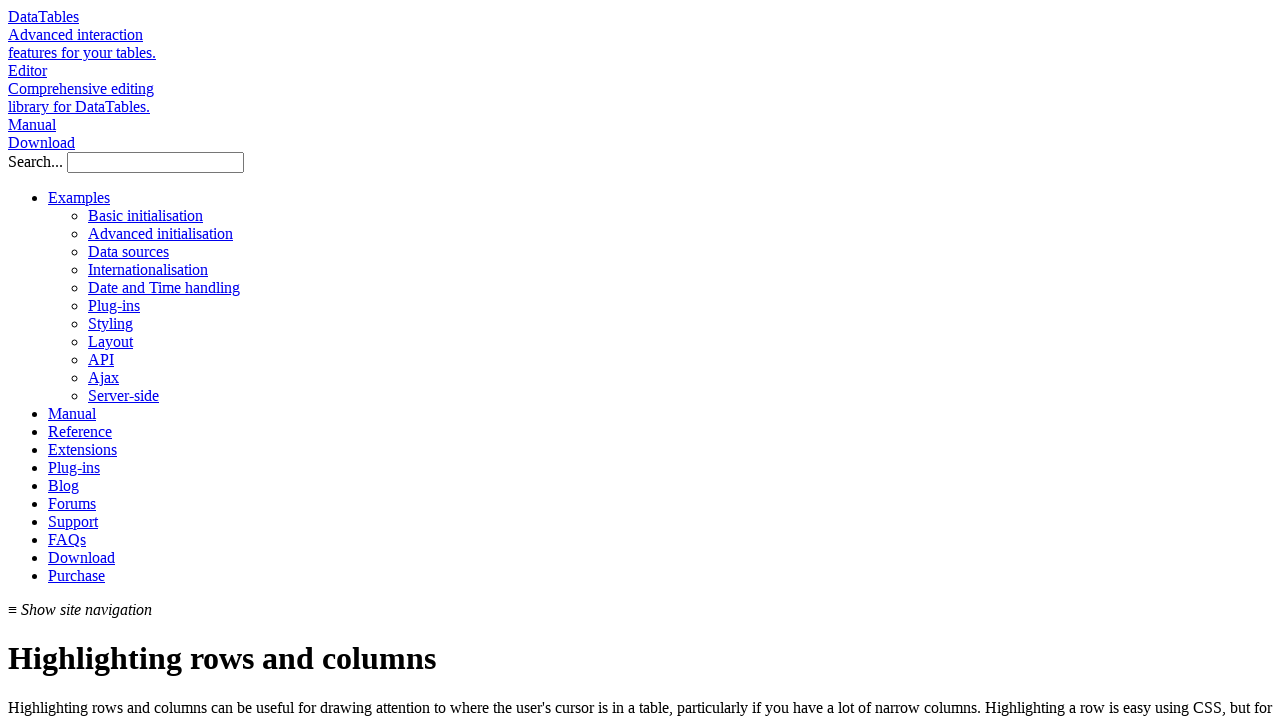

Hovered over cell in row 9, column 0 at (72, 361) on #example >> tbody tr >> nth=9 >> td >> nth=0
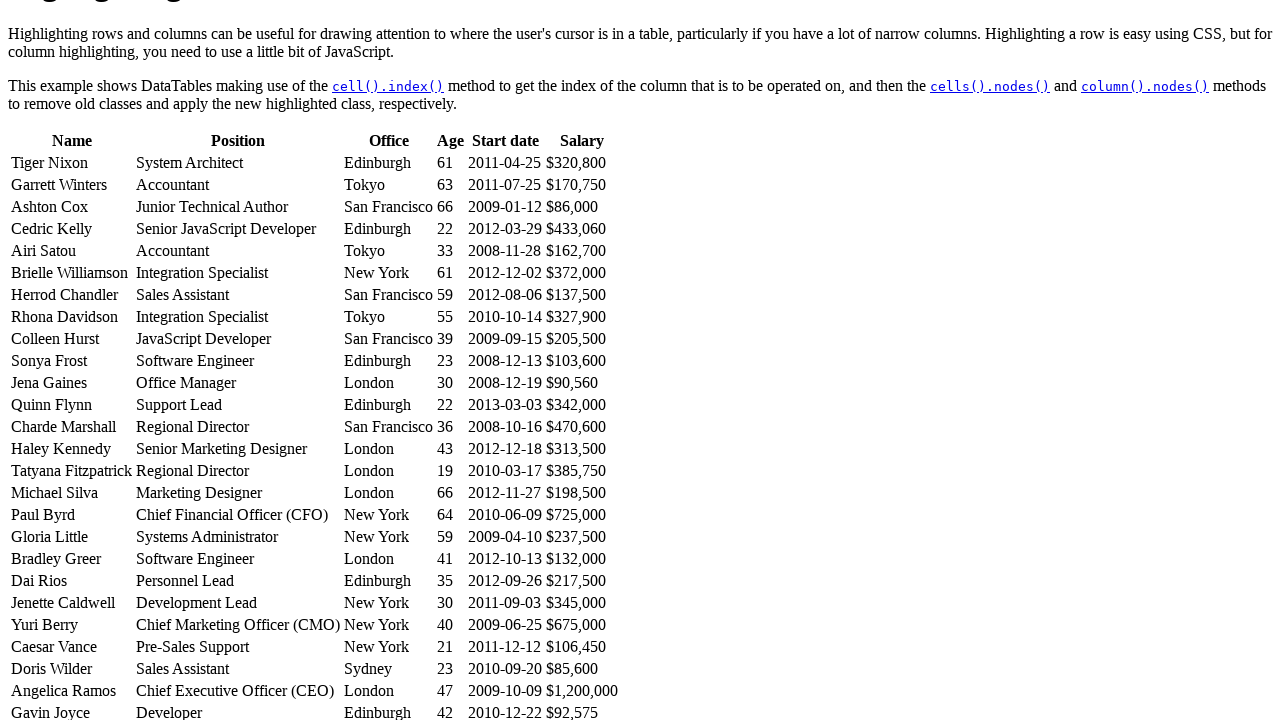

Hovered over cell in row 9, column 1 at (238, 361) on #example >> tbody tr >> nth=9 >> td >> nth=1
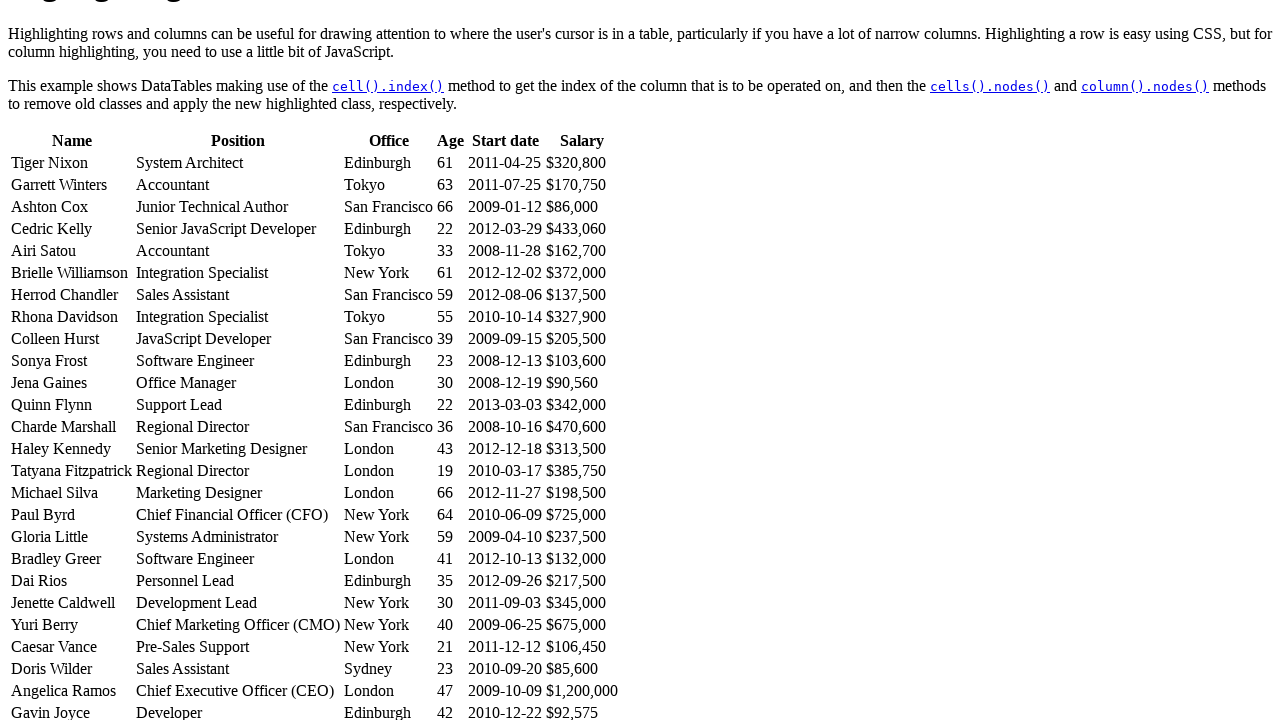

Hovered over cell in row 9, column 2 at (388, 361) on #example >> tbody tr >> nth=9 >> td >> nth=2
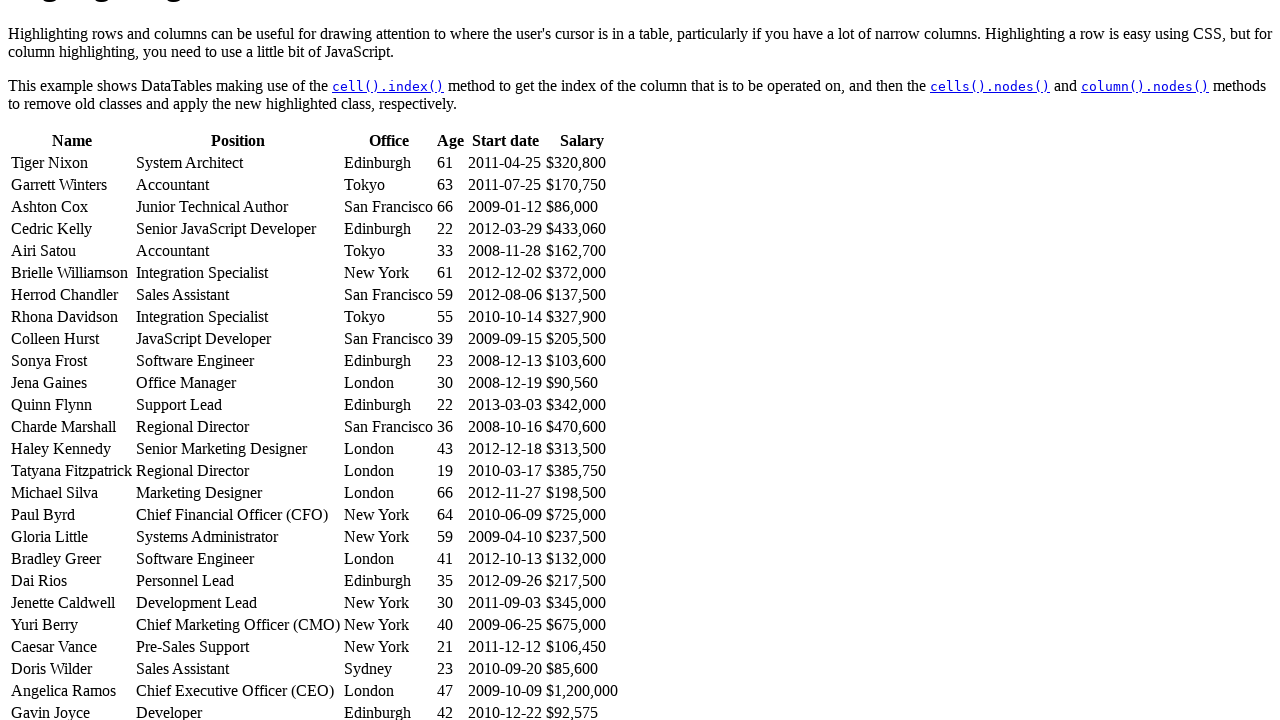

Hovered over cell in row 9, column 3 at (450, 361) on #example >> tbody tr >> nth=9 >> td >> nth=3
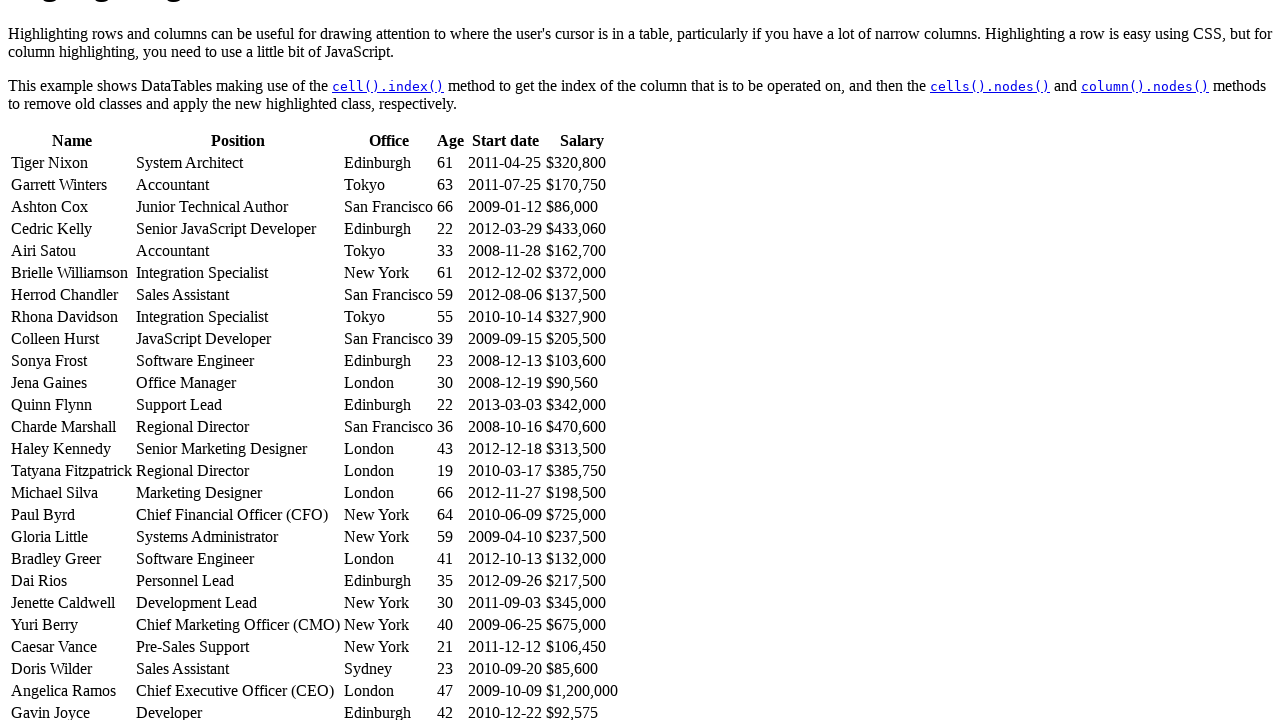

Hovered over cell in row 9, column 4 at (505, 361) on #example >> tbody tr >> nth=9 >> td >> nth=4
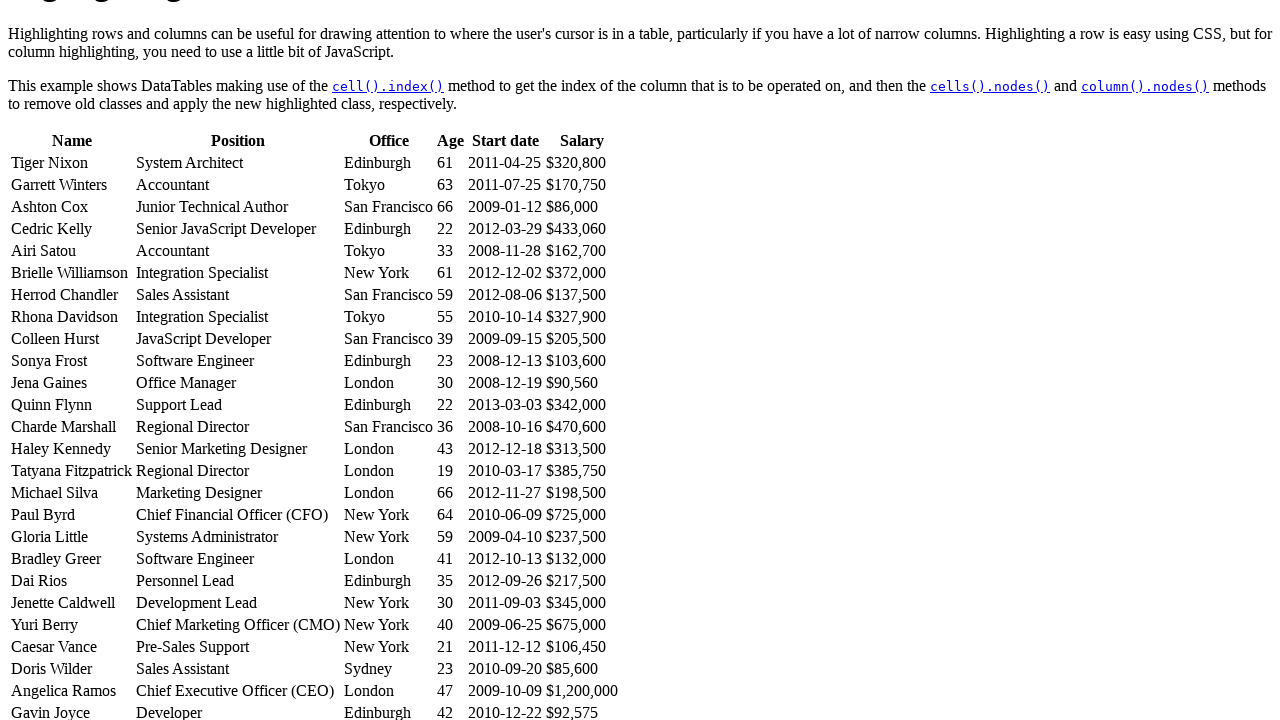

Hovered over cell in row 9, column 5 at (582, 361) on #example >> tbody tr >> nth=9 >> td >> nth=5
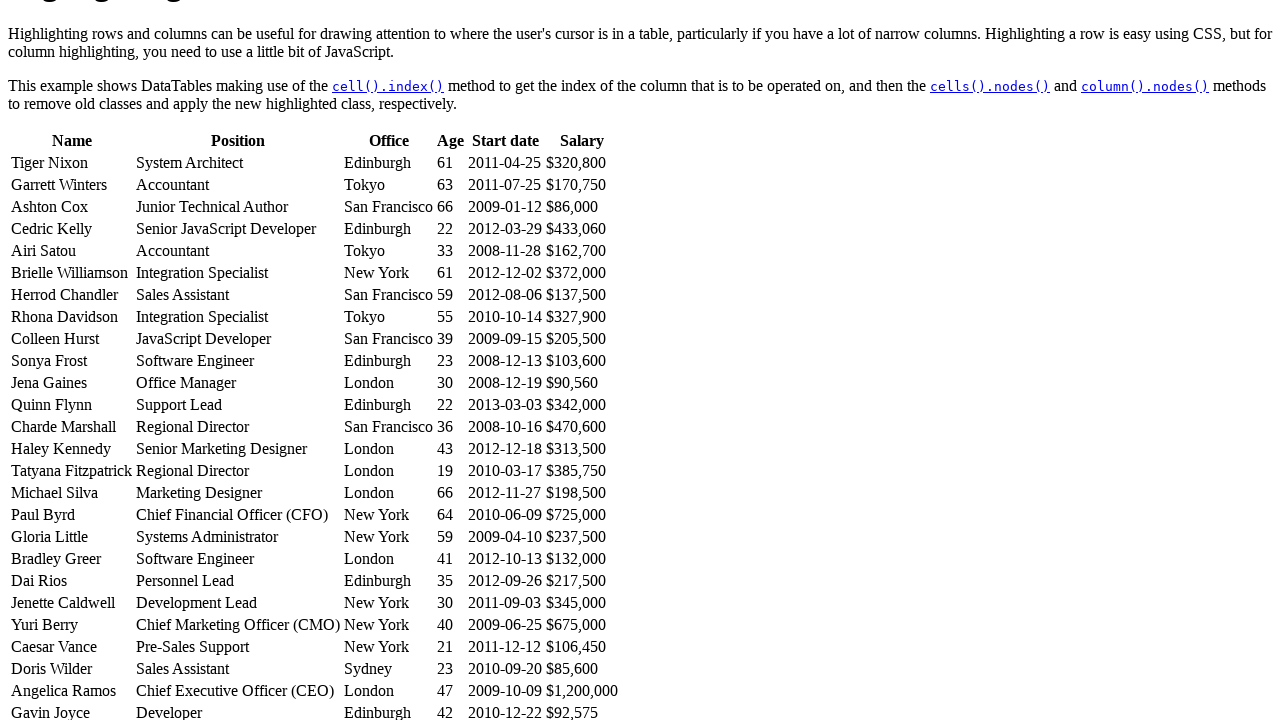

Hovered over cell in row 18, column 0 at (72, 559) on #example >> tbody tr >> nth=18 >> td >> nth=0
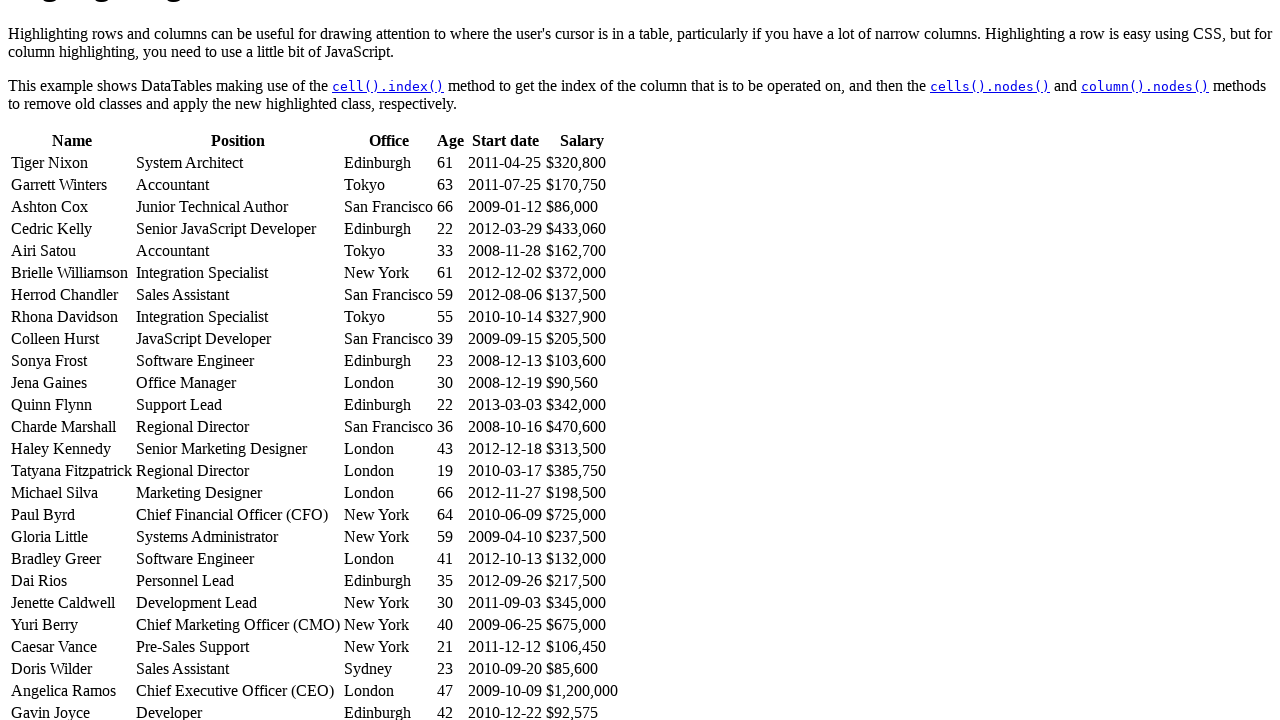

Hovered over cell in row 18, column 1 at (238, 559) on #example >> tbody tr >> nth=18 >> td >> nth=1
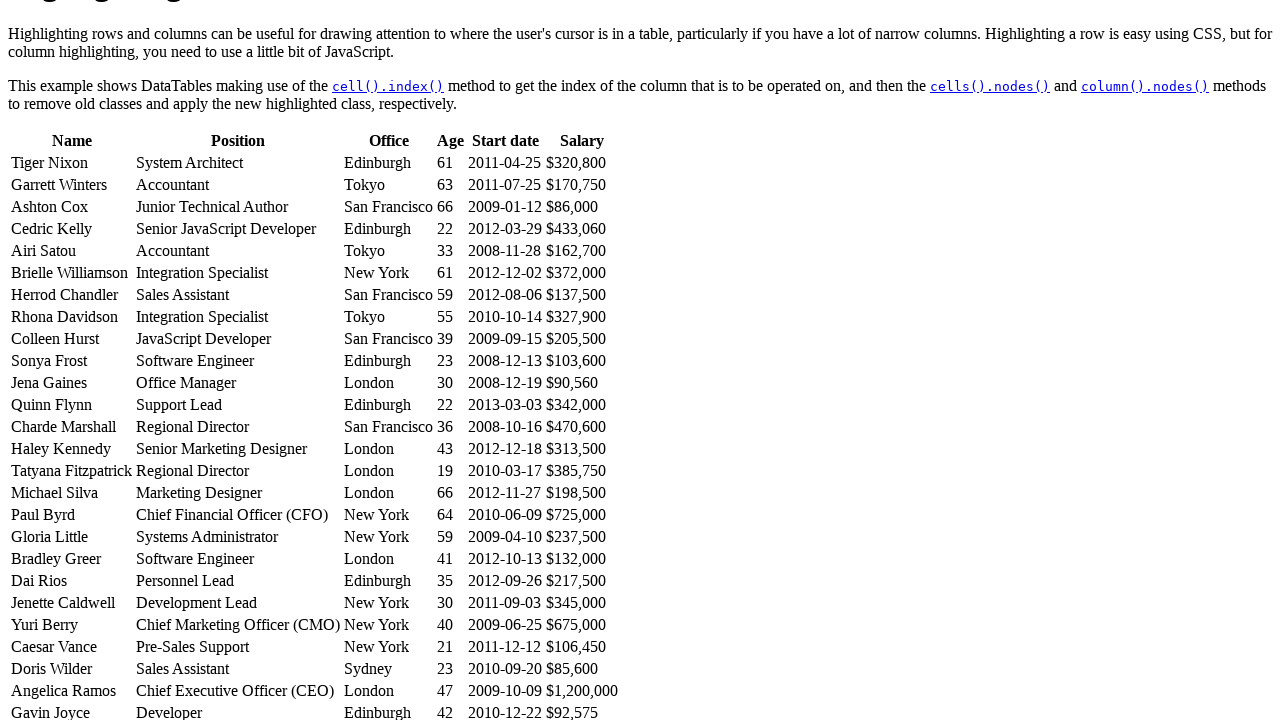

Hovered over cell in row 18, column 2 at (388, 559) on #example >> tbody tr >> nth=18 >> td >> nth=2
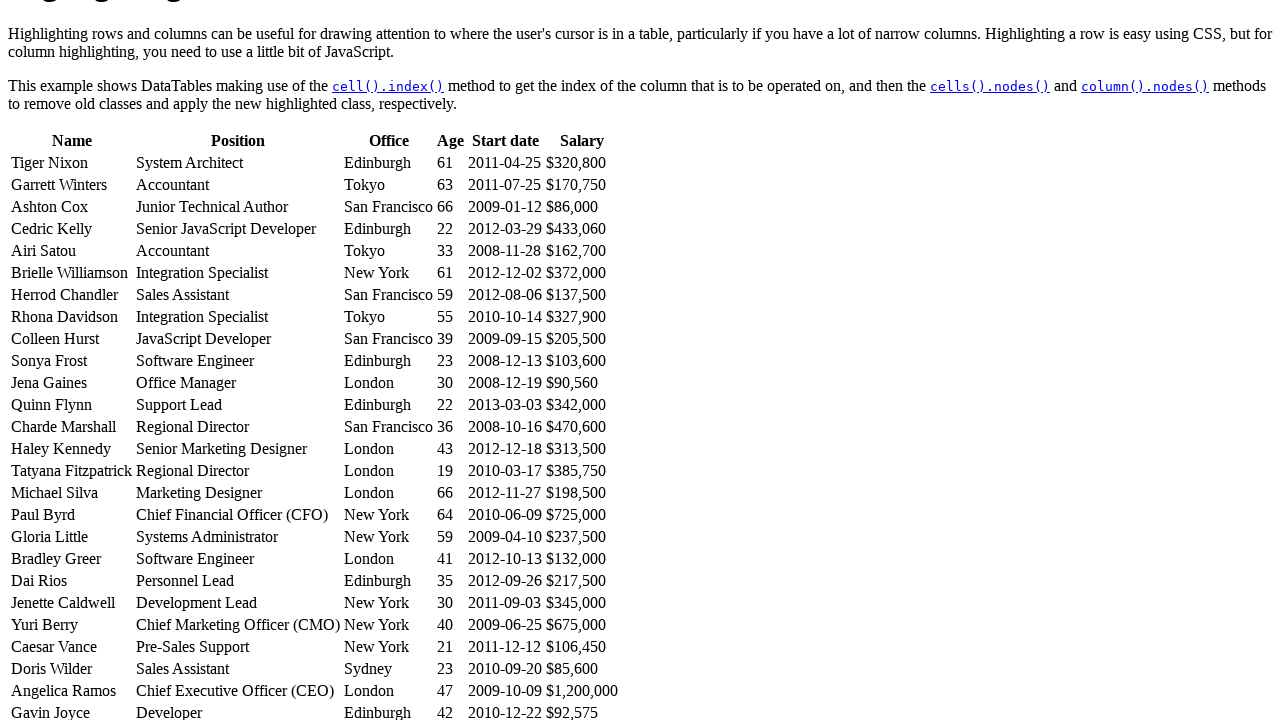

Hovered over cell in row 18, column 3 at (450, 559) on #example >> tbody tr >> nth=18 >> td >> nth=3
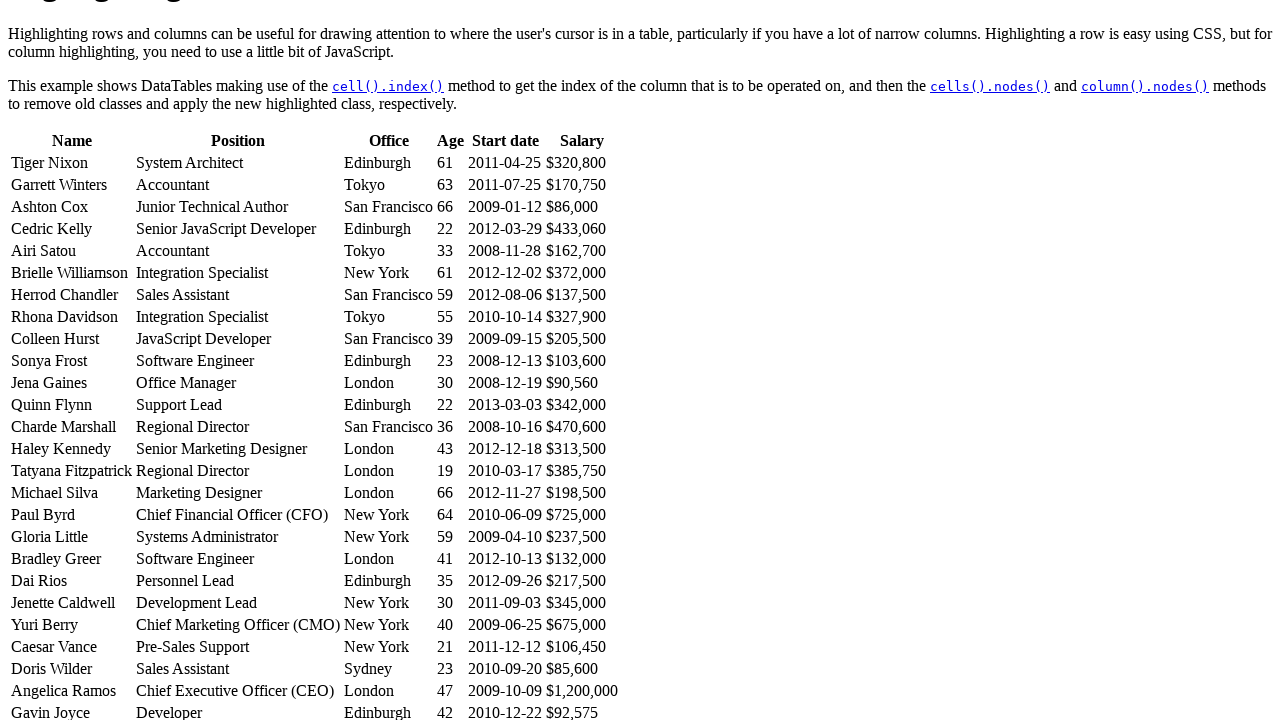

Hovered over cell in row 18, column 4 at (505, 559) on #example >> tbody tr >> nth=18 >> td >> nth=4
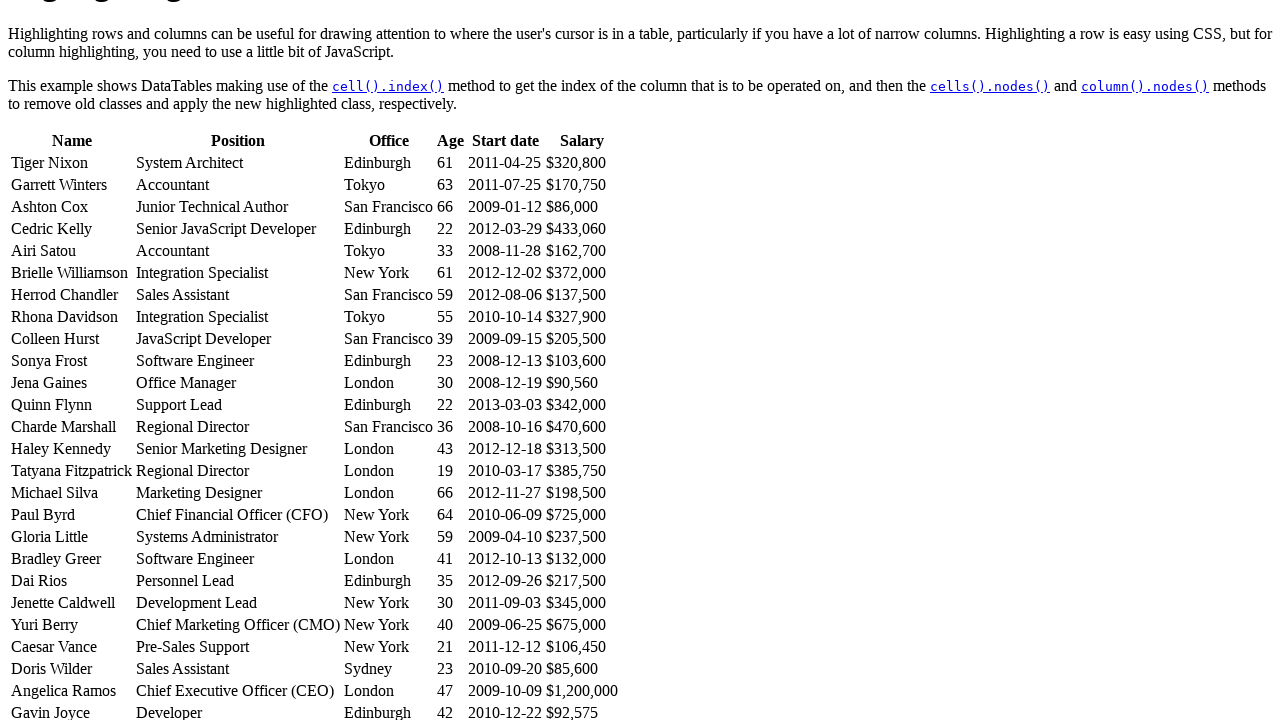

Hovered over cell in row 18, column 5 at (582, 559) on #example >> tbody tr >> nth=18 >> td >> nth=5
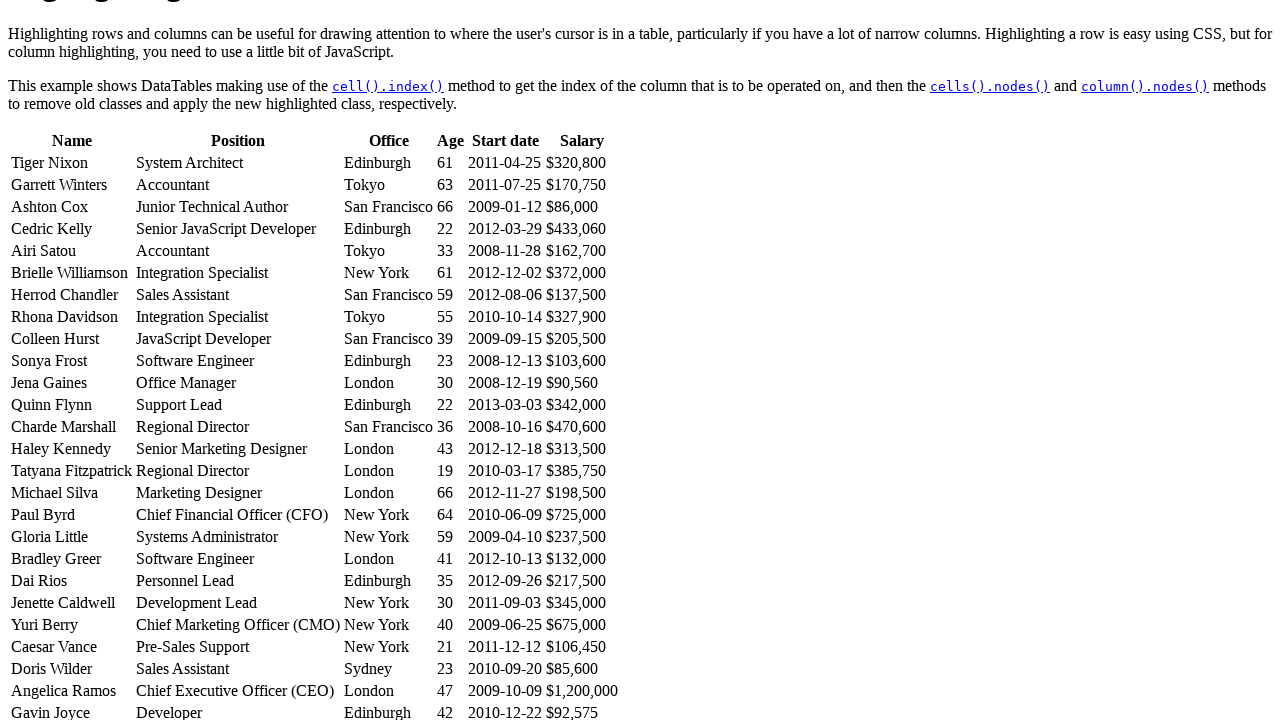

Hovered over cell in row 27, column 0 at (72, 361) on #example >> tbody tr >> nth=27 >> td >> nth=0
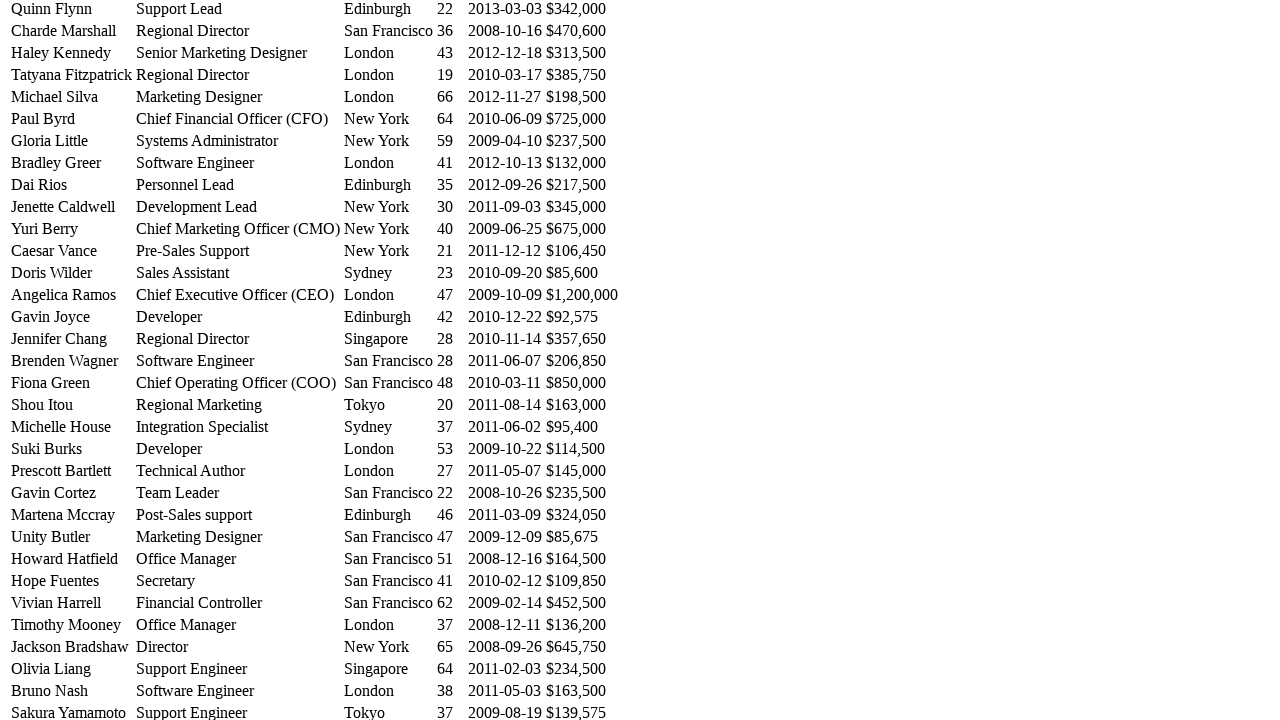

Hovered over cell in row 27, column 1 at (238, 361) on #example >> tbody tr >> nth=27 >> td >> nth=1
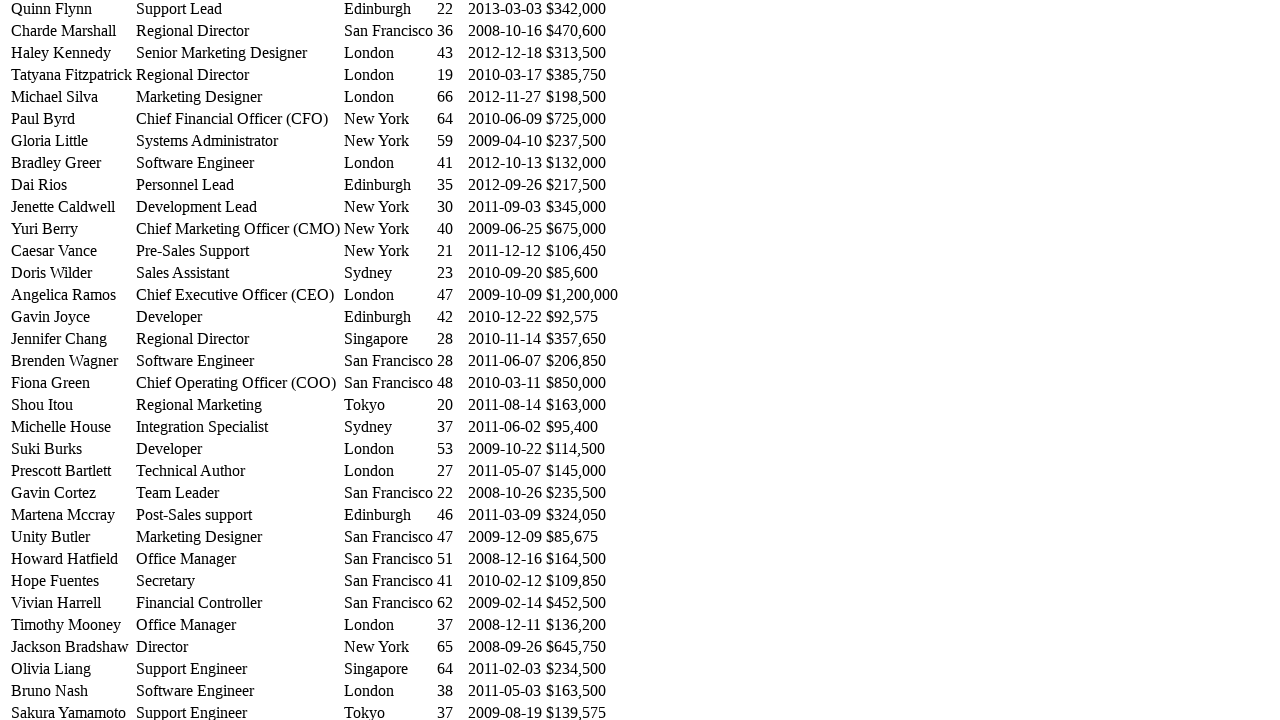

Hovered over cell in row 27, column 2 at (388, 361) on #example >> tbody tr >> nth=27 >> td >> nth=2
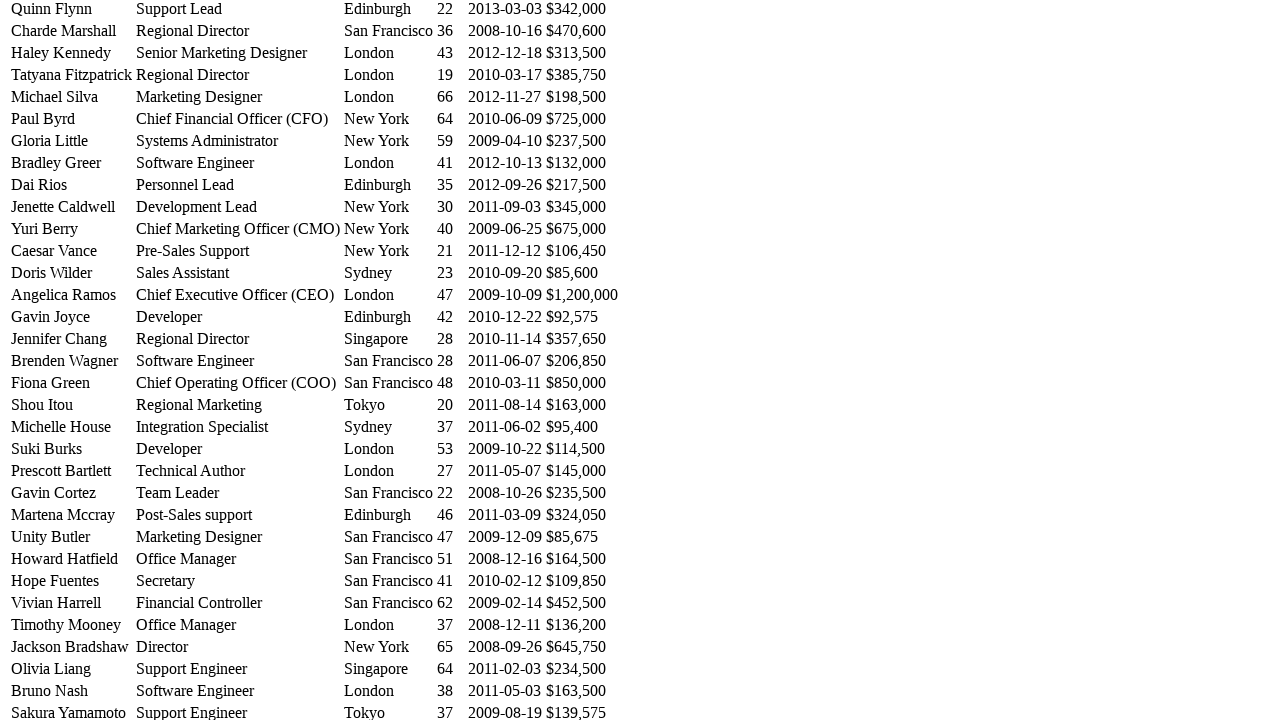

Hovered over cell in row 27, column 3 at (450, 361) on #example >> tbody tr >> nth=27 >> td >> nth=3
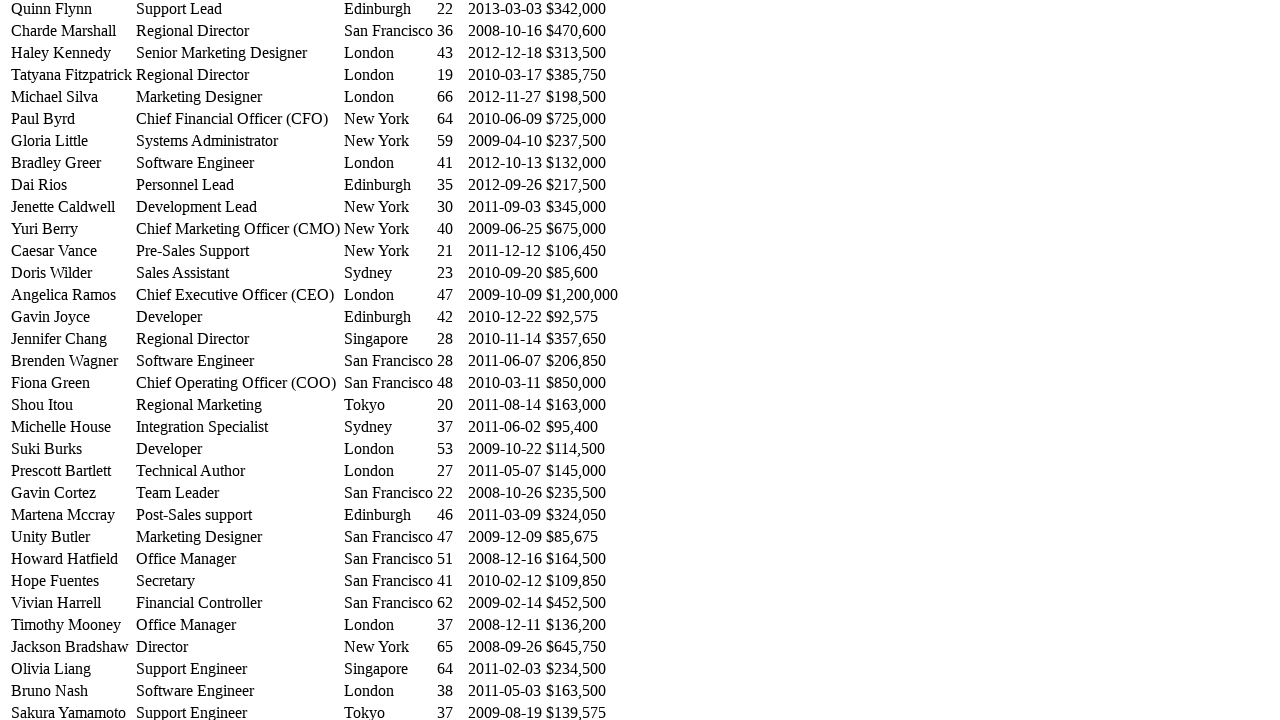

Hovered over cell in row 27, column 4 at (505, 361) on #example >> tbody tr >> nth=27 >> td >> nth=4
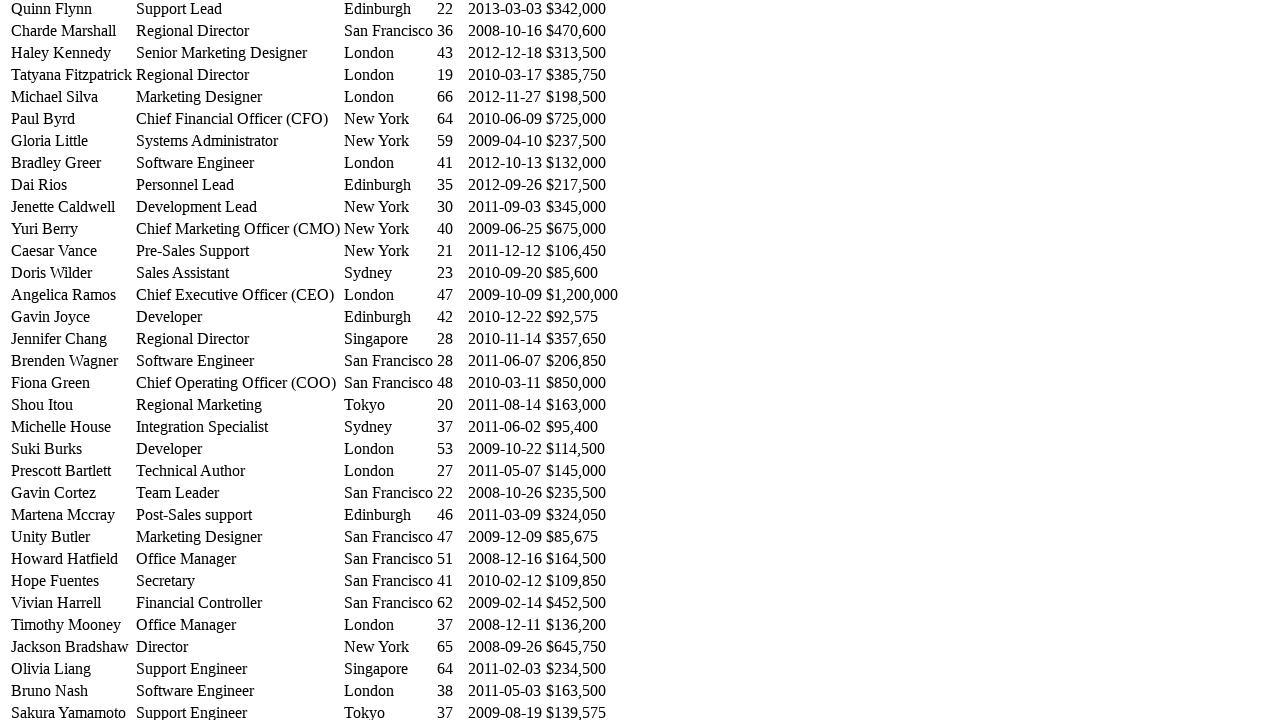

Hovered over cell in row 27, column 5 at (582, 361) on #example >> tbody tr >> nth=27 >> td >> nth=5
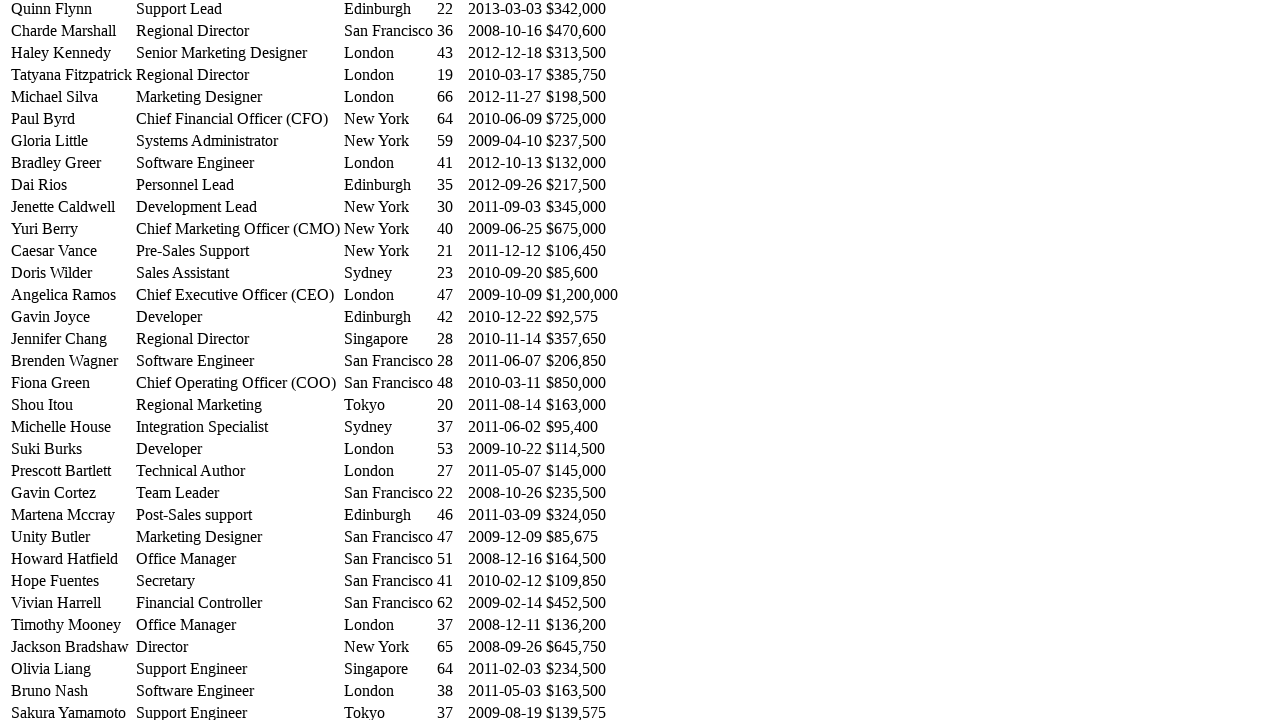

Hovered over cell in row 42, column 0 at (72, 691) on #example >> tbody tr >> nth=42 >> td >> nth=0
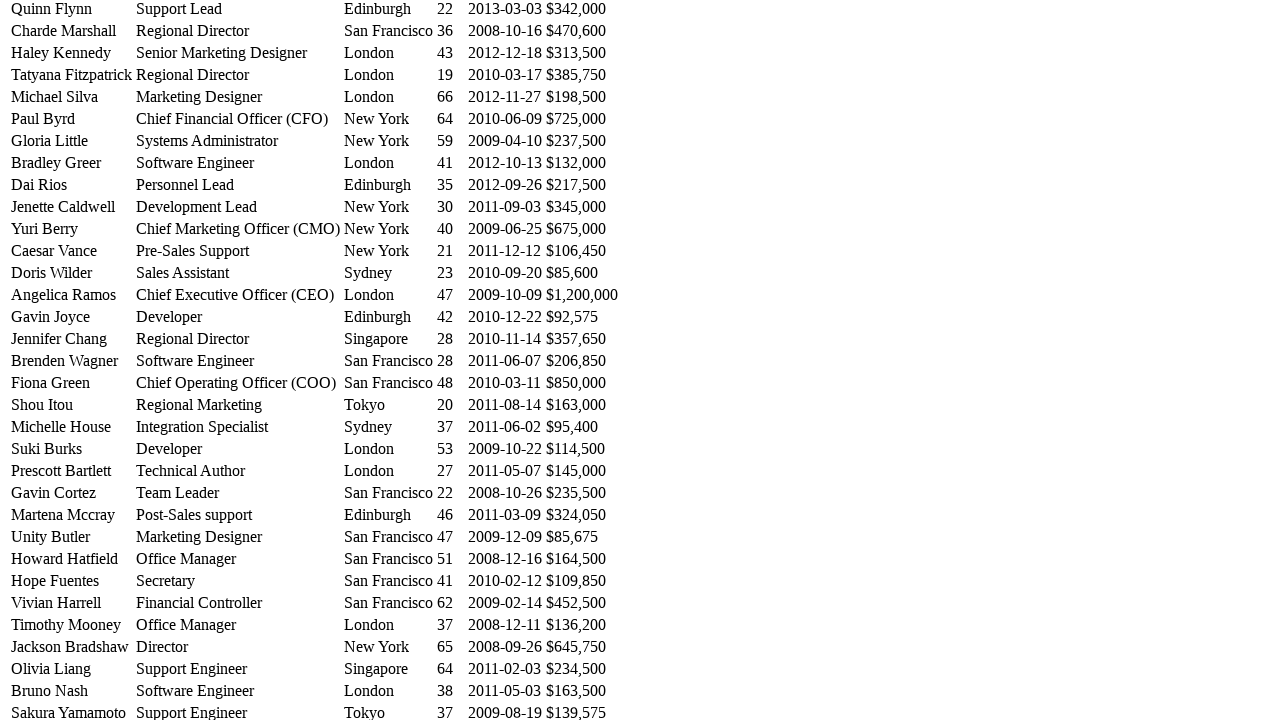

Hovered over cell in row 42, column 1 at (238, 691) on #example >> tbody tr >> nth=42 >> td >> nth=1
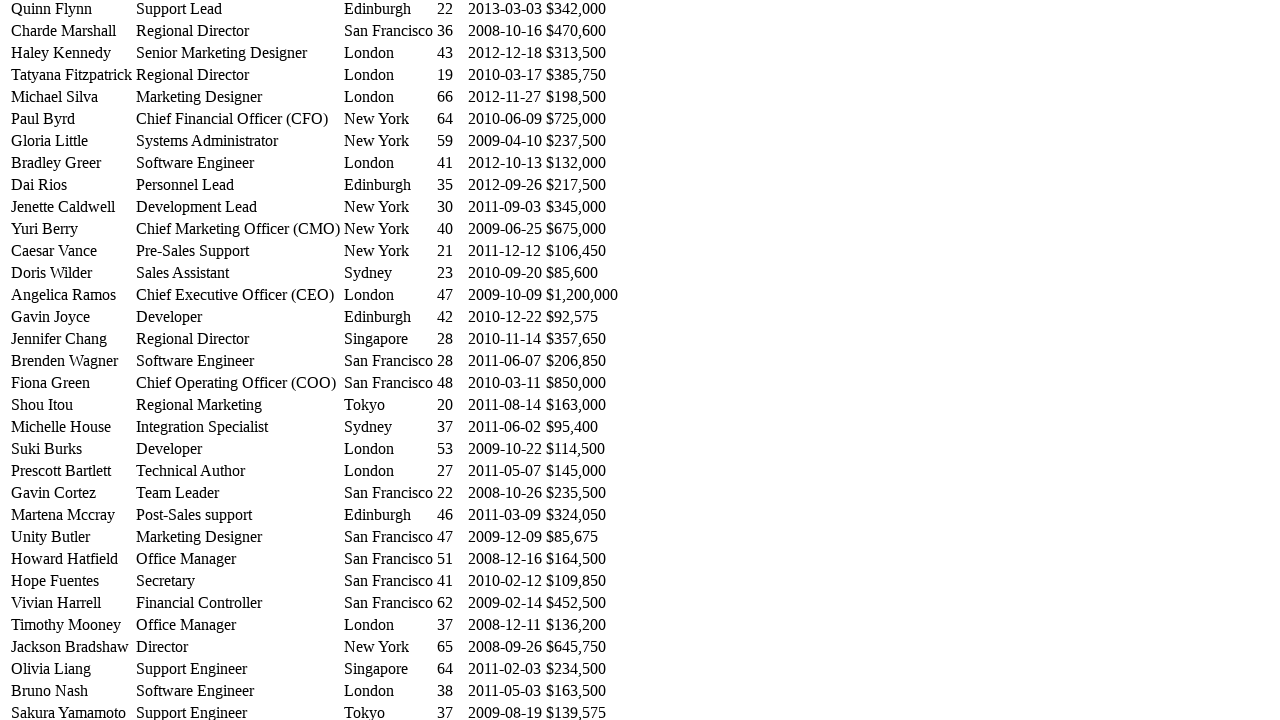

Hovered over cell in row 42, column 2 at (388, 691) on #example >> tbody tr >> nth=42 >> td >> nth=2
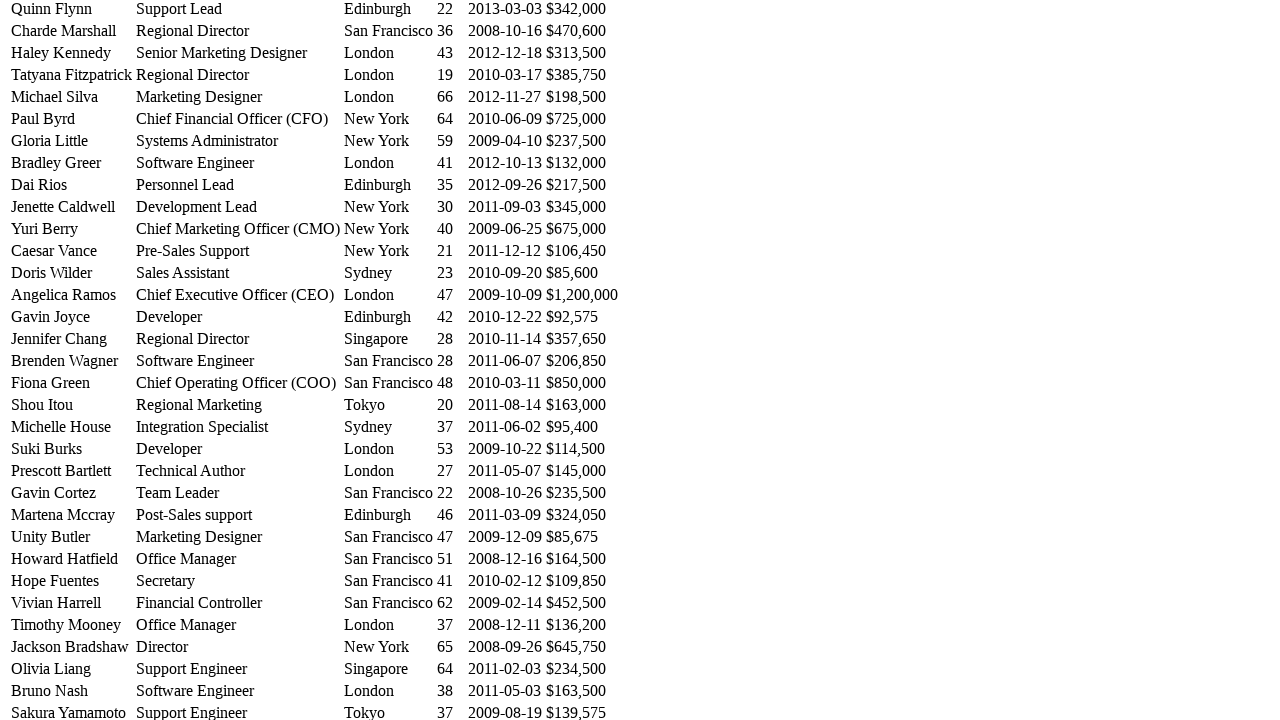

Hovered over cell in row 42, column 3 at (450, 691) on #example >> tbody tr >> nth=42 >> td >> nth=3
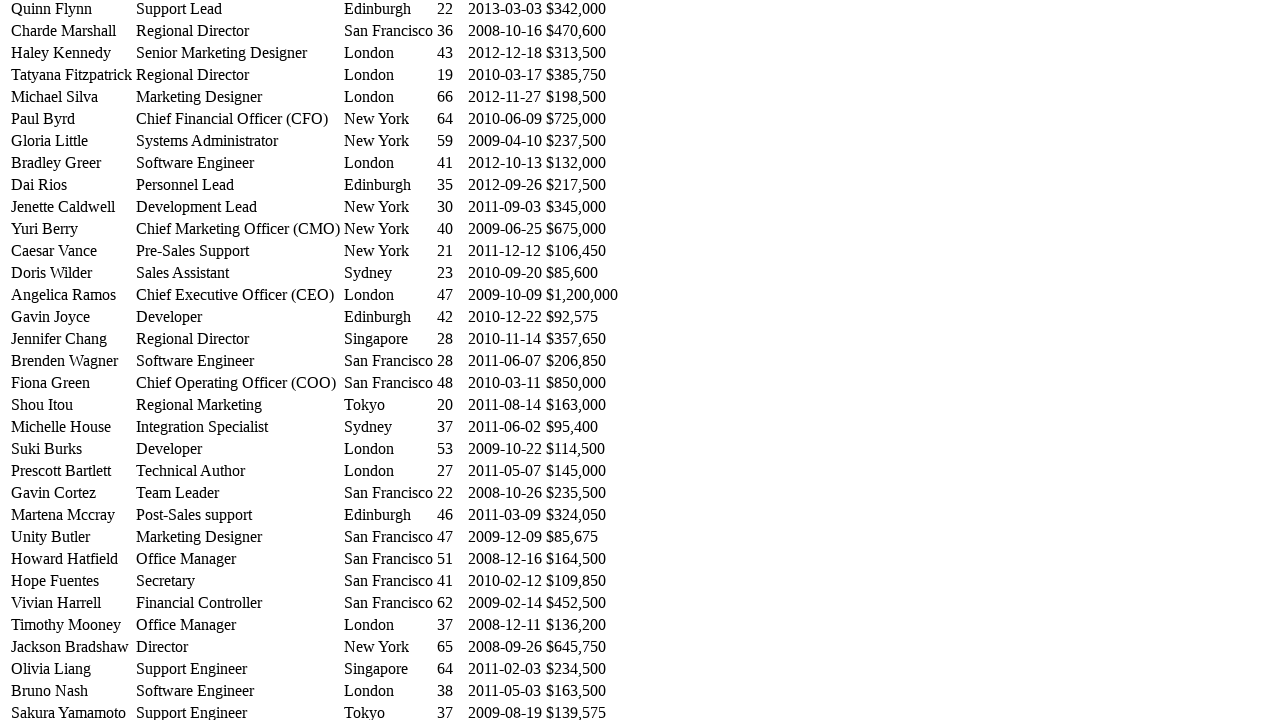

Hovered over cell in row 42, column 4 at (505, 691) on #example >> tbody tr >> nth=42 >> td >> nth=4
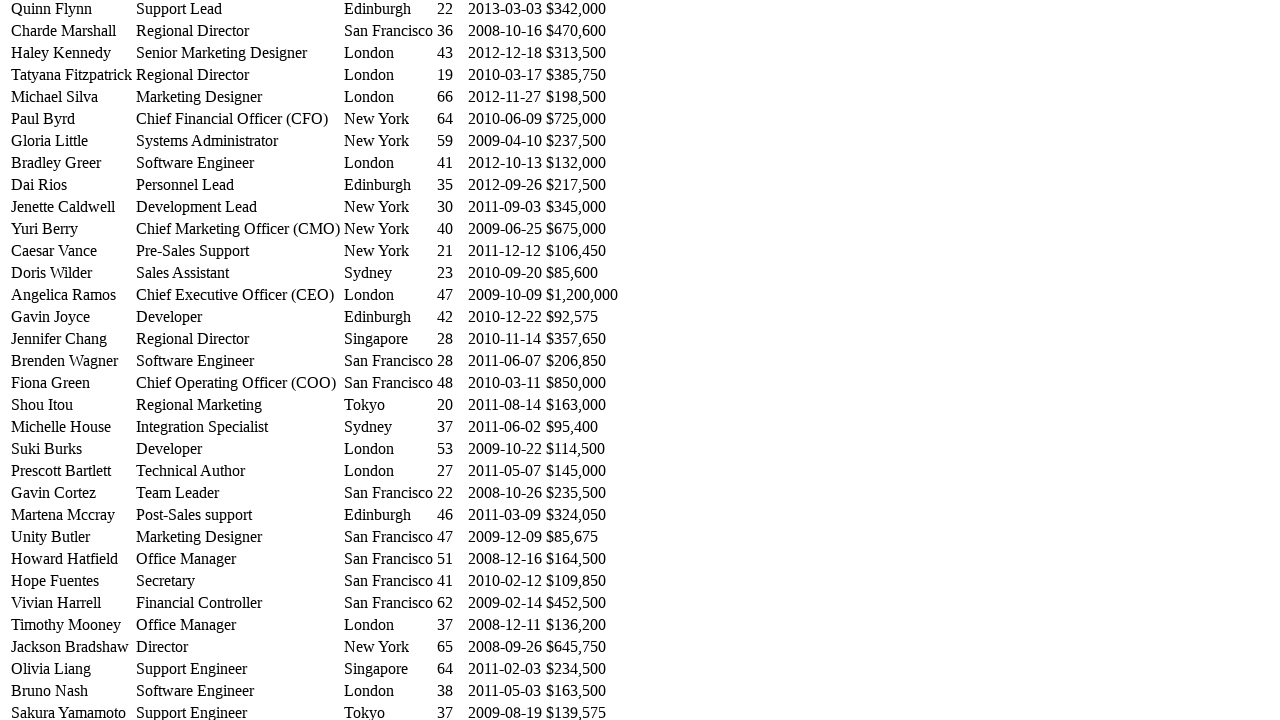

Hovered over cell in row 42, column 5 at (582, 691) on #example >> tbody tr >> nth=42 >> td >> nth=5
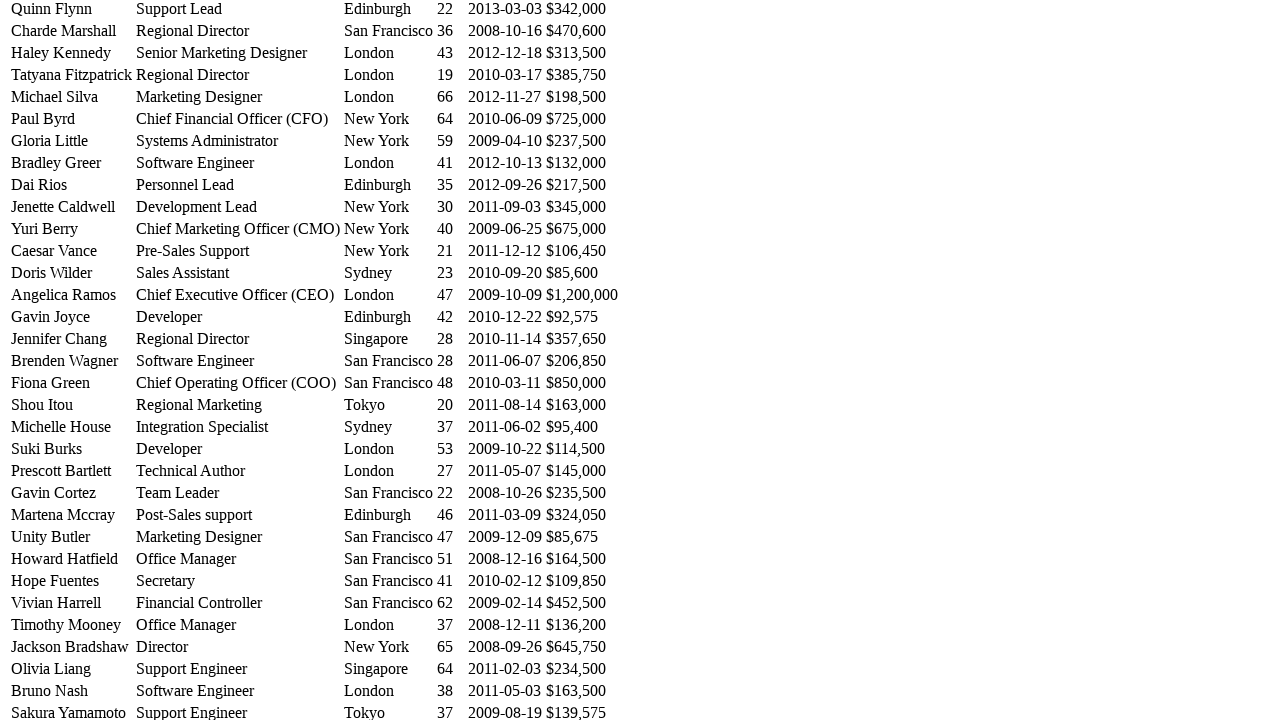

Hovered over cell in row 47, column 0 at (72, 361) on #example >> tbody tr >> nth=47 >> td >> nth=0
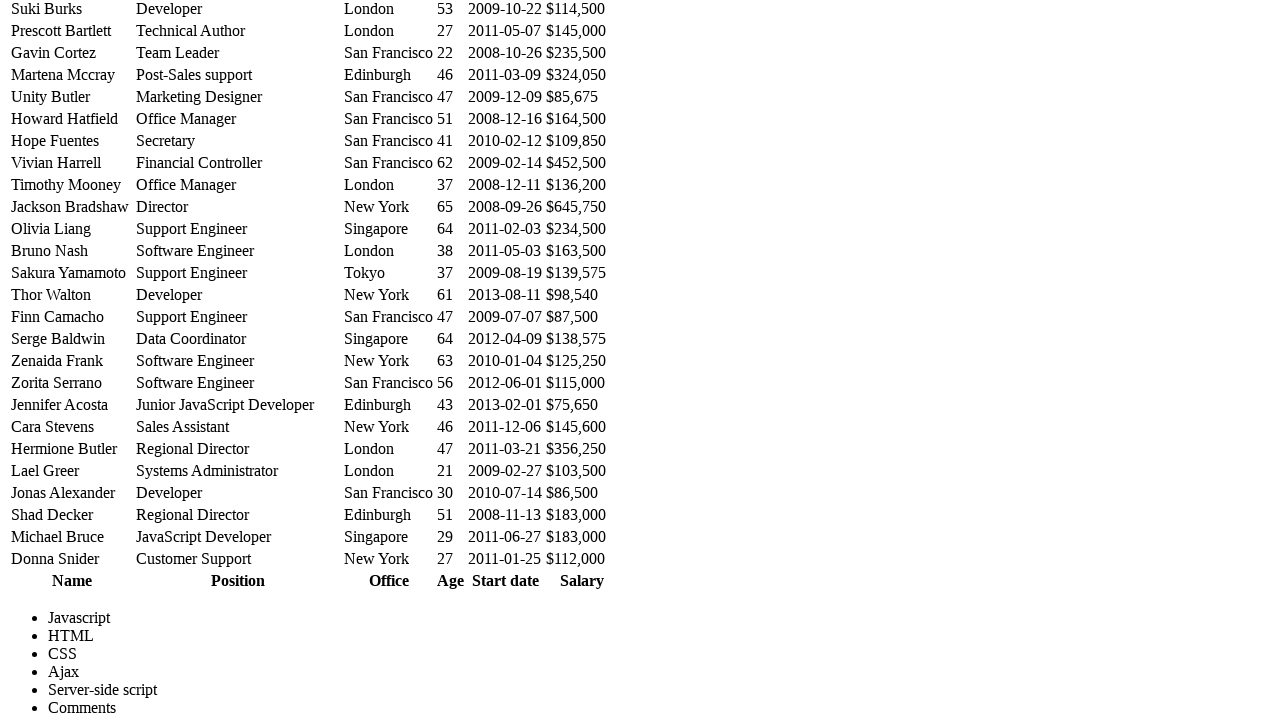

Hovered over cell in row 47, column 1 at (238, 361) on #example >> tbody tr >> nth=47 >> td >> nth=1
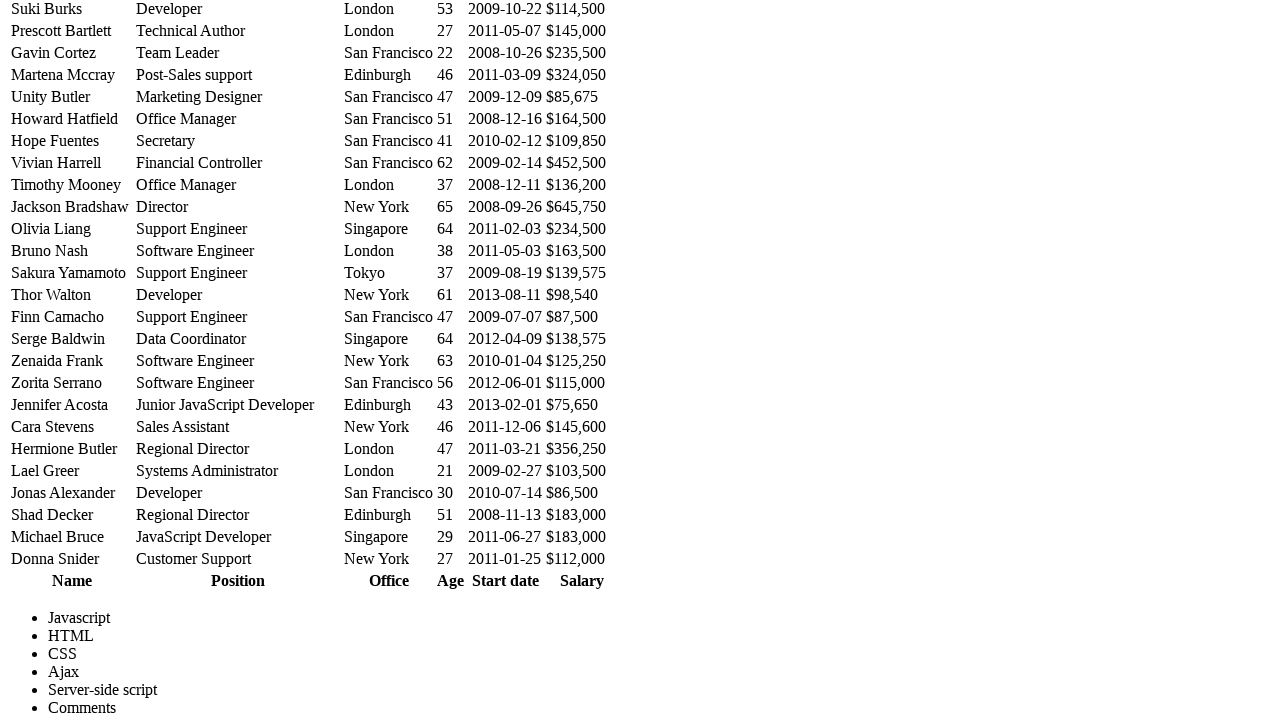

Hovered over cell in row 47, column 2 at (388, 361) on #example >> tbody tr >> nth=47 >> td >> nth=2
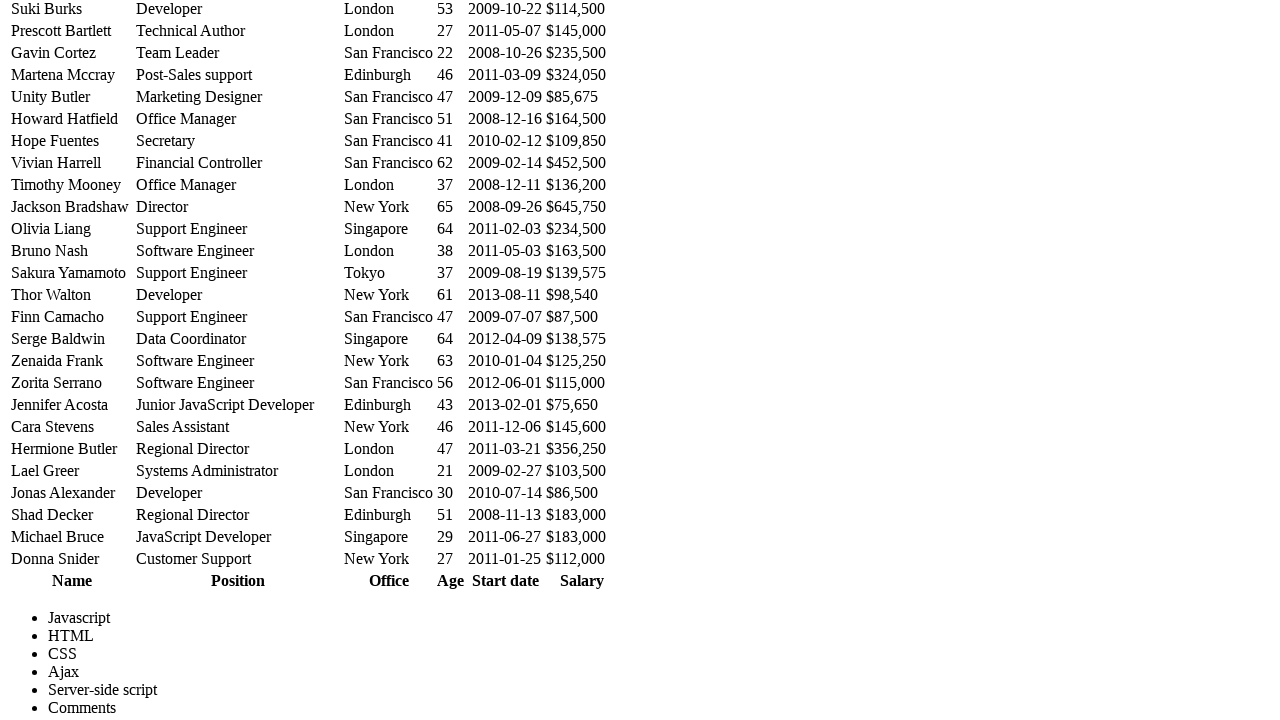

Hovered over cell in row 47, column 3 at (450, 361) on #example >> tbody tr >> nth=47 >> td >> nth=3
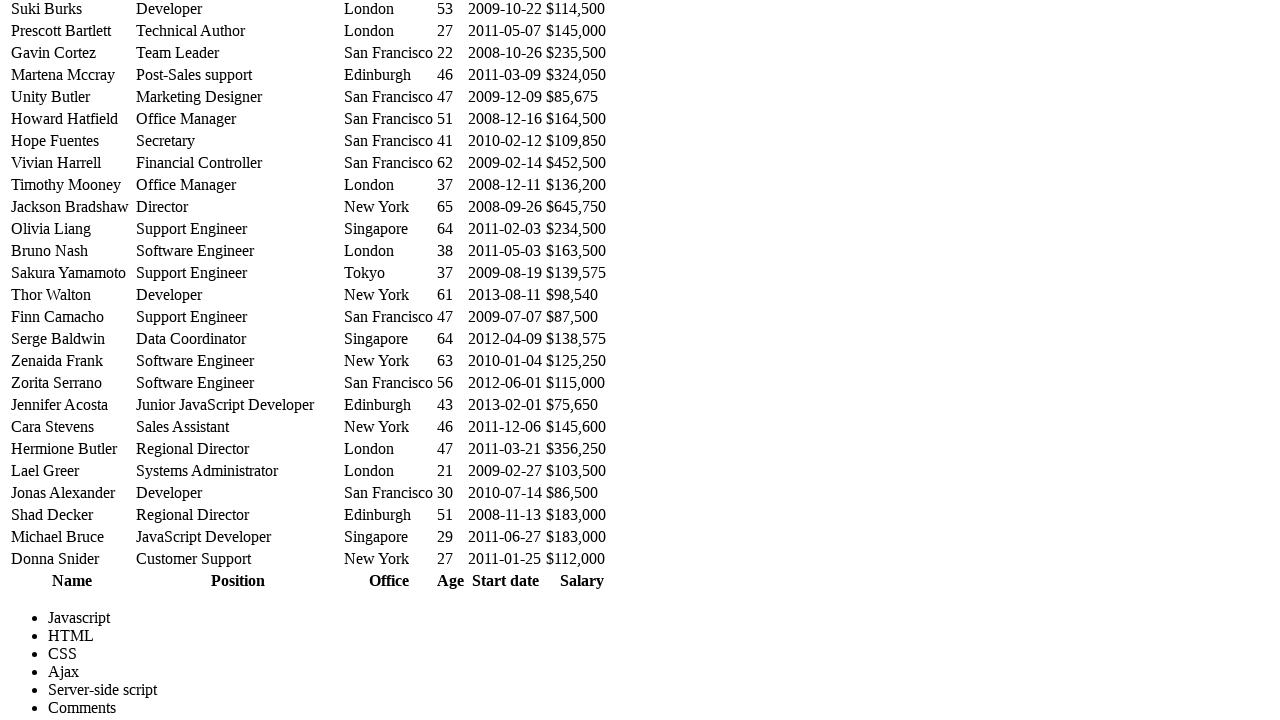

Hovered over cell in row 47, column 4 at (505, 361) on #example >> tbody tr >> nth=47 >> td >> nth=4
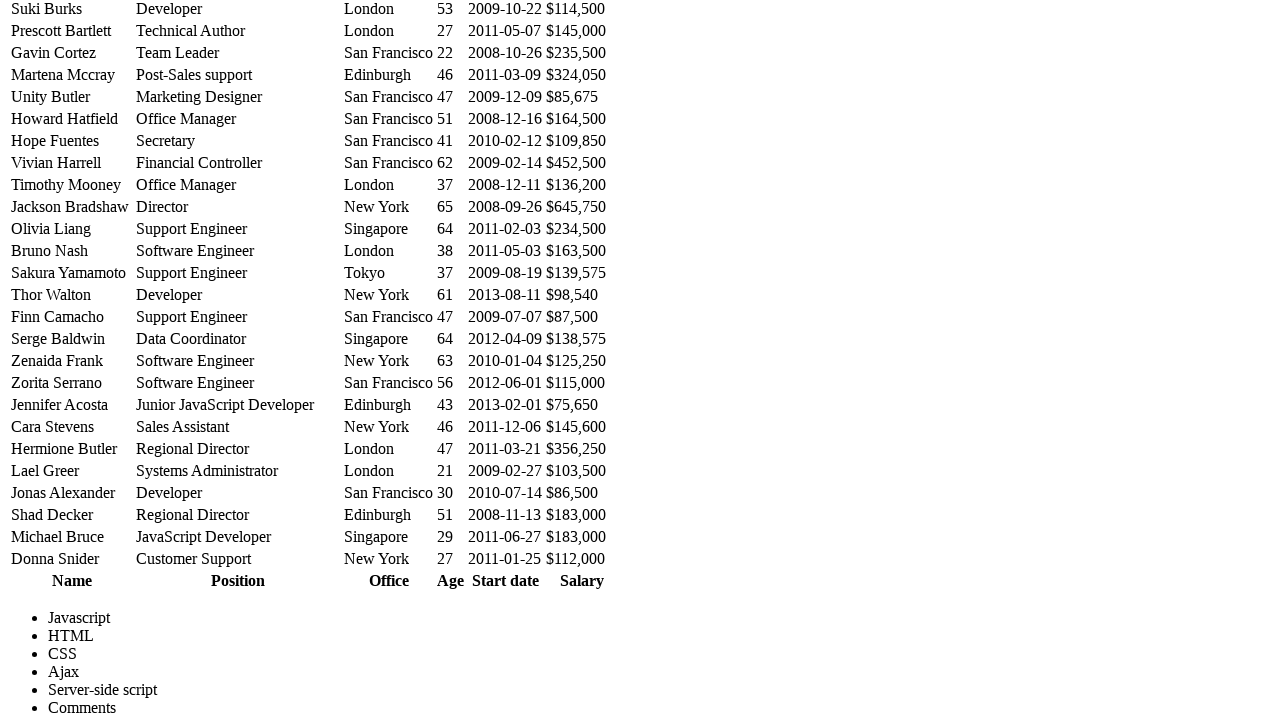

Hovered over cell in row 47, column 5 at (582, 361) on #example >> tbody tr >> nth=47 >> td >> nth=5
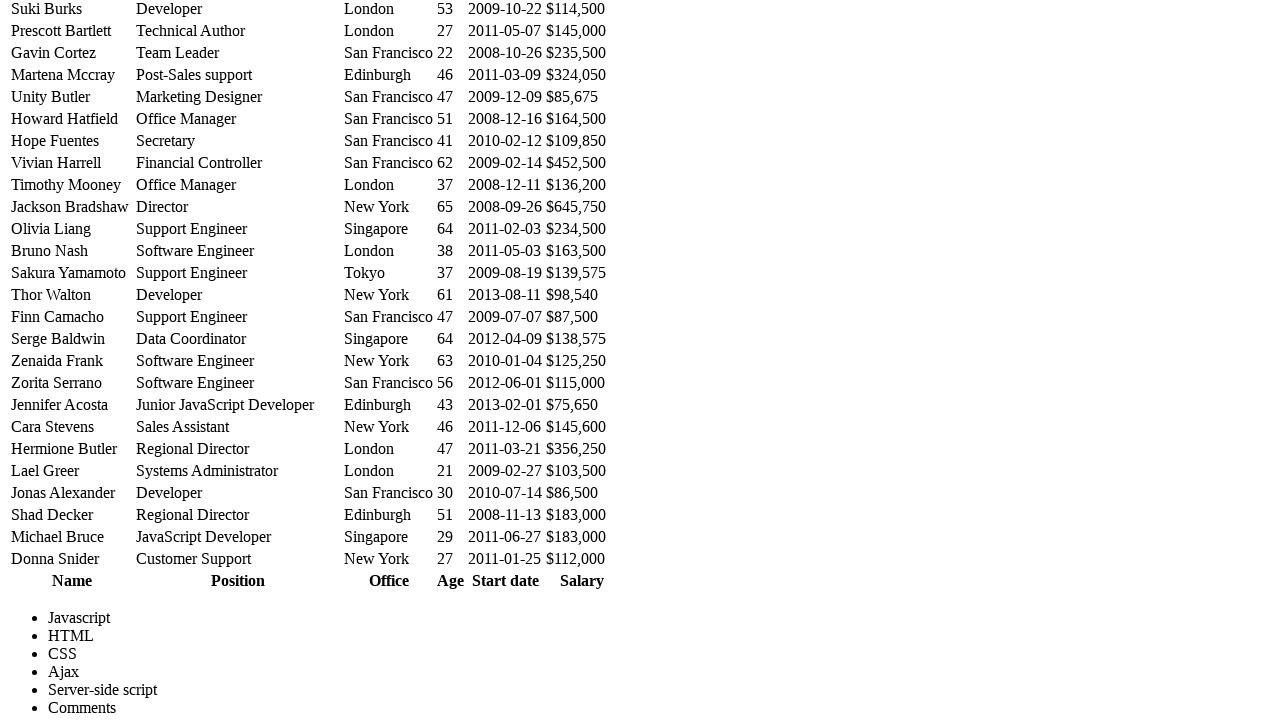

Hovered over cell in row 48, column 0 at (72, 383) on #example >> tbody tr >> nth=48 >> td >> nth=0
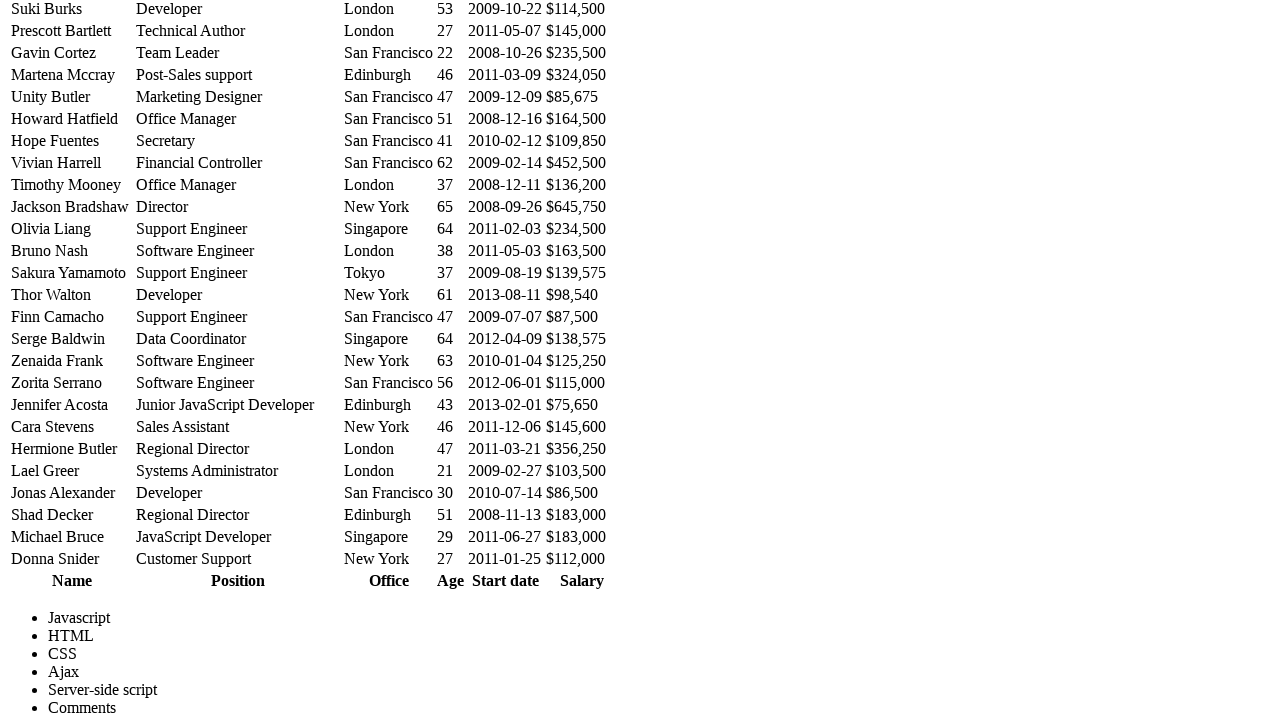

Hovered over cell in row 48, column 1 at (238, 383) on #example >> tbody tr >> nth=48 >> td >> nth=1
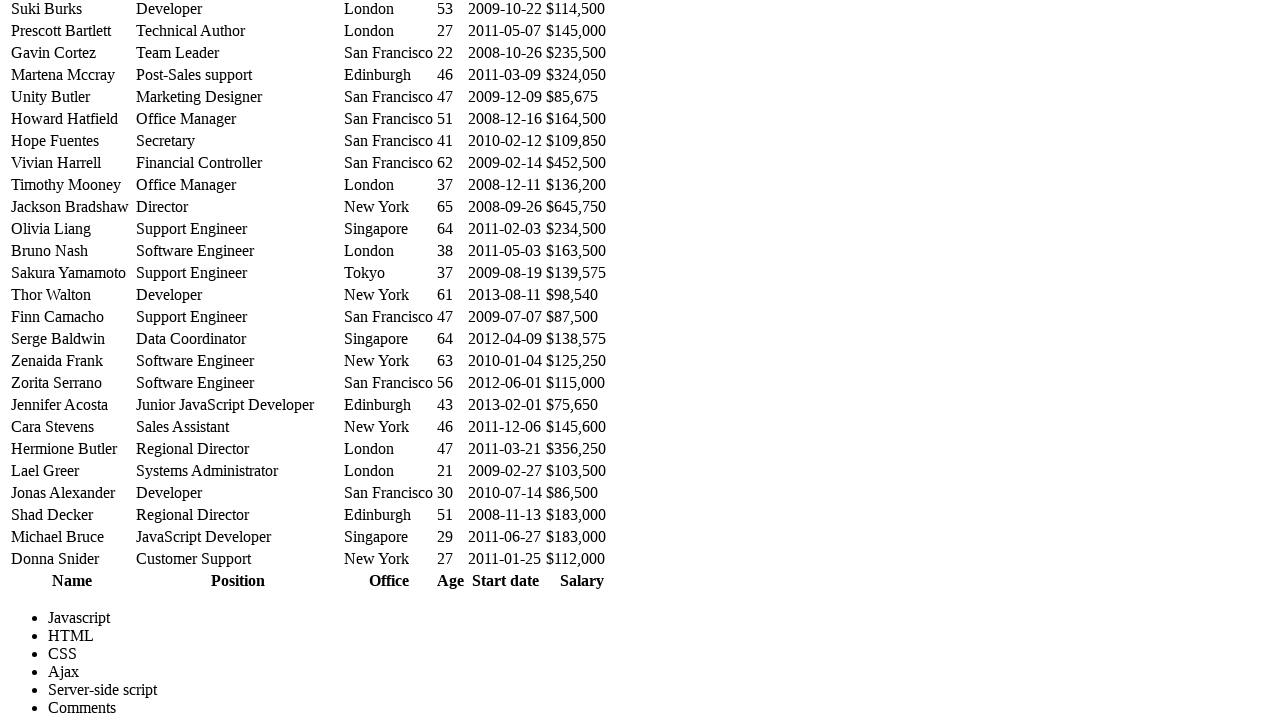

Hovered over cell in row 48, column 2 at (388, 383) on #example >> tbody tr >> nth=48 >> td >> nth=2
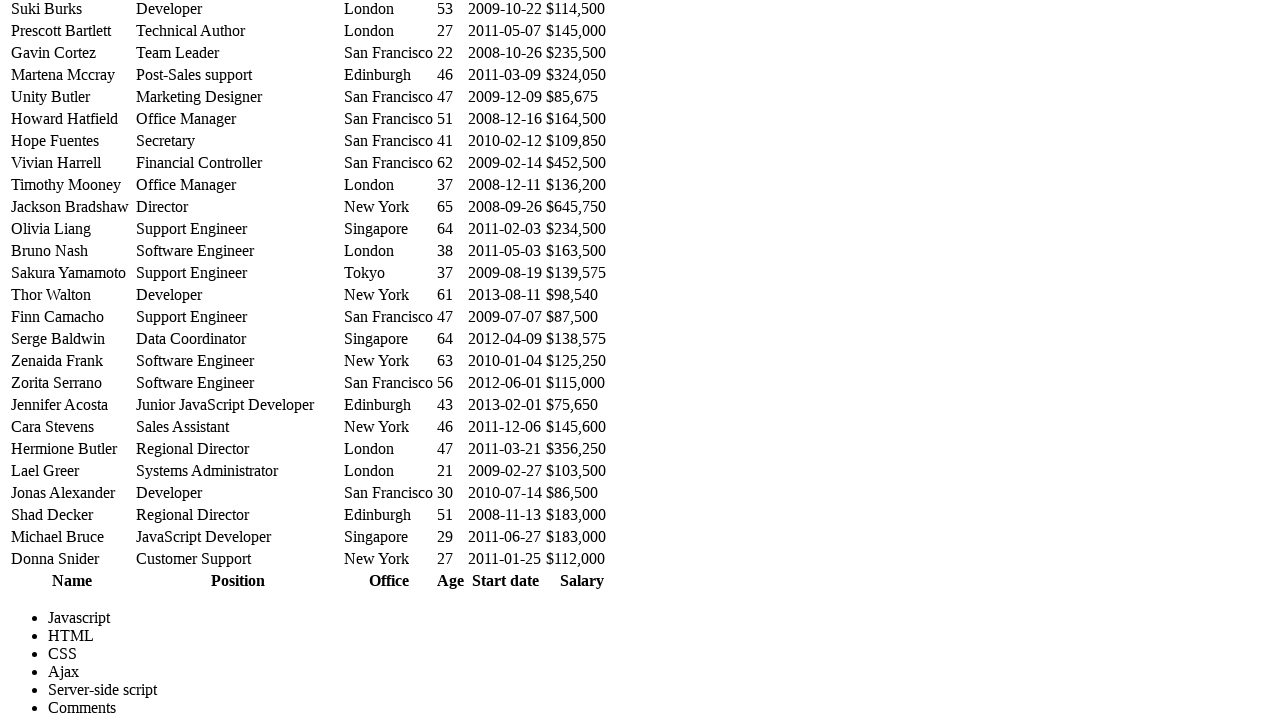

Hovered over cell in row 48, column 3 at (450, 383) on #example >> tbody tr >> nth=48 >> td >> nth=3
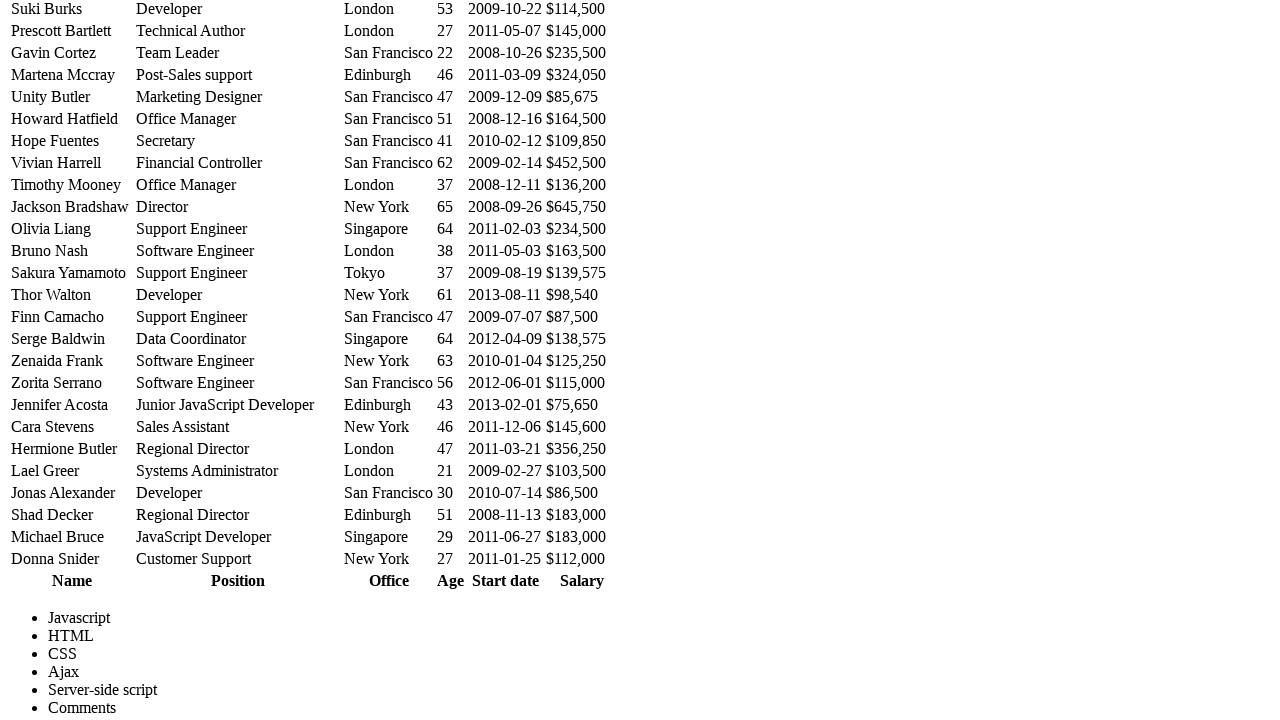

Hovered over cell in row 48, column 4 at (505, 383) on #example >> tbody tr >> nth=48 >> td >> nth=4
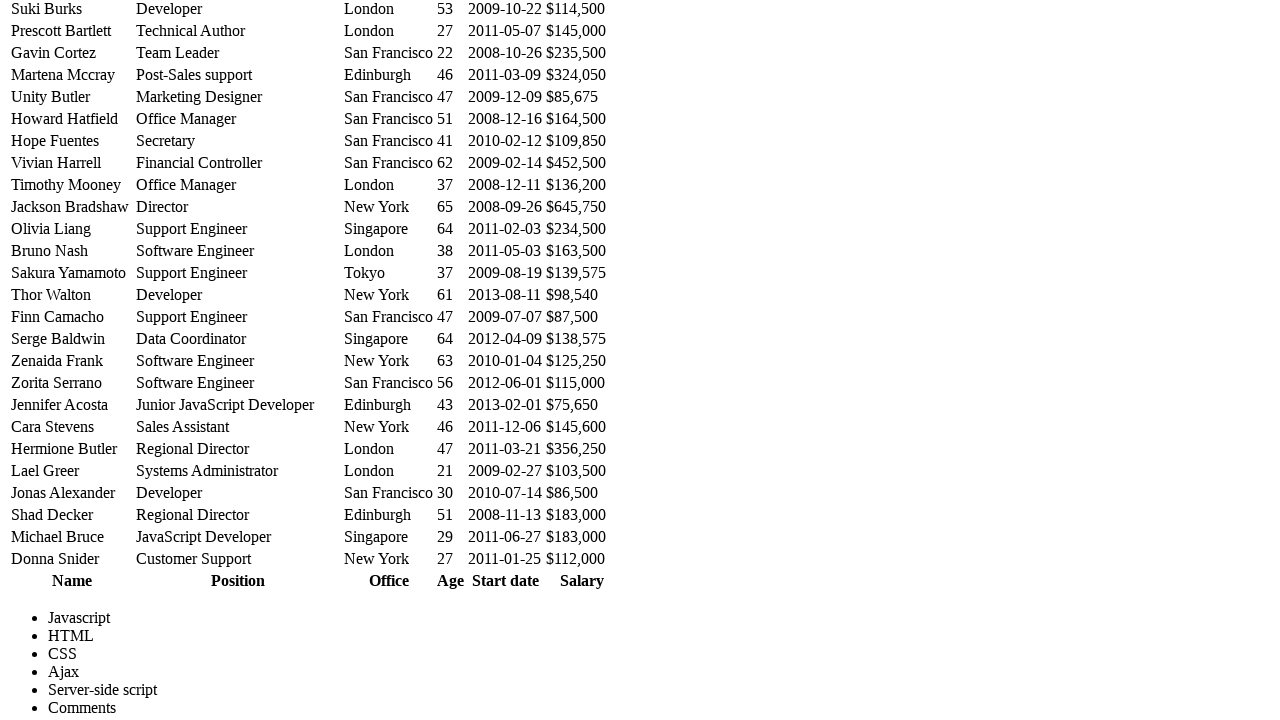

Hovered over cell in row 48, column 5 at (582, 383) on #example >> tbody tr >> nth=48 >> td >> nth=5
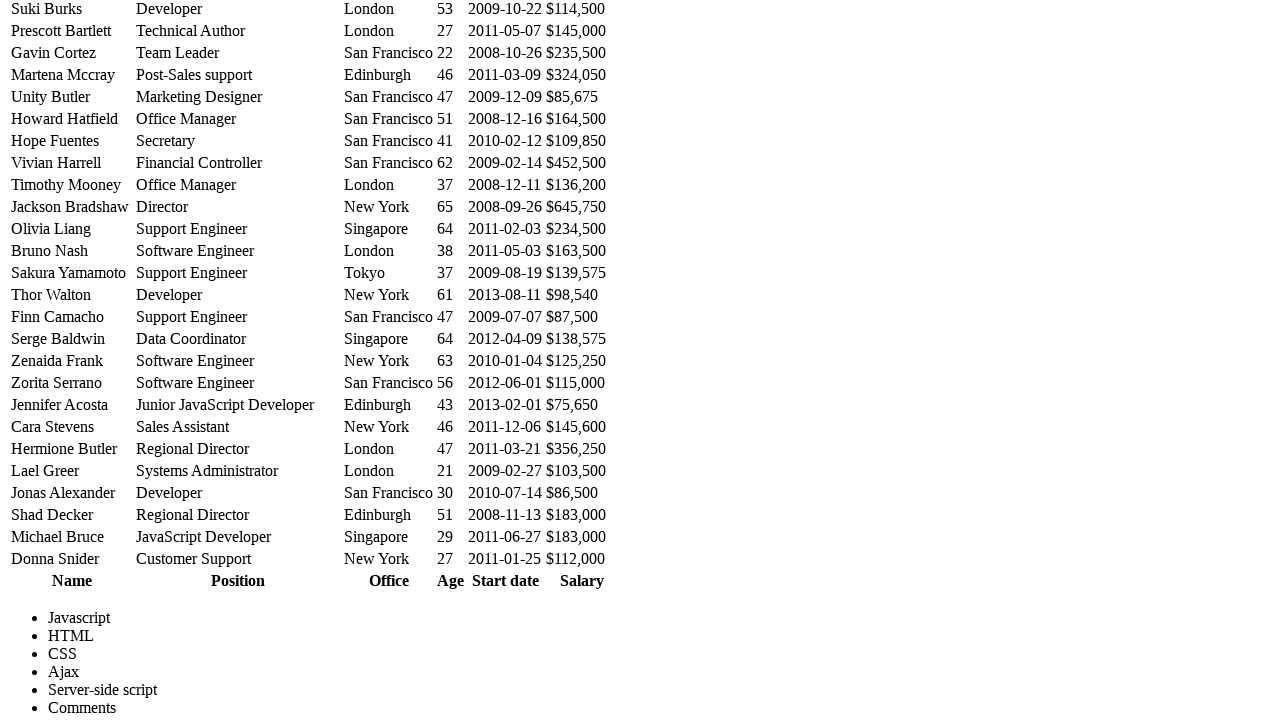

Hovered over cell in row 0, column 0 (limited to first 3 columns) at (72, 361) on #example >> tbody tr >> nth=0 >> td >> nth=0
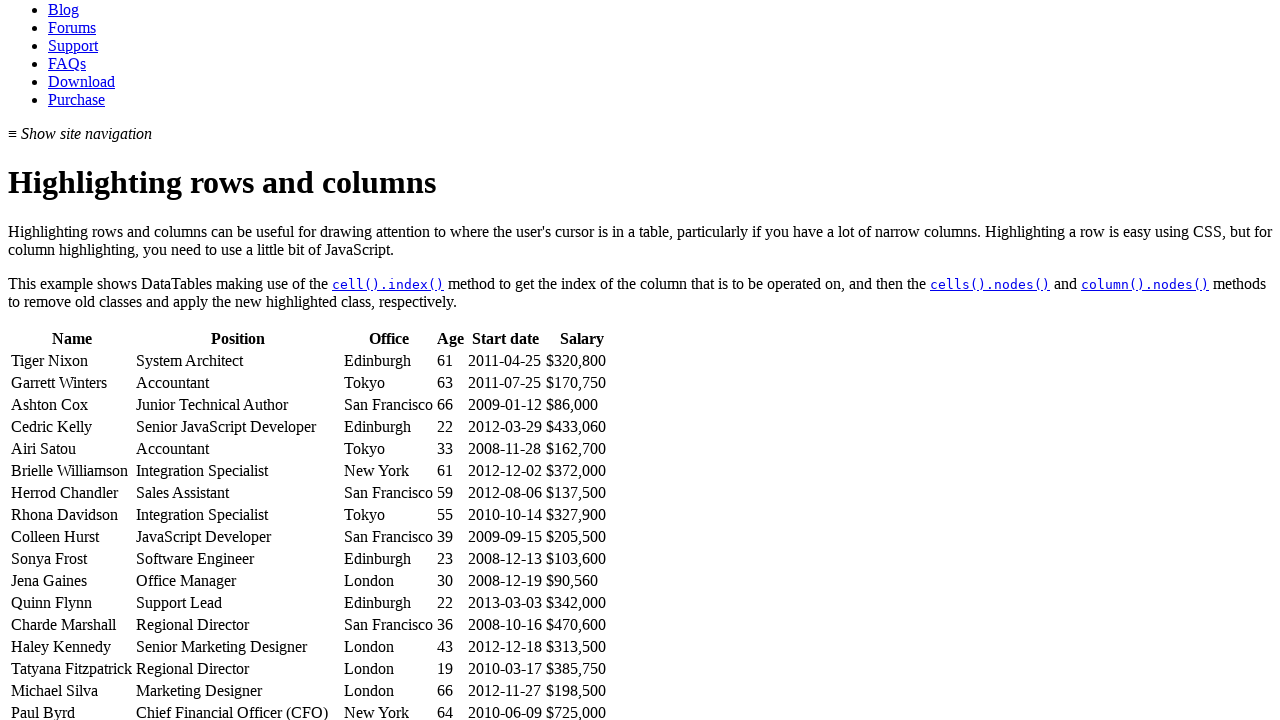

Hovered over cell in row 0, column 1 (limited to first 3 columns) at (238, 361) on #example >> tbody tr >> nth=0 >> td >> nth=1
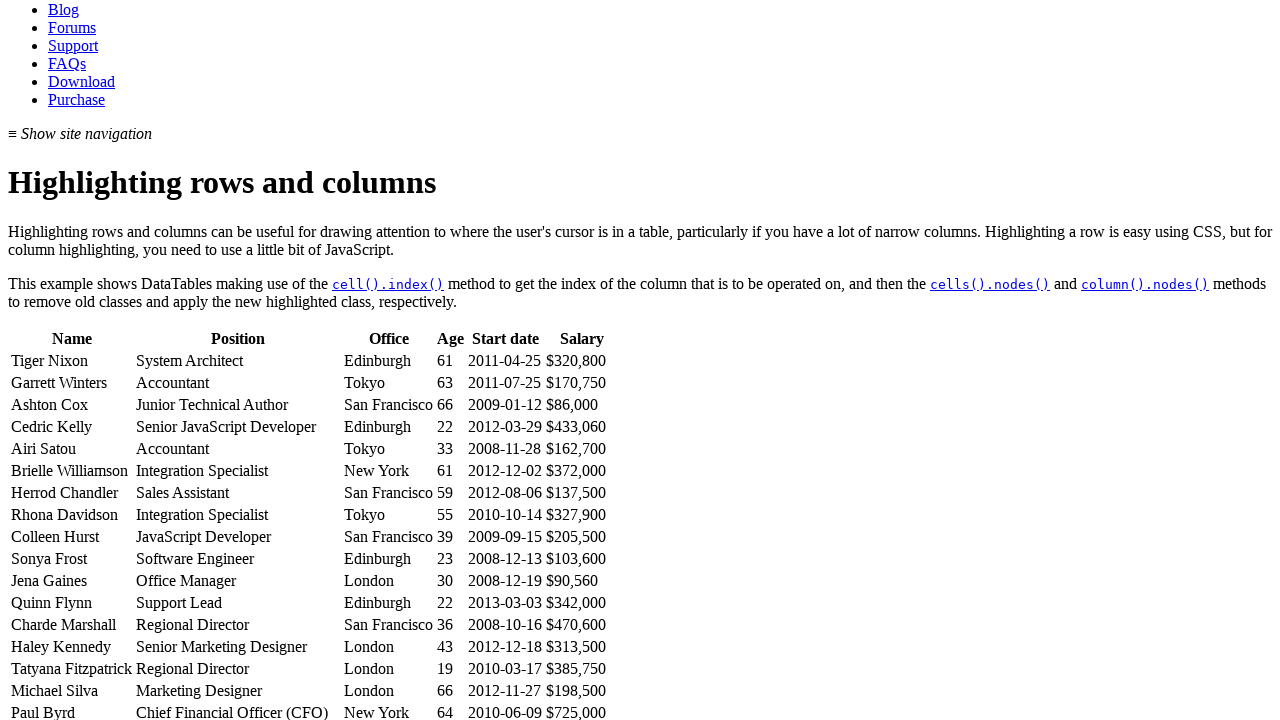

Hovered over cell in row 0, column 2 (limited to first 3 columns) at (388, 361) on #example >> tbody tr >> nth=0 >> td >> nth=2
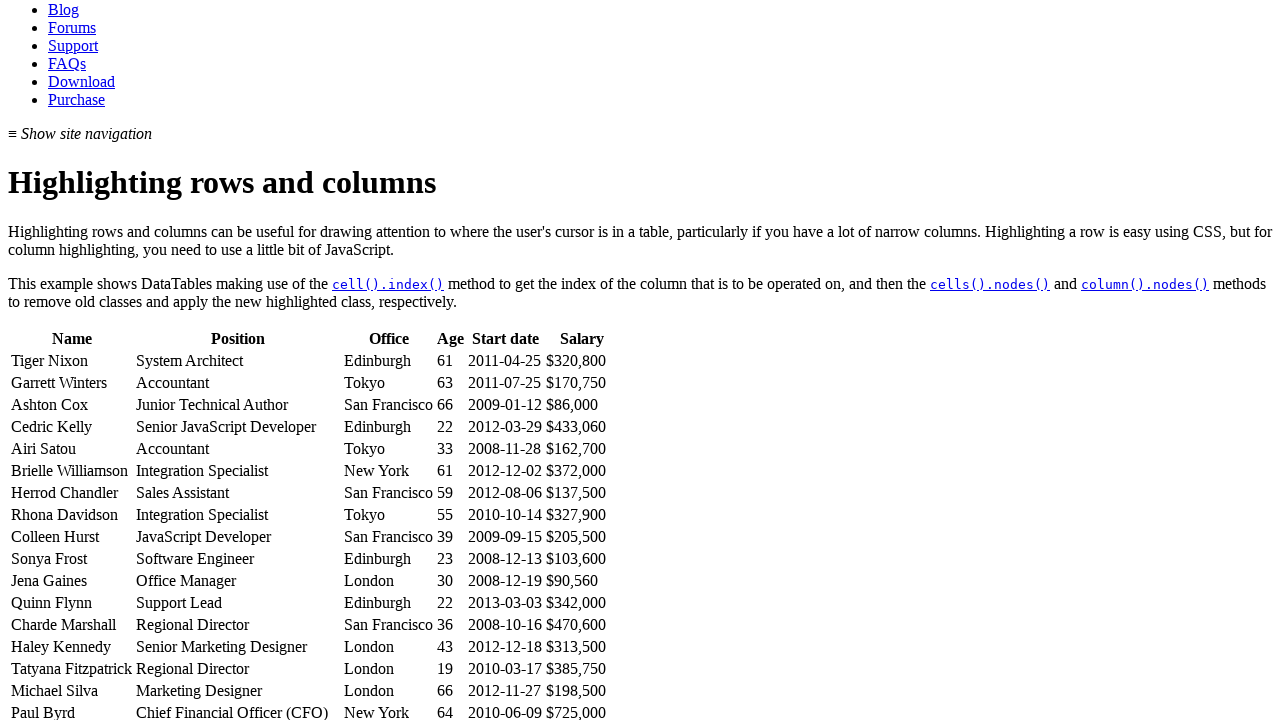

Hovered over cell in row 1, column 0 (limited to first 3 columns) at (72, 383) on #example >> tbody tr >> nth=1 >> td >> nth=0
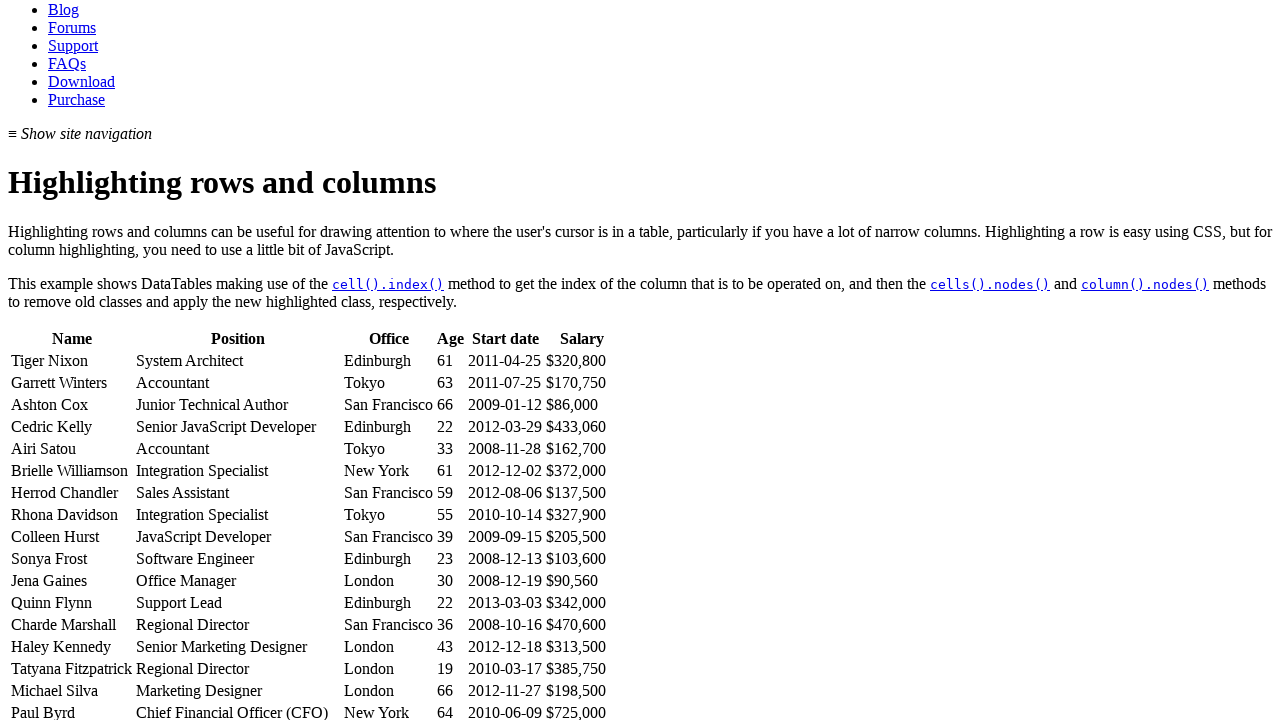

Hovered over cell in row 1, column 1 (limited to first 3 columns) at (238, 383) on #example >> tbody tr >> nth=1 >> td >> nth=1
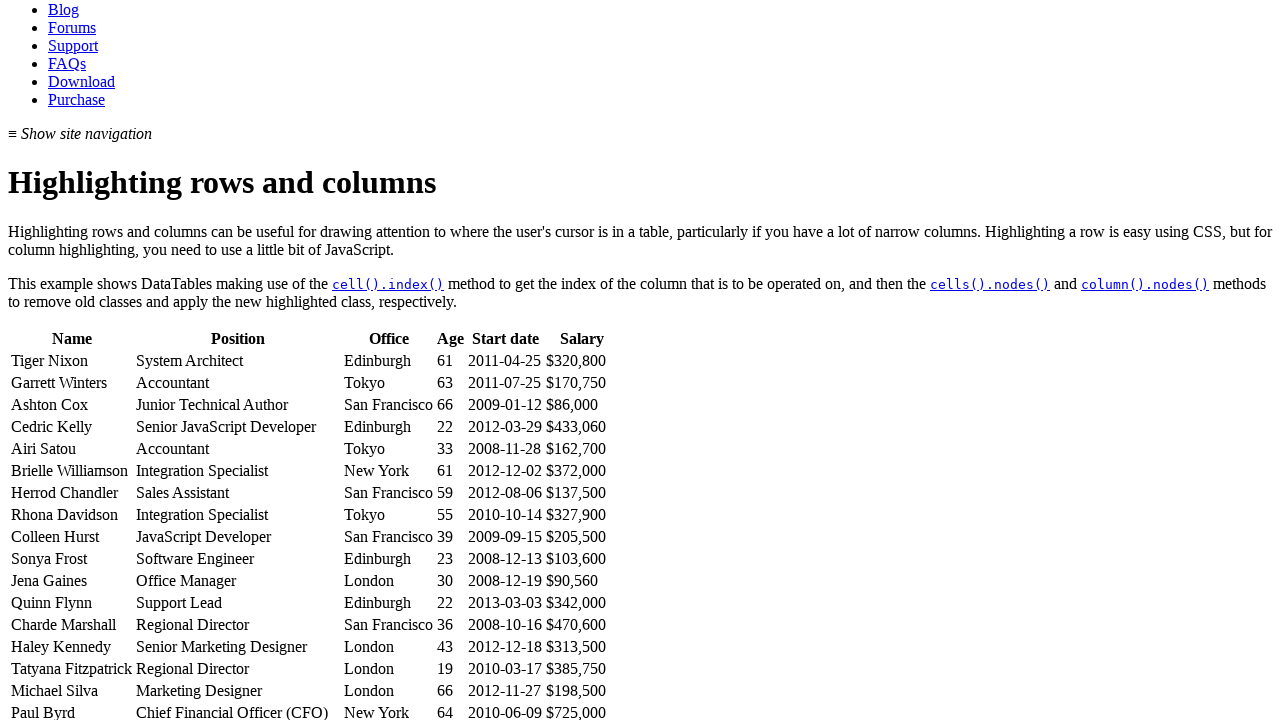

Hovered over cell in row 1, column 2 (limited to first 3 columns) at (388, 383) on #example >> tbody tr >> nth=1 >> td >> nth=2
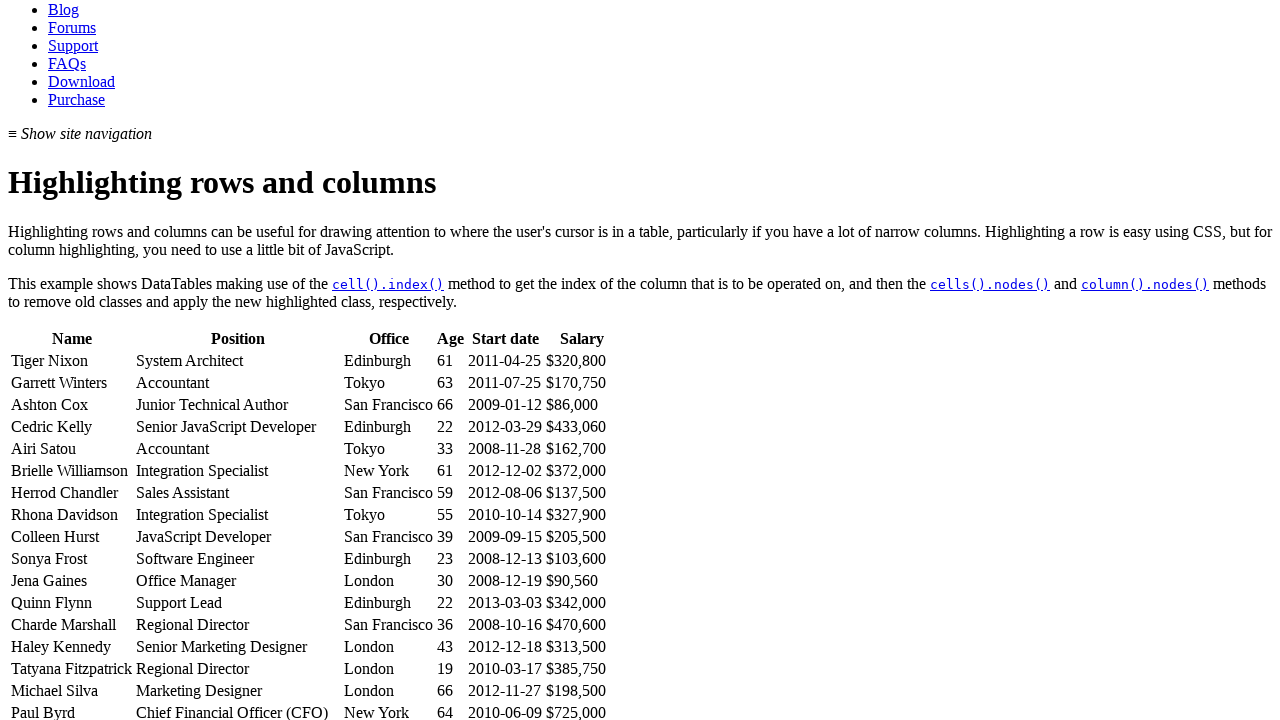

Hovered over cell in row 2, column 0 (limited to first 3 columns) at (72, 405) on #example >> tbody tr >> nth=2 >> td >> nth=0
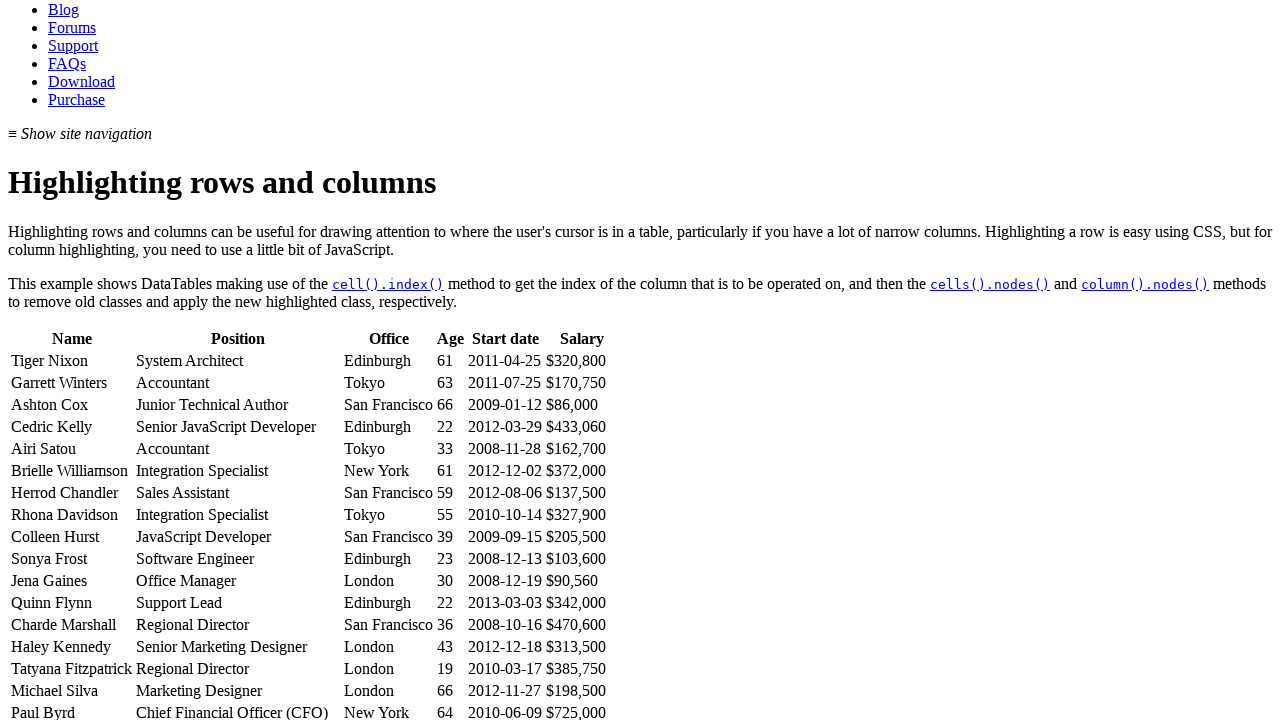

Hovered over cell in row 2, column 1 (limited to first 3 columns) at (238, 405) on #example >> tbody tr >> nth=2 >> td >> nth=1
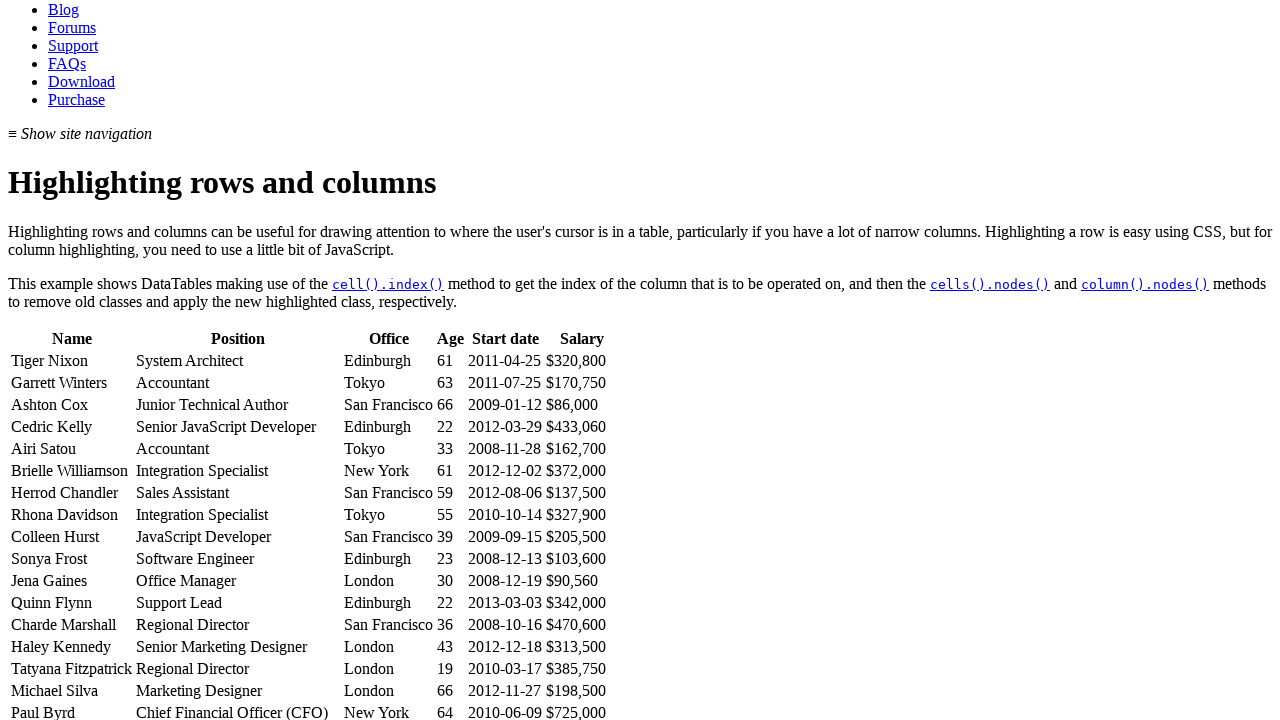

Hovered over cell in row 2, column 2 (limited to first 3 columns) at (388, 405) on #example >> tbody tr >> nth=2 >> td >> nth=2
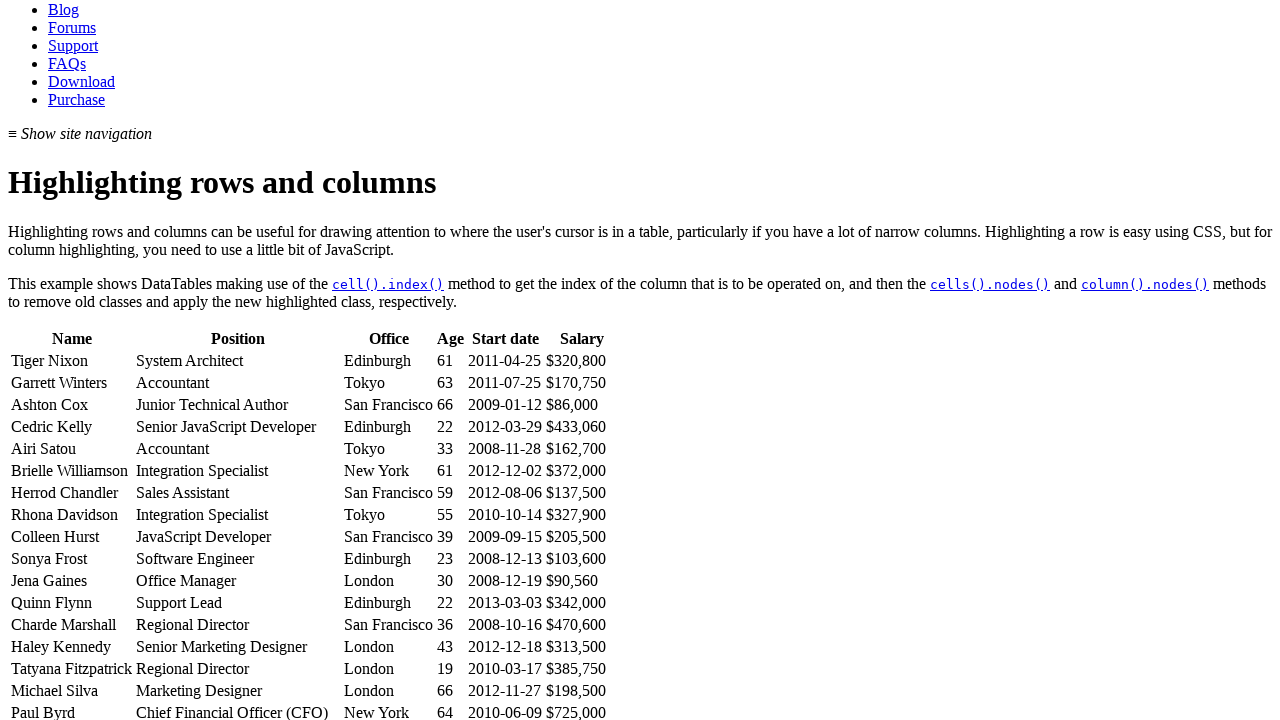

Hovered over cell in row 3, column 0 (limited to first 3 columns) at (72, 427) on #example >> tbody tr >> nth=3 >> td >> nth=0
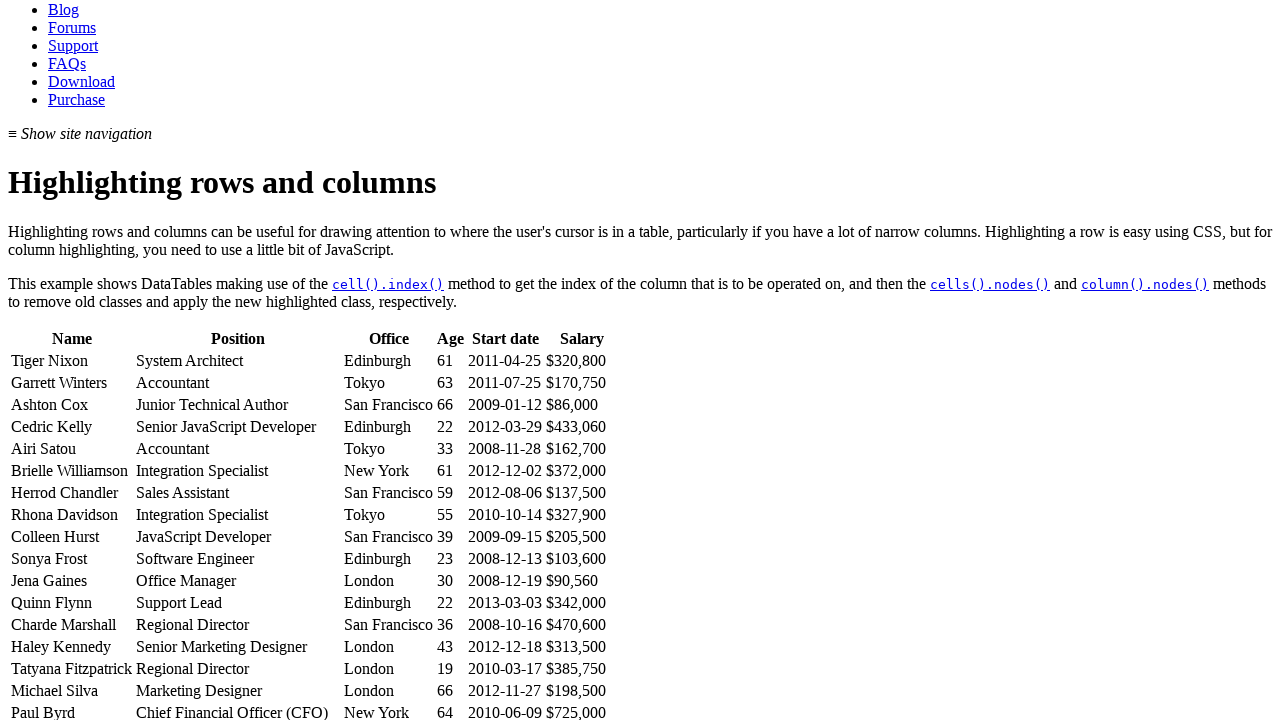

Hovered over cell in row 3, column 1 (limited to first 3 columns) at (238, 427) on #example >> tbody tr >> nth=3 >> td >> nth=1
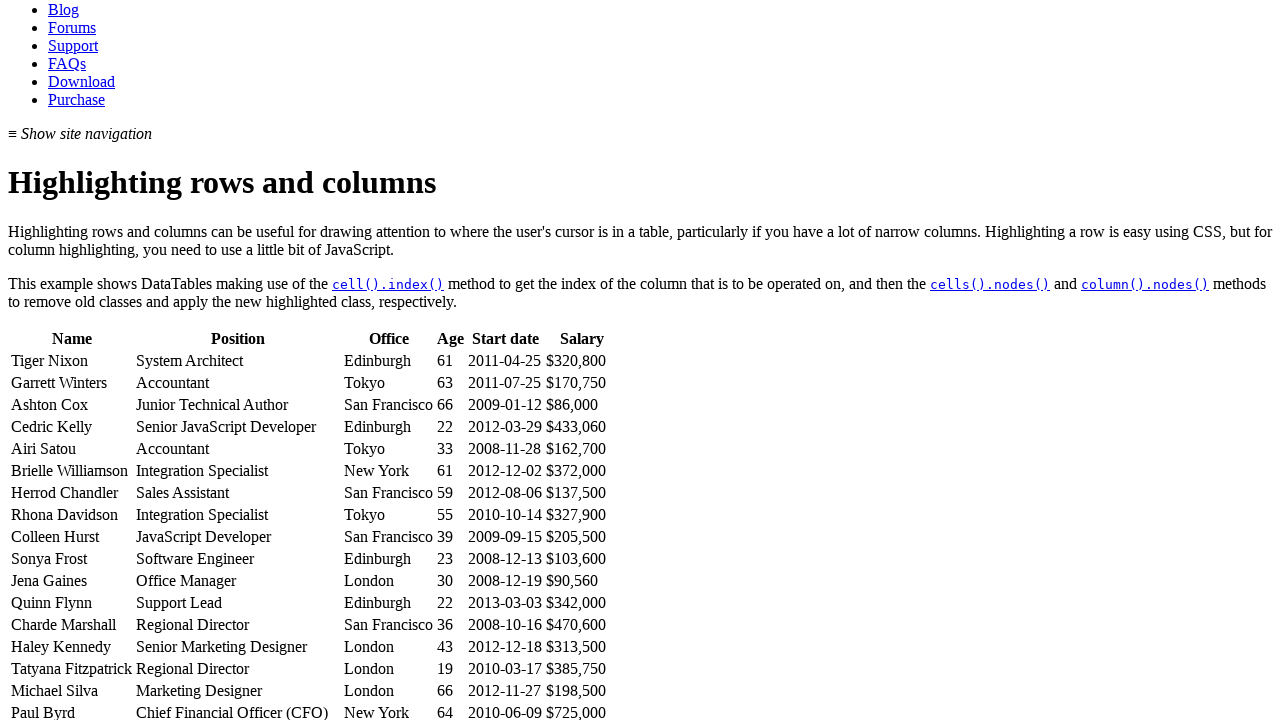

Hovered over cell in row 3, column 2 (limited to first 3 columns) at (388, 427) on #example >> tbody tr >> nth=3 >> td >> nth=2
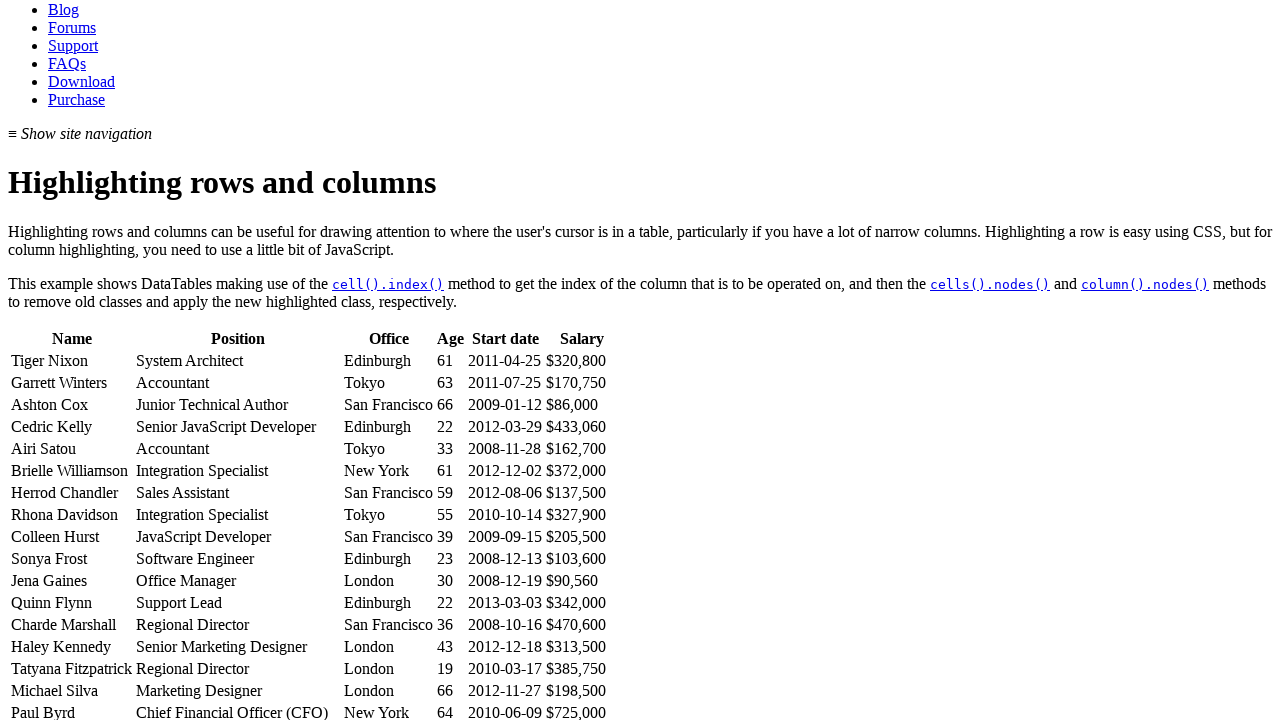

Hovered over cell in row 4, column 0 (limited to first 3 columns) at (72, 449) on #example >> tbody tr >> nth=4 >> td >> nth=0
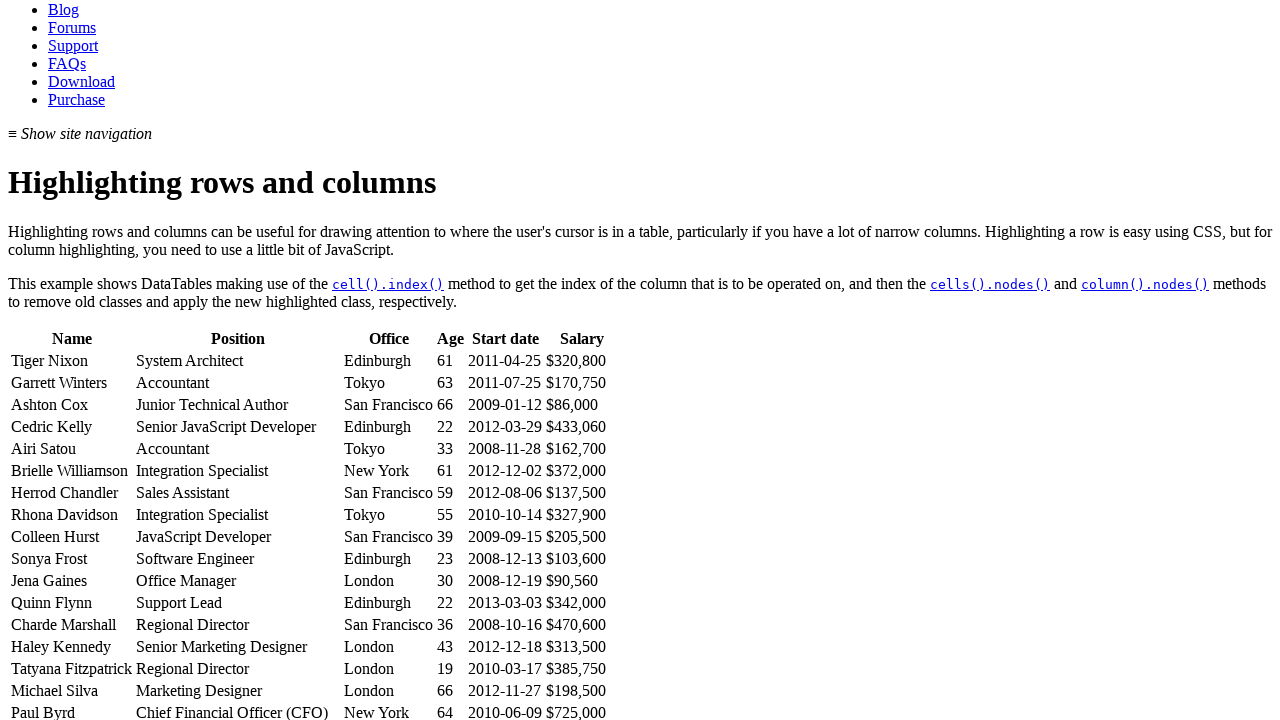

Hovered over cell in row 4, column 1 (limited to first 3 columns) at (238, 449) on #example >> tbody tr >> nth=4 >> td >> nth=1
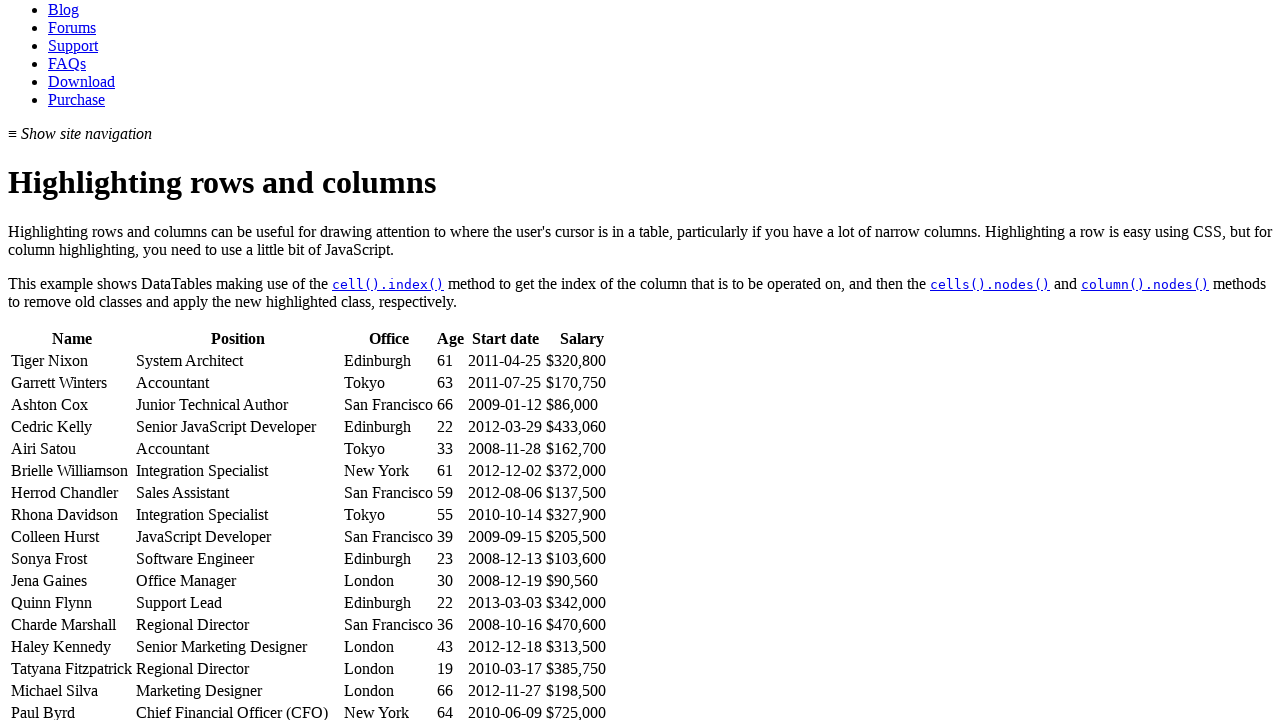

Hovered over cell in row 4, column 2 (limited to first 3 columns) at (388, 449) on #example >> tbody tr >> nth=4 >> td >> nth=2
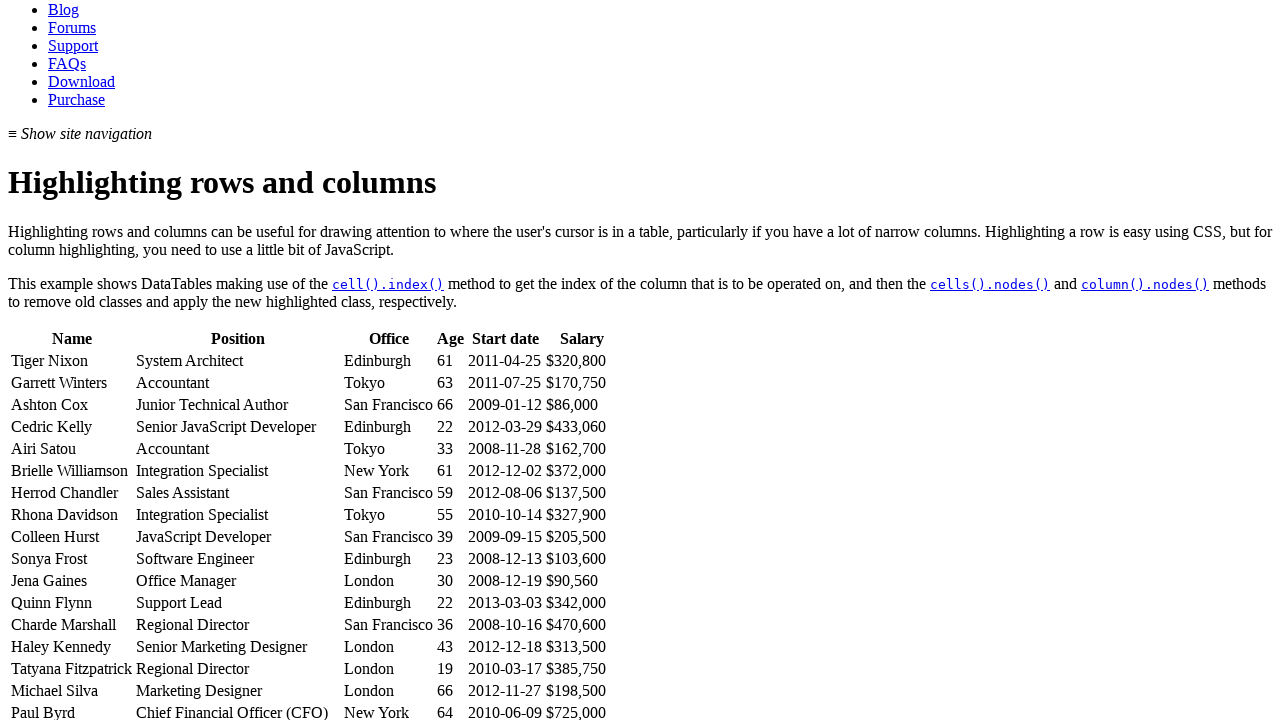

Hovered over cell in row 5, column 0 (limited to first 3 columns) at (72, 471) on #example >> tbody tr >> nth=5 >> td >> nth=0
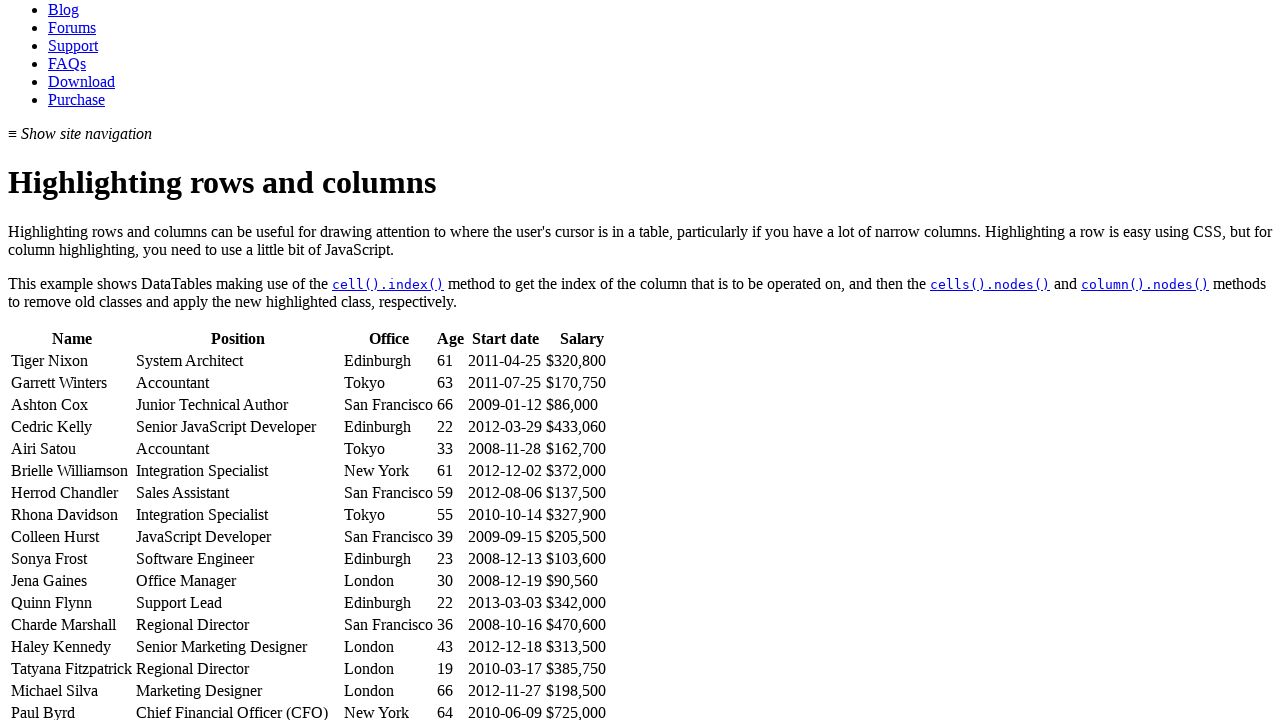

Hovered over cell in row 5, column 1 (limited to first 3 columns) at (238, 471) on #example >> tbody tr >> nth=5 >> td >> nth=1
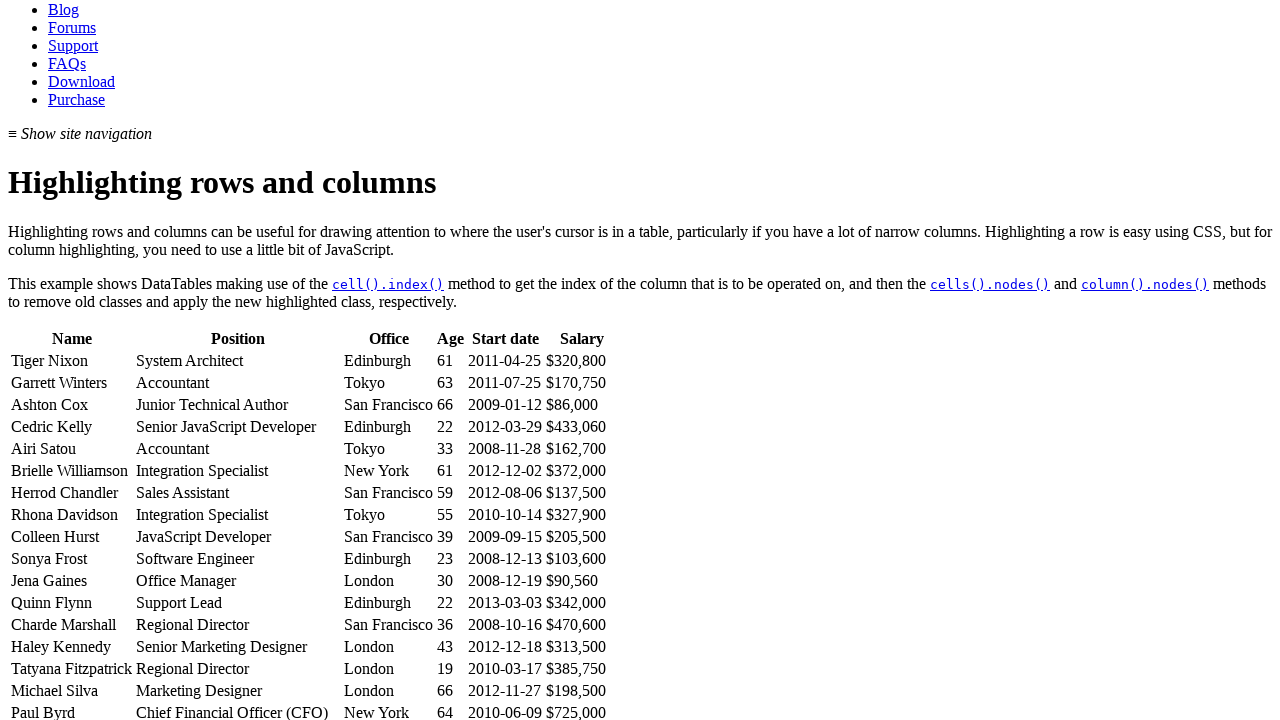

Hovered over cell in row 5, column 2 (limited to first 3 columns) at (388, 471) on #example >> tbody tr >> nth=5 >> td >> nth=2
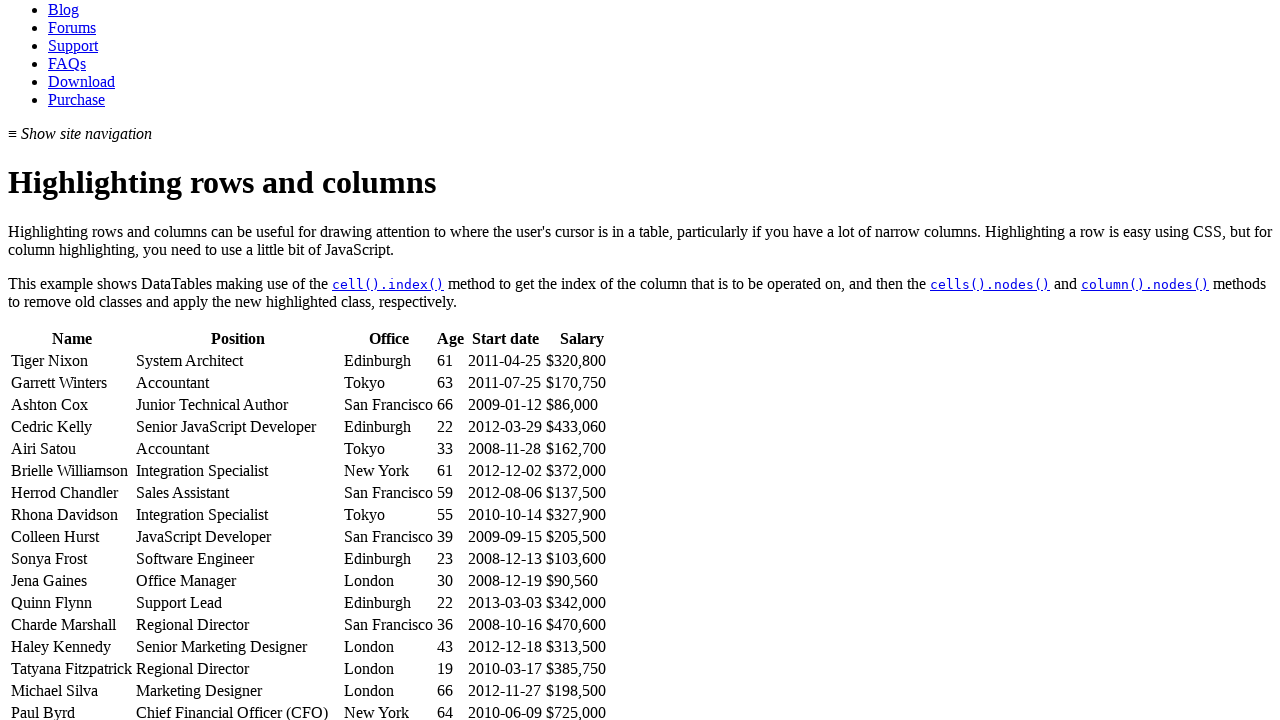

Hovered over cell in row 6, column 0 (limited to first 3 columns) at (72, 493) on #example >> tbody tr >> nth=6 >> td >> nth=0
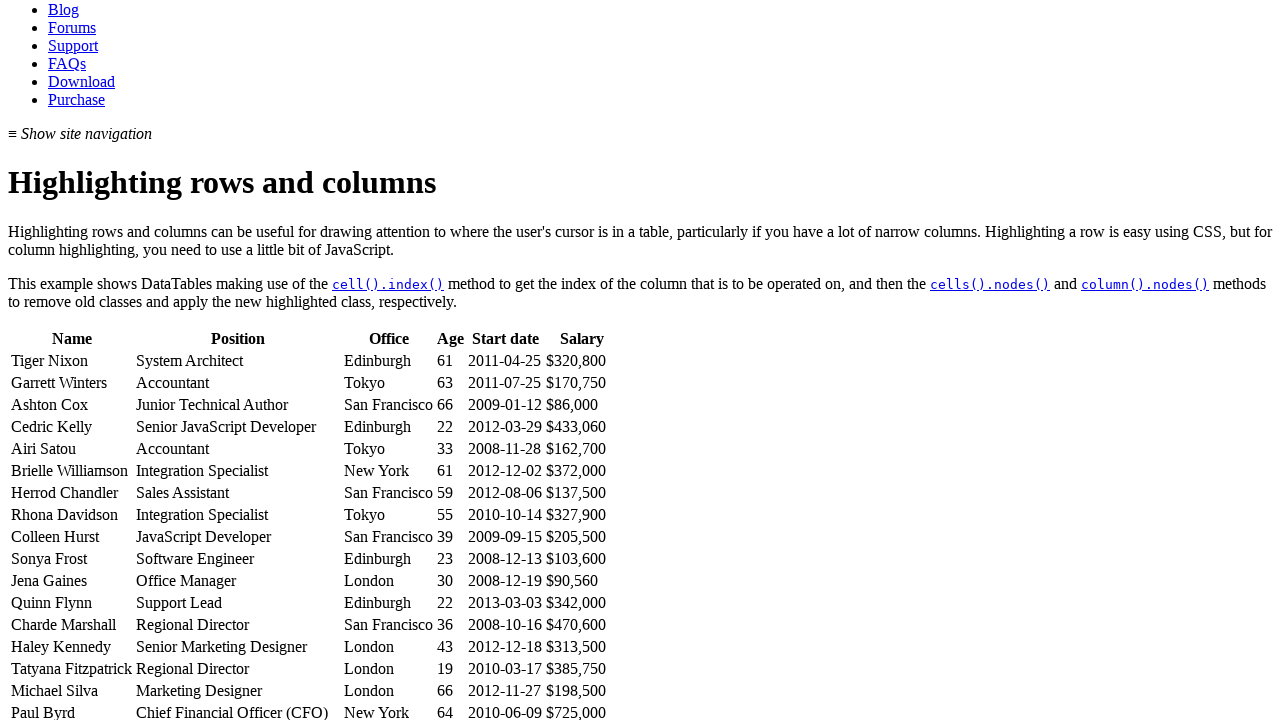

Hovered over cell in row 6, column 1 (limited to first 3 columns) at (238, 493) on #example >> tbody tr >> nth=6 >> td >> nth=1
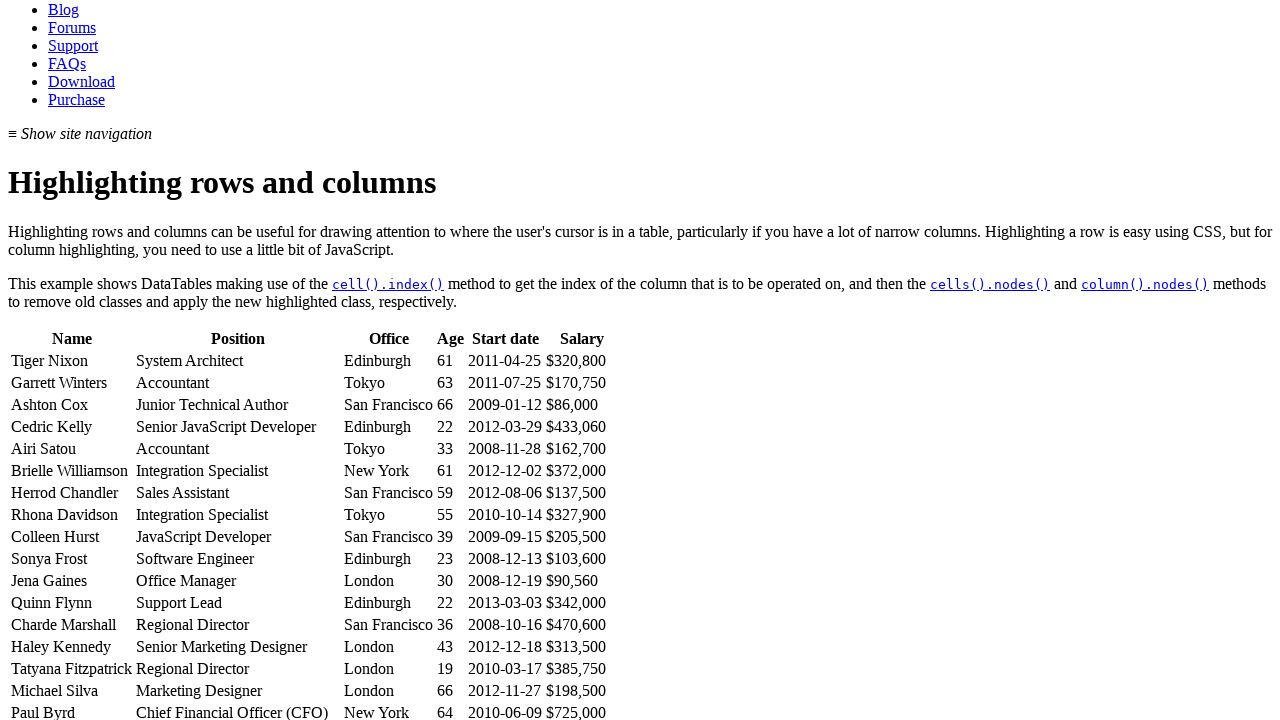

Hovered over cell in row 6, column 2 (limited to first 3 columns) at (388, 493) on #example >> tbody tr >> nth=6 >> td >> nth=2
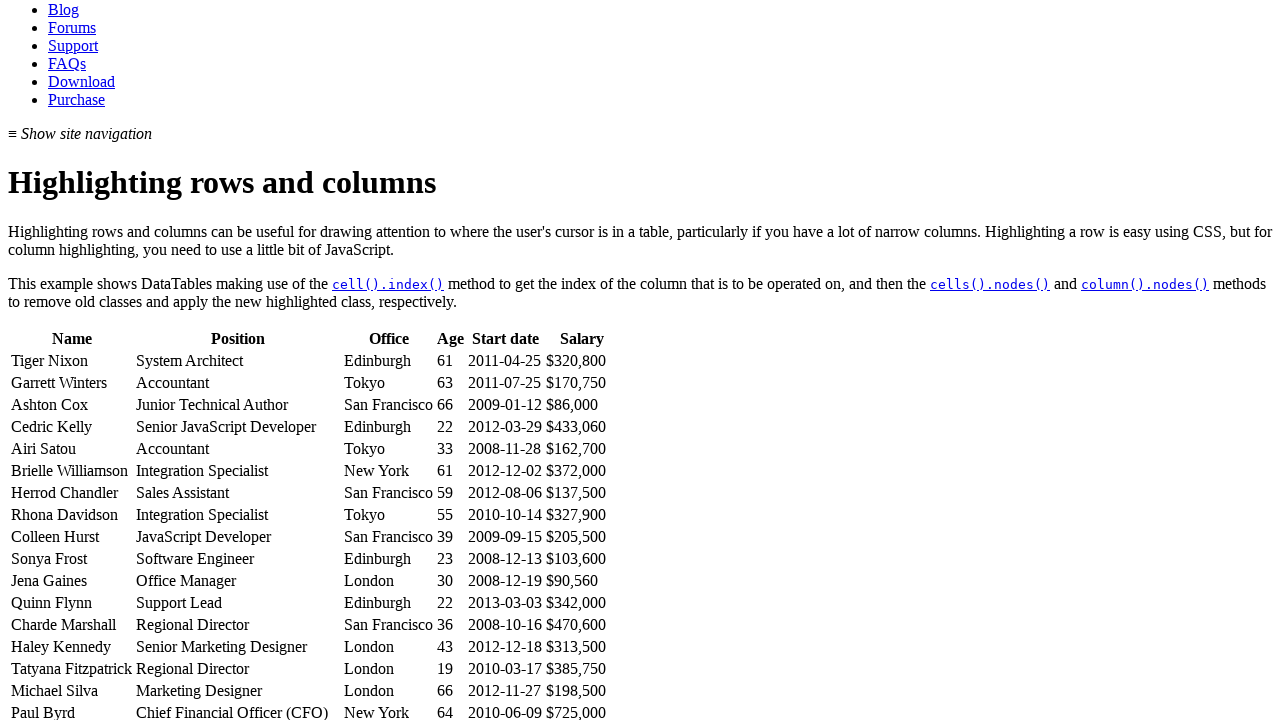

Hovered over cell in row 7, column 0 (limited to first 3 columns) at (72, 515) on #example >> tbody tr >> nth=7 >> td >> nth=0
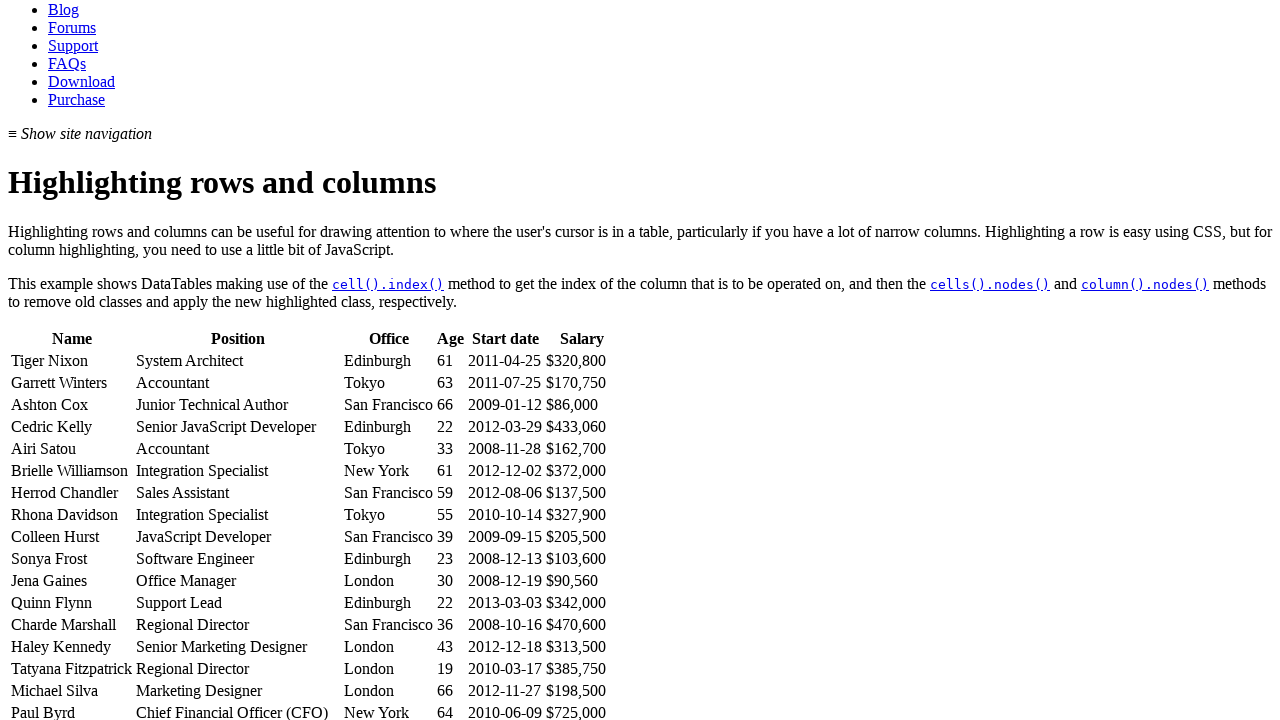

Hovered over cell in row 7, column 1 (limited to first 3 columns) at (238, 515) on #example >> tbody tr >> nth=7 >> td >> nth=1
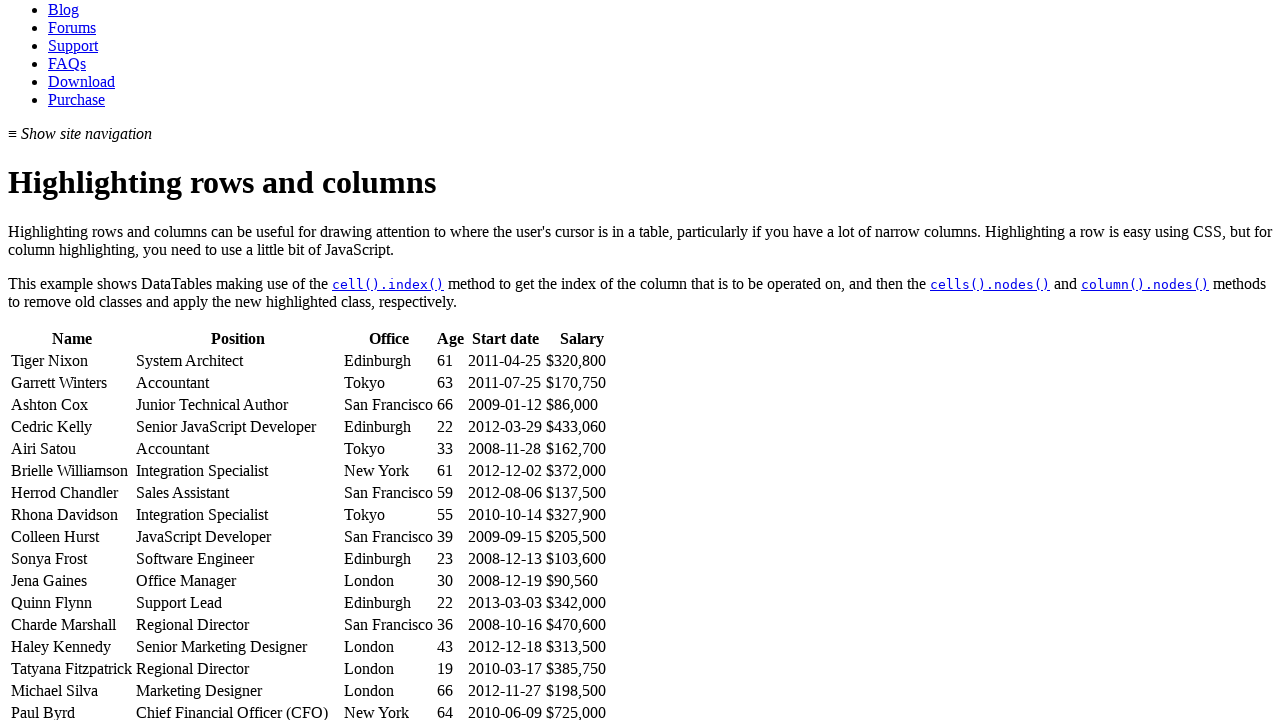

Hovered over cell in row 7, column 2 (limited to first 3 columns) at (388, 515) on #example >> tbody tr >> nth=7 >> td >> nth=2
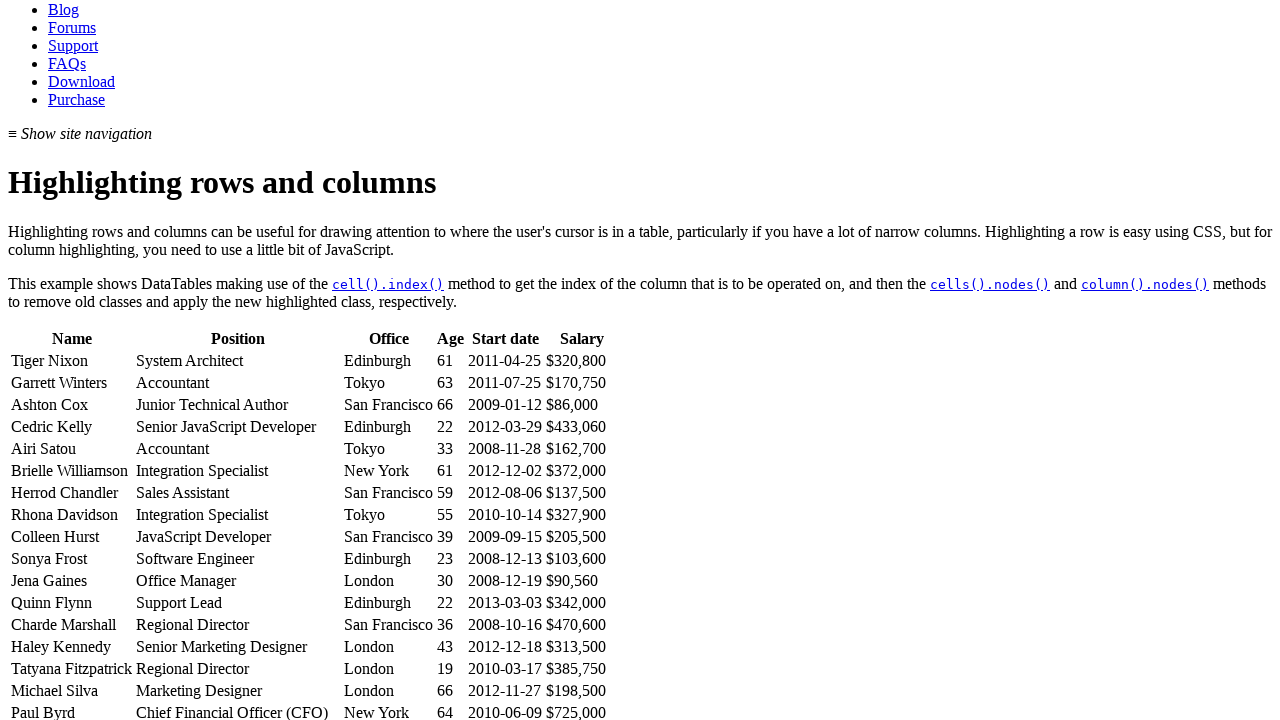

Hovered over cell in row 8, column 0 (limited to first 3 columns) at (72, 537) on #example >> tbody tr >> nth=8 >> td >> nth=0
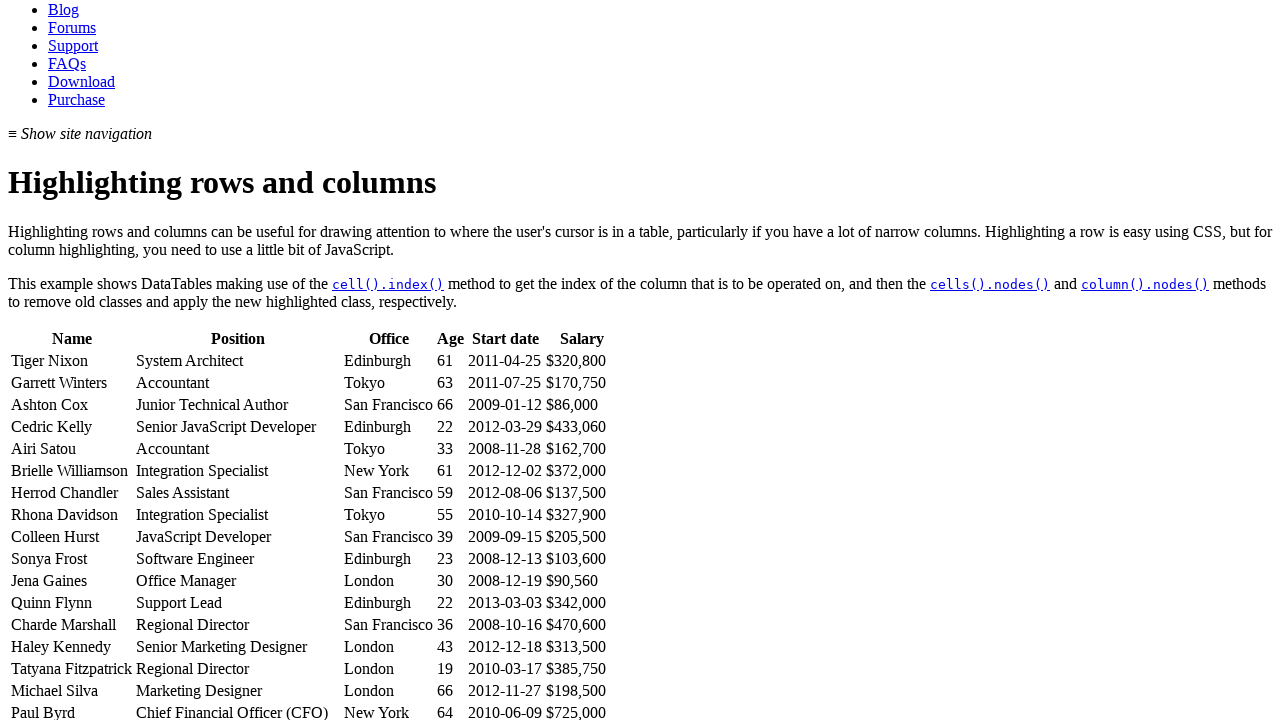

Hovered over cell in row 8, column 1 (limited to first 3 columns) at (238, 537) on #example >> tbody tr >> nth=8 >> td >> nth=1
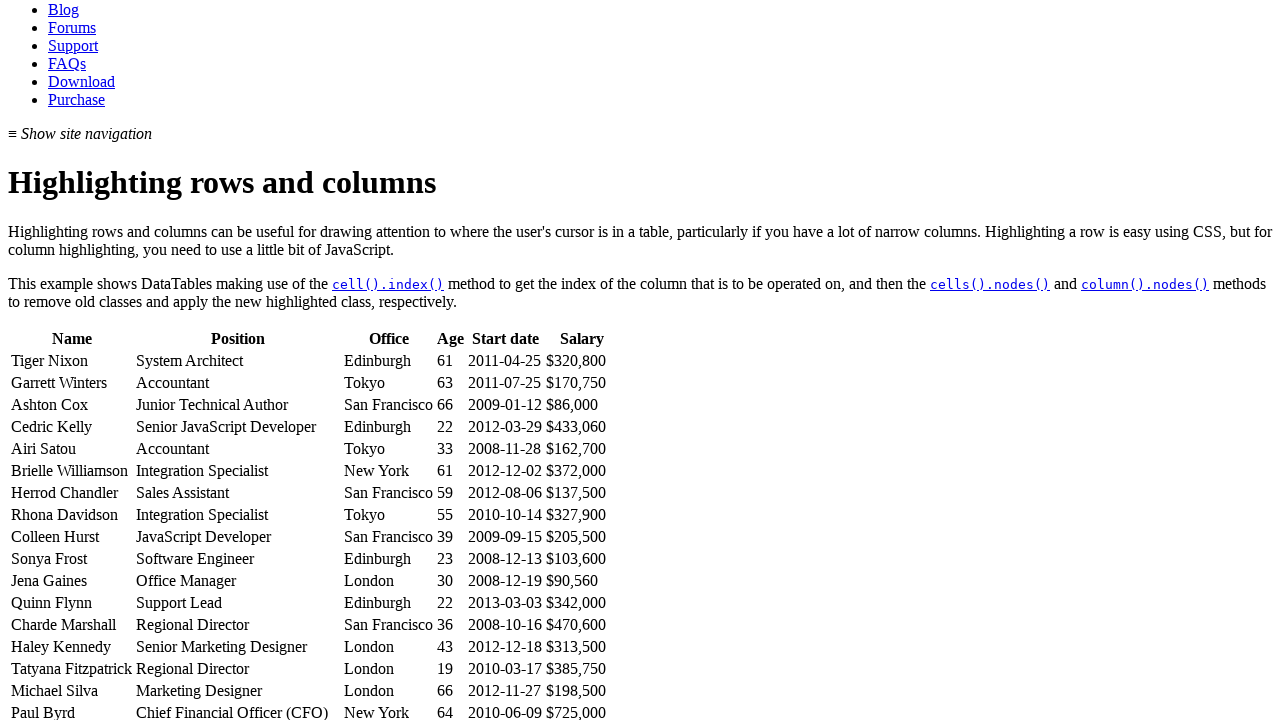

Hovered over cell in row 8, column 2 (limited to first 3 columns) at (388, 537) on #example >> tbody tr >> nth=8 >> td >> nth=2
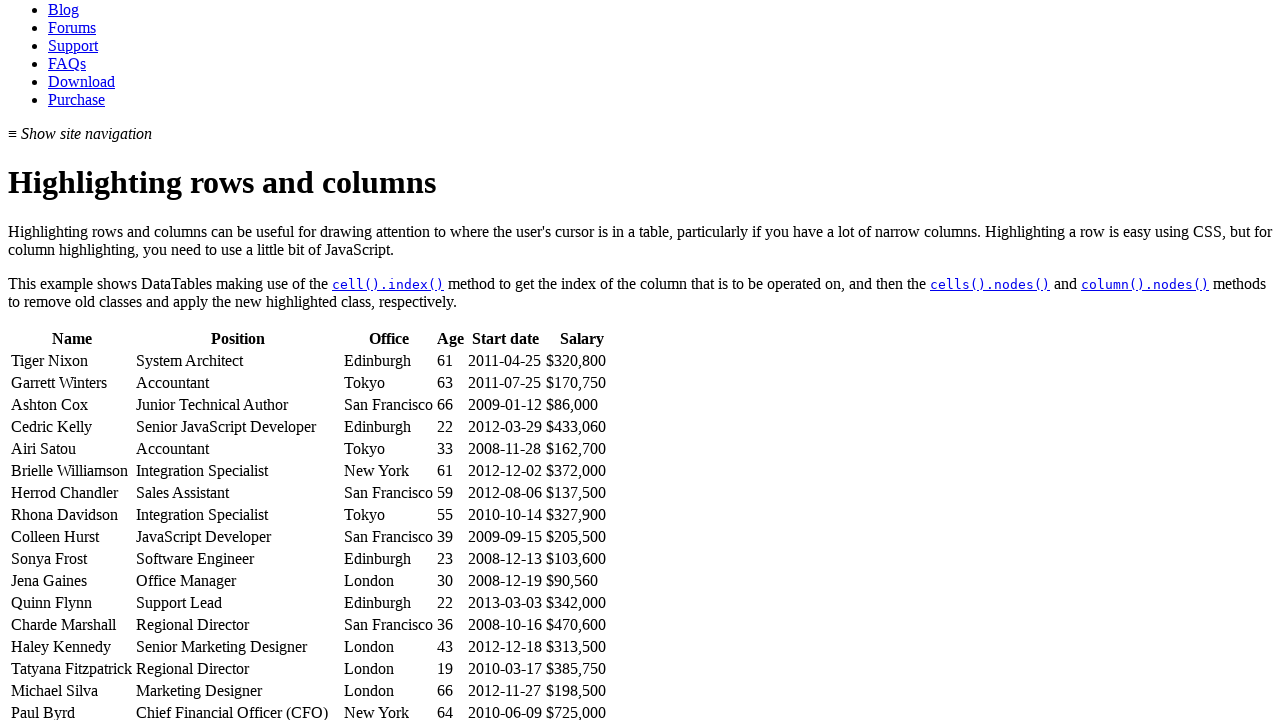

Hovered over cell in row 9, column 0 (limited to first 3 columns) at (72, 559) on #example >> tbody tr >> nth=9 >> td >> nth=0
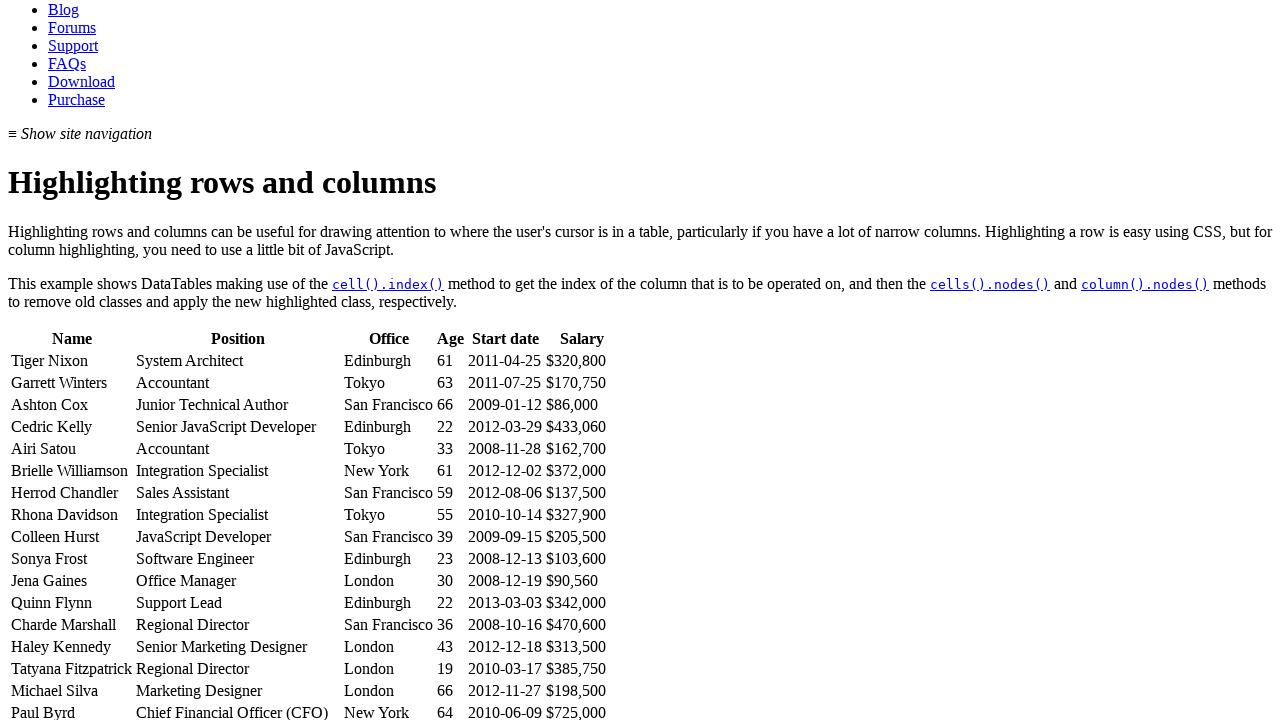

Hovered over cell in row 9, column 1 (limited to first 3 columns) at (238, 559) on #example >> tbody tr >> nth=9 >> td >> nth=1
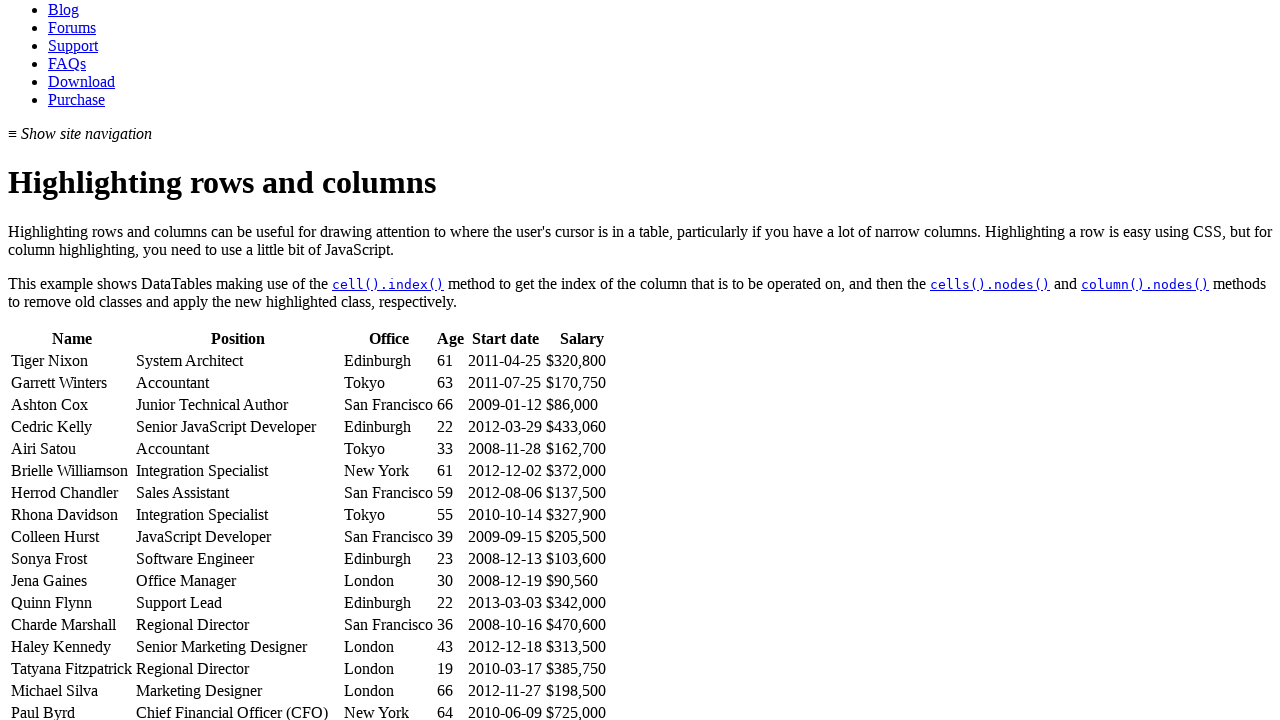

Hovered over cell in row 9, column 2 (limited to first 3 columns) at (388, 559) on #example >> tbody tr >> nth=9 >> td >> nth=2
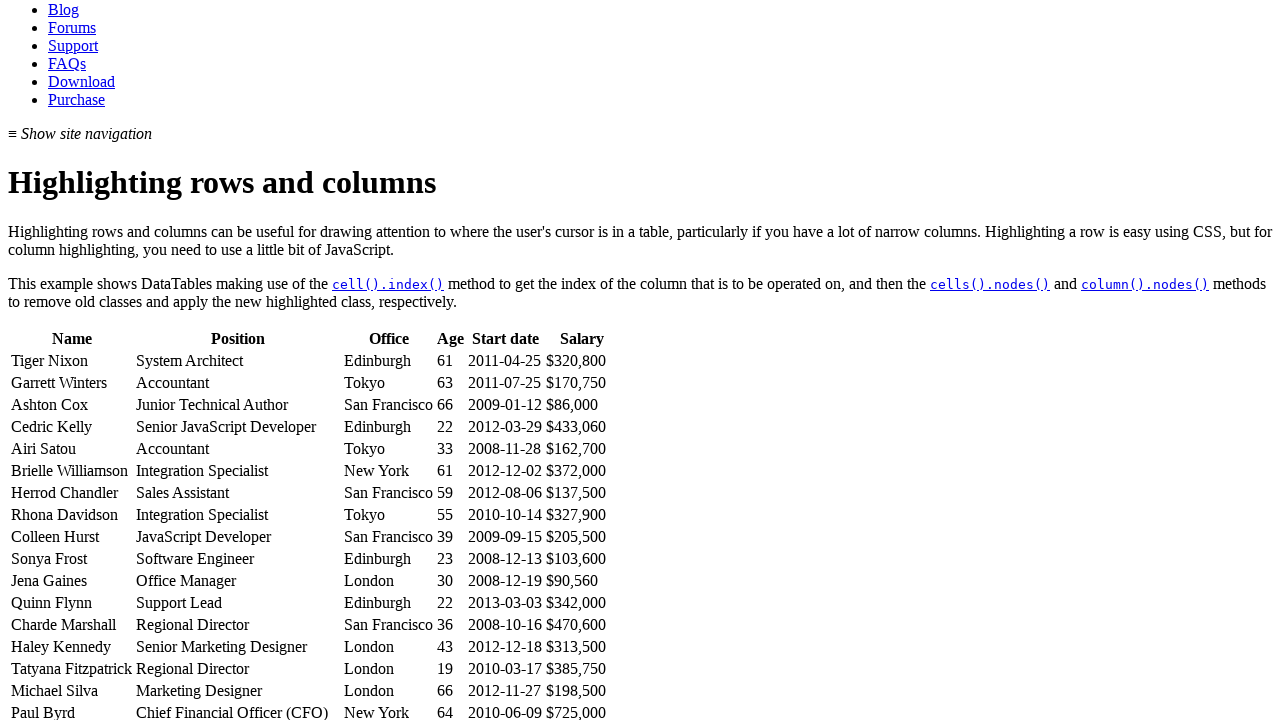

Hovered over cell in row 10, column 0 (limited to first 3 columns) at (72, 581) on #example >> tbody tr >> nth=10 >> td >> nth=0
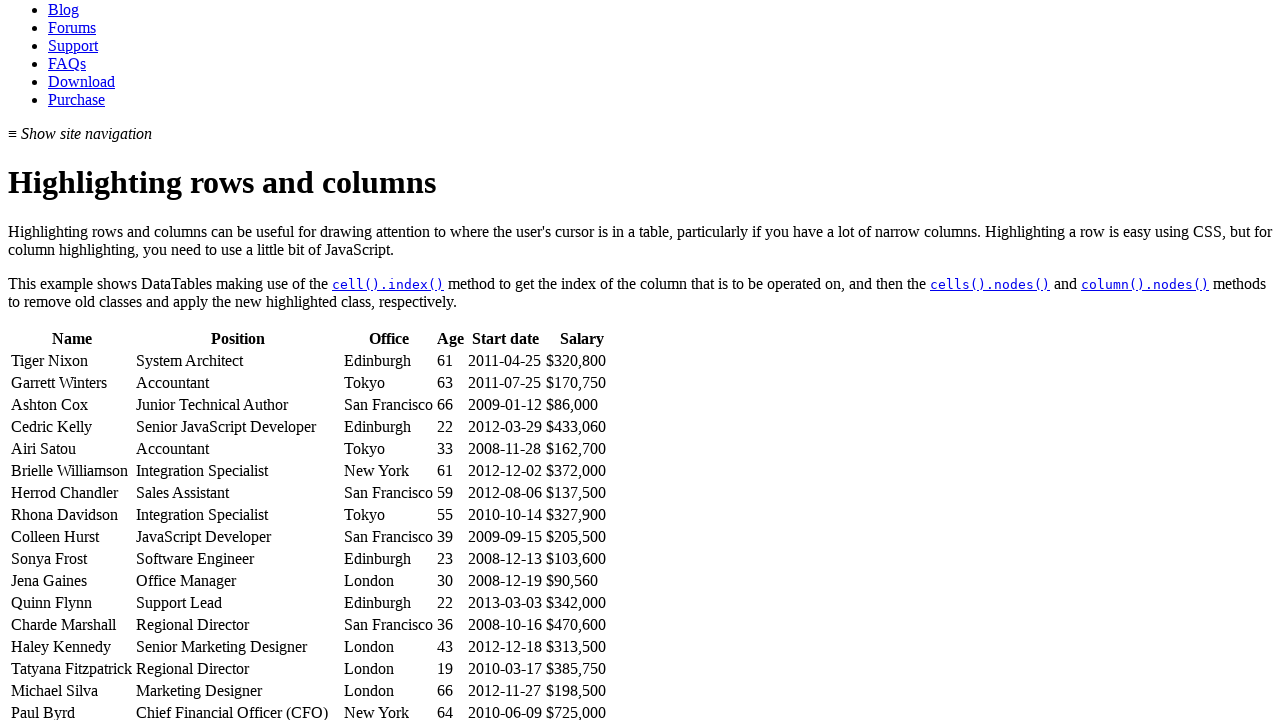

Hovered over cell in row 10, column 1 (limited to first 3 columns) at (238, 581) on #example >> tbody tr >> nth=10 >> td >> nth=1
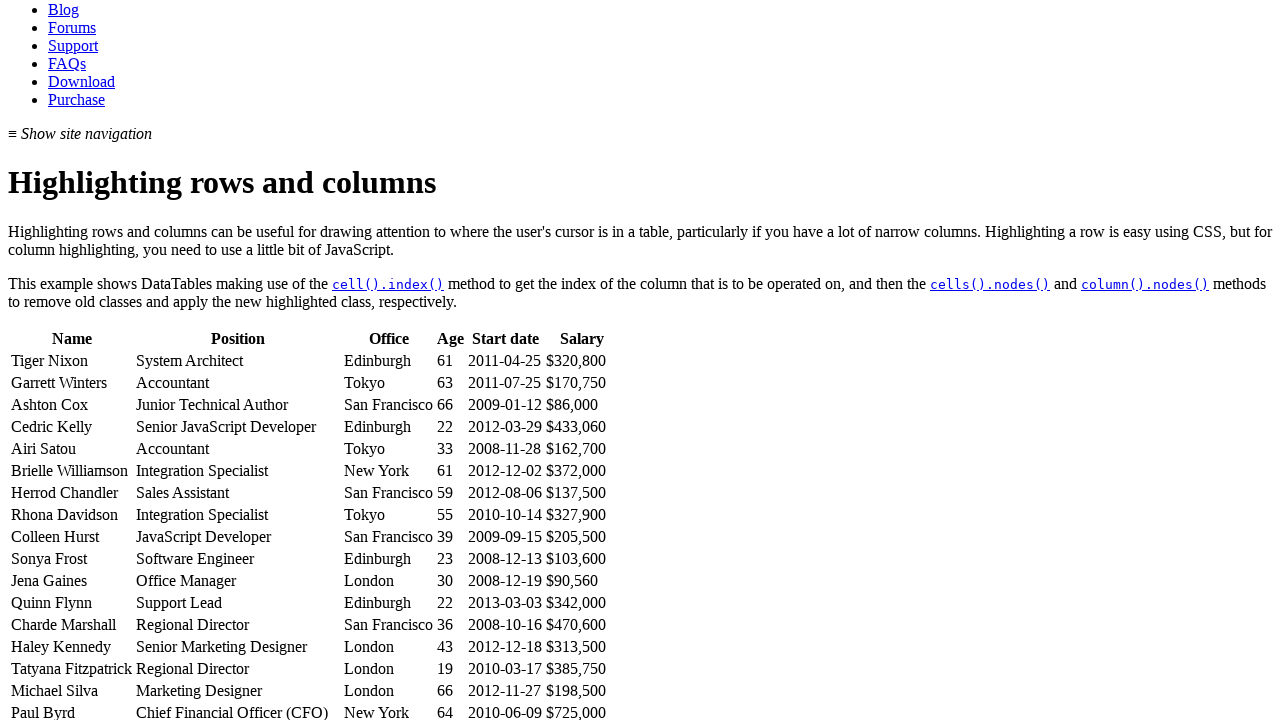

Hovered over cell in row 10, column 2 (limited to first 3 columns) at (388, 581) on #example >> tbody tr >> nth=10 >> td >> nth=2
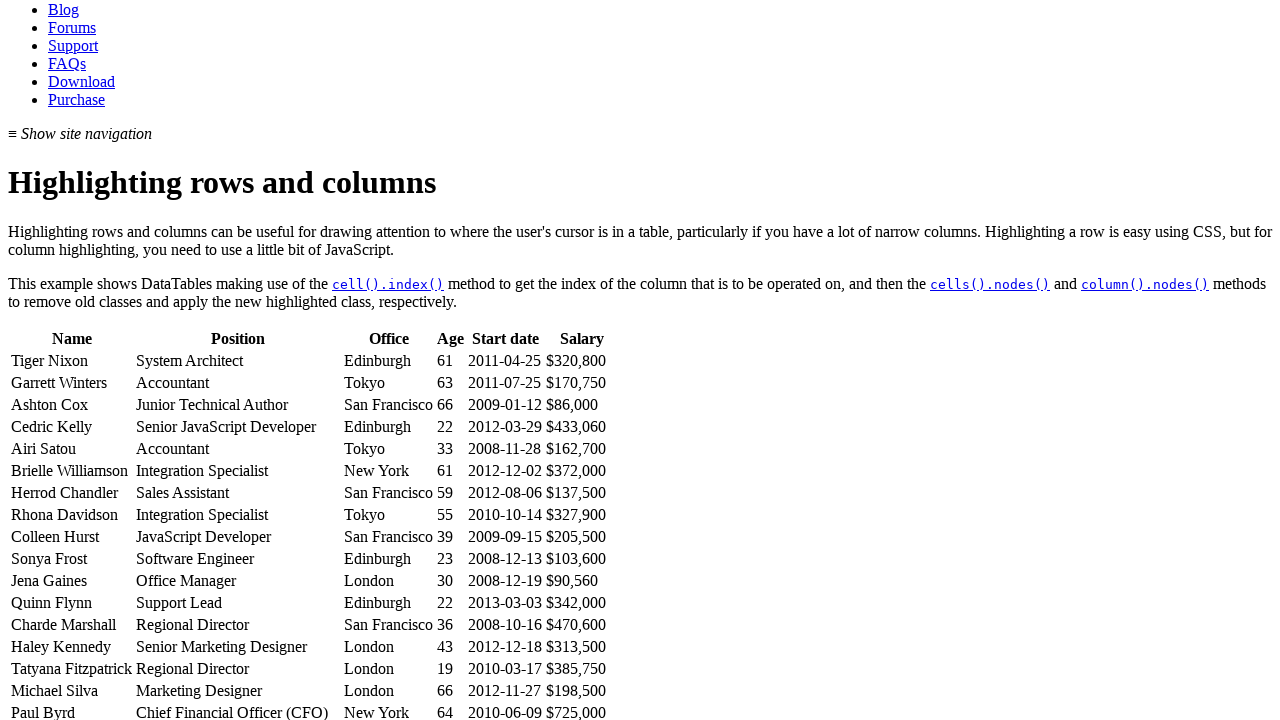

Hovered over cell in row 11, column 0 (limited to first 3 columns) at (72, 603) on #example >> tbody tr >> nth=11 >> td >> nth=0
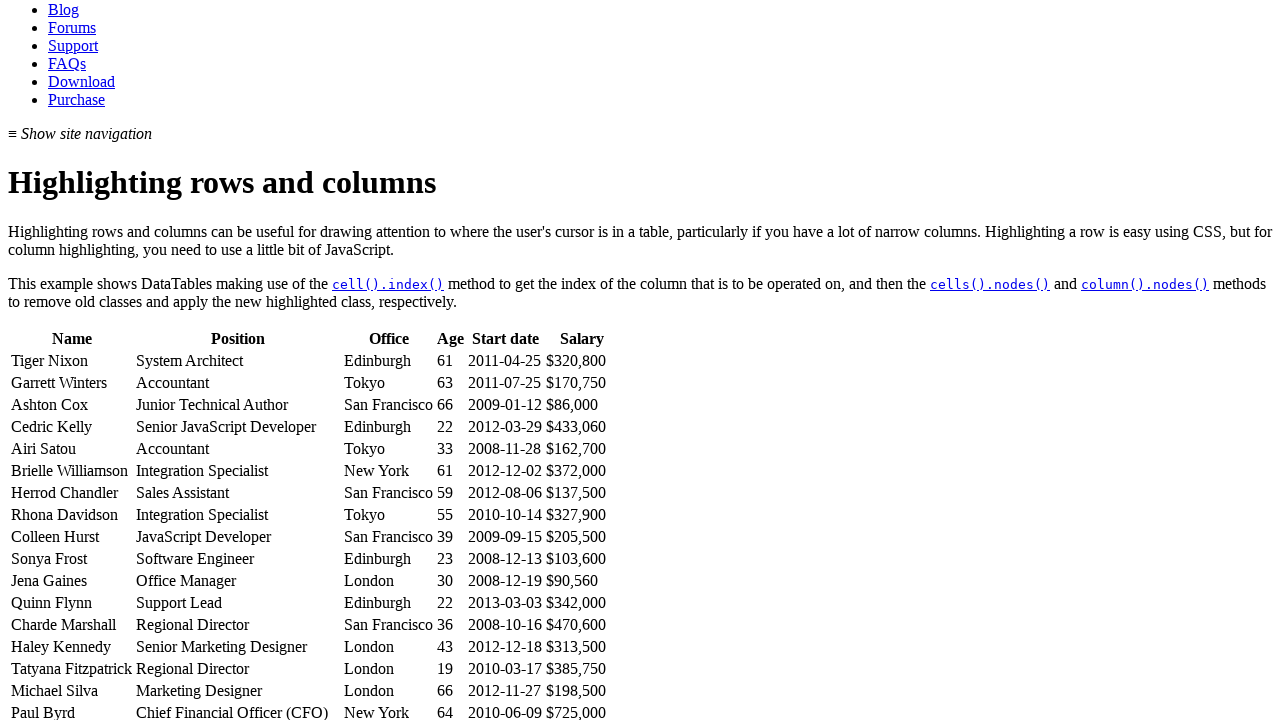

Hovered over cell in row 11, column 1 (limited to first 3 columns) at (238, 603) on #example >> tbody tr >> nth=11 >> td >> nth=1
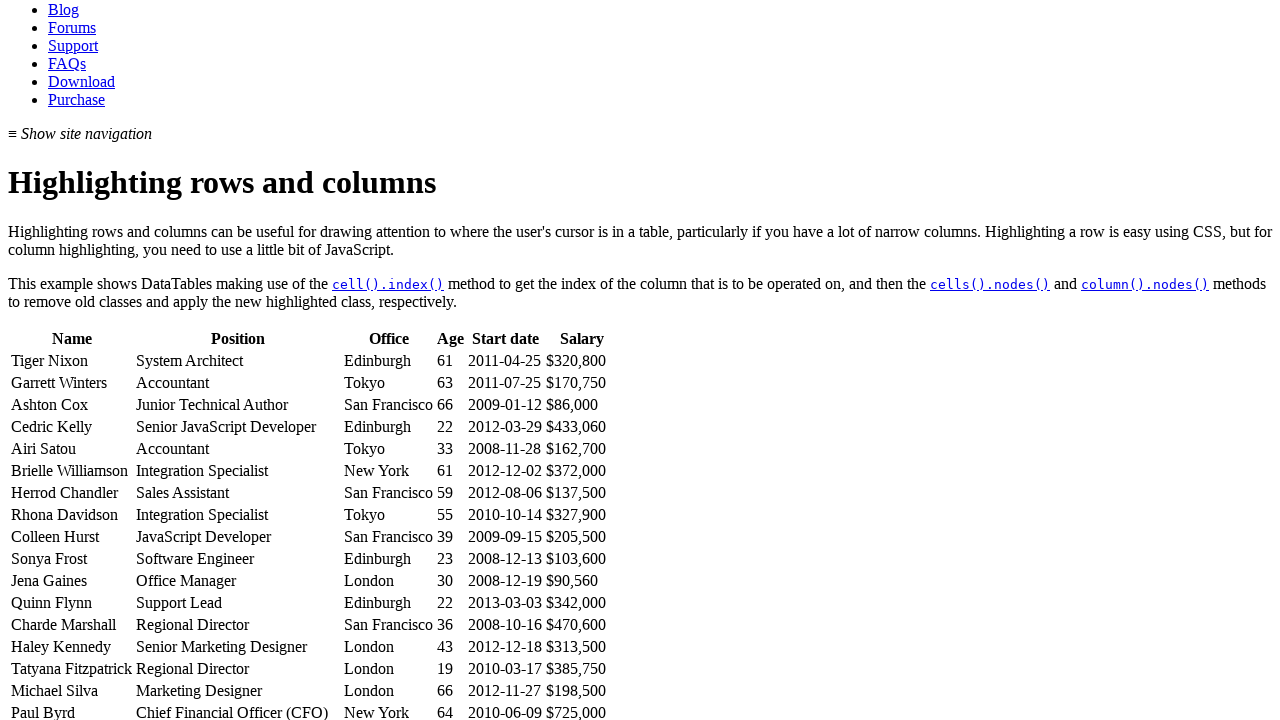

Hovered over cell in row 11, column 2 (limited to first 3 columns) at (388, 603) on #example >> tbody tr >> nth=11 >> td >> nth=2
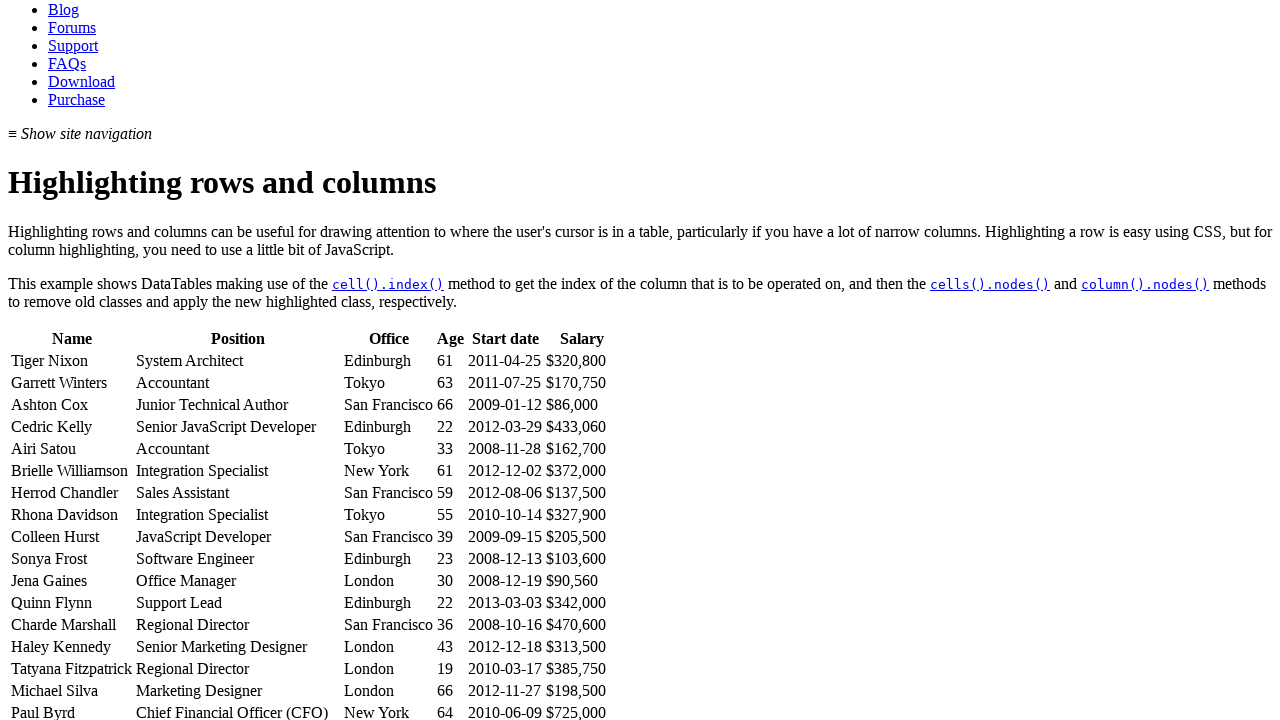

Hovered over cell in row 12, column 0 (limited to first 3 columns) at (72, 625) on #example >> tbody tr >> nth=12 >> td >> nth=0
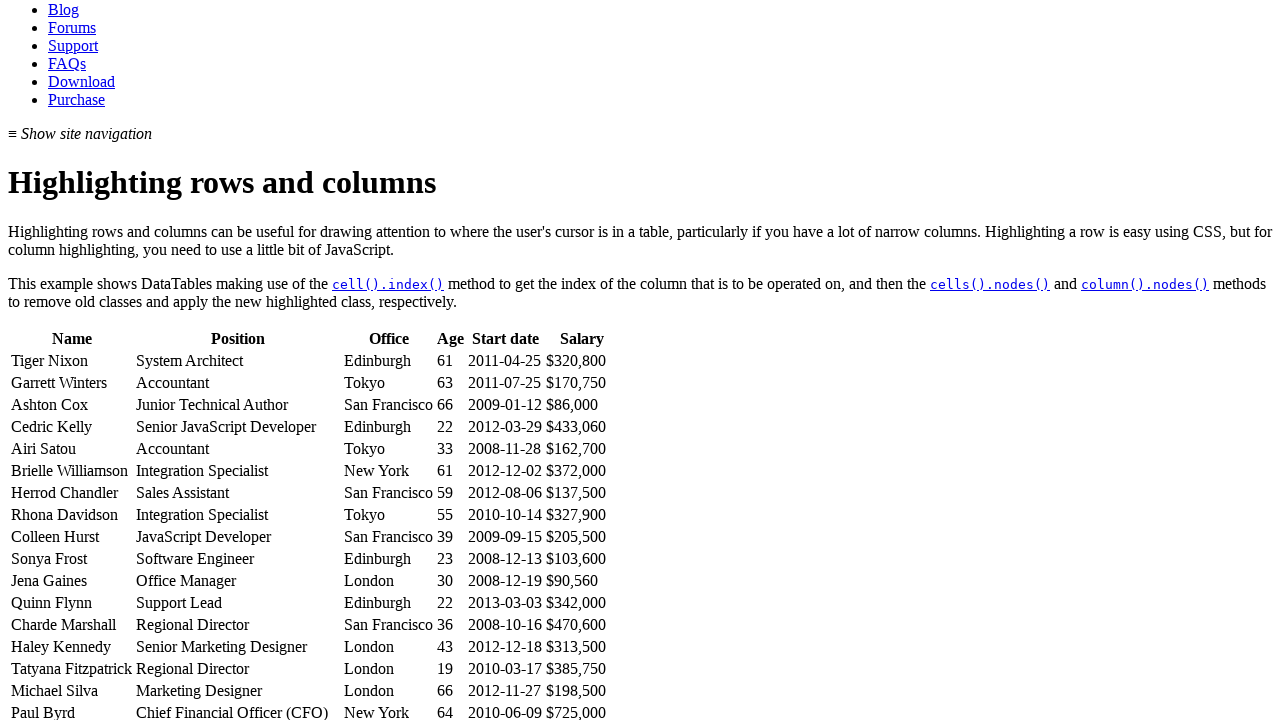

Hovered over cell in row 12, column 1 (limited to first 3 columns) at (238, 625) on #example >> tbody tr >> nth=12 >> td >> nth=1
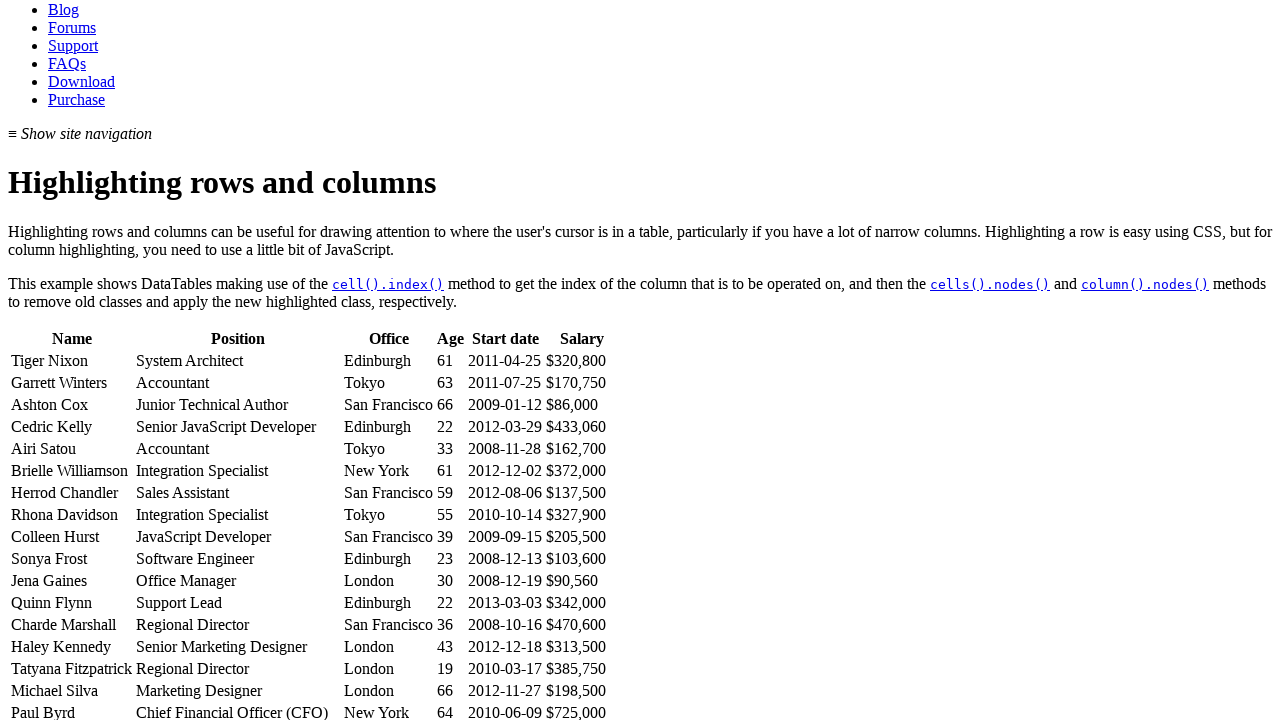

Hovered over cell in row 12, column 2 (limited to first 3 columns) at (388, 625) on #example >> tbody tr >> nth=12 >> td >> nth=2
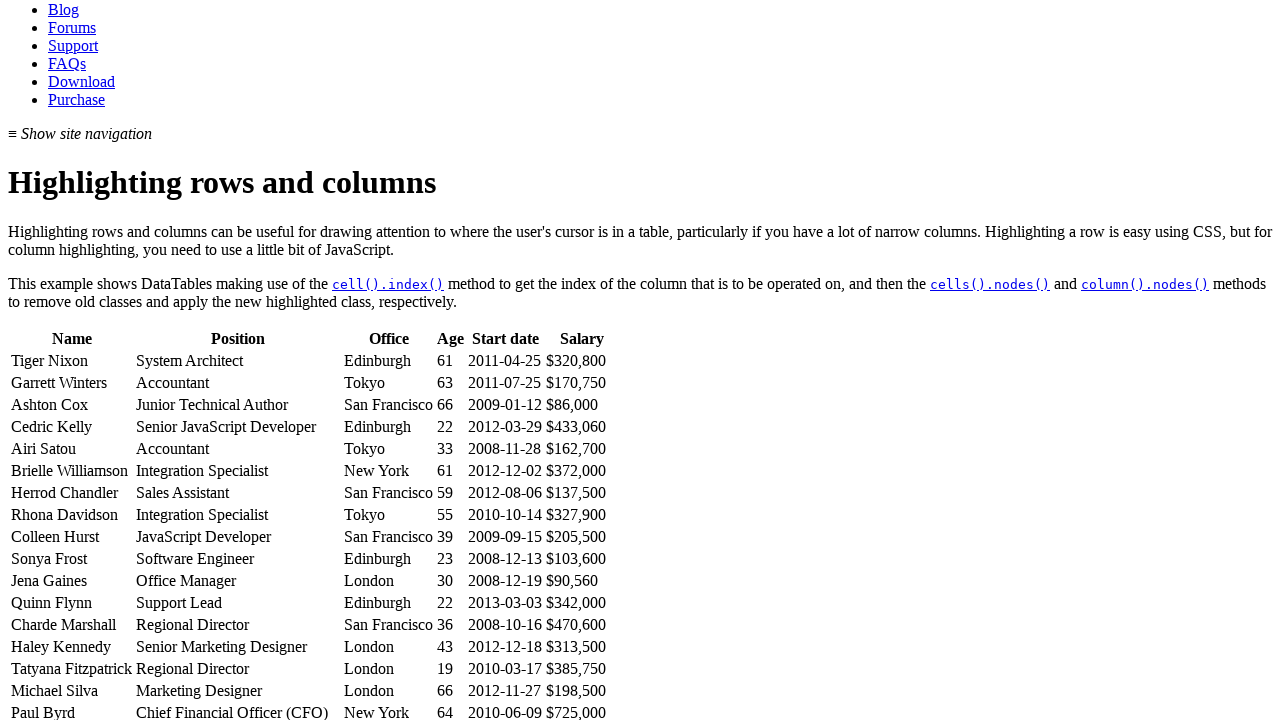

Hovered over cell in row 13, column 0 (limited to first 3 columns) at (72, 647) on #example >> tbody tr >> nth=13 >> td >> nth=0
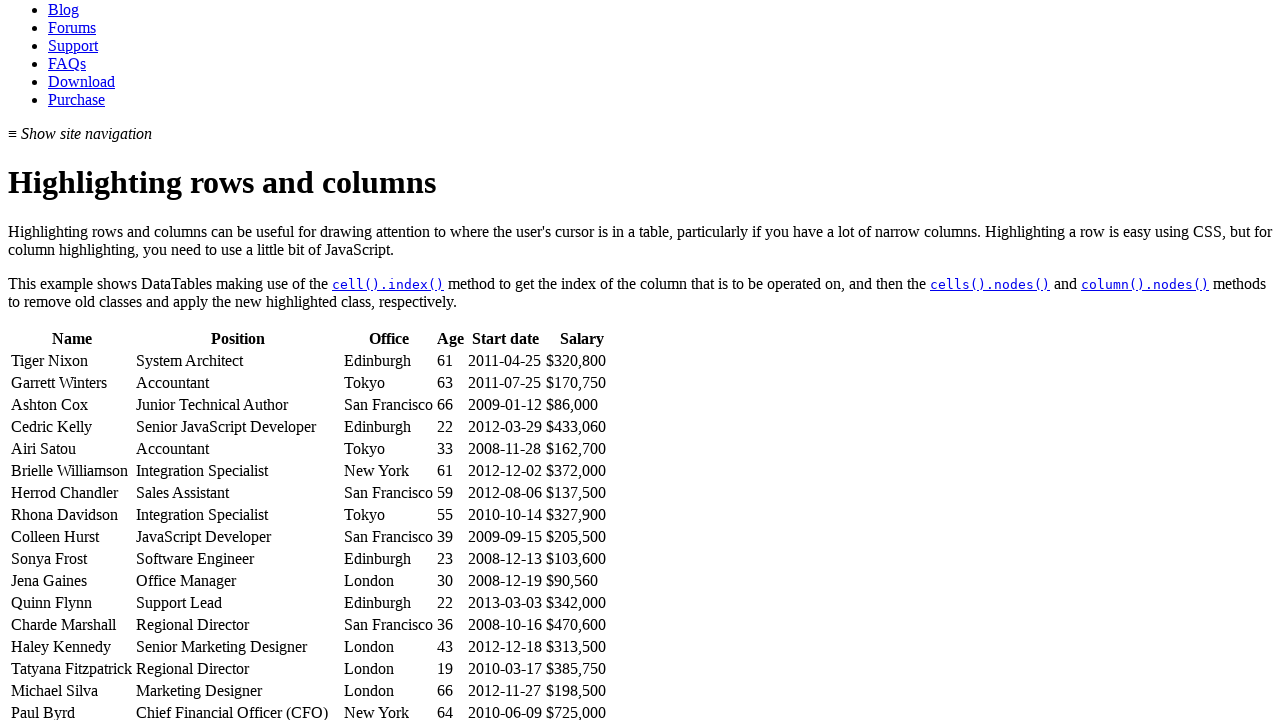

Hovered over cell in row 13, column 1 (limited to first 3 columns) at (238, 647) on #example >> tbody tr >> nth=13 >> td >> nth=1
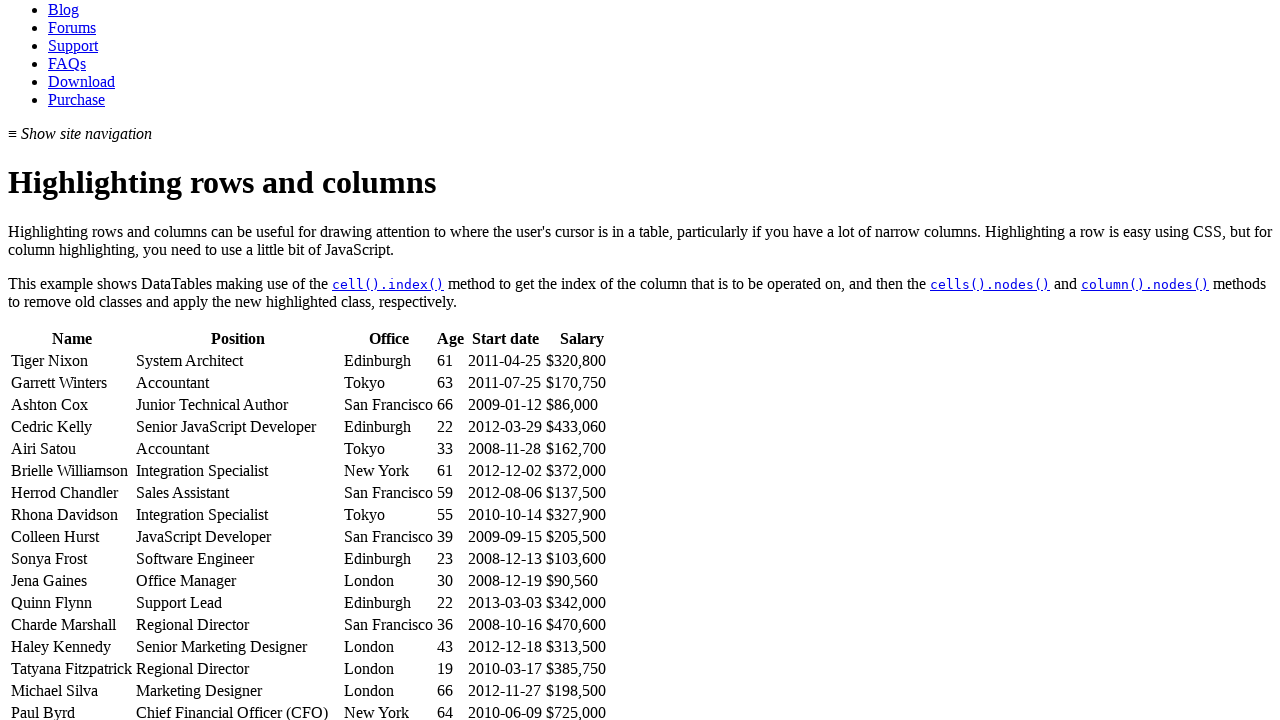

Hovered over cell in row 13, column 2 (limited to first 3 columns) at (388, 647) on #example >> tbody tr >> nth=13 >> td >> nth=2
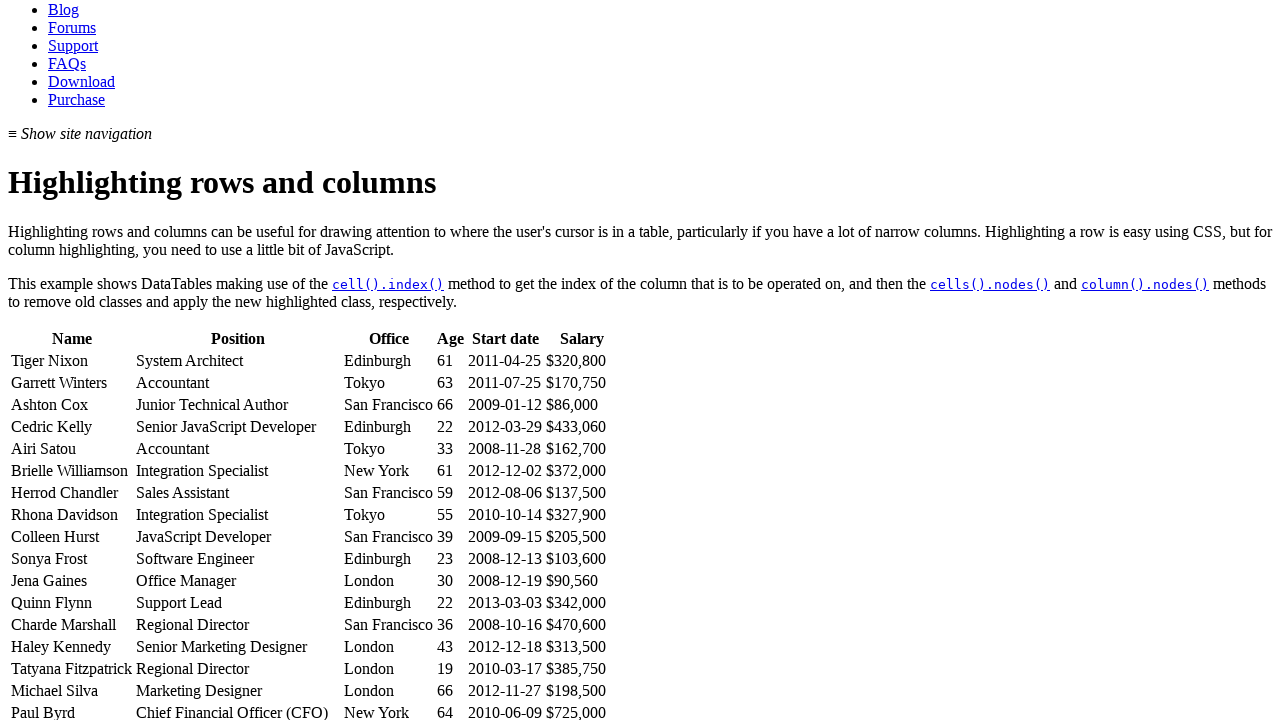

Hovered over cell in row 14, column 0 (limited to first 3 columns) at (72, 669) on #example >> tbody tr >> nth=14 >> td >> nth=0
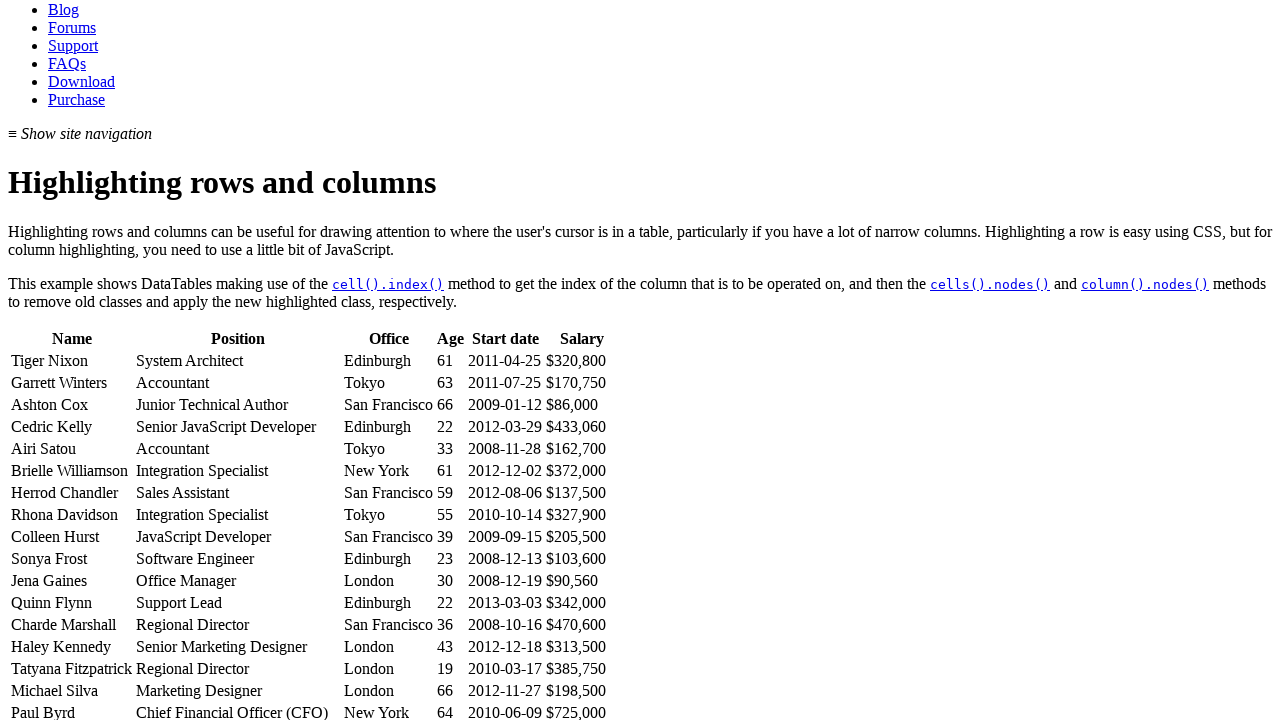

Hovered over cell in row 14, column 1 (limited to first 3 columns) at (238, 669) on #example >> tbody tr >> nth=14 >> td >> nth=1
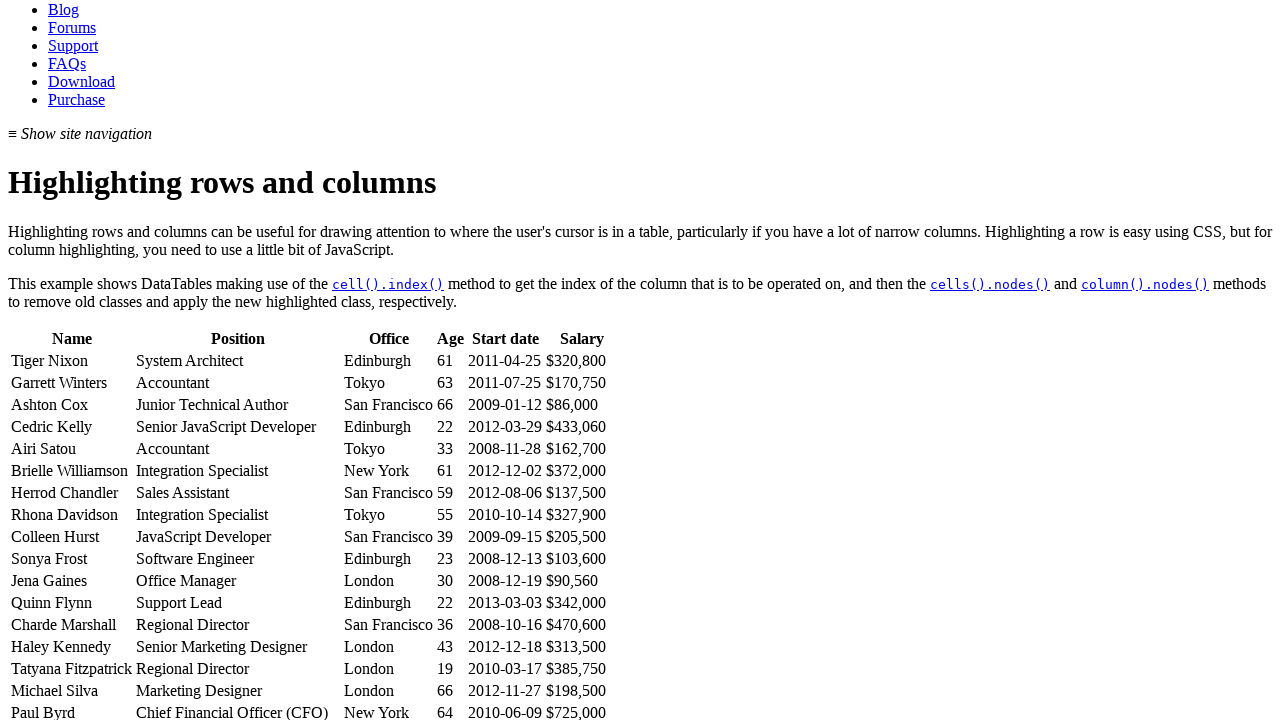

Hovered over cell in row 14, column 2 (limited to first 3 columns) at (388, 669) on #example >> tbody tr >> nth=14 >> td >> nth=2
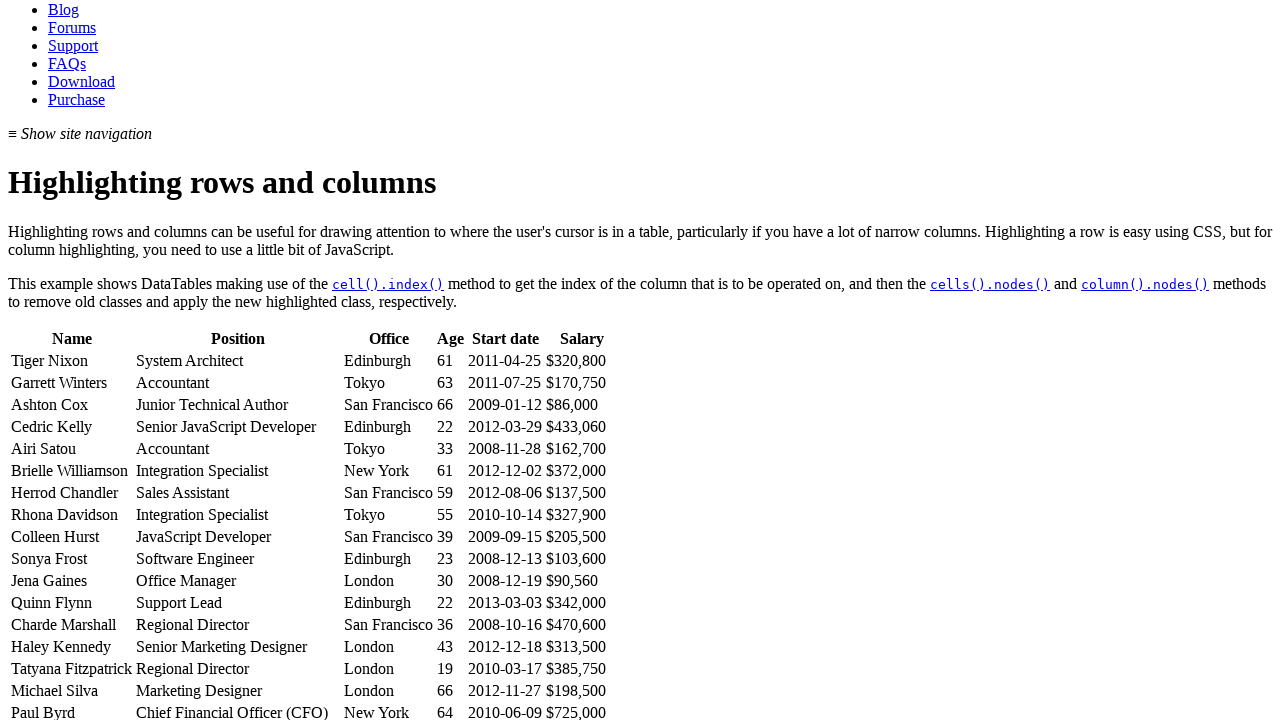

Hovered over cell in row 15, column 0 (limited to first 3 columns) at (72, 691) on #example >> tbody tr >> nth=15 >> td >> nth=0
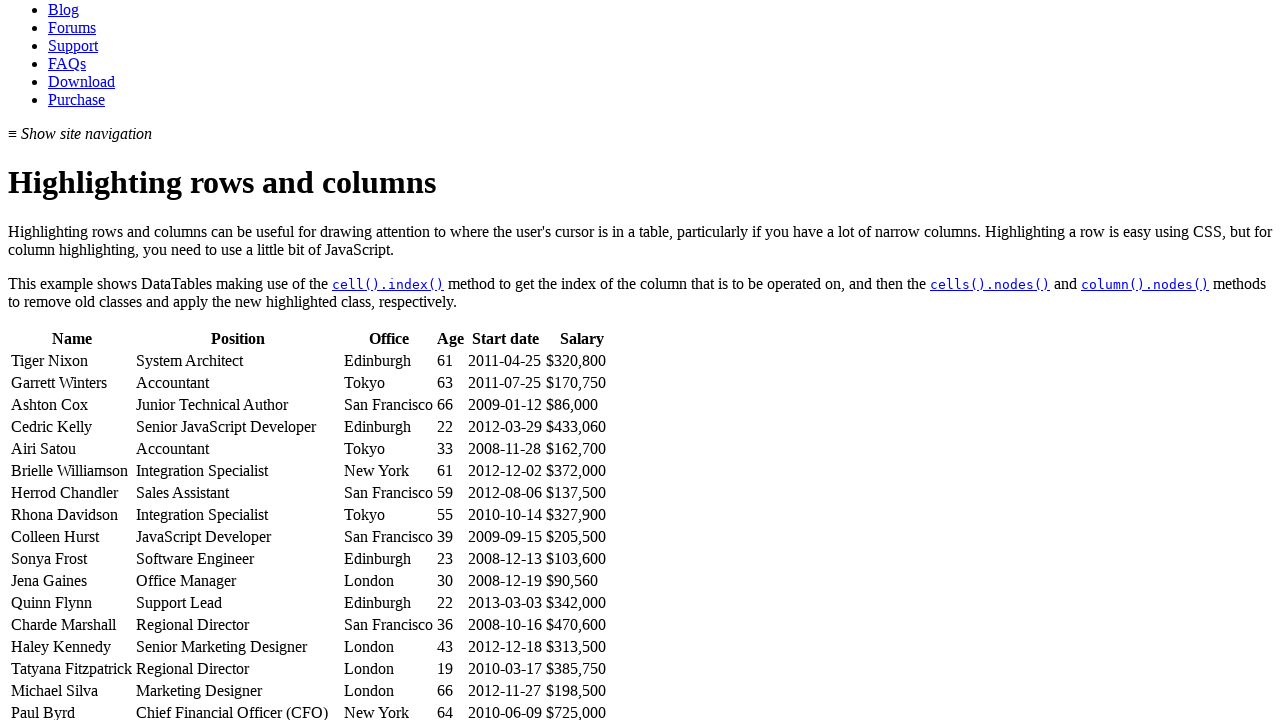

Hovered over cell in row 15, column 1 (limited to first 3 columns) at (238, 691) on #example >> tbody tr >> nth=15 >> td >> nth=1
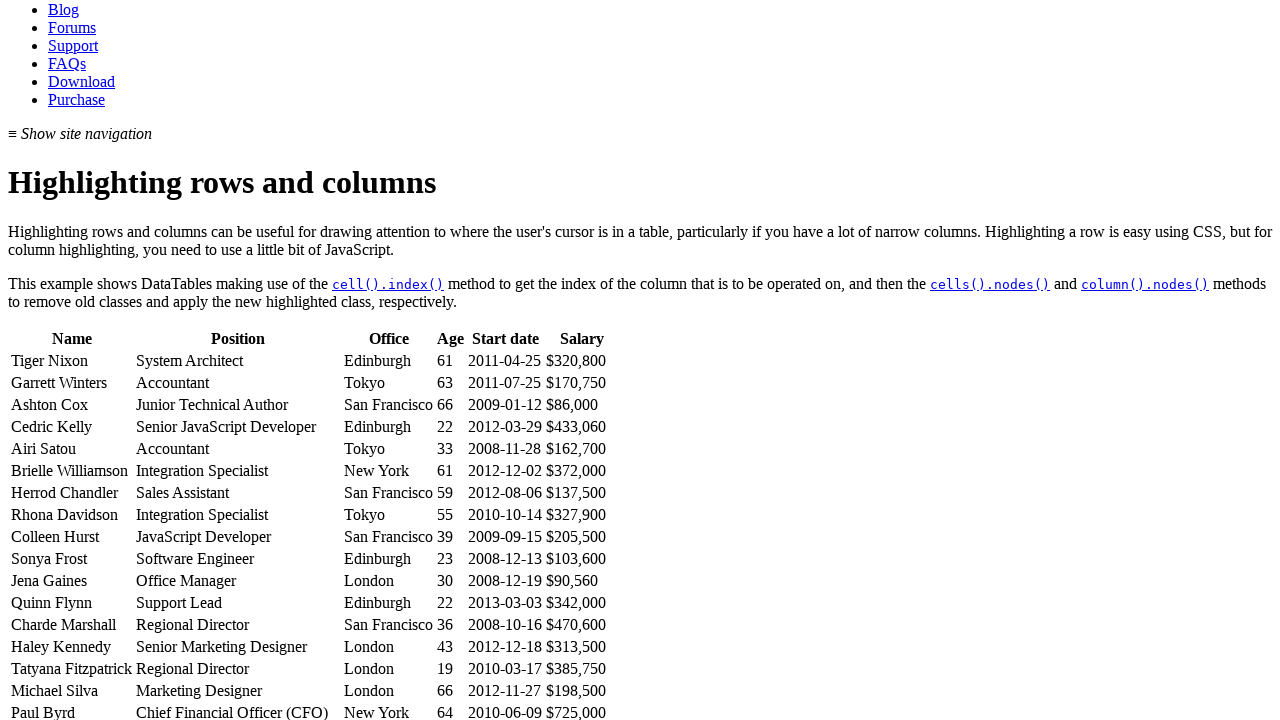

Hovered over cell in row 15, column 2 (limited to first 3 columns) at (388, 691) on #example >> tbody tr >> nth=15 >> td >> nth=2
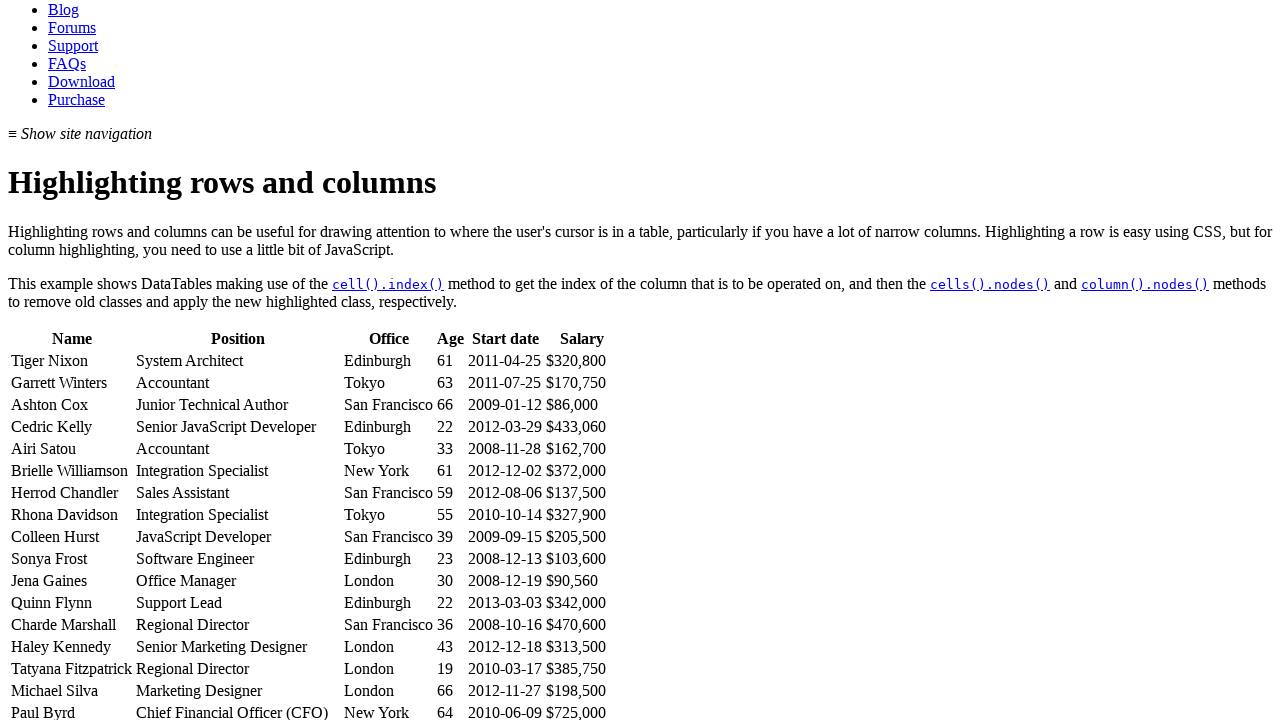

Hovered over cell in row 16, column 0 (limited to first 3 columns) at (72, 710) on #example >> tbody tr >> nth=16 >> td >> nth=0
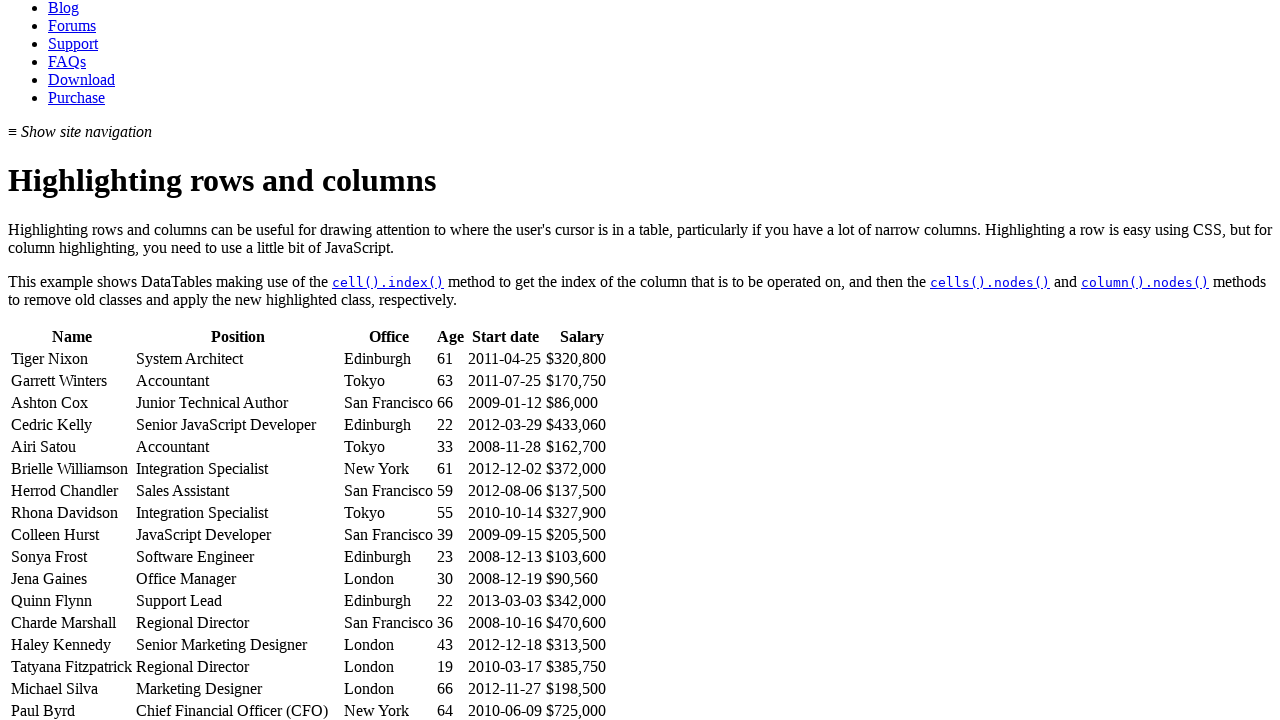

Hovered over cell in row 16, column 1 (limited to first 3 columns) at (238, 710) on #example >> tbody tr >> nth=16 >> td >> nth=1
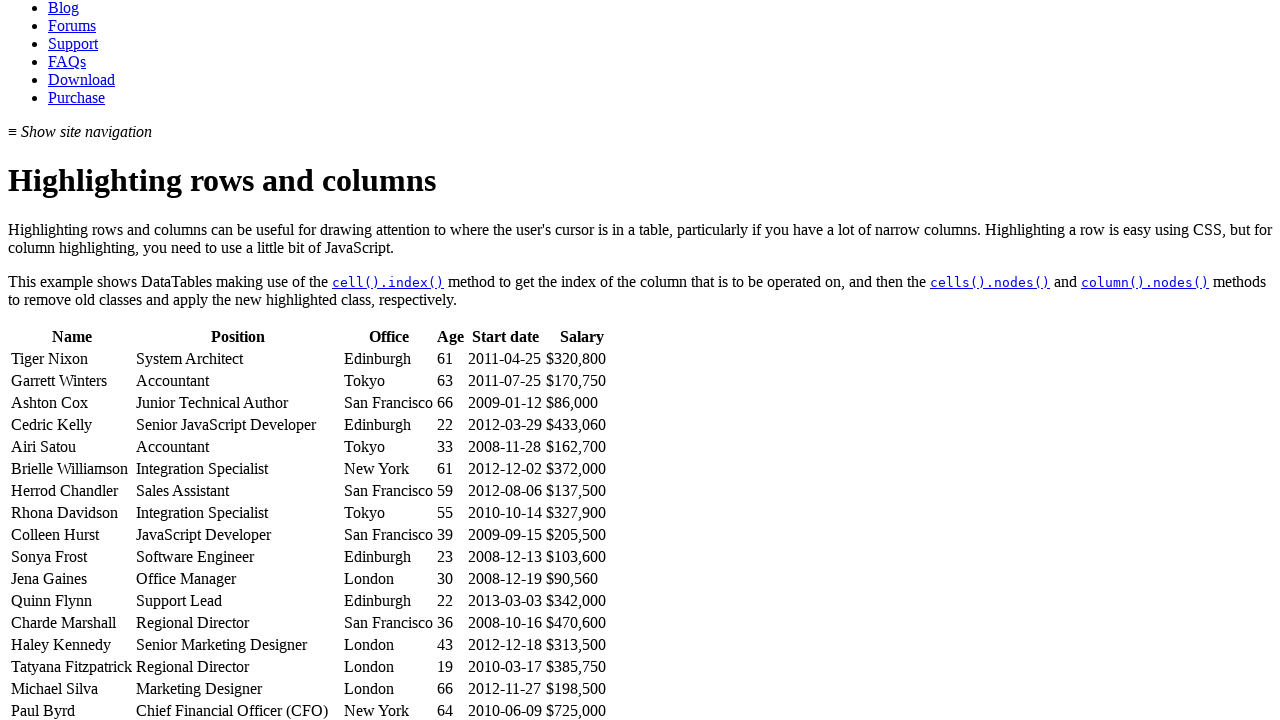

Hovered over cell in row 16, column 2 (limited to first 3 columns) at (388, 710) on #example >> tbody tr >> nth=16 >> td >> nth=2
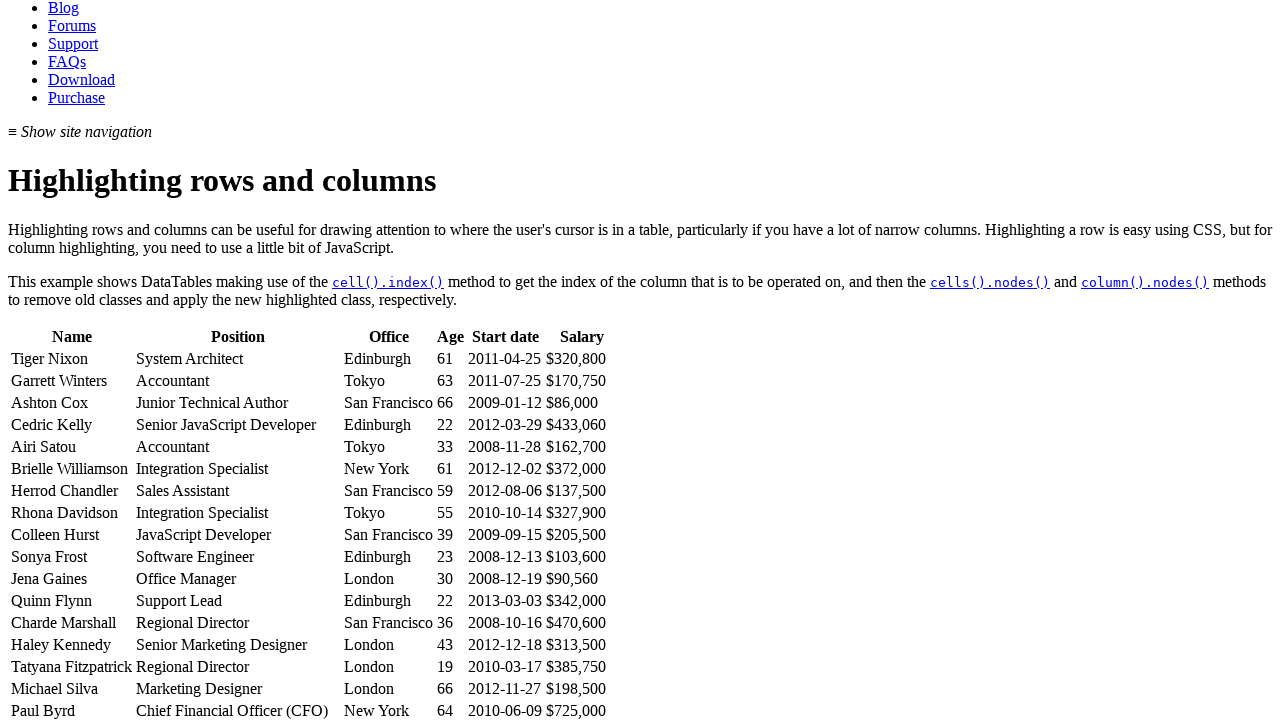

Hovered over cell in row 17, column 0 (limited to first 3 columns) at (72, 361) on #example >> tbody tr >> nth=17 >> td >> nth=0
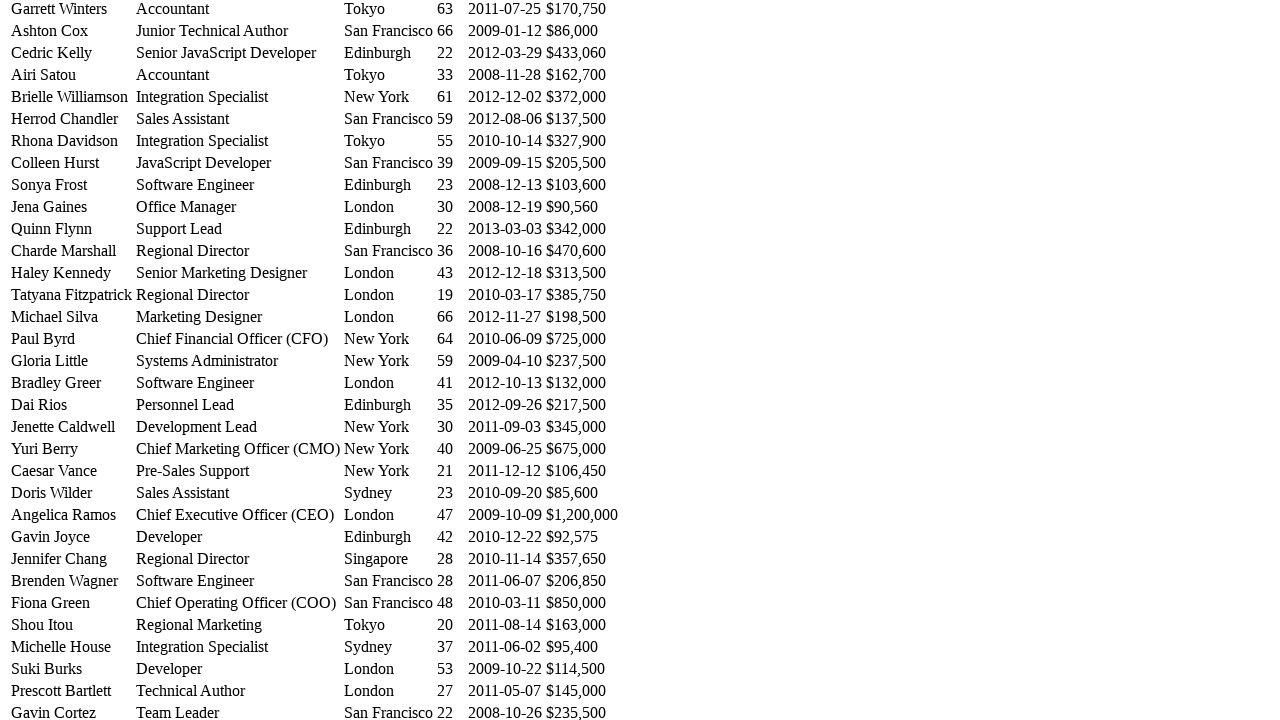

Hovered over cell in row 17, column 1 (limited to first 3 columns) at (238, 361) on #example >> tbody tr >> nth=17 >> td >> nth=1
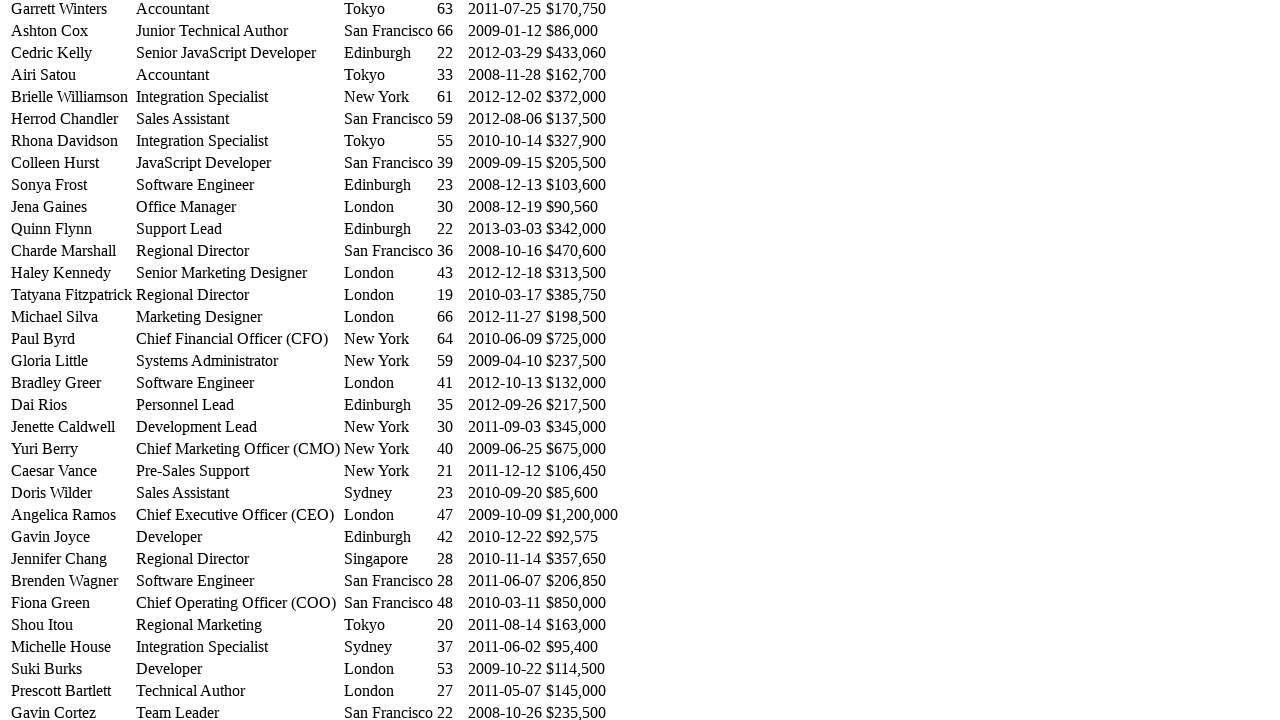

Hovered over cell in row 17, column 2 (limited to first 3 columns) at (388, 361) on #example >> tbody tr >> nth=17 >> td >> nth=2
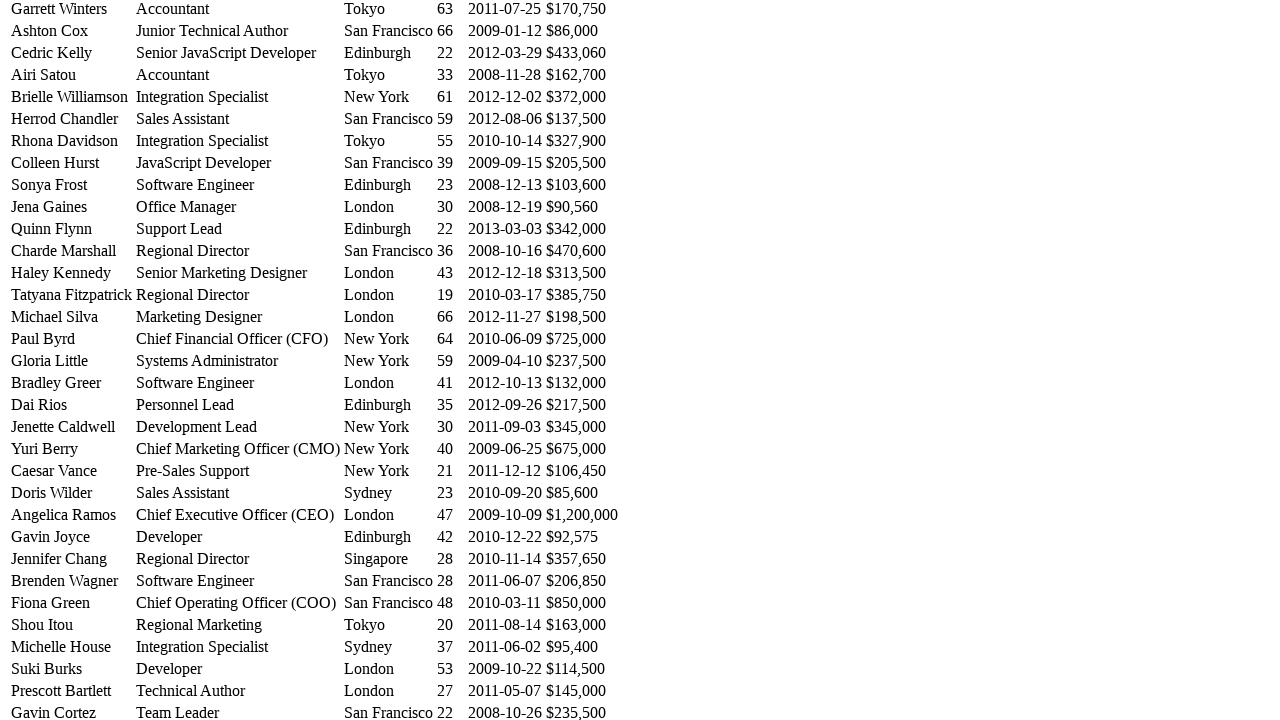

Hovered over cell in row 18, column 0 (limited to first 3 columns) at (72, 383) on #example >> tbody tr >> nth=18 >> td >> nth=0
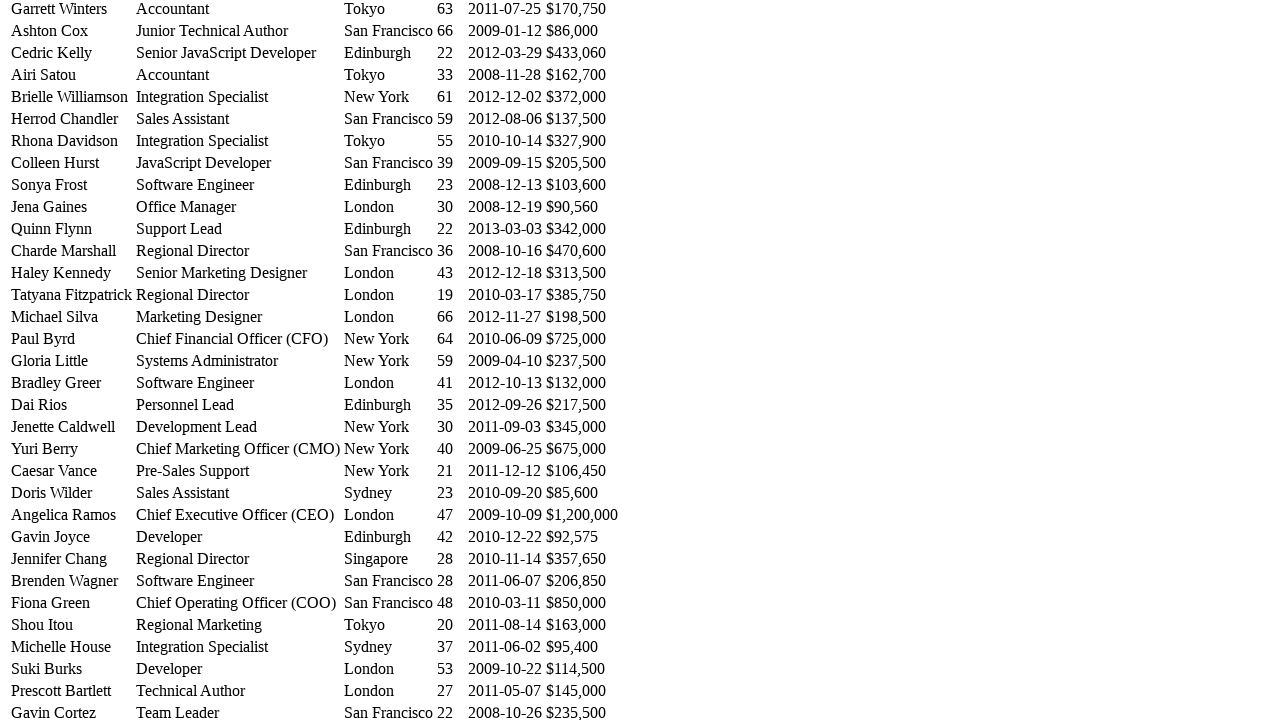

Hovered over cell in row 18, column 1 (limited to first 3 columns) at (238, 383) on #example >> tbody tr >> nth=18 >> td >> nth=1
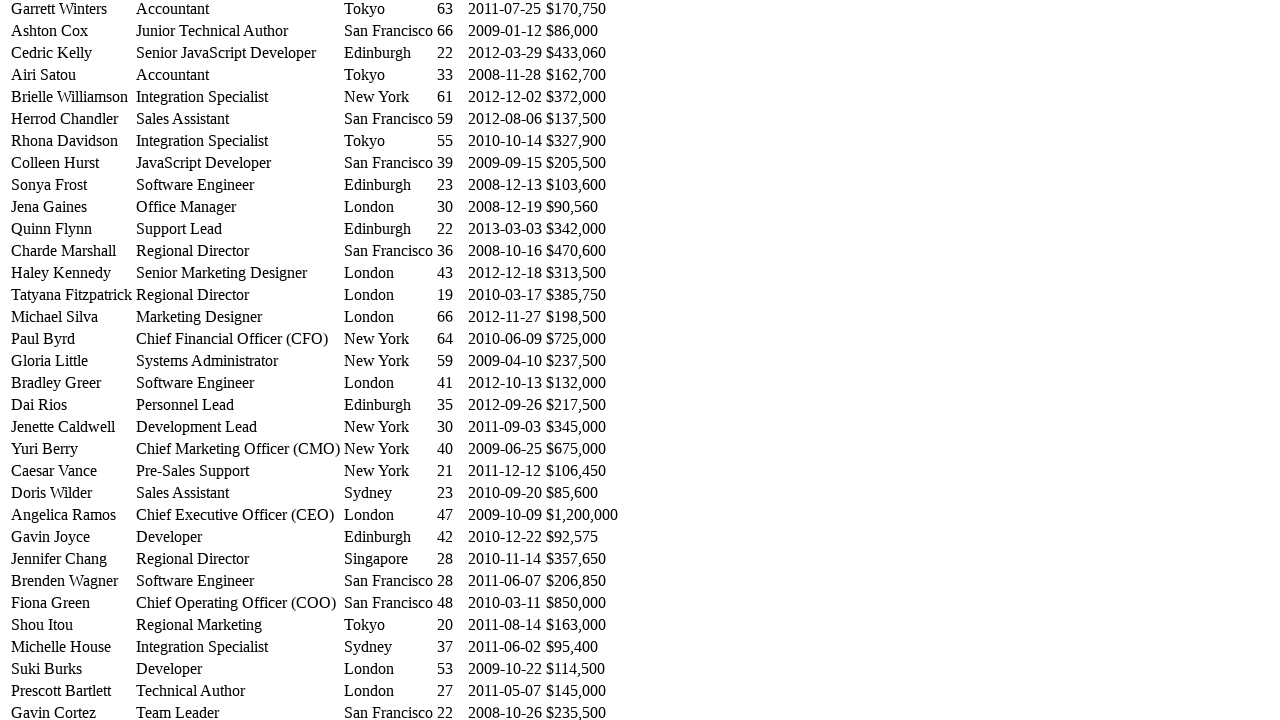

Hovered over cell in row 18, column 2 (limited to first 3 columns) at (388, 383) on #example >> tbody tr >> nth=18 >> td >> nth=2
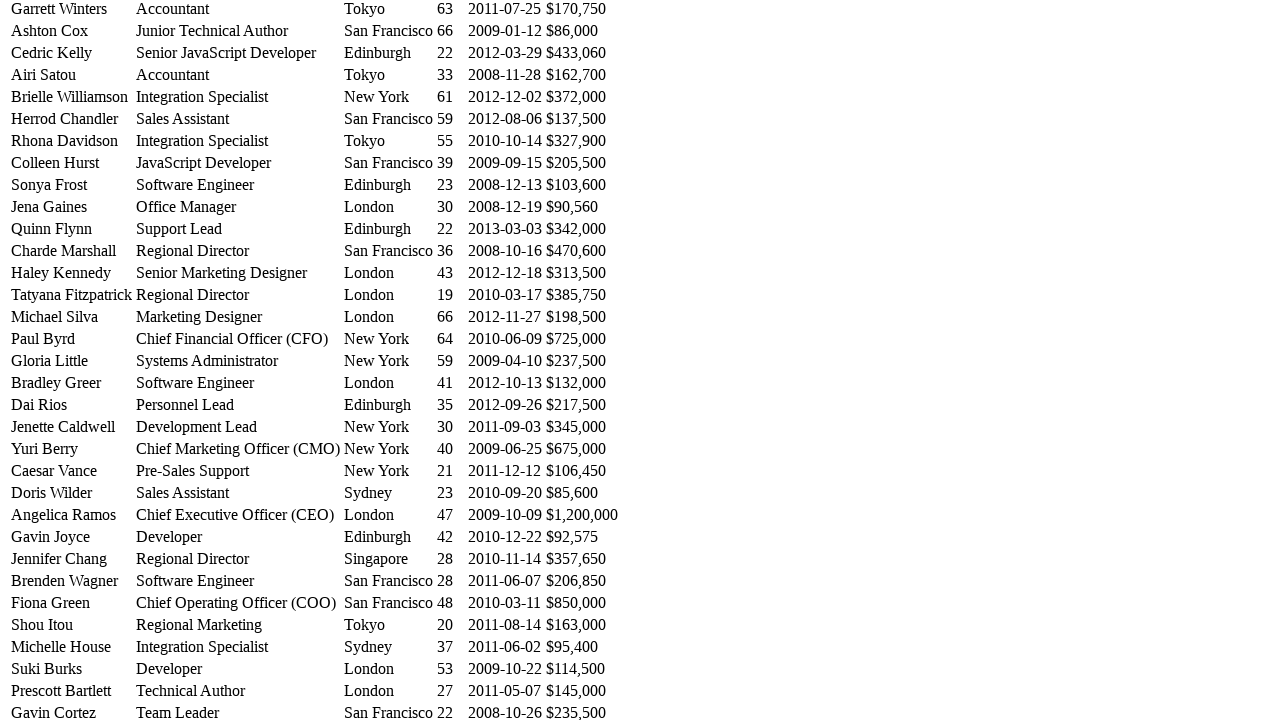

Hovered over cell in row 19, column 0 (limited to first 3 columns) at (72, 405) on #example >> tbody tr >> nth=19 >> td >> nth=0
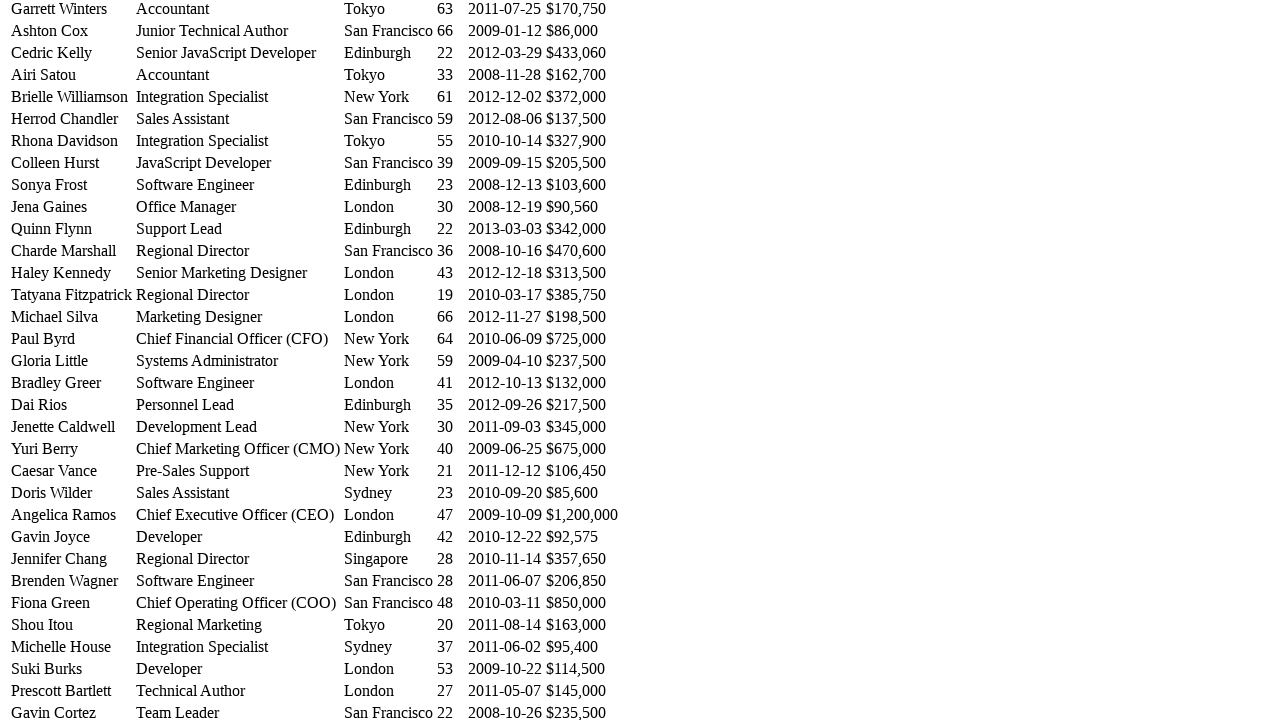

Hovered over cell in row 19, column 1 (limited to first 3 columns) at (238, 405) on #example >> tbody tr >> nth=19 >> td >> nth=1
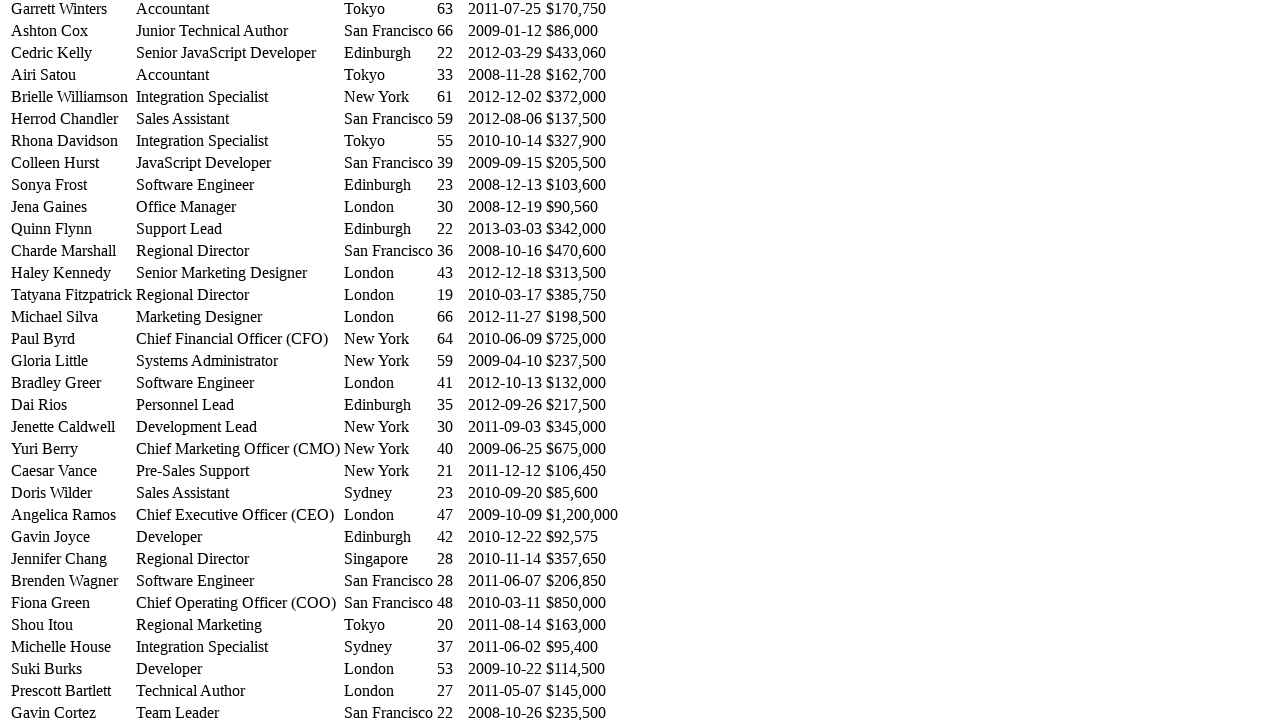

Hovered over cell in row 19, column 2 (limited to first 3 columns) at (388, 405) on #example >> tbody tr >> nth=19 >> td >> nth=2
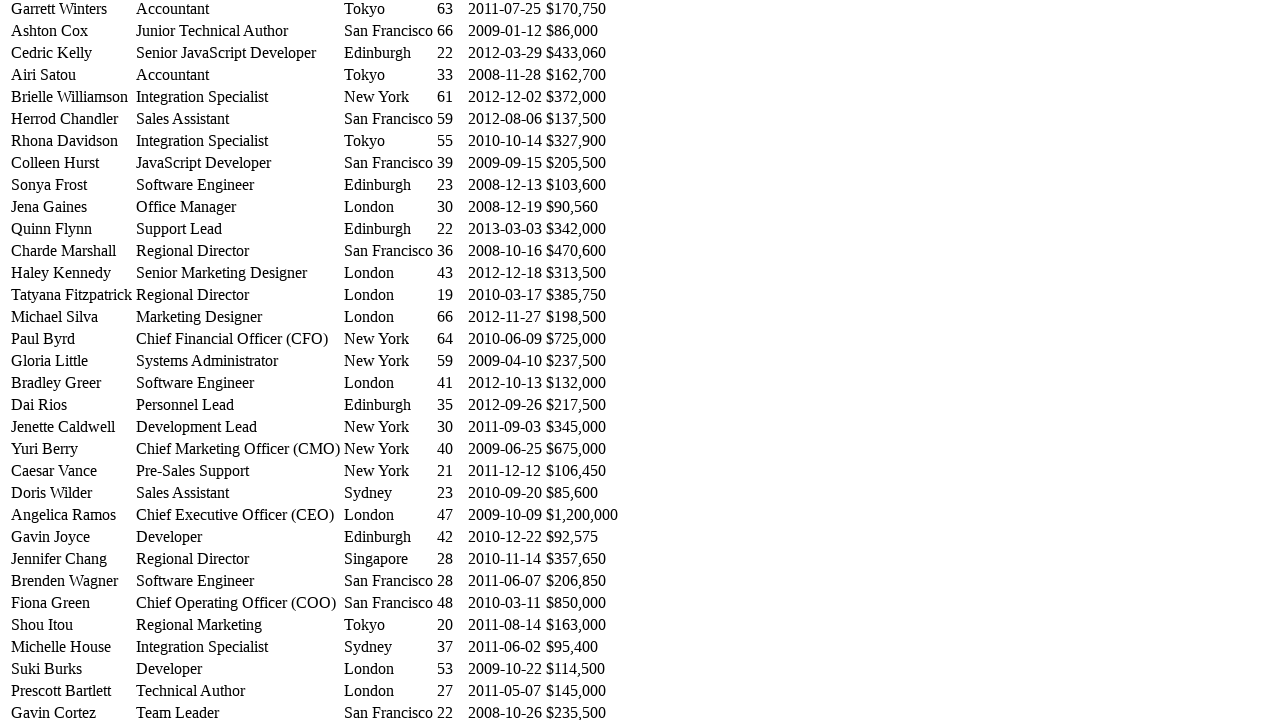

Hovered over cell in row 20, column 0 (limited to first 3 columns) at (72, 427) on #example >> tbody tr >> nth=20 >> td >> nth=0
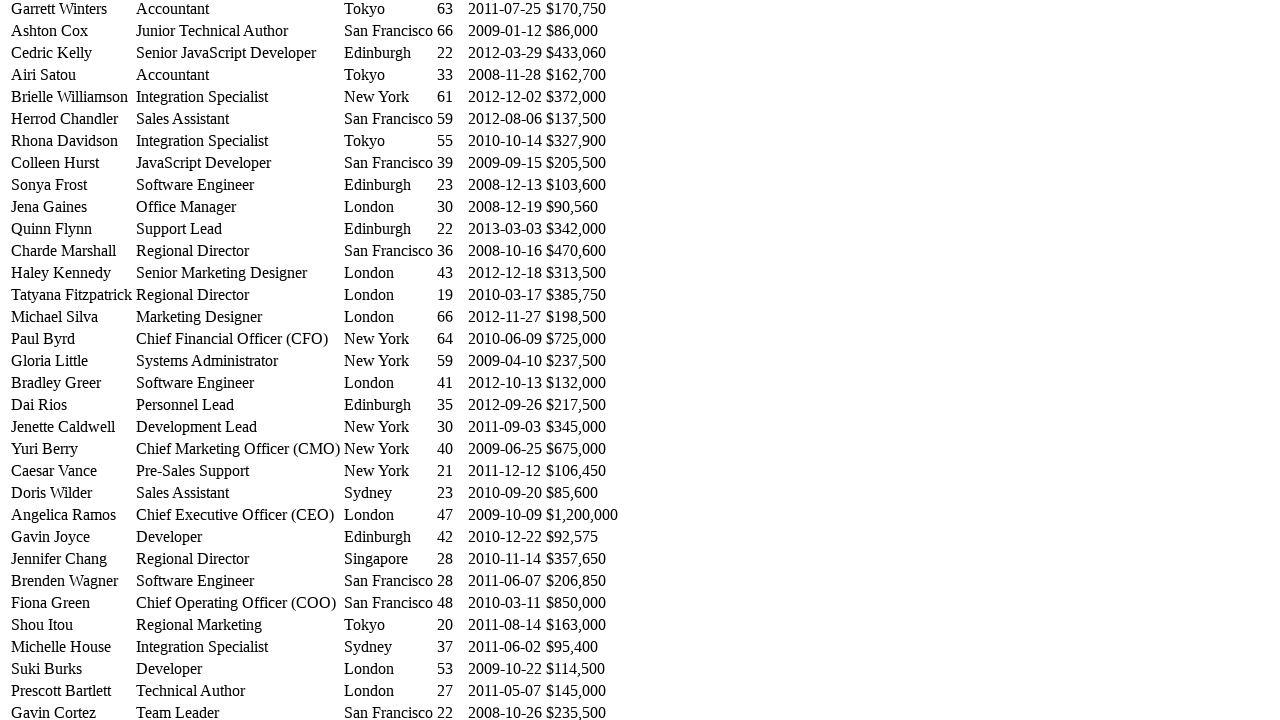

Hovered over cell in row 20, column 1 (limited to first 3 columns) at (238, 427) on #example >> tbody tr >> nth=20 >> td >> nth=1
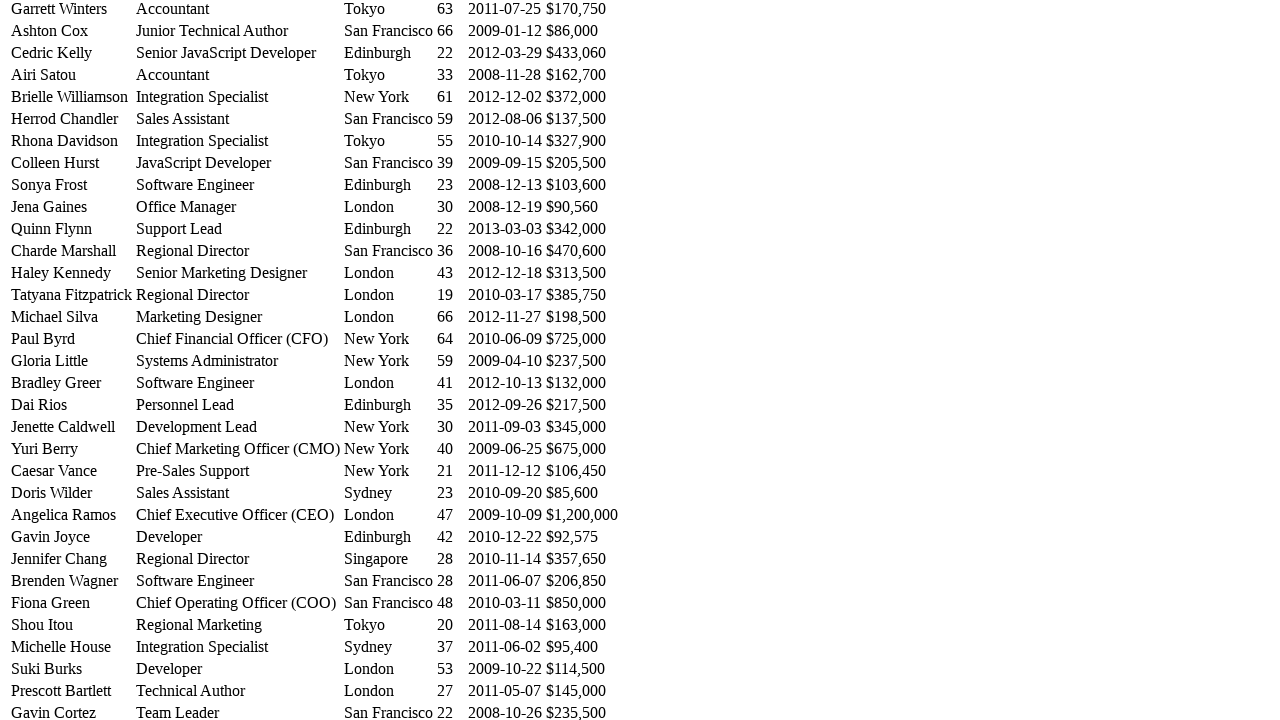

Hovered over cell in row 20, column 2 (limited to first 3 columns) at (388, 427) on #example >> tbody tr >> nth=20 >> td >> nth=2
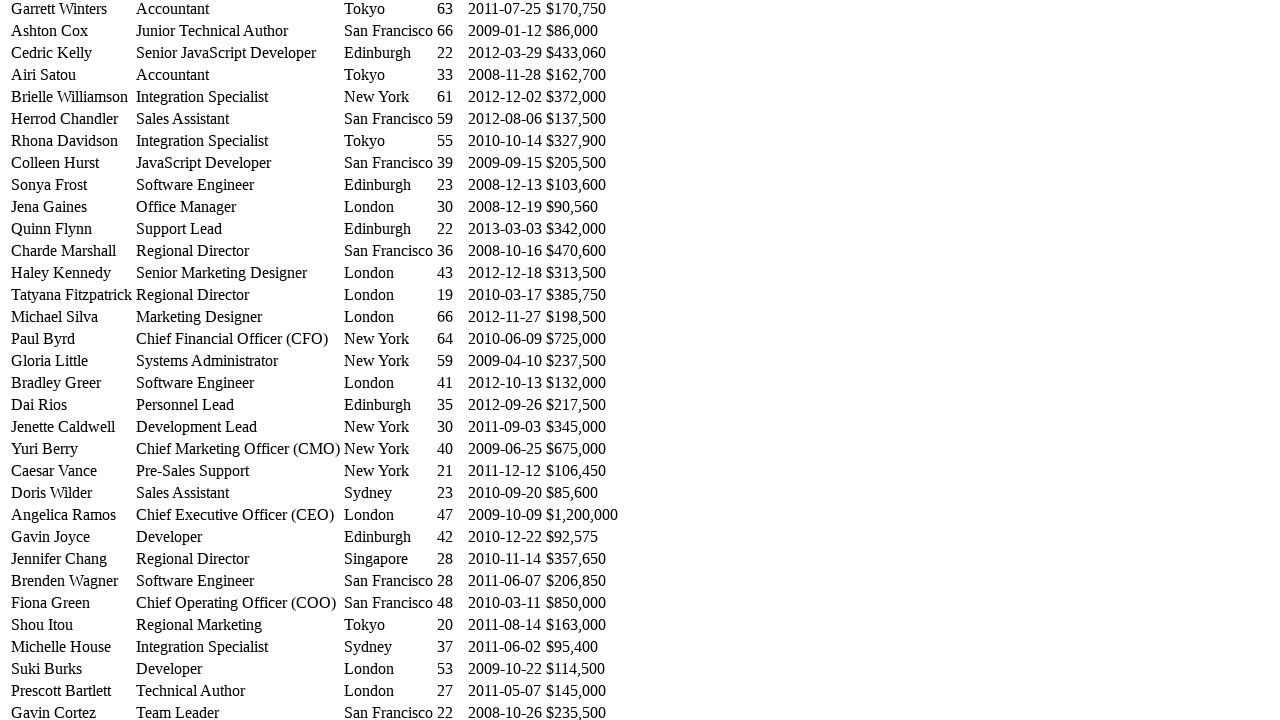

Hovered over cell in row 21, column 0 (limited to first 3 columns) at (72, 449) on #example >> tbody tr >> nth=21 >> td >> nth=0
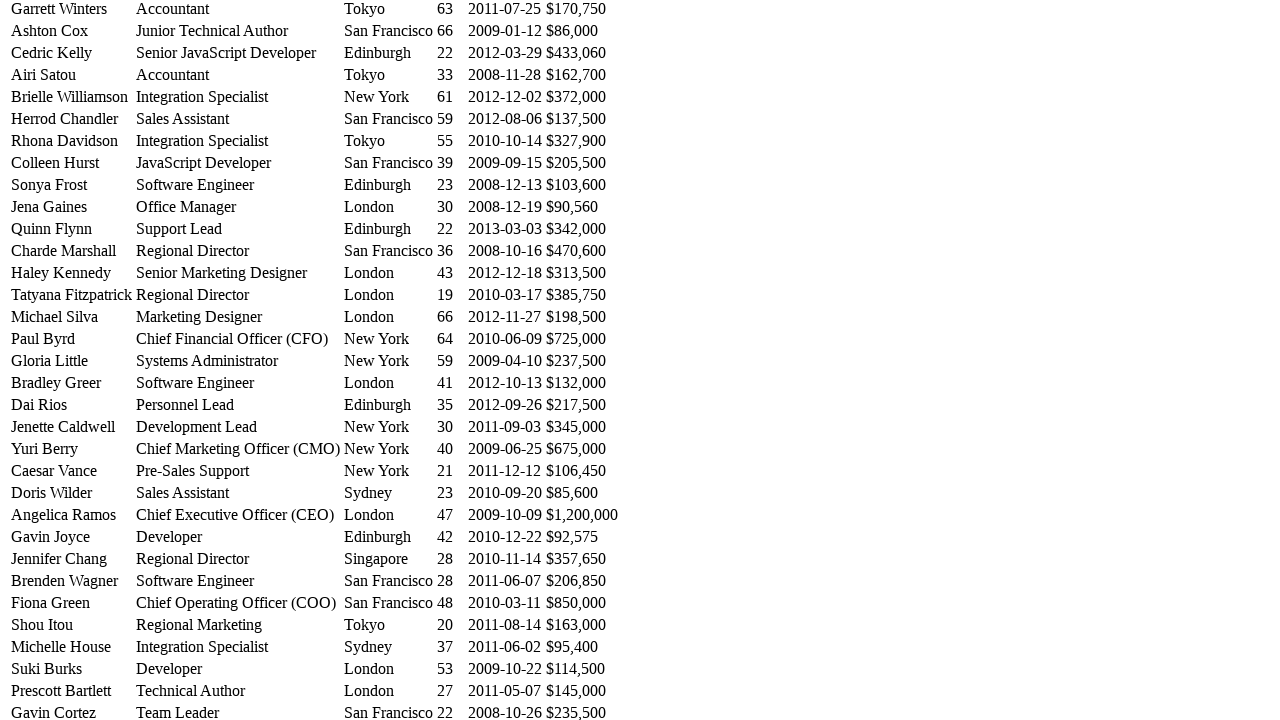

Hovered over cell in row 21, column 1 (limited to first 3 columns) at (238, 449) on #example >> tbody tr >> nth=21 >> td >> nth=1
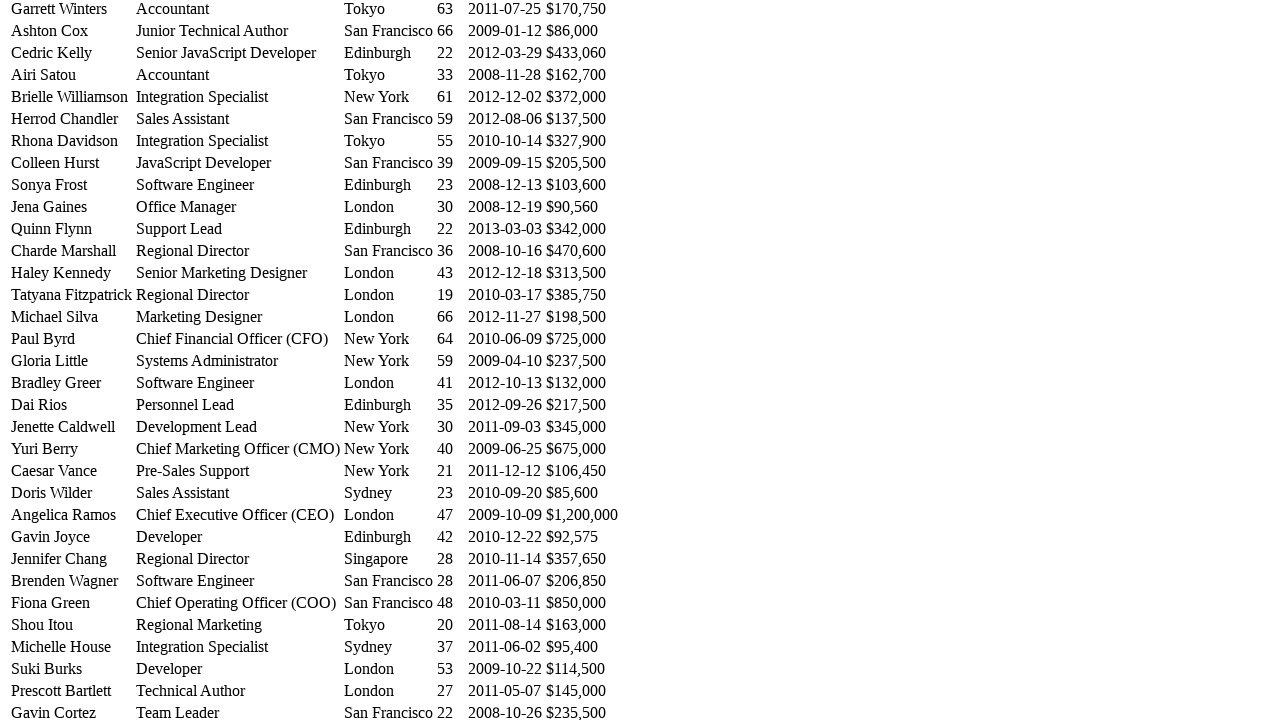

Hovered over cell in row 21, column 2 (limited to first 3 columns) at (388, 449) on #example >> tbody tr >> nth=21 >> td >> nth=2
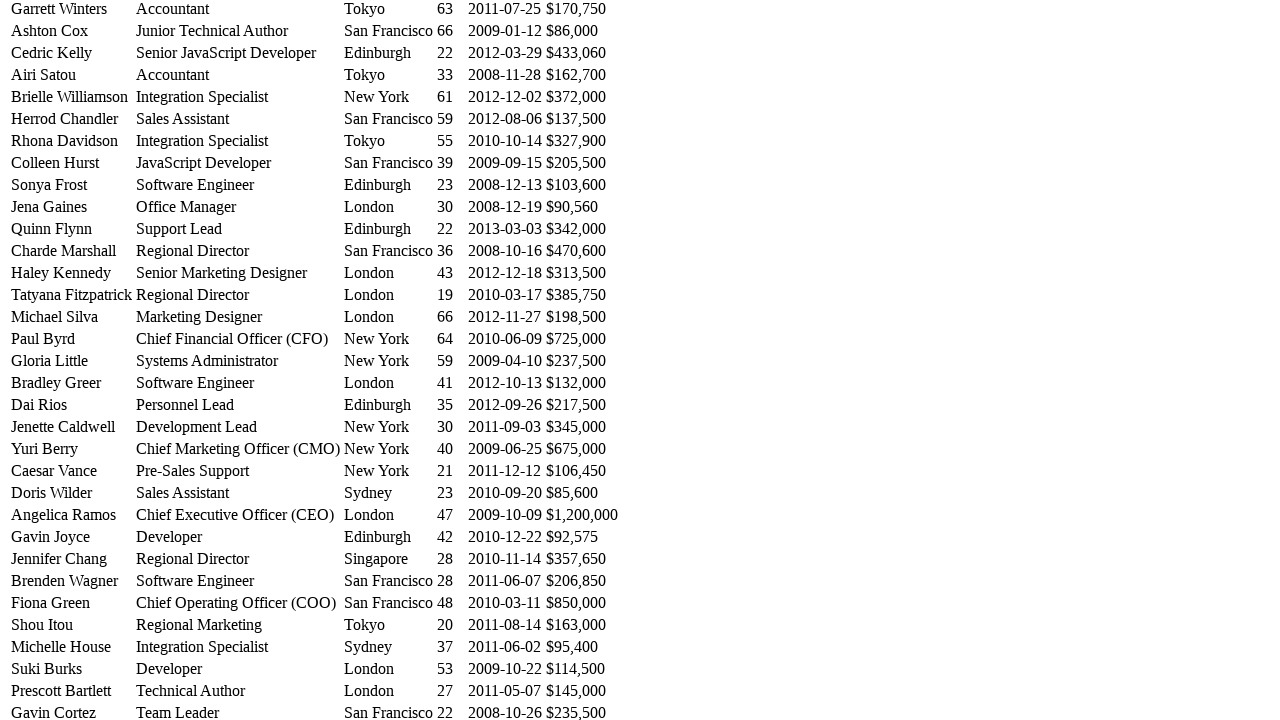

Hovered over cell in row 22, column 0 (limited to first 3 columns) at (72, 471) on #example >> tbody tr >> nth=22 >> td >> nth=0
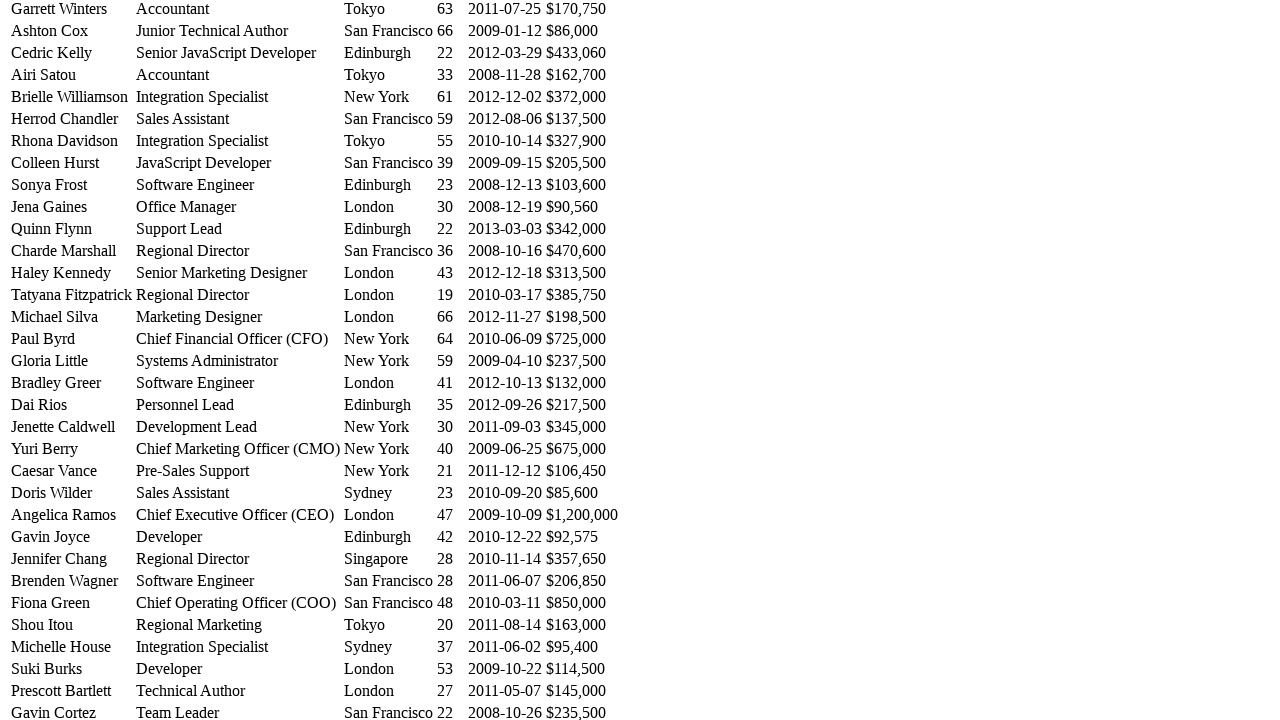

Hovered over cell in row 22, column 1 (limited to first 3 columns) at (238, 471) on #example >> tbody tr >> nth=22 >> td >> nth=1
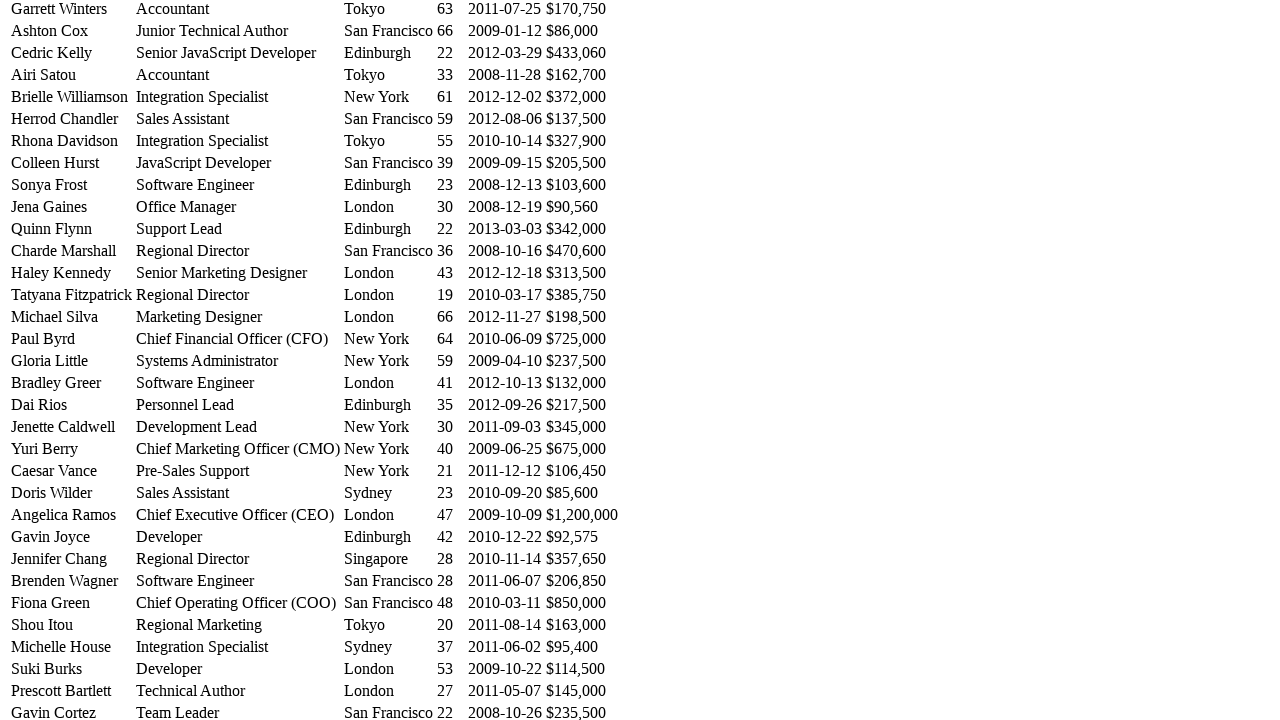

Hovered over cell in row 22, column 2 (limited to first 3 columns) at (388, 471) on #example >> tbody tr >> nth=22 >> td >> nth=2
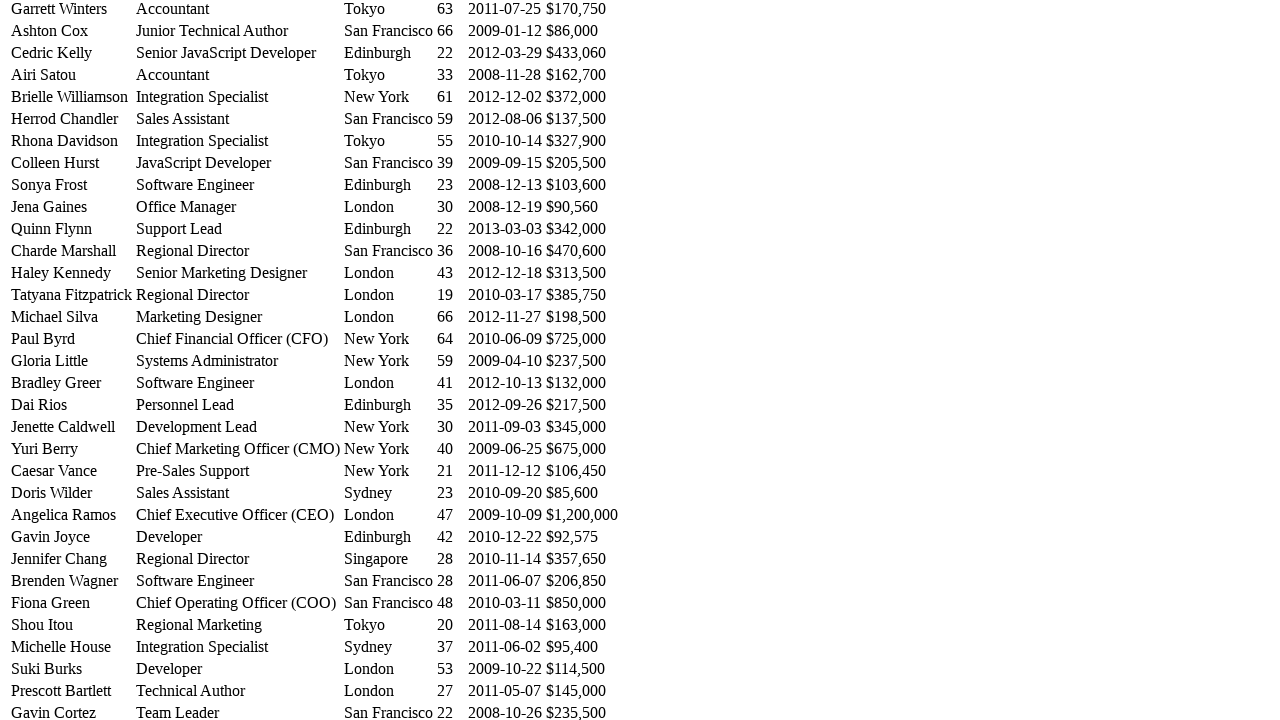

Hovered over cell in row 23, column 0 (limited to first 3 columns) at (72, 493) on #example >> tbody tr >> nth=23 >> td >> nth=0
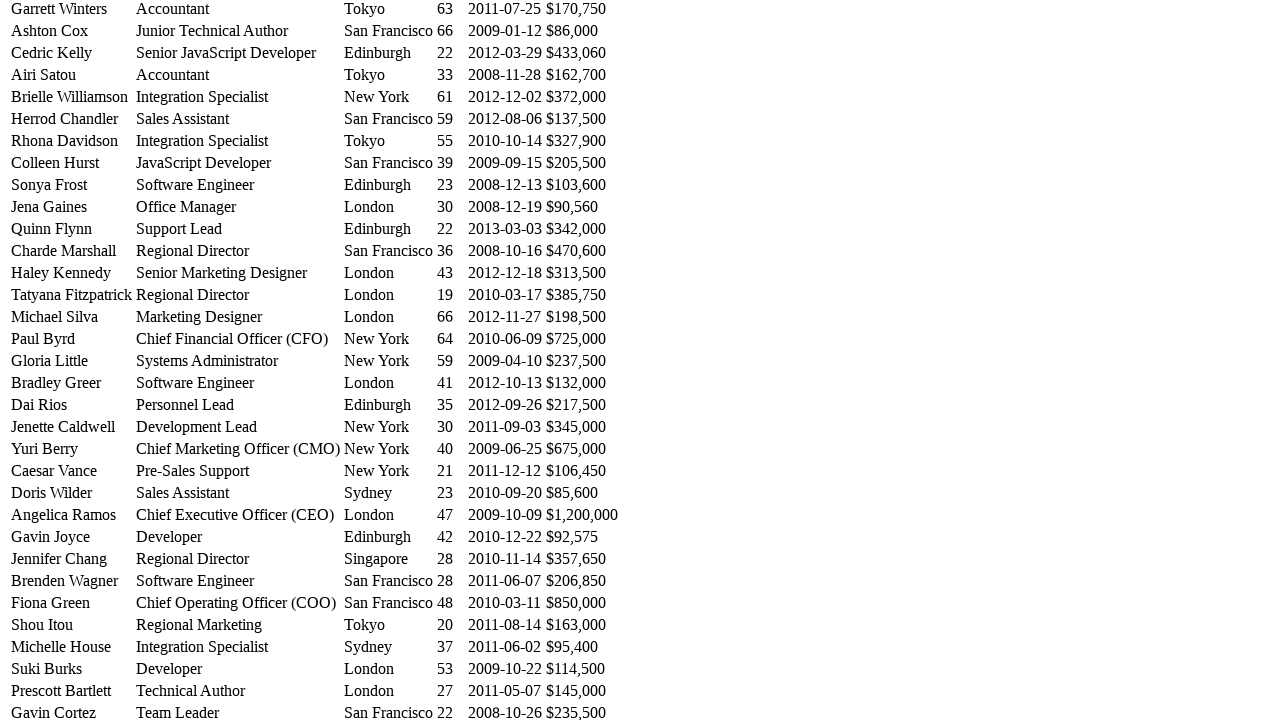

Hovered over cell in row 23, column 1 (limited to first 3 columns) at (238, 493) on #example >> tbody tr >> nth=23 >> td >> nth=1
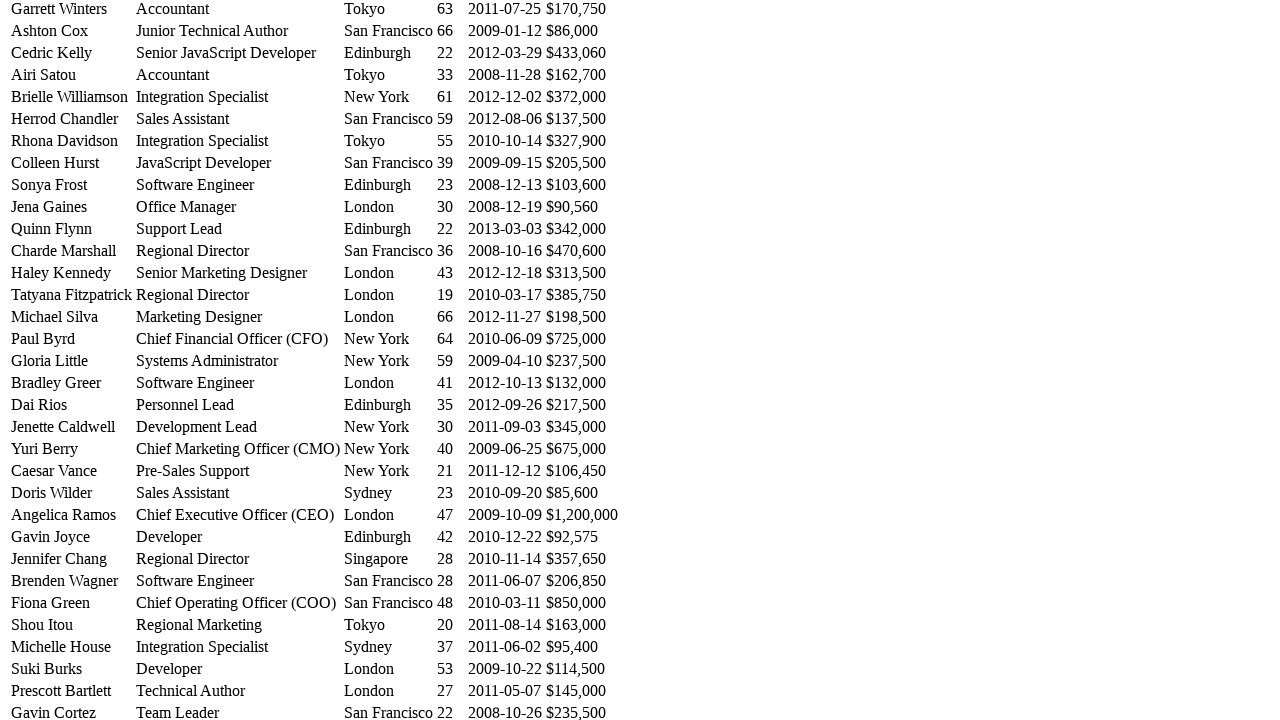

Hovered over cell in row 23, column 2 (limited to first 3 columns) at (388, 493) on #example >> tbody tr >> nth=23 >> td >> nth=2
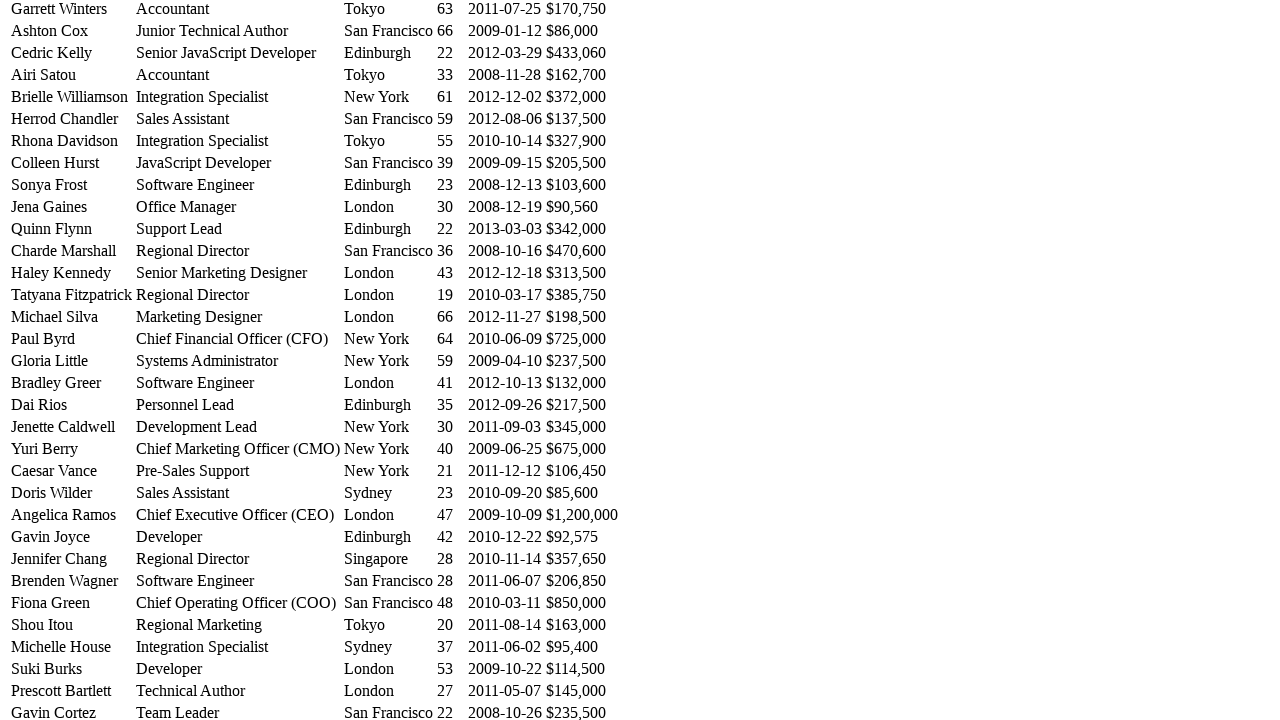

Hovered over cell in row 24, column 0 (limited to first 3 columns) at (72, 515) on #example >> tbody tr >> nth=24 >> td >> nth=0
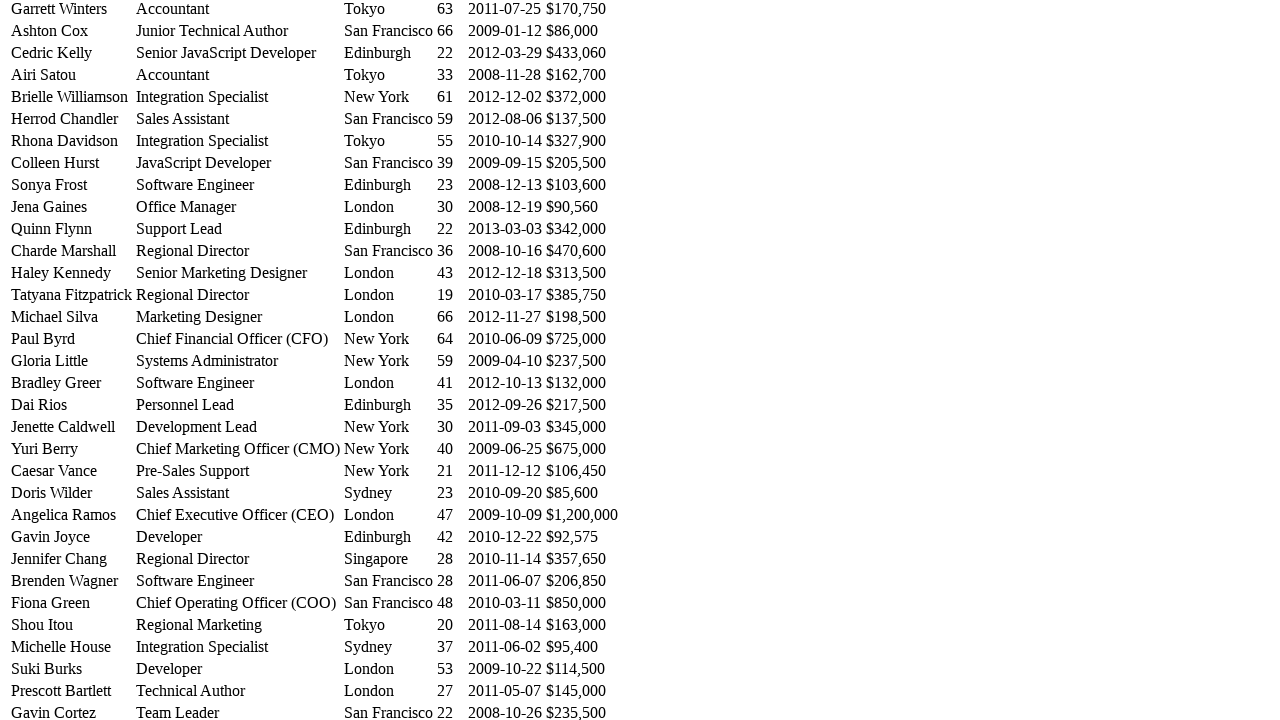

Hovered over cell in row 24, column 1 (limited to first 3 columns) at (238, 515) on #example >> tbody tr >> nth=24 >> td >> nth=1
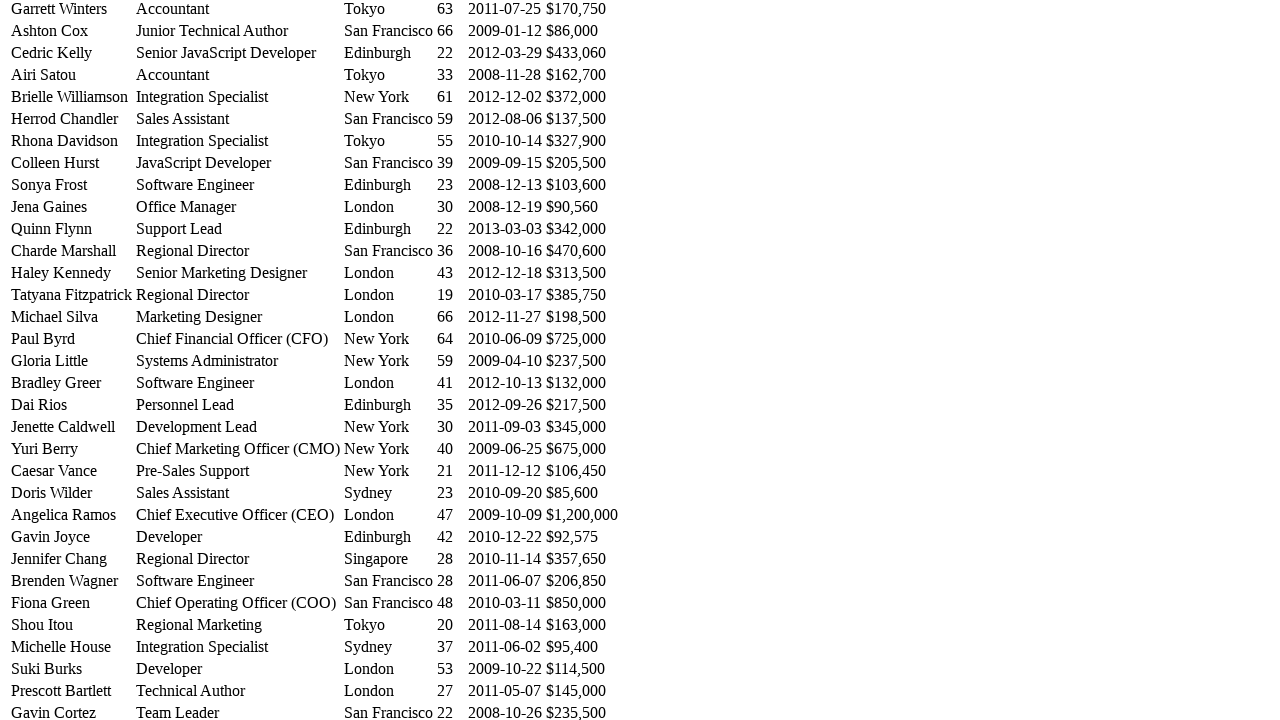

Hovered over cell in row 24, column 2 (limited to first 3 columns) at (388, 515) on #example >> tbody tr >> nth=24 >> td >> nth=2
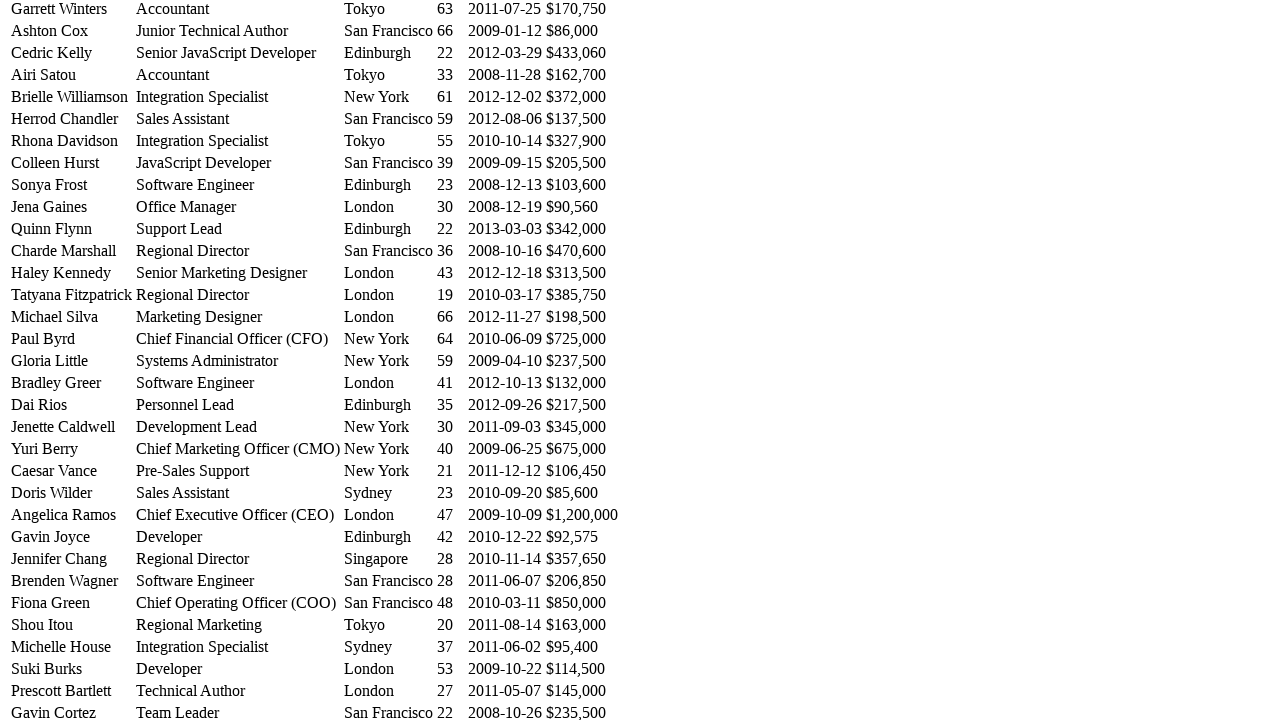

Hovered over cell in row 25, column 0 (limited to first 3 columns) at (72, 537) on #example >> tbody tr >> nth=25 >> td >> nth=0
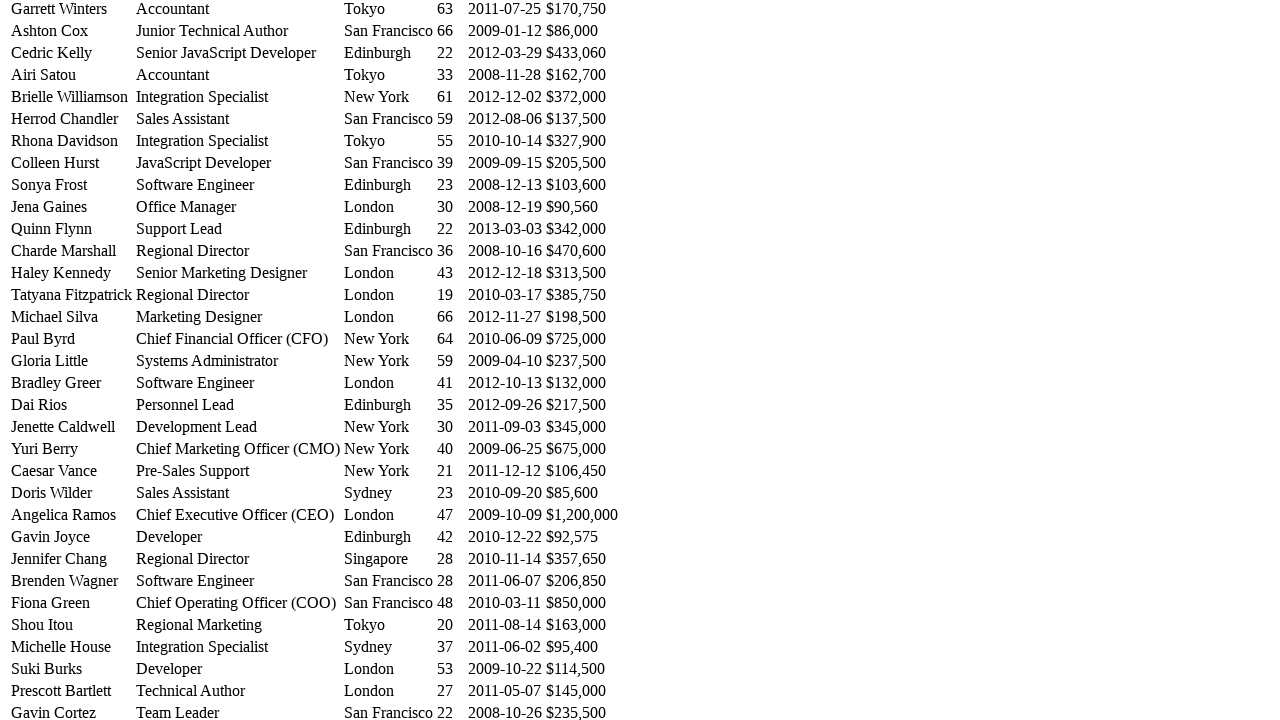

Hovered over cell in row 25, column 1 (limited to first 3 columns) at (238, 537) on #example >> tbody tr >> nth=25 >> td >> nth=1
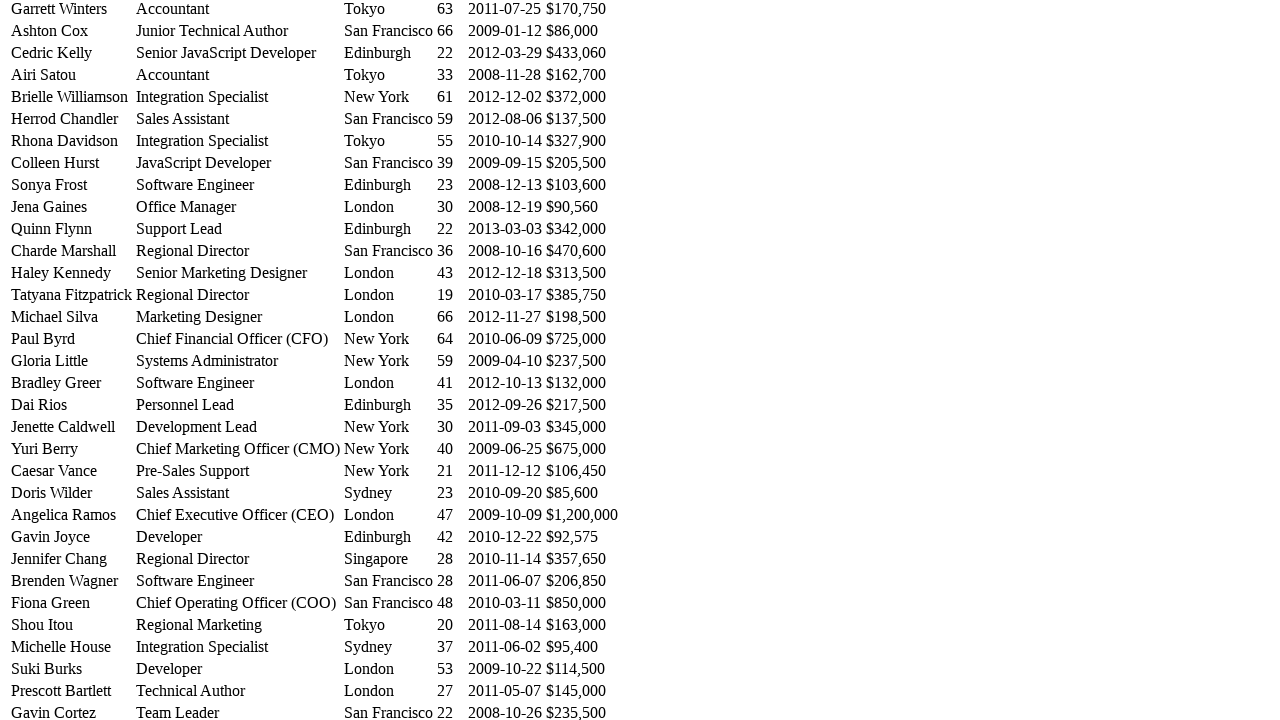

Hovered over cell in row 25, column 2 (limited to first 3 columns) at (388, 537) on #example >> tbody tr >> nth=25 >> td >> nth=2
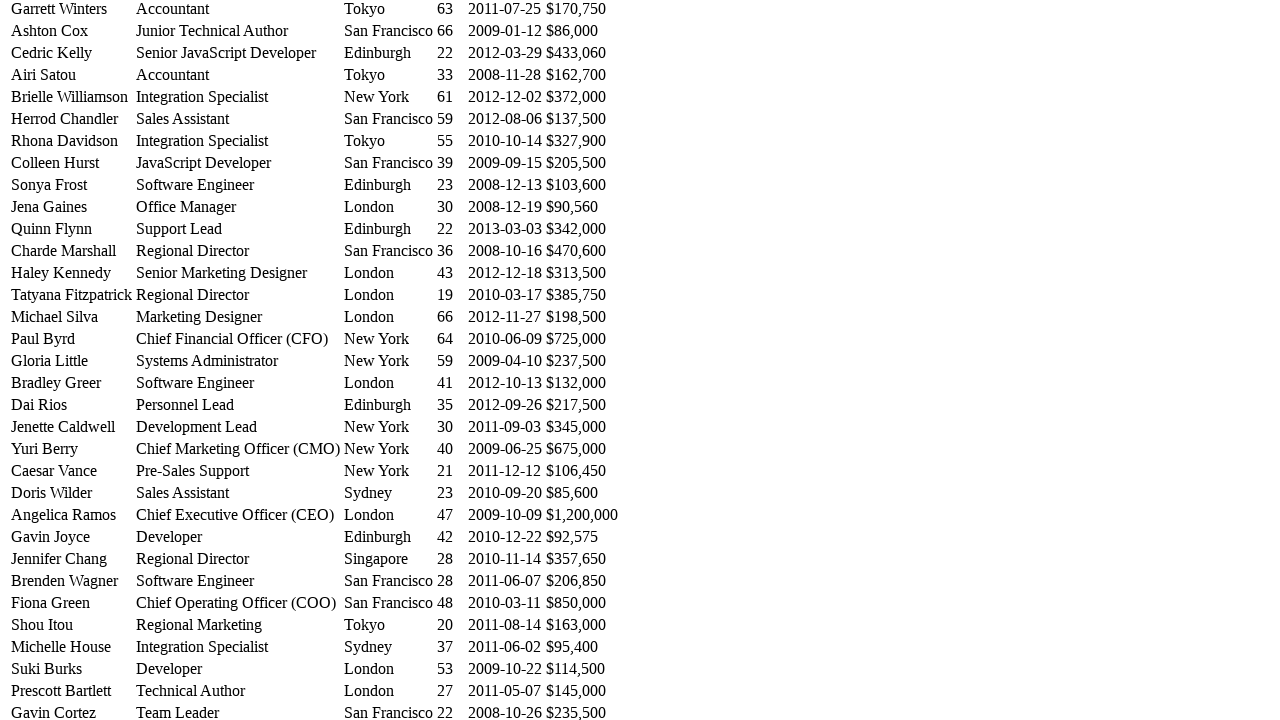

Hovered over cell in row 26, column 0 (limited to first 3 columns) at (72, 559) on #example >> tbody tr >> nth=26 >> td >> nth=0
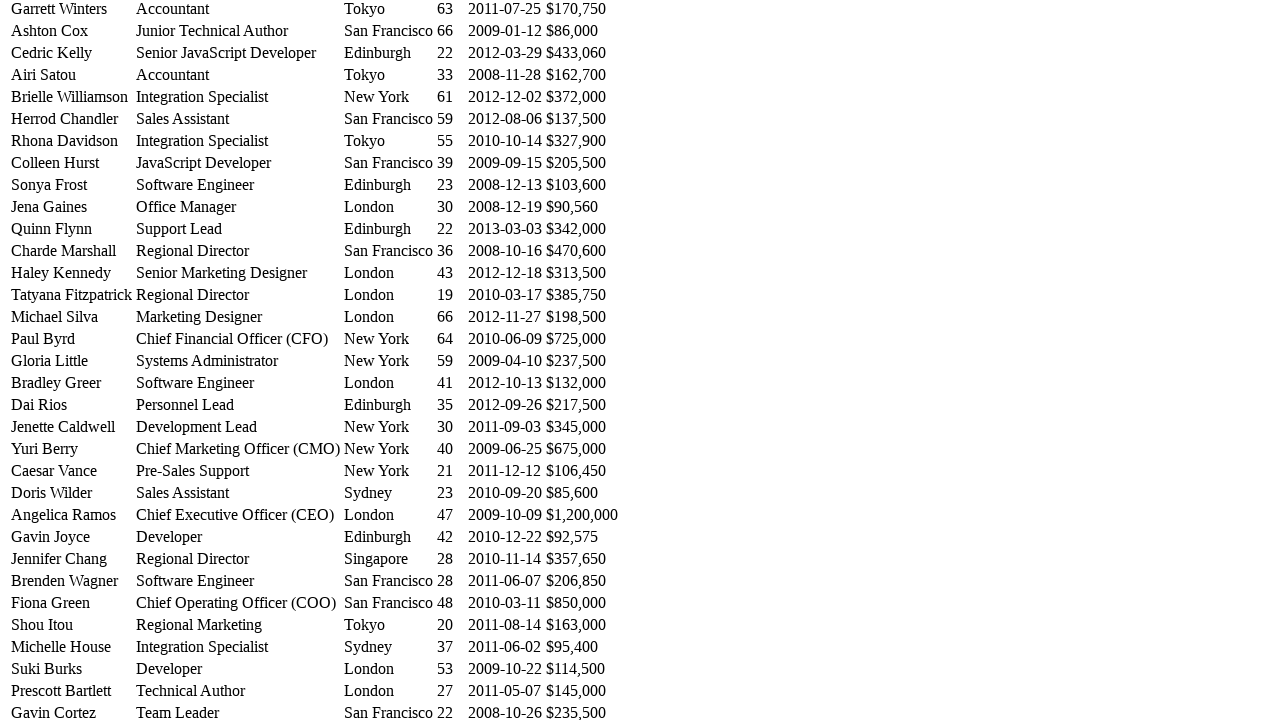

Hovered over cell in row 26, column 1 (limited to first 3 columns) at (238, 559) on #example >> tbody tr >> nth=26 >> td >> nth=1
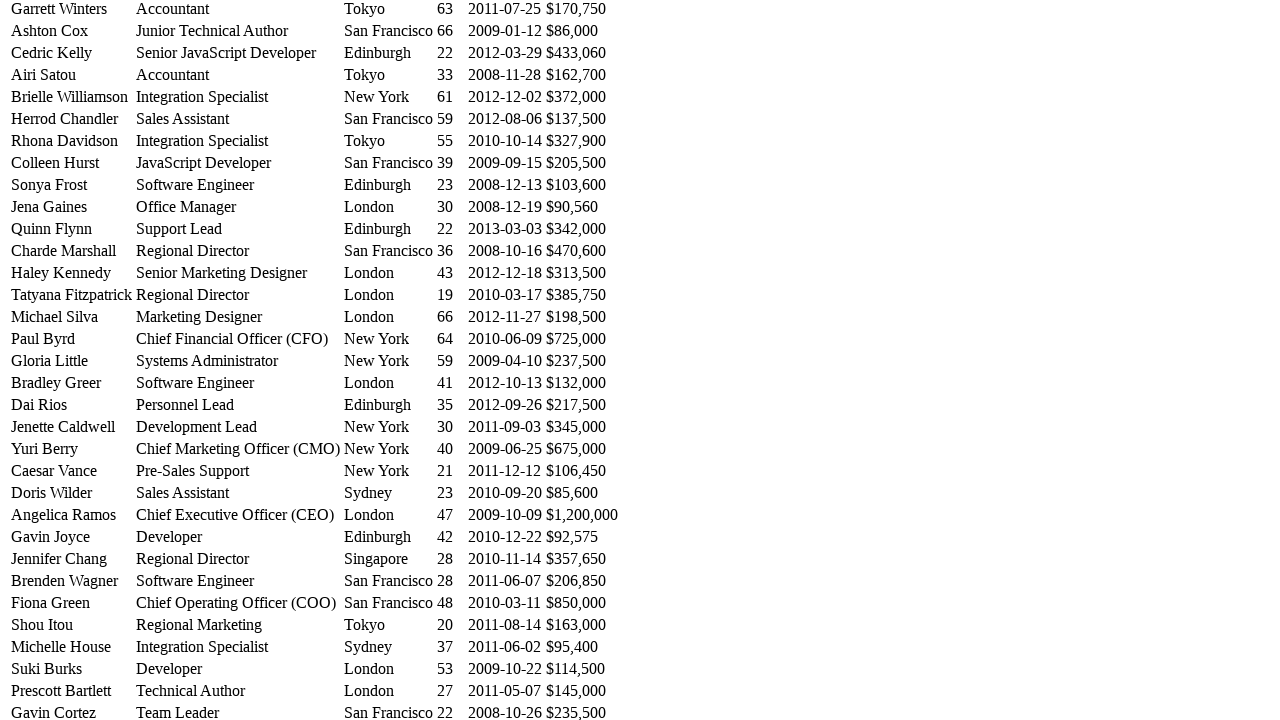

Hovered over cell in row 26, column 2 (limited to first 3 columns) at (388, 559) on #example >> tbody tr >> nth=26 >> td >> nth=2
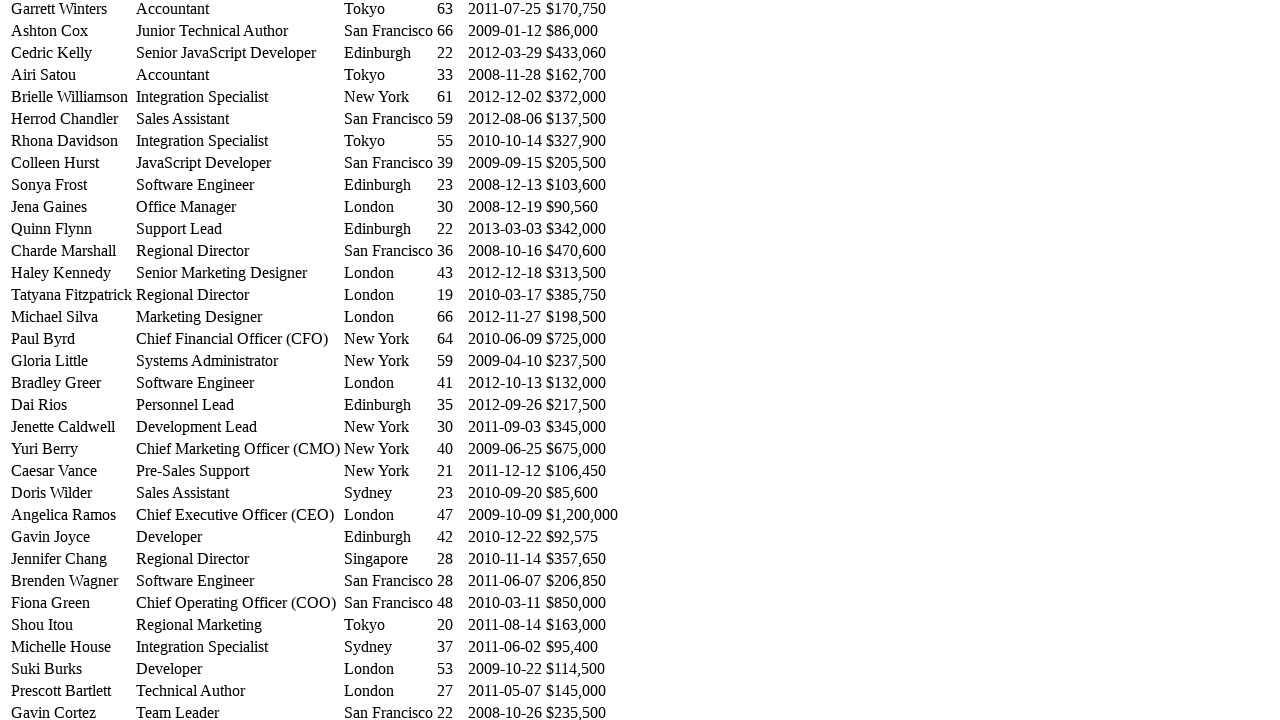

Hovered over cell in row 27, column 0 (limited to first 3 columns) at (72, 581) on #example >> tbody tr >> nth=27 >> td >> nth=0
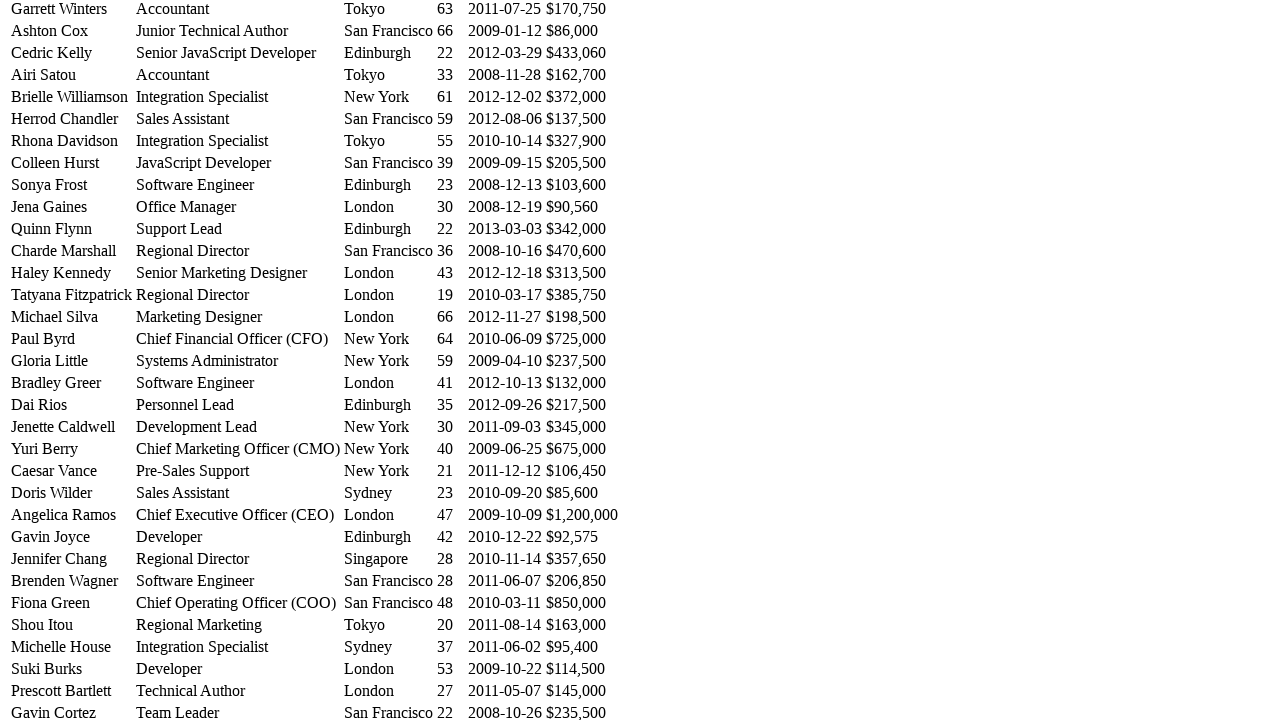

Hovered over cell in row 27, column 1 (limited to first 3 columns) at (238, 581) on #example >> tbody tr >> nth=27 >> td >> nth=1
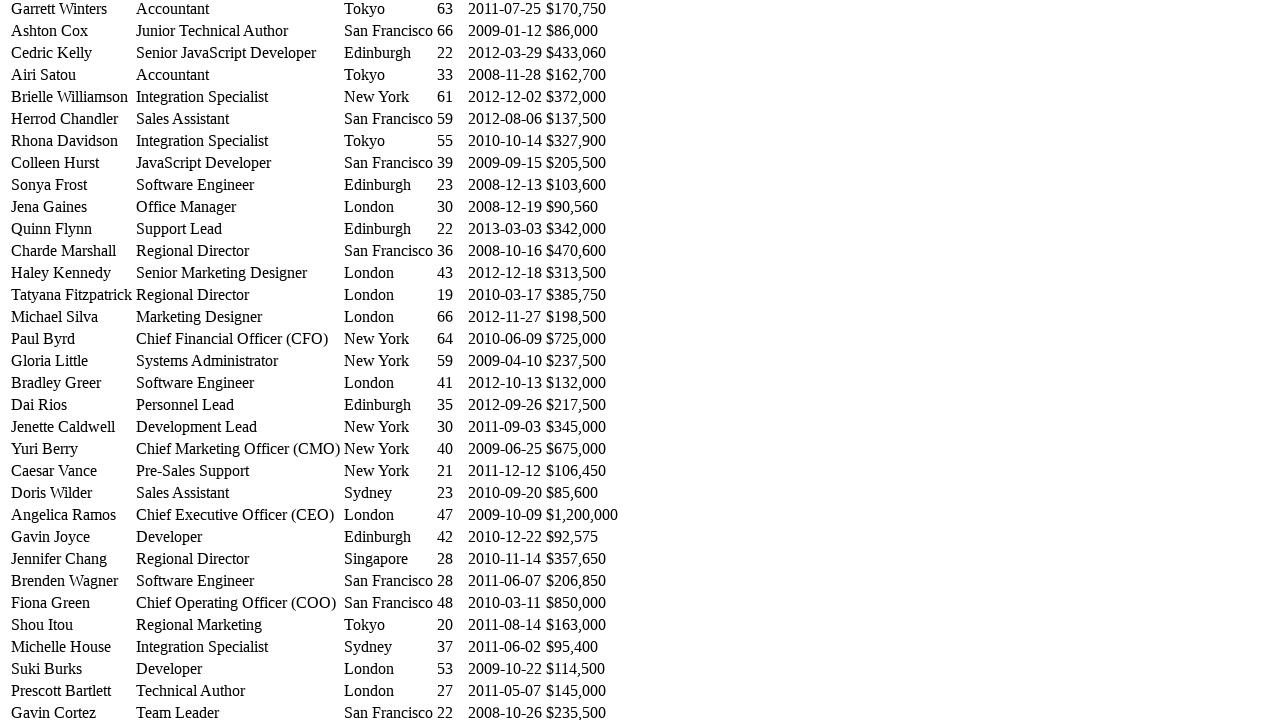

Hovered over cell in row 27, column 2 (limited to first 3 columns) at (388, 581) on #example >> tbody tr >> nth=27 >> td >> nth=2
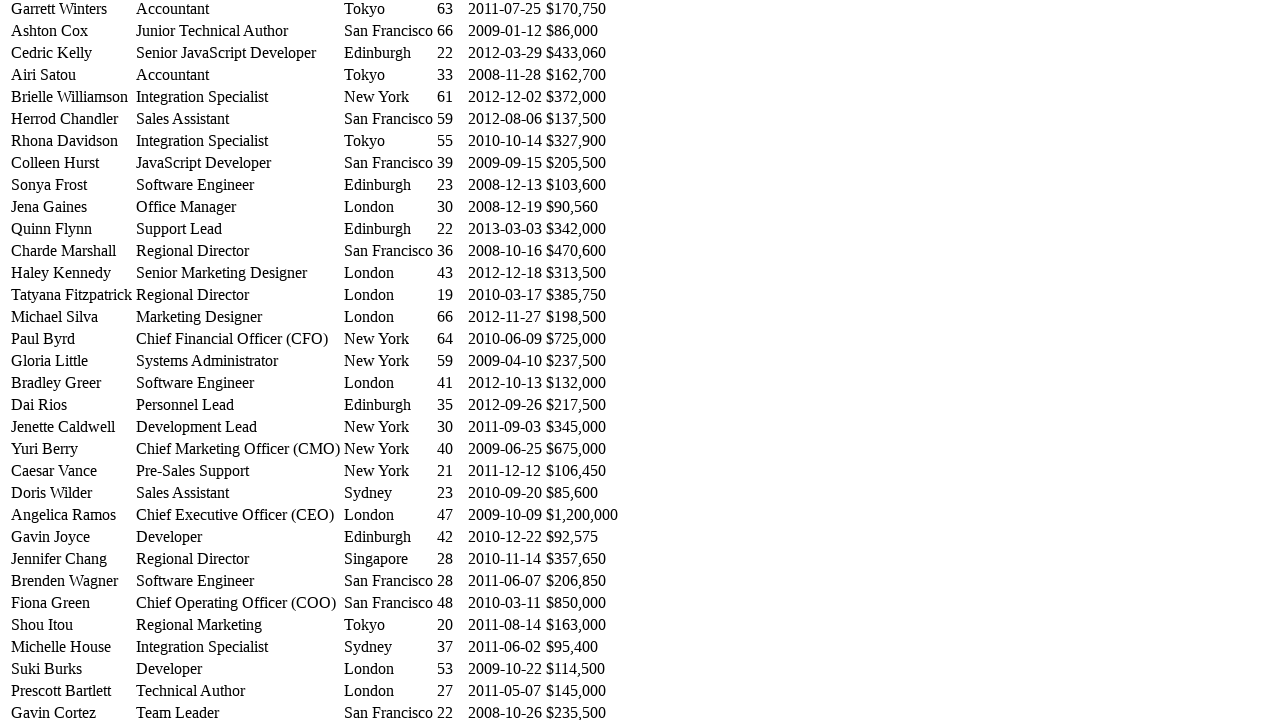

Hovered over cell in row 28, column 0 (limited to first 3 columns) at (72, 603) on #example >> tbody tr >> nth=28 >> td >> nth=0
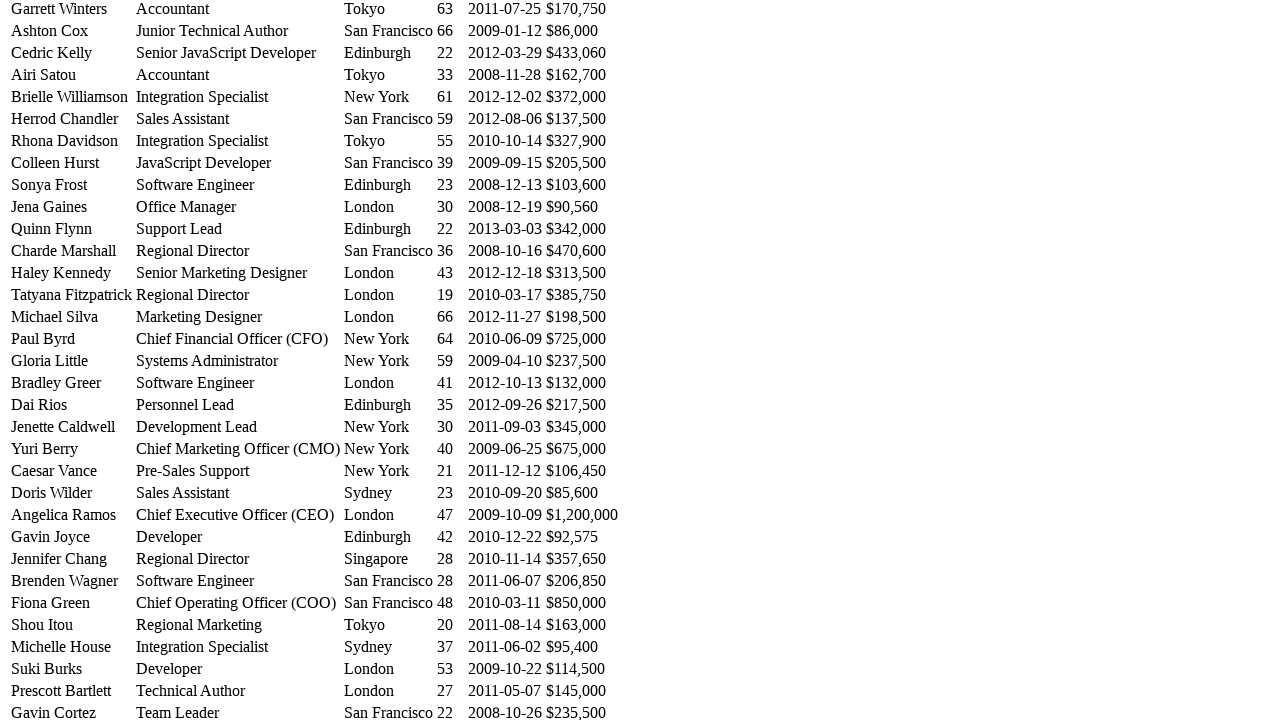

Hovered over cell in row 28, column 1 (limited to first 3 columns) at (238, 603) on #example >> tbody tr >> nth=28 >> td >> nth=1
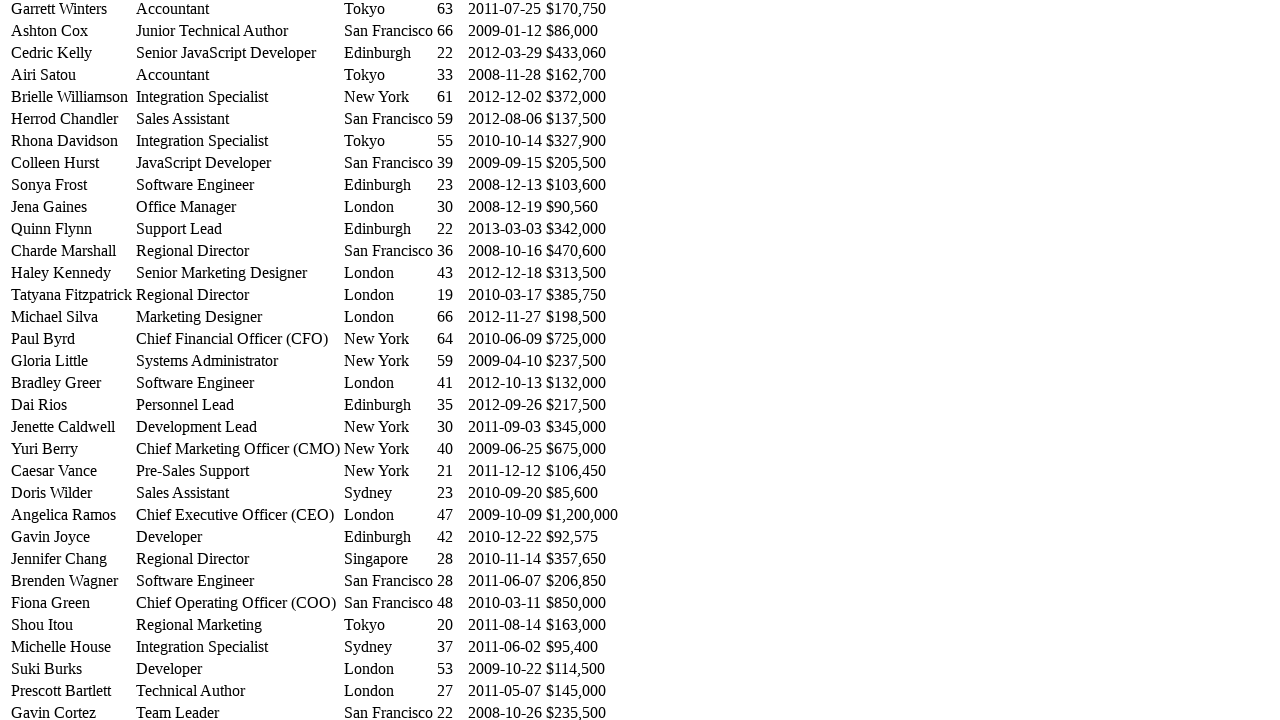

Hovered over cell in row 28, column 2 (limited to first 3 columns) at (388, 603) on #example >> tbody tr >> nth=28 >> td >> nth=2
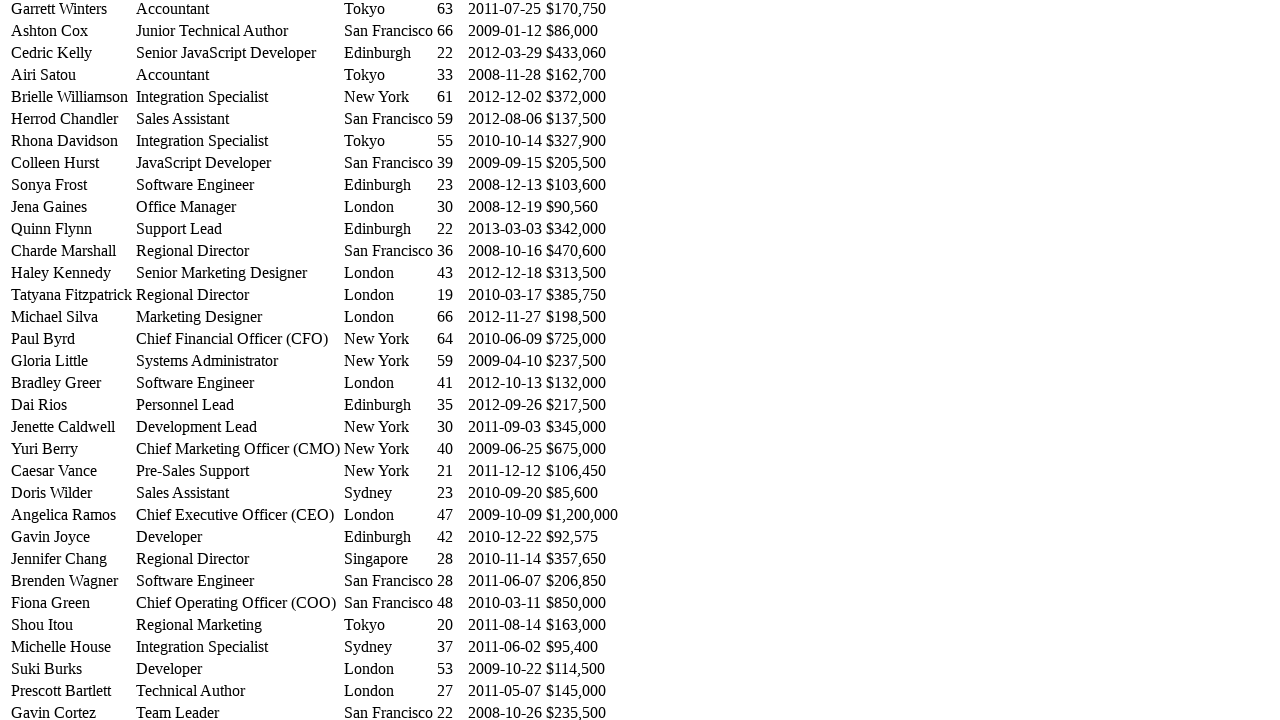

Hovered over cell in row 29, column 0 (limited to first 3 columns) at (72, 625) on #example >> tbody tr >> nth=29 >> td >> nth=0
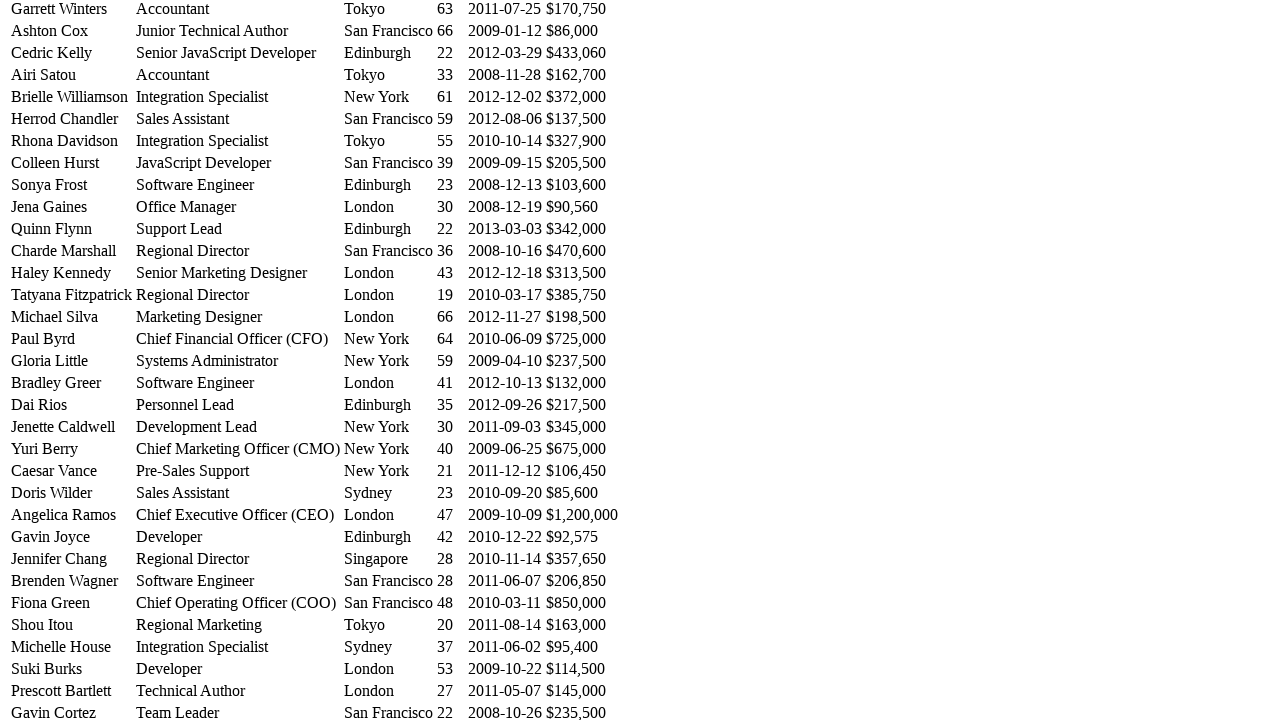

Hovered over cell in row 29, column 1 (limited to first 3 columns) at (238, 625) on #example >> tbody tr >> nth=29 >> td >> nth=1
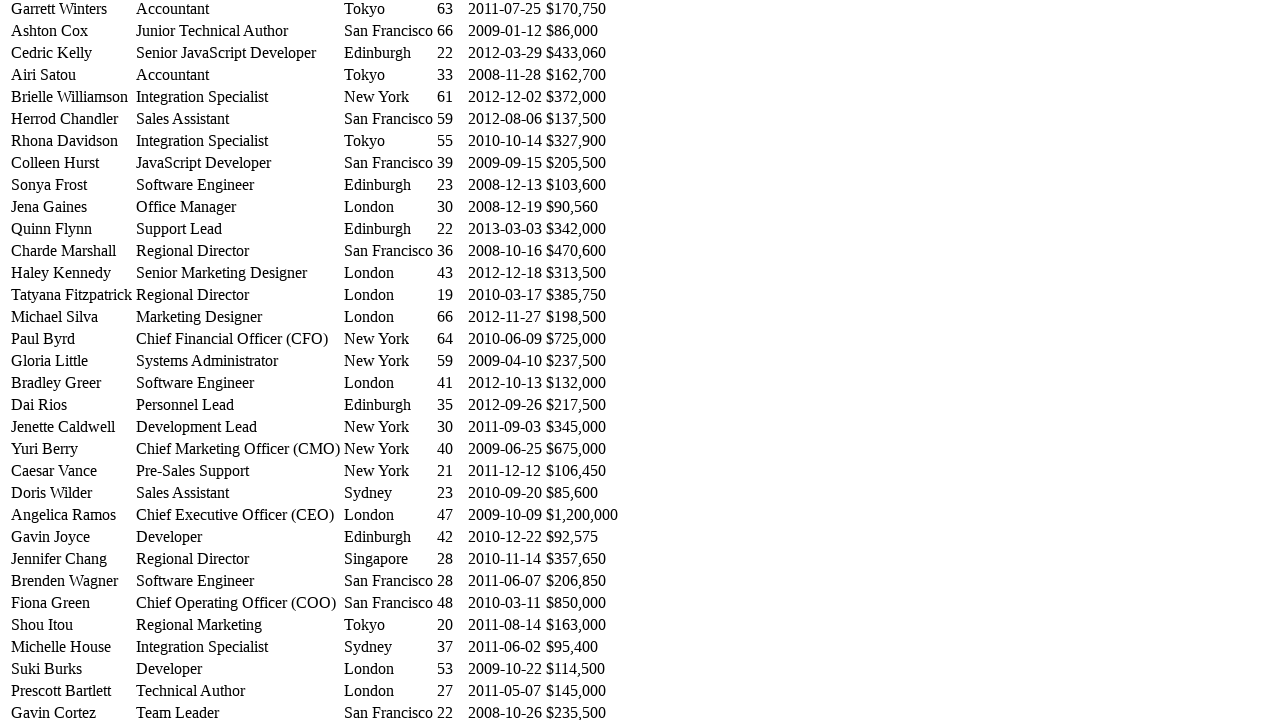

Hovered over cell in row 29, column 2 (limited to first 3 columns) at (388, 625) on #example >> tbody tr >> nth=29 >> td >> nth=2
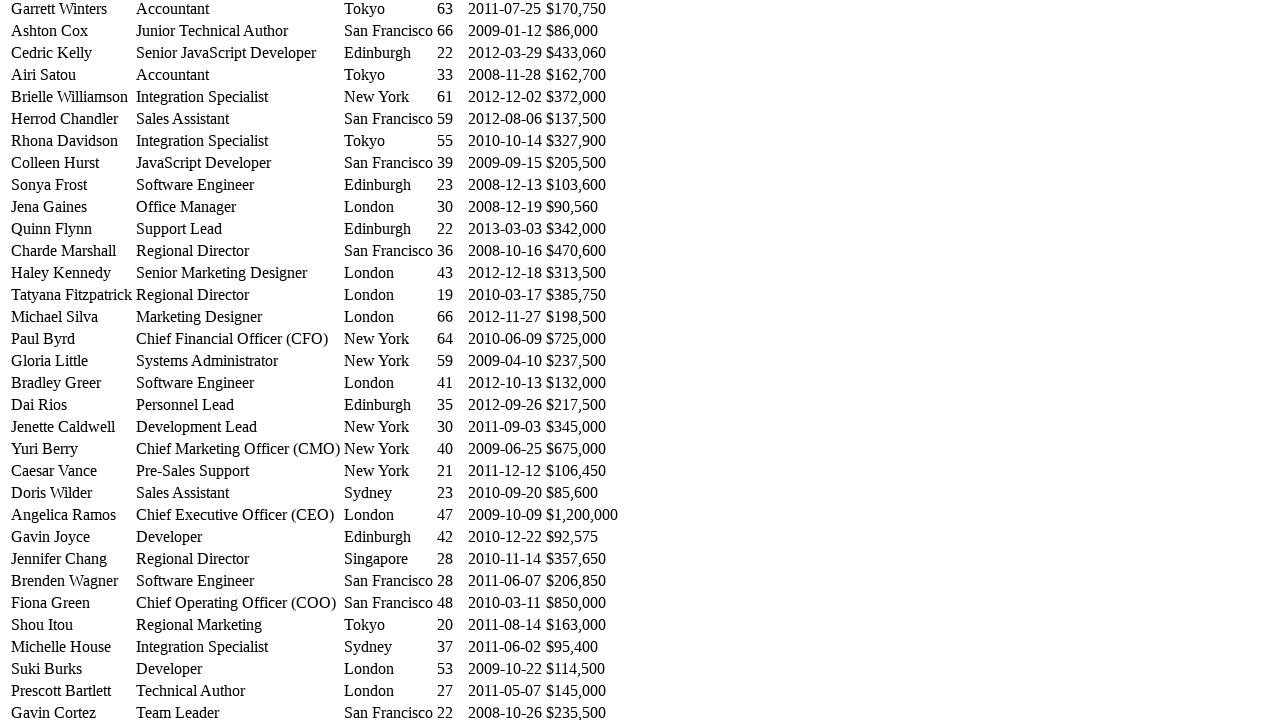

Hovered over cell in row 30, column 0 (limited to first 3 columns) at (72, 647) on #example >> tbody tr >> nth=30 >> td >> nth=0
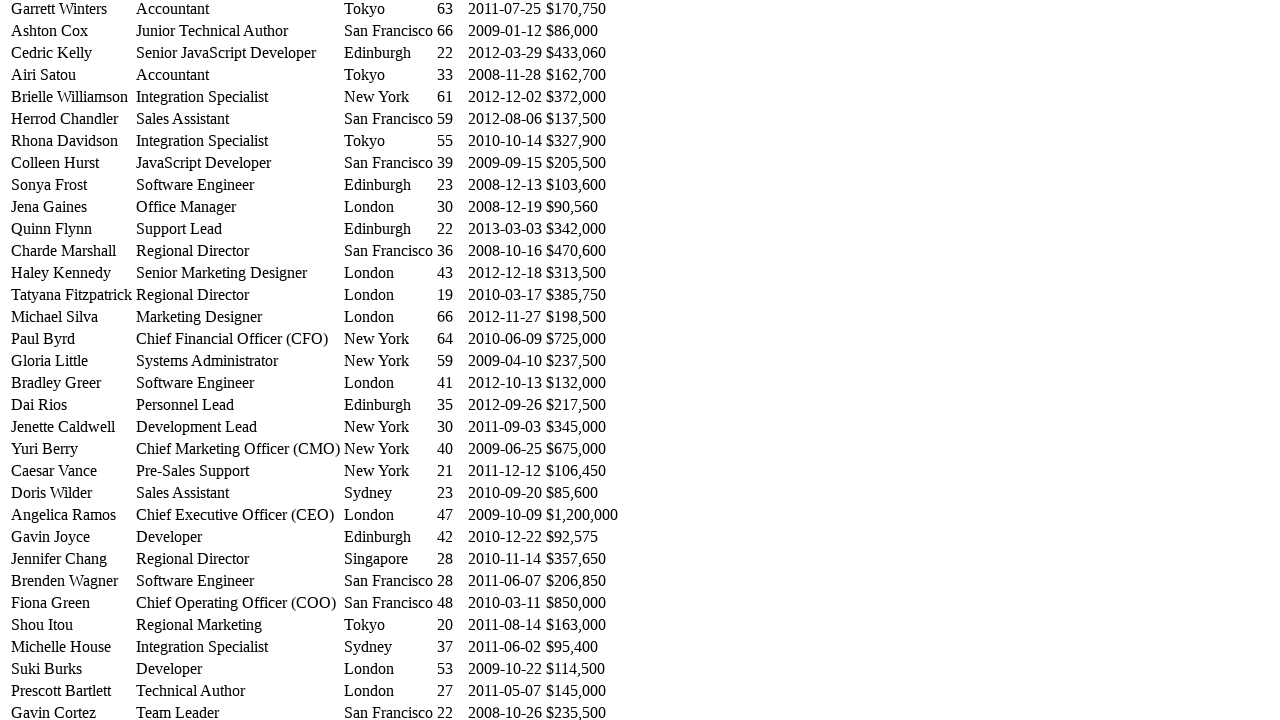

Hovered over cell in row 30, column 1 (limited to first 3 columns) at (238, 647) on #example >> tbody tr >> nth=30 >> td >> nth=1
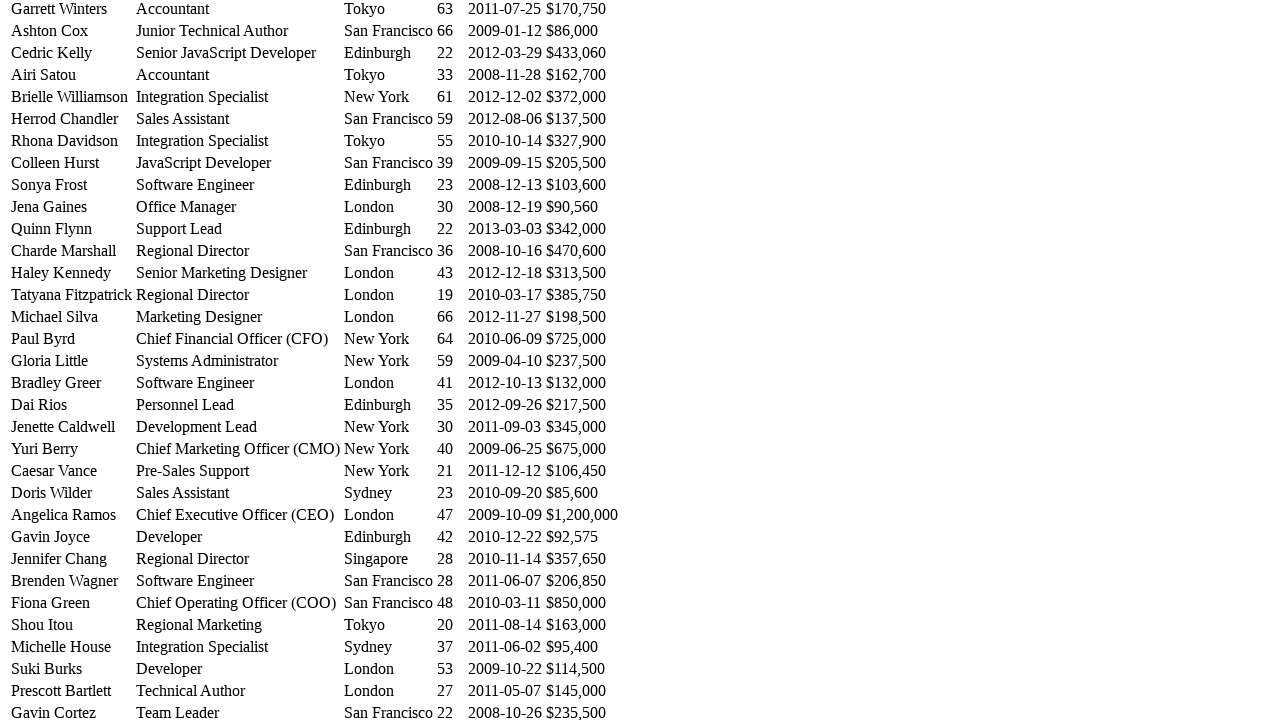

Hovered over cell in row 30, column 2 (limited to first 3 columns) at (388, 647) on #example >> tbody tr >> nth=30 >> td >> nth=2
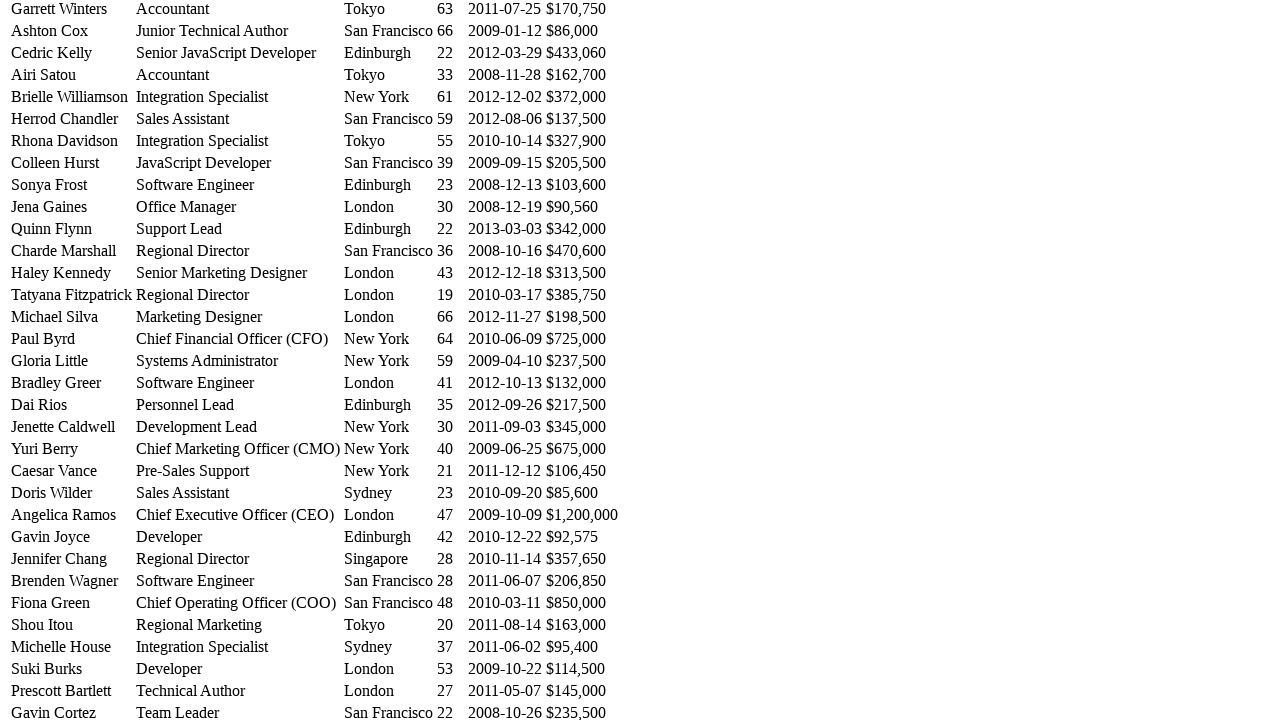

Hovered over cell in row 31, column 0 (limited to first 3 columns) at (72, 669) on #example >> tbody tr >> nth=31 >> td >> nth=0
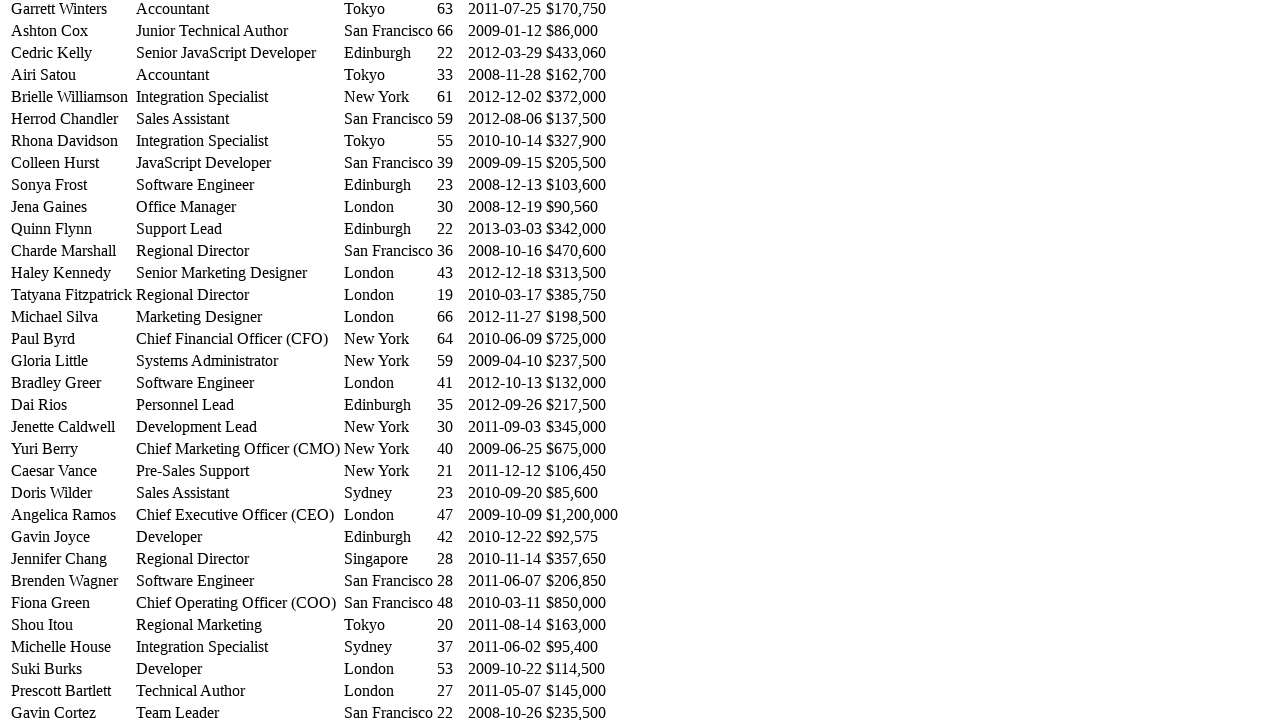

Hovered over cell in row 31, column 1 (limited to first 3 columns) at (238, 669) on #example >> tbody tr >> nth=31 >> td >> nth=1
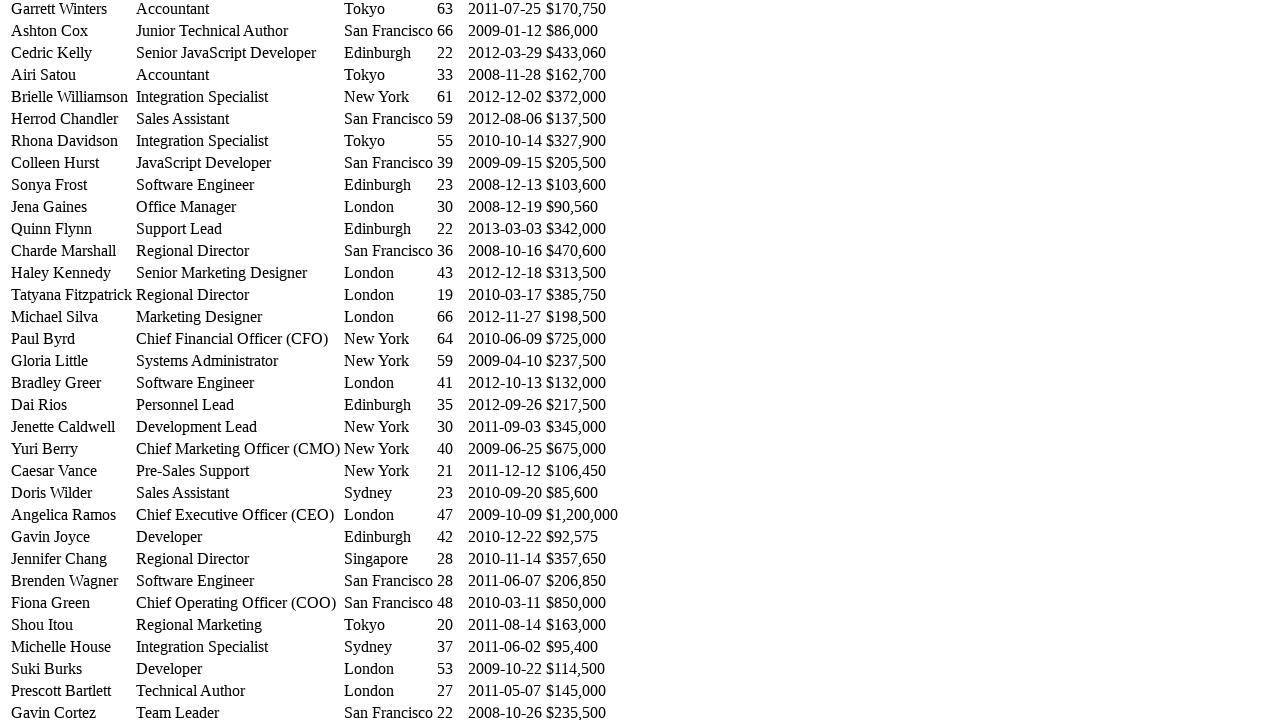

Hovered over cell in row 31, column 2 (limited to first 3 columns) at (388, 669) on #example >> tbody tr >> nth=31 >> td >> nth=2
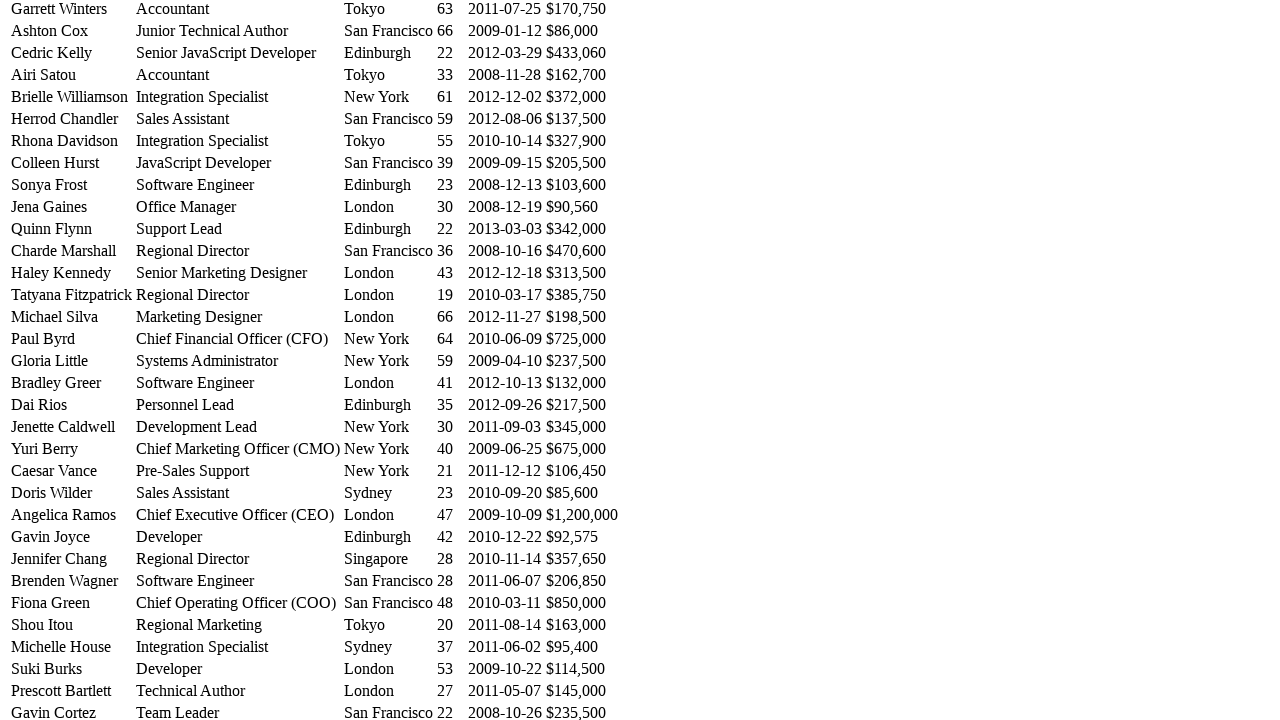

Hovered over cell in row 32, column 0 (limited to first 3 columns) at (72, 691) on #example >> tbody tr >> nth=32 >> td >> nth=0
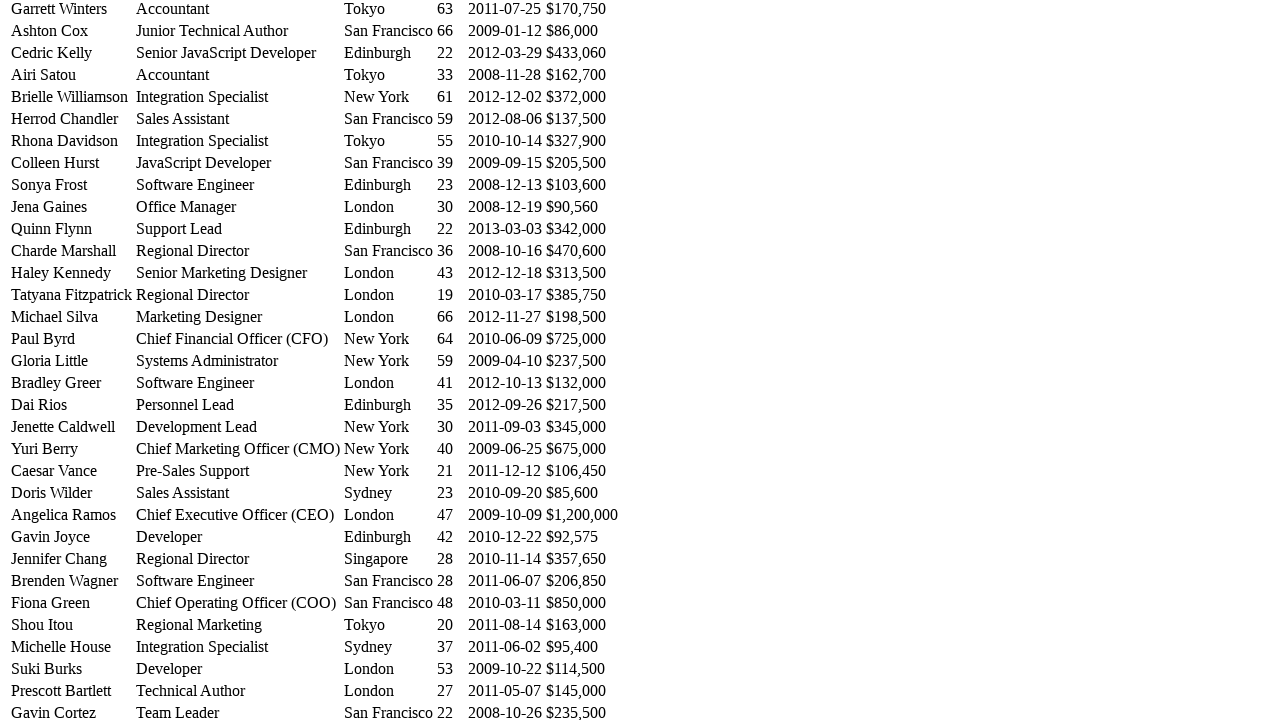

Hovered over cell in row 32, column 1 (limited to first 3 columns) at (238, 691) on #example >> tbody tr >> nth=32 >> td >> nth=1
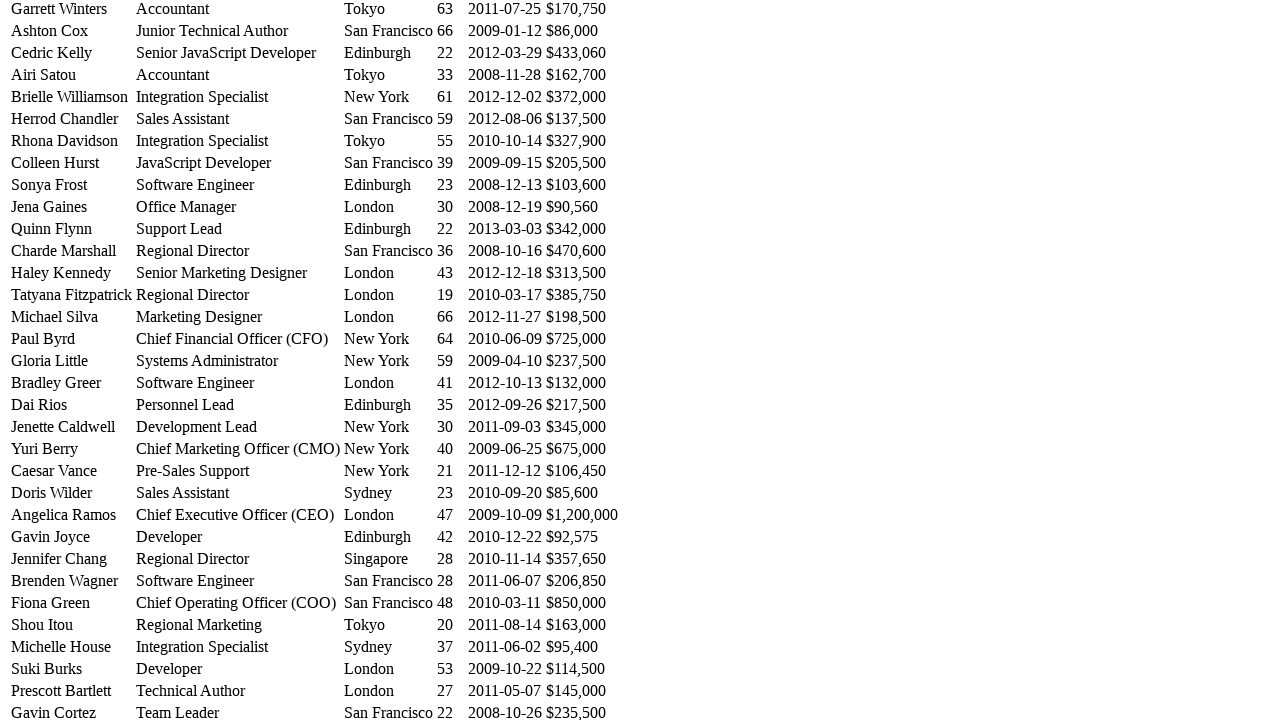

Hovered over cell in row 32, column 2 (limited to first 3 columns) at (388, 691) on #example >> tbody tr >> nth=32 >> td >> nth=2
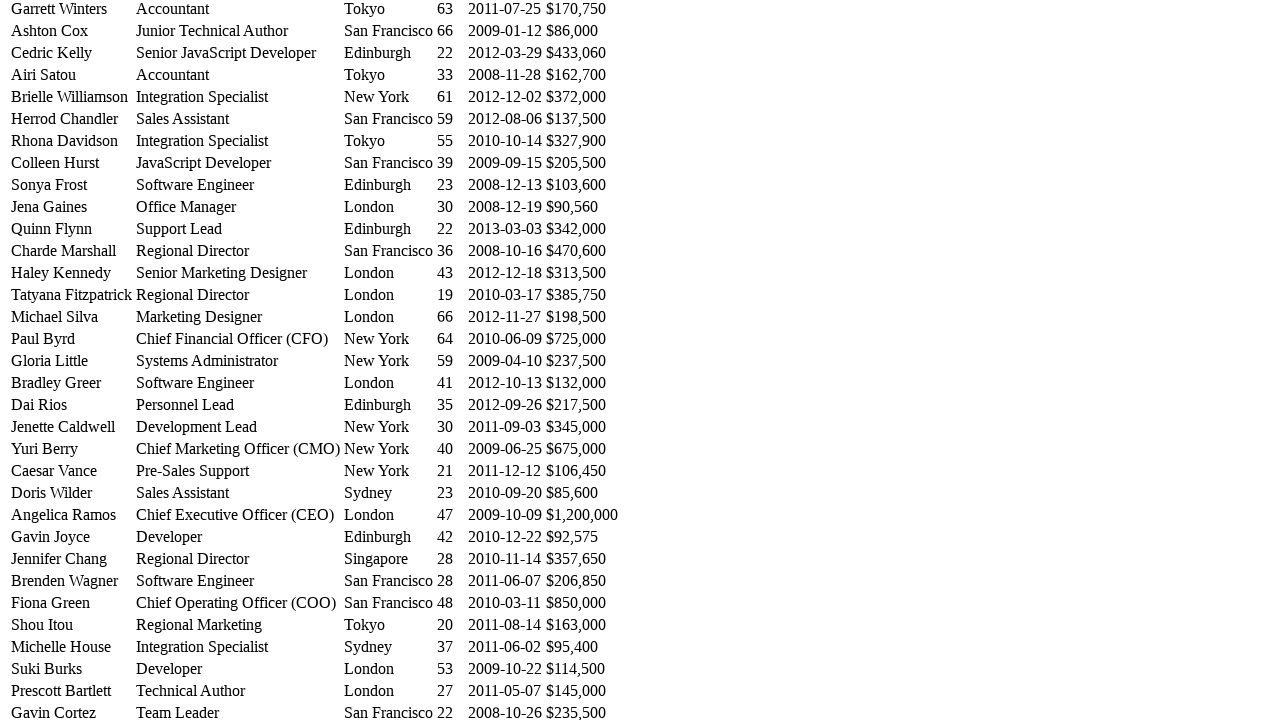

Hovered over cell in row 33, column 0 (limited to first 3 columns) at (72, 710) on #example >> tbody tr >> nth=33 >> td >> nth=0
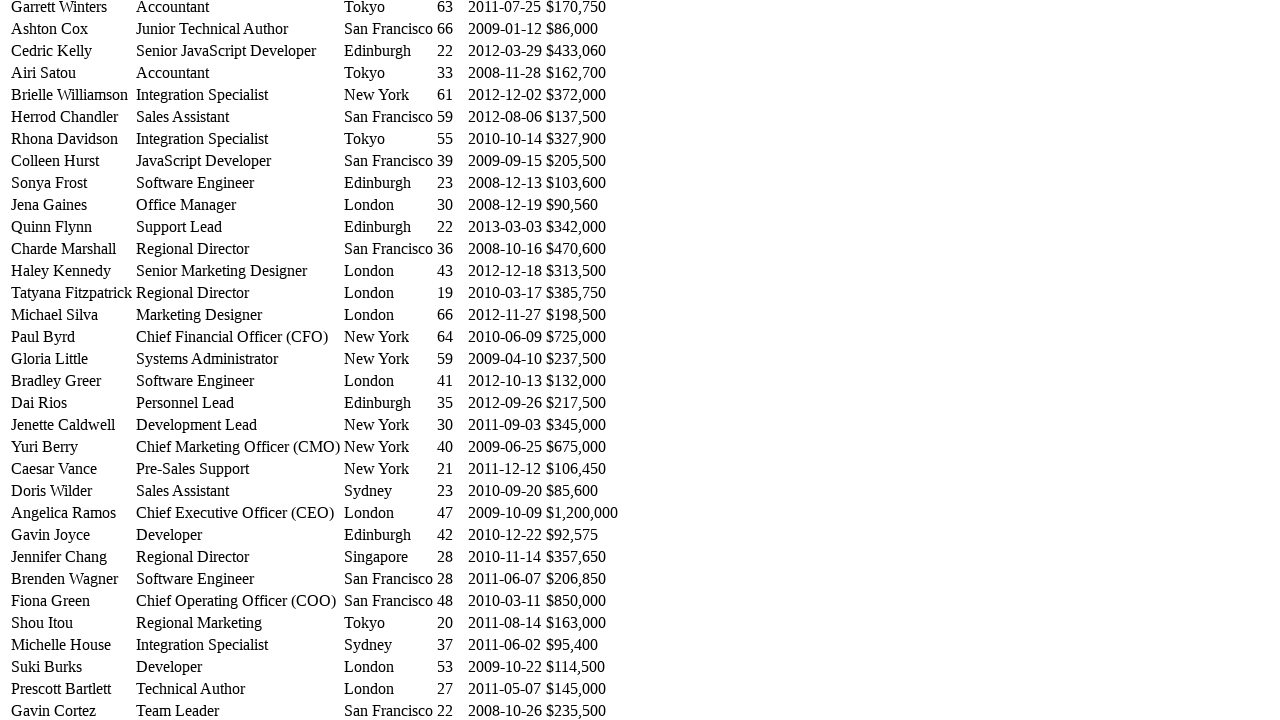

Hovered over cell in row 33, column 1 (limited to first 3 columns) at (238, 710) on #example >> tbody tr >> nth=33 >> td >> nth=1
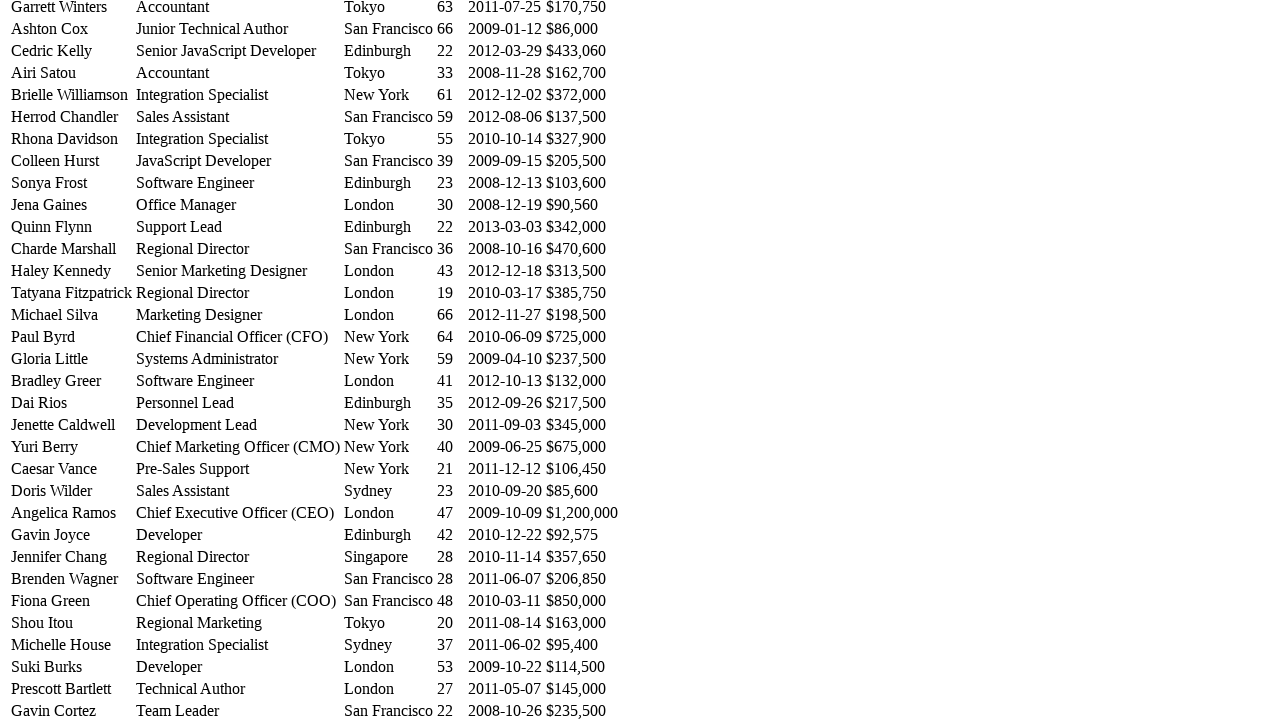

Hovered over cell in row 33, column 2 (limited to first 3 columns) at (388, 710) on #example >> tbody tr >> nth=33 >> td >> nth=2
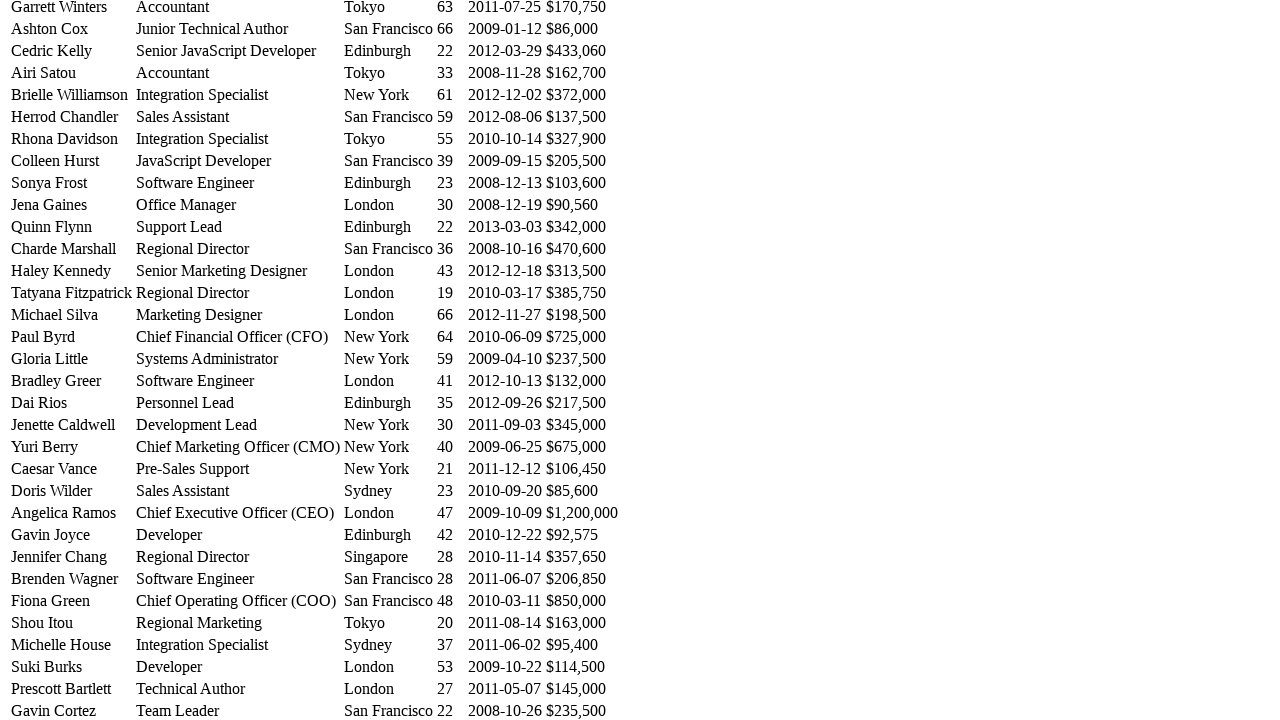

Hovered over cell in row 34, column 0 (limited to first 3 columns) at (72, 361) on #example >> tbody tr >> nth=34 >> td >> nth=0
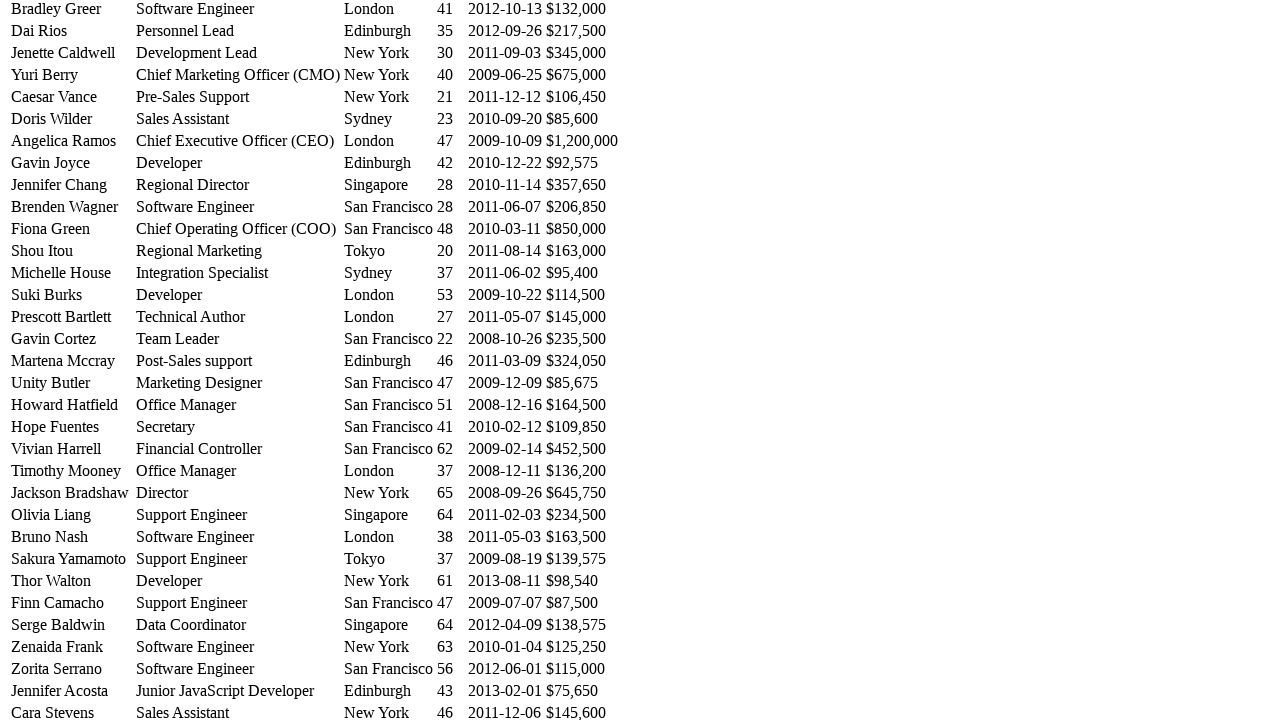

Hovered over cell in row 34, column 1 (limited to first 3 columns) at (238, 361) on #example >> tbody tr >> nth=34 >> td >> nth=1
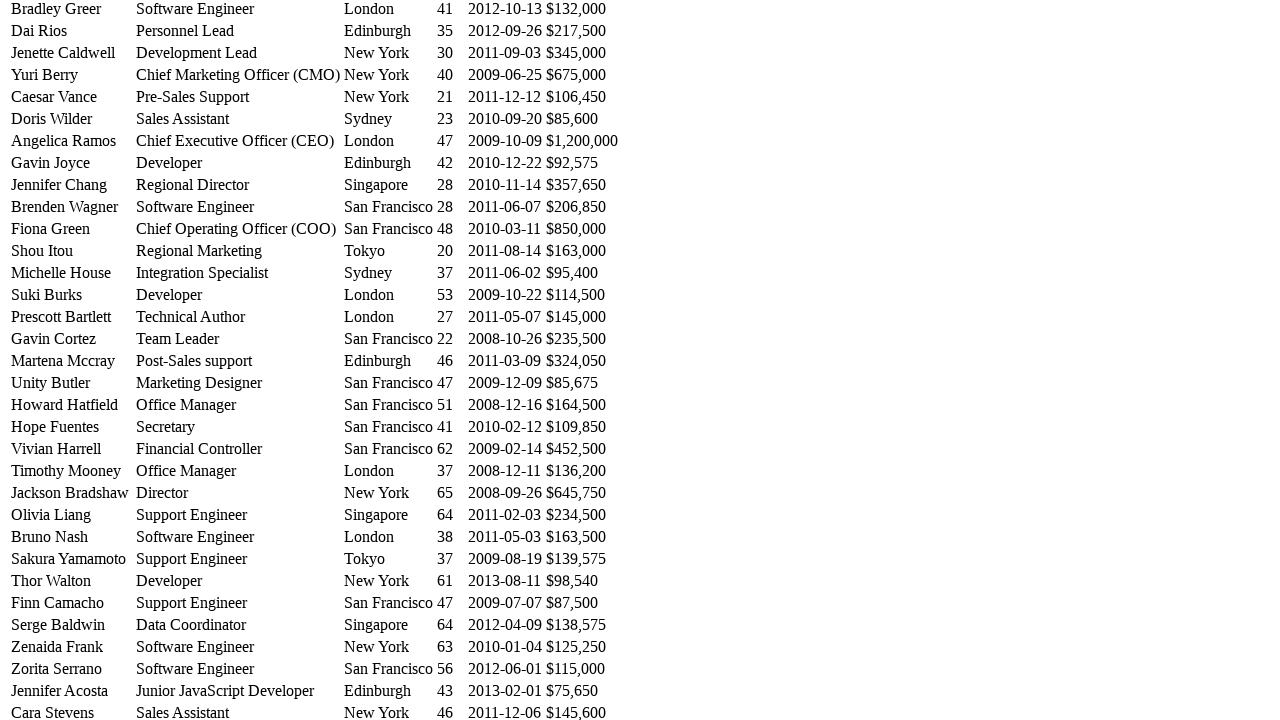

Hovered over cell in row 34, column 2 (limited to first 3 columns) at (388, 361) on #example >> tbody tr >> nth=34 >> td >> nth=2
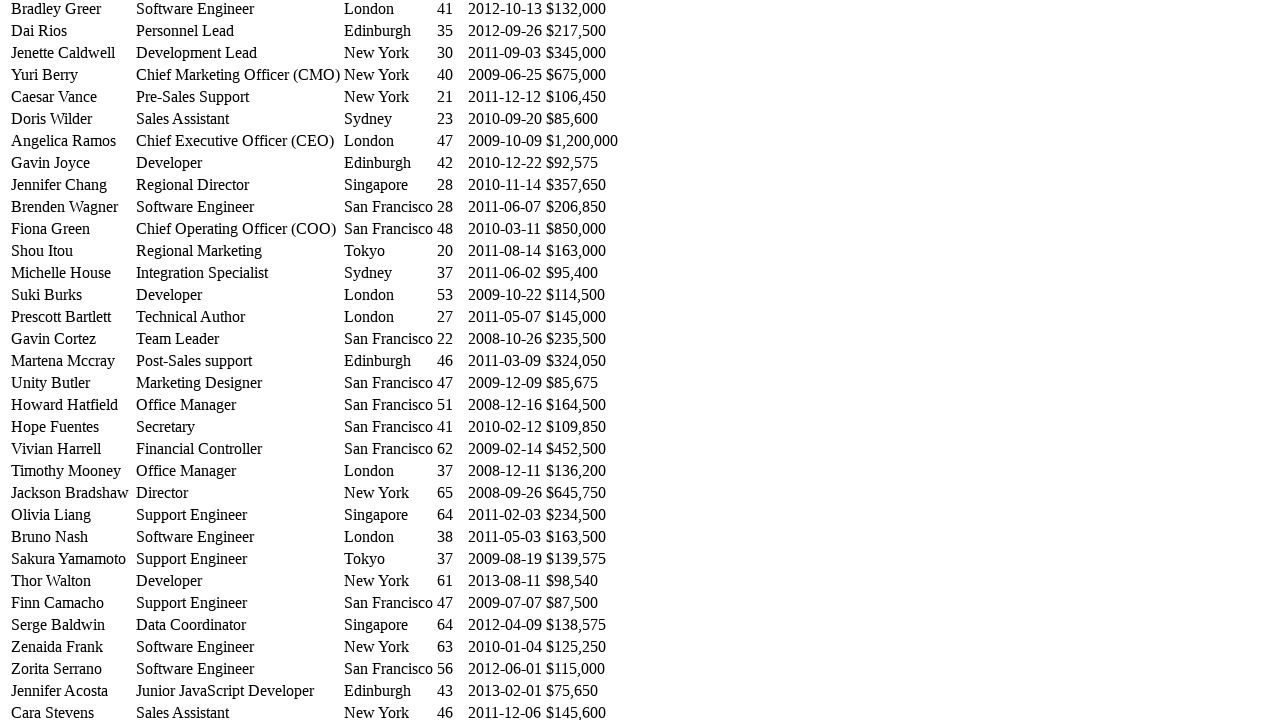

Hovered over cell in row 35, column 0 (limited to first 3 columns) at (72, 383) on #example >> tbody tr >> nth=35 >> td >> nth=0
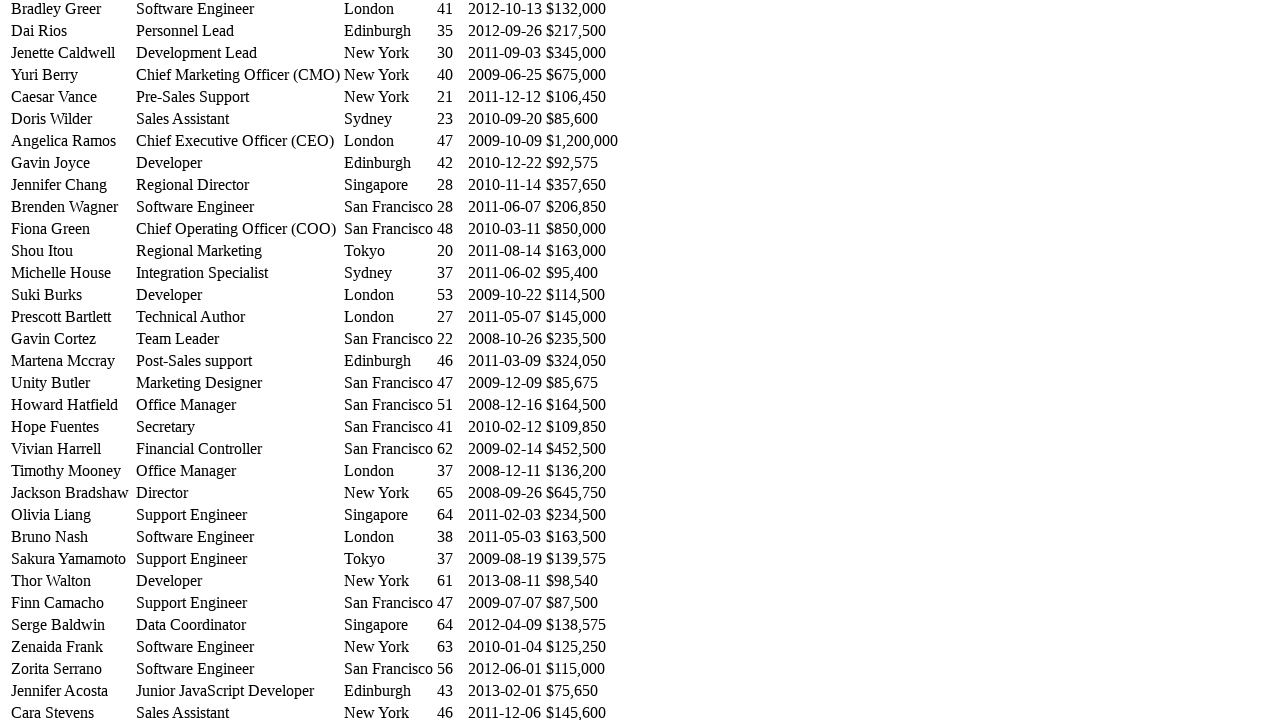

Hovered over cell in row 35, column 1 (limited to first 3 columns) at (238, 383) on #example >> tbody tr >> nth=35 >> td >> nth=1
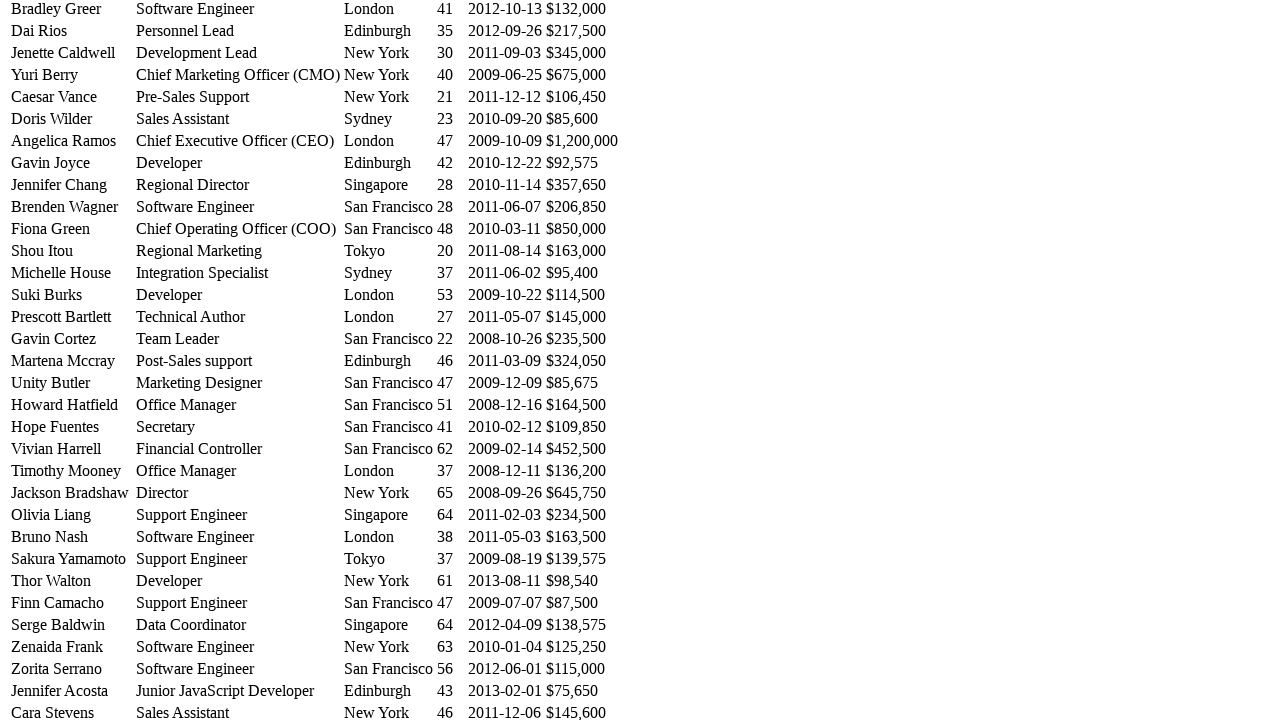

Hovered over cell in row 35, column 2 (limited to first 3 columns) at (388, 383) on #example >> tbody tr >> nth=35 >> td >> nth=2
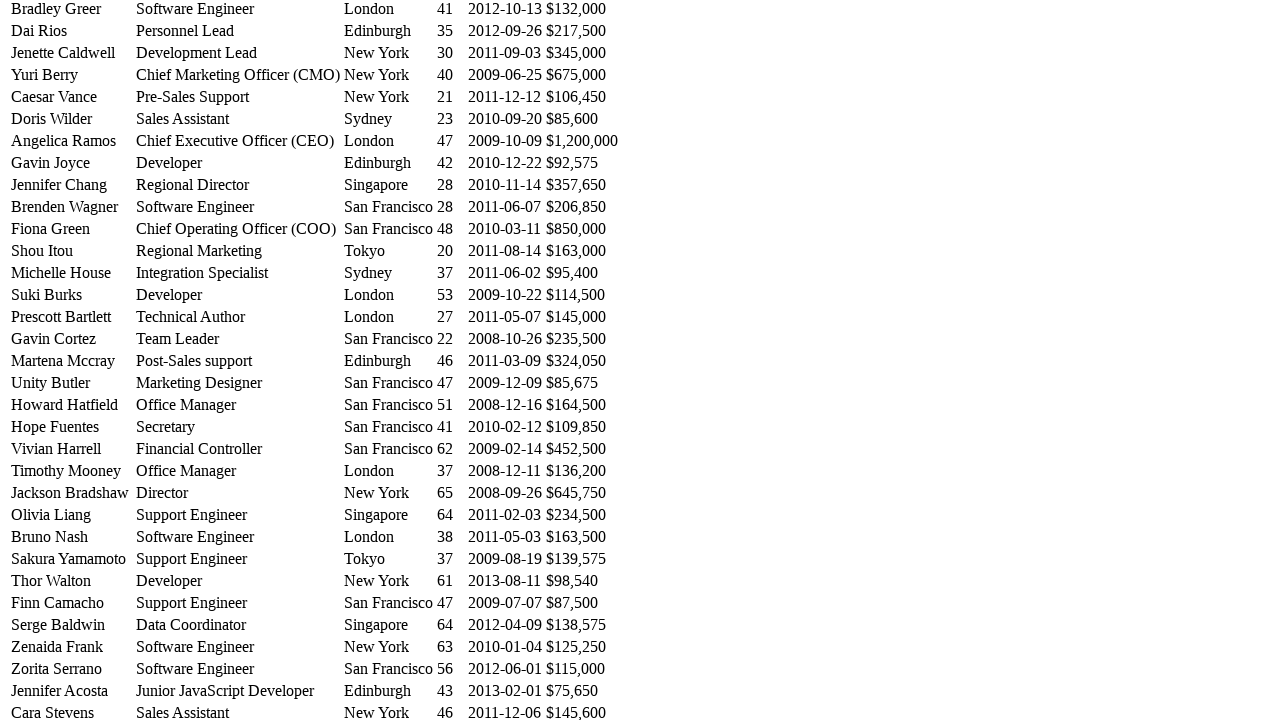

Hovered over cell in row 36, column 0 (limited to first 3 columns) at (72, 405) on #example >> tbody tr >> nth=36 >> td >> nth=0
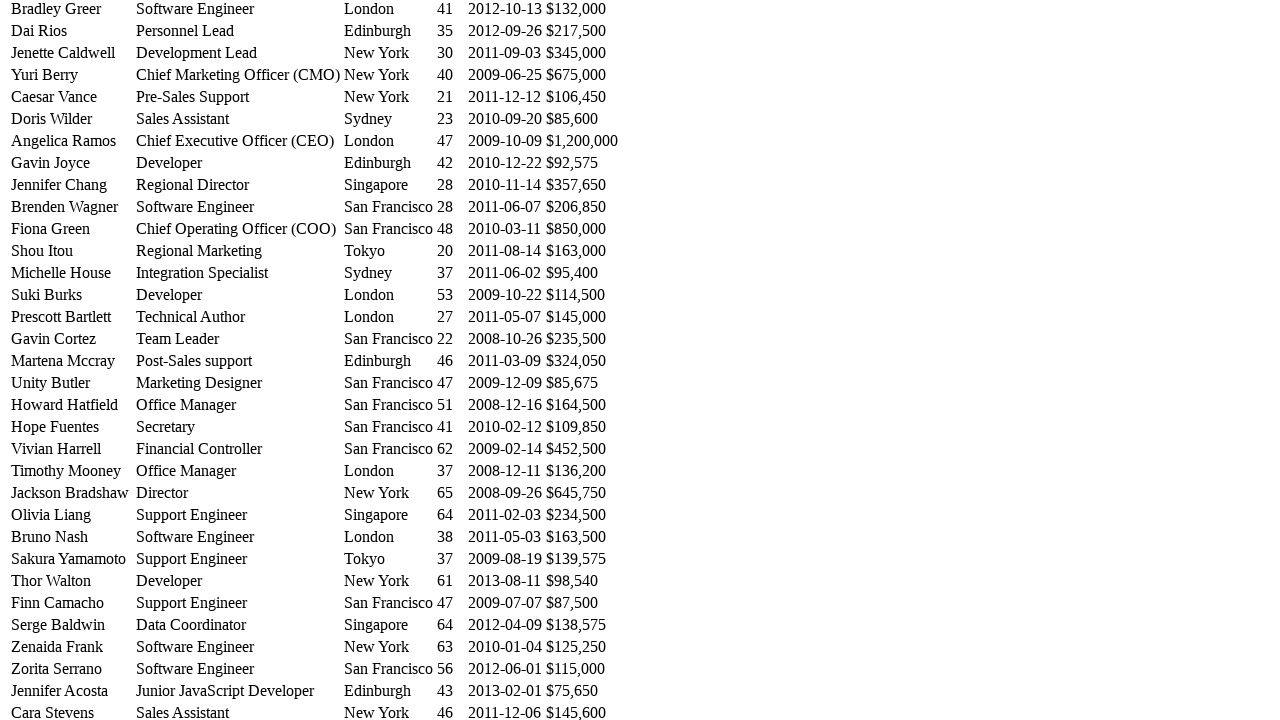

Hovered over cell in row 36, column 1 (limited to first 3 columns) at (238, 405) on #example >> tbody tr >> nth=36 >> td >> nth=1
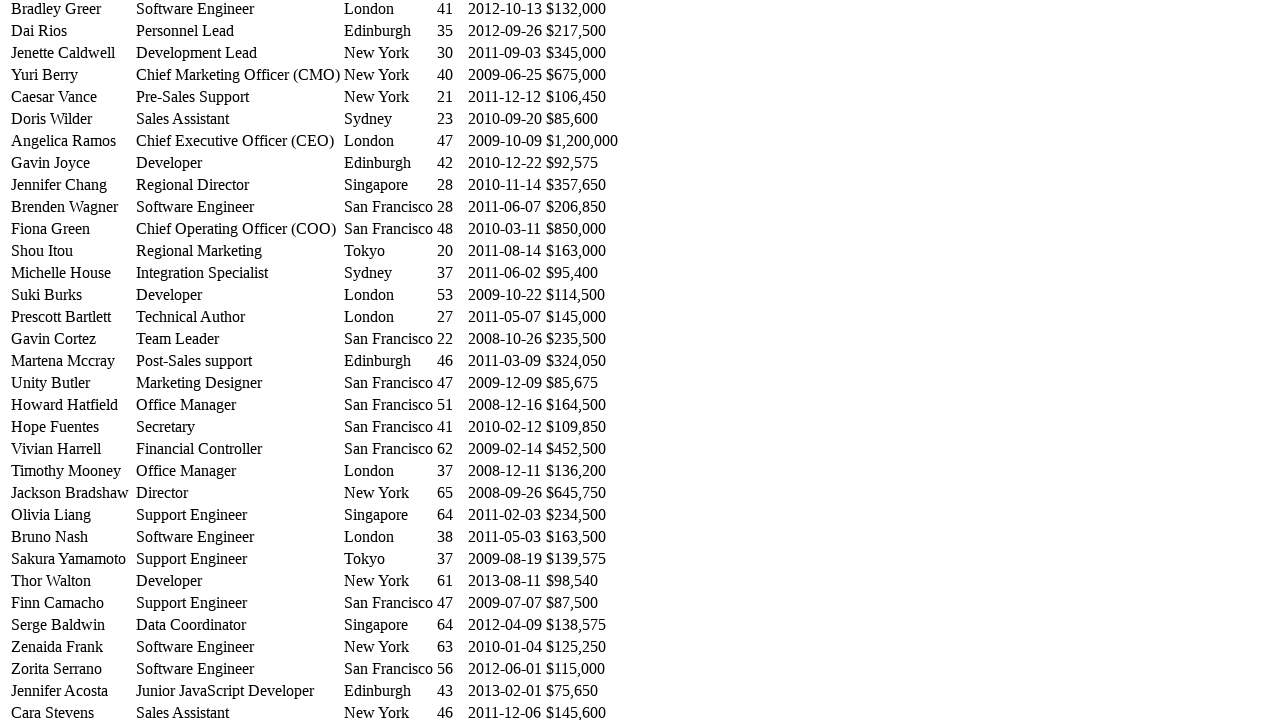

Hovered over cell in row 36, column 2 (limited to first 3 columns) at (388, 405) on #example >> tbody tr >> nth=36 >> td >> nth=2
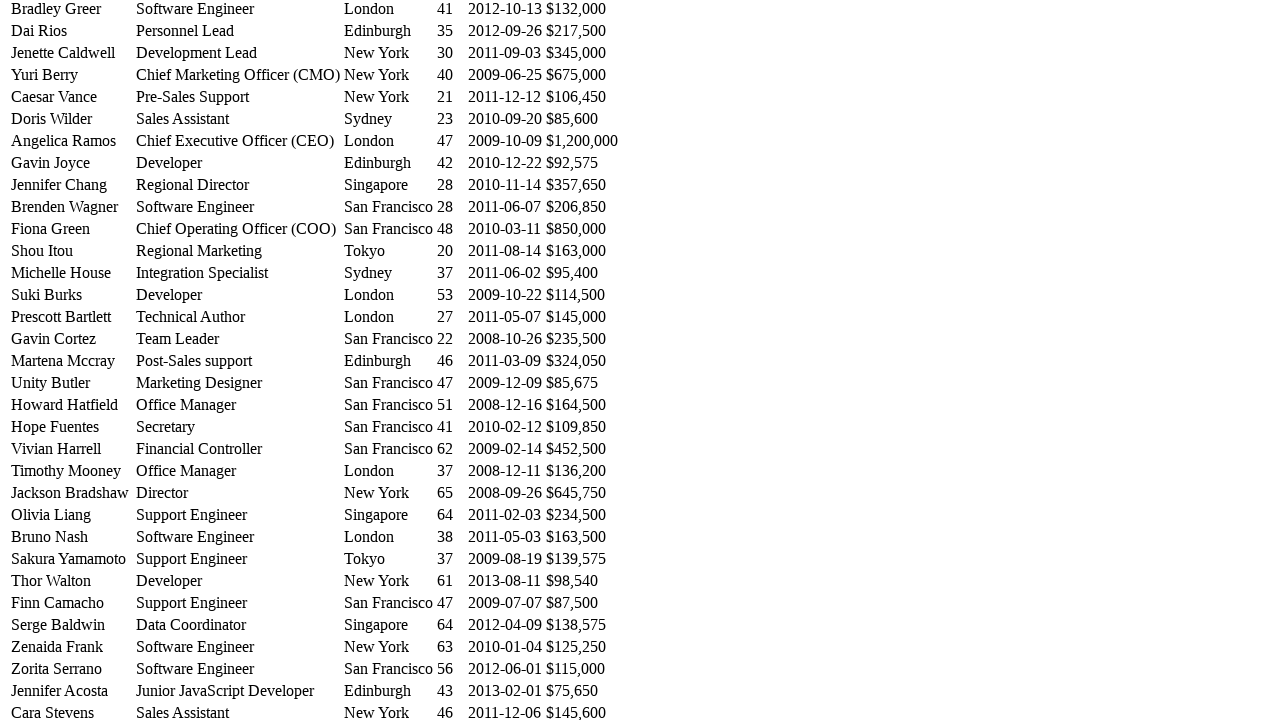

Hovered over cell in row 37, column 0 (limited to first 3 columns) at (72, 427) on #example >> tbody tr >> nth=37 >> td >> nth=0
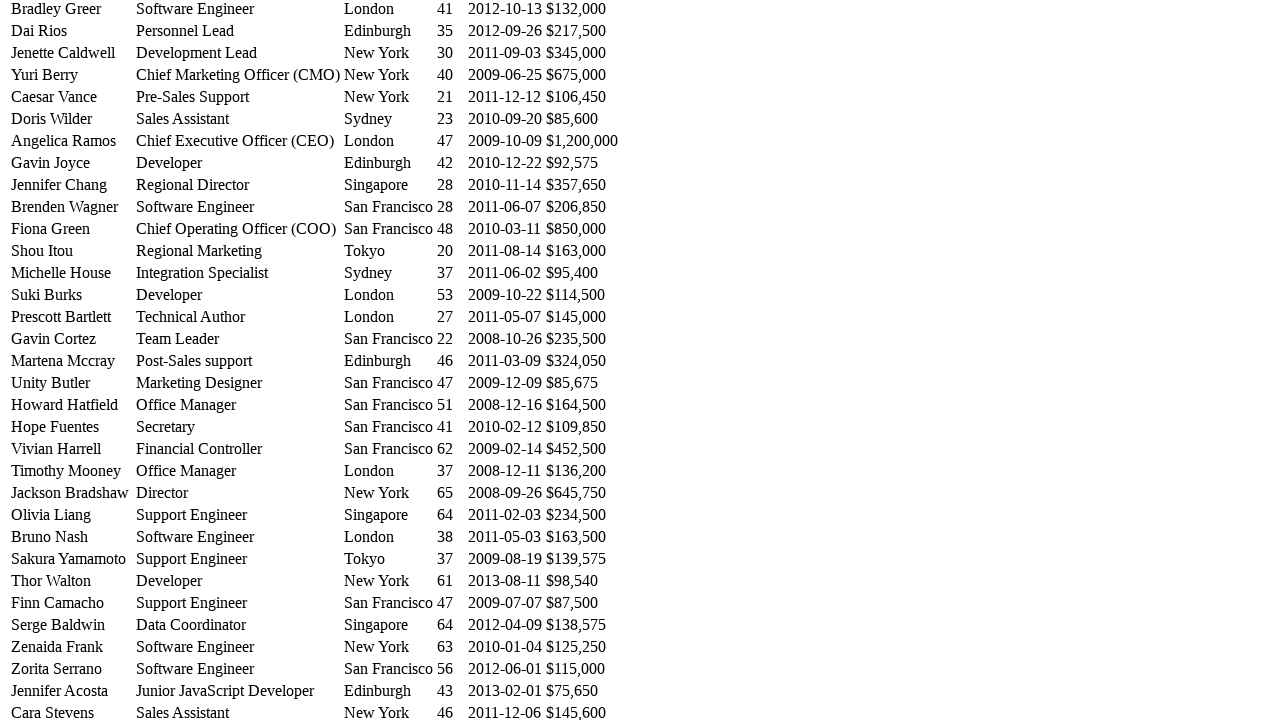

Hovered over cell in row 37, column 1 (limited to first 3 columns) at (238, 427) on #example >> tbody tr >> nth=37 >> td >> nth=1
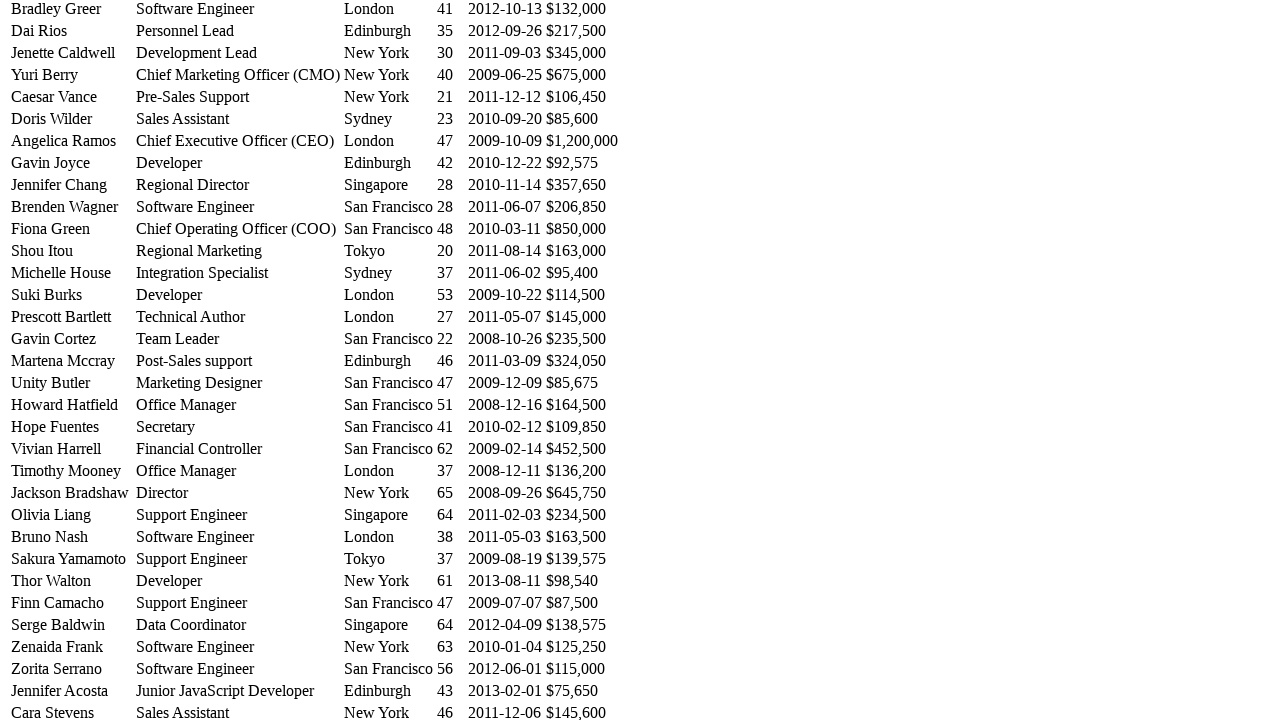

Hovered over cell in row 37, column 2 (limited to first 3 columns) at (388, 427) on #example >> tbody tr >> nth=37 >> td >> nth=2
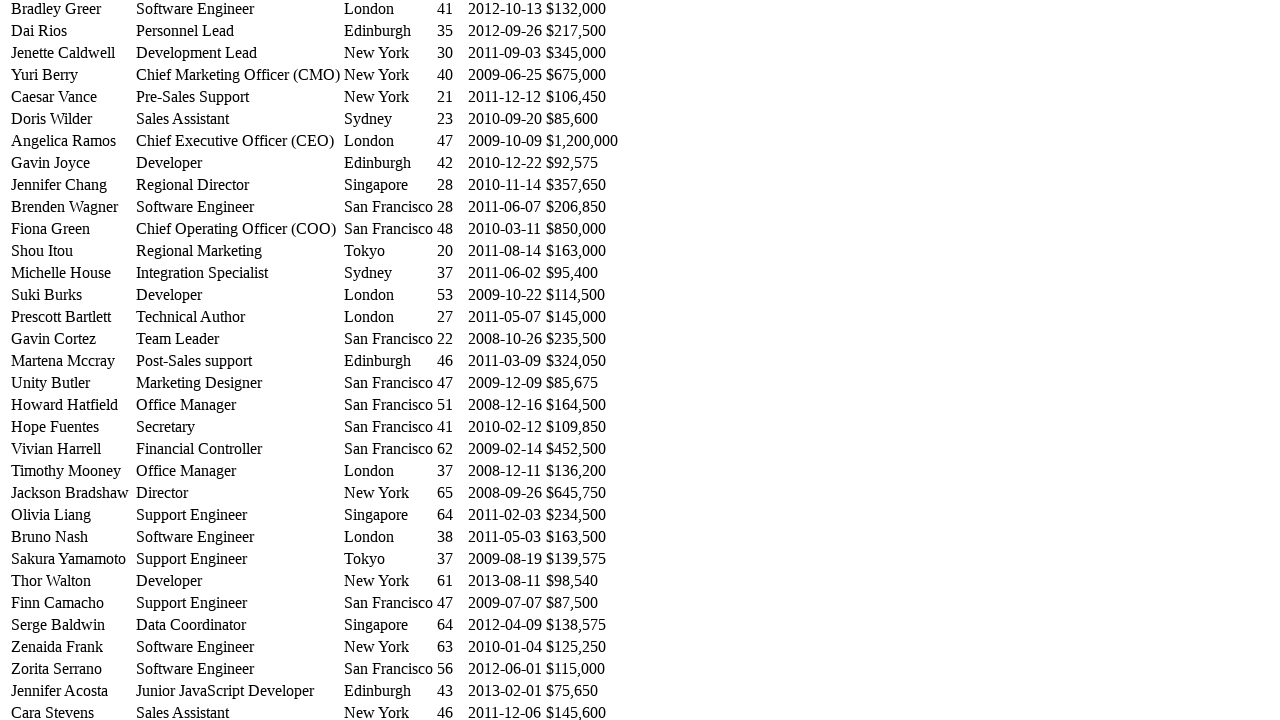

Hovered over cell in row 38, column 0 (limited to first 3 columns) at (72, 449) on #example >> tbody tr >> nth=38 >> td >> nth=0
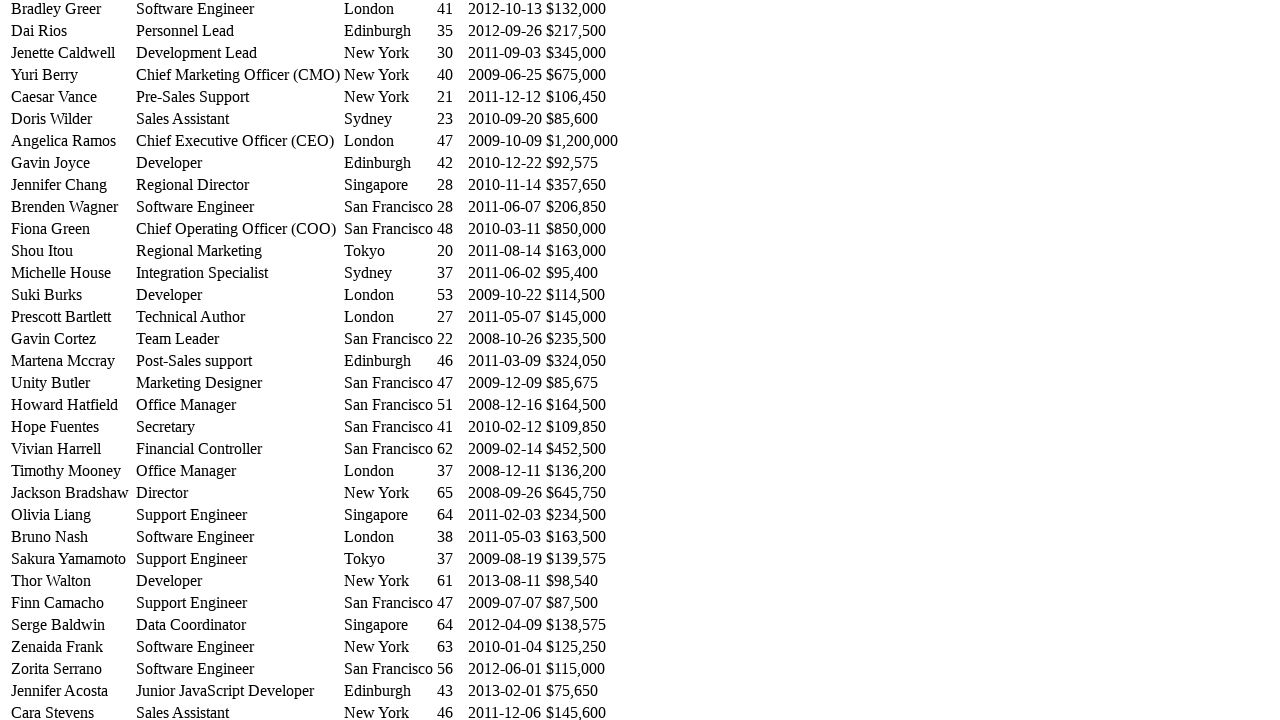

Hovered over cell in row 38, column 1 (limited to first 3 columns) at (238, 449) on #example >> tbody tr >> nth=38 >> td >> nth=1
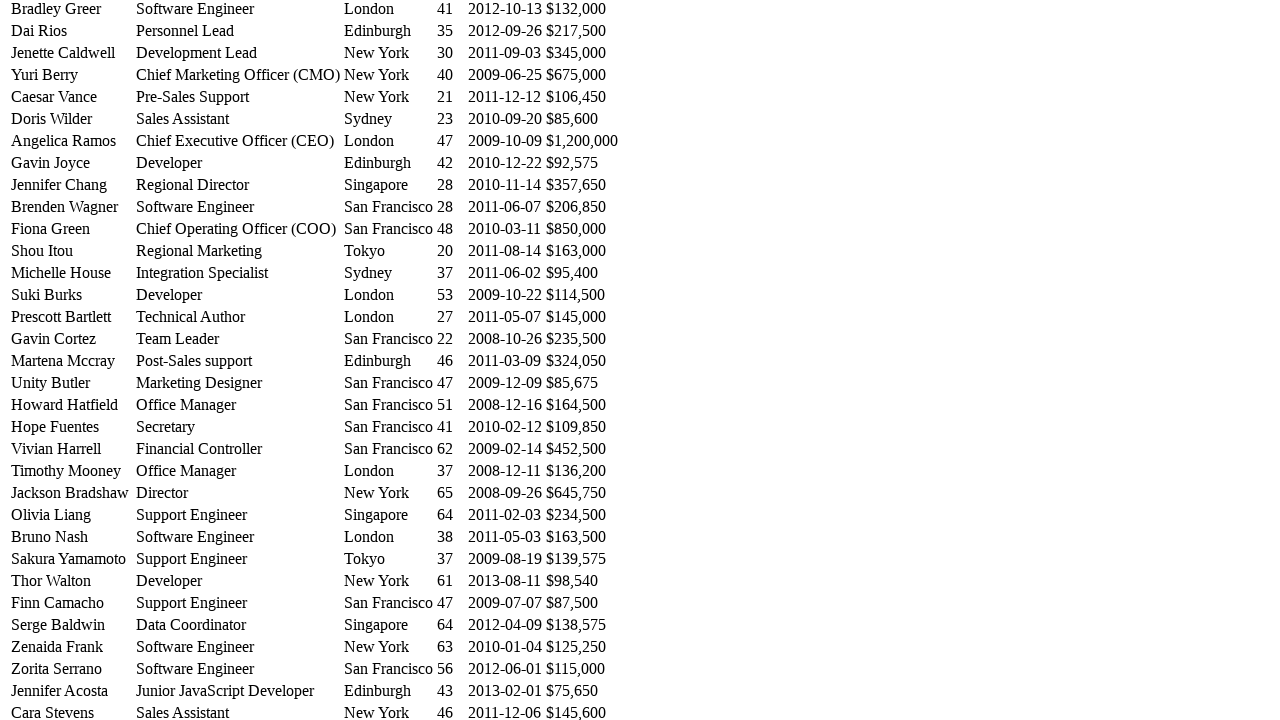

Hovered over cell in row 38, column 2 (limited to first 3 columns) at (388, 449) on #example >> tbody tr >> nth=38 >> td >> nth=2
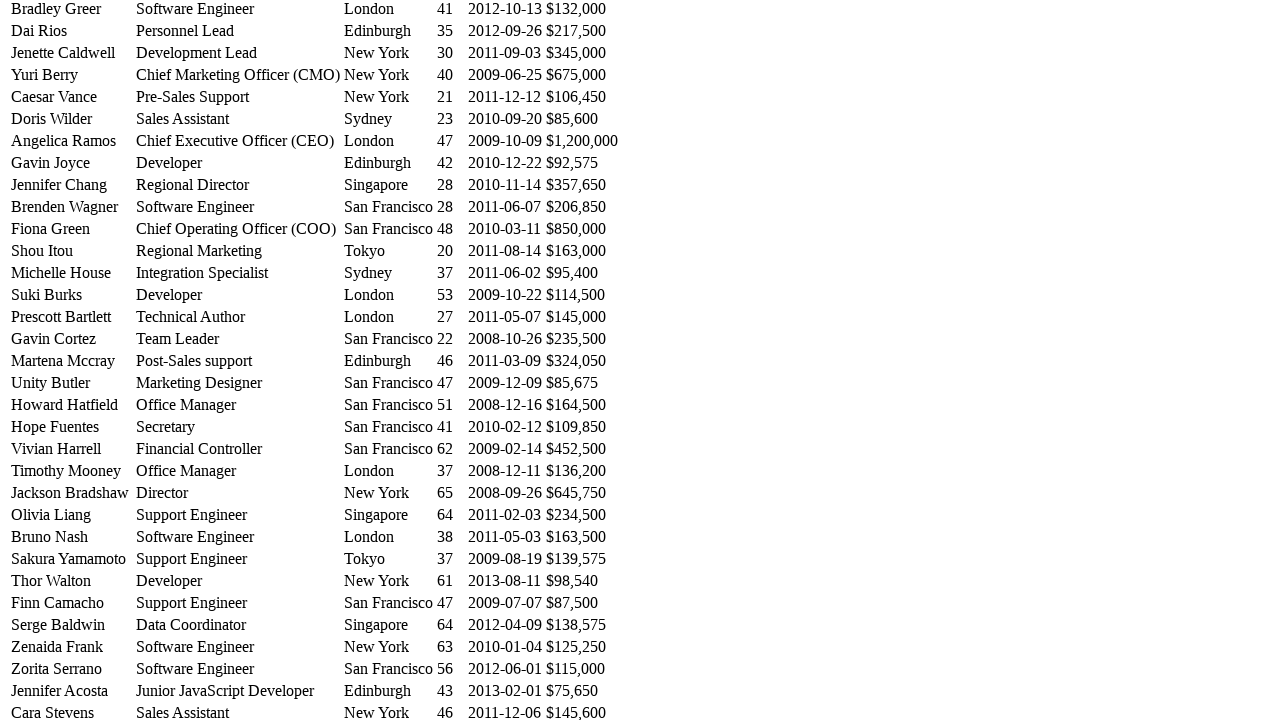

Hovered over cell in row 39, column 0 (limited to first 3 columns) at (72, 471) on #example >> tbody tr >> nth=39 >> td >> nth=0
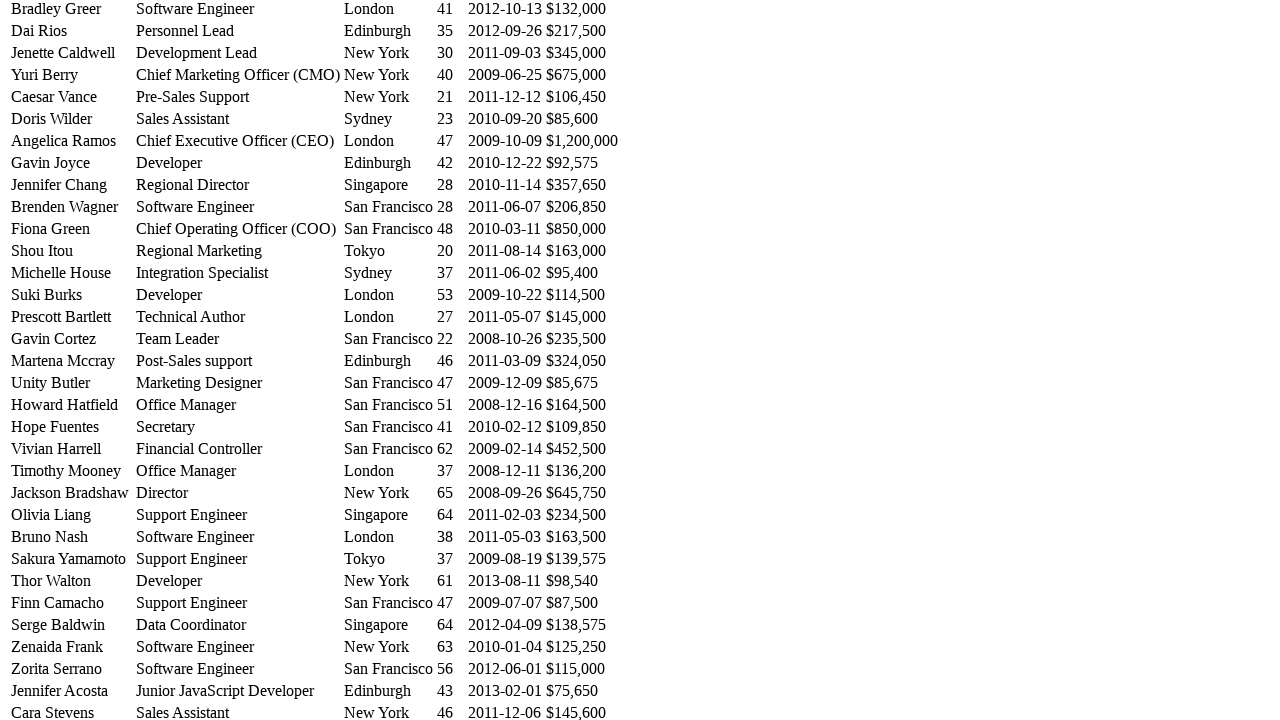

Hovered over cell in row 39, column 1 (limited to first 3 columns) at (238, 471) on #example >> tbody tr >> nth=39 >> td >> nth=1
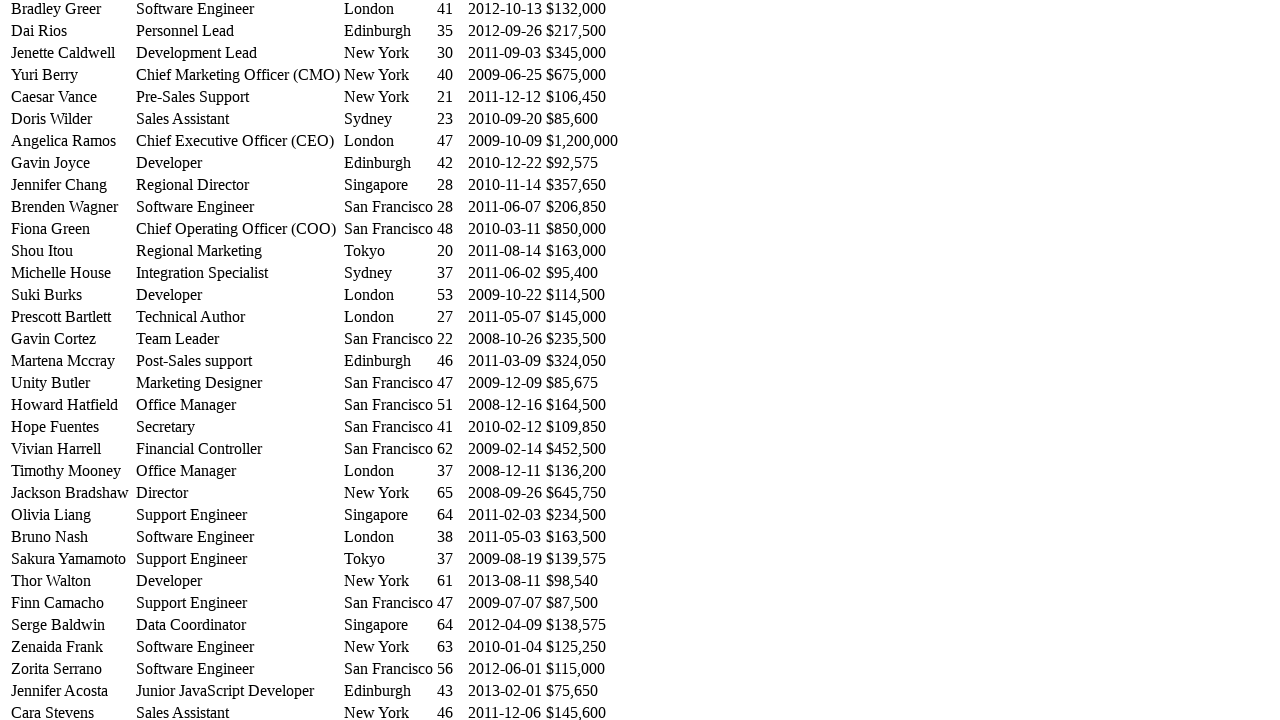

Hovered over cell in row 39, column 2 (limited to first 3 columns) at (388, 471) on #example >> tbody tr >> nth=39 >> td >> nth=2
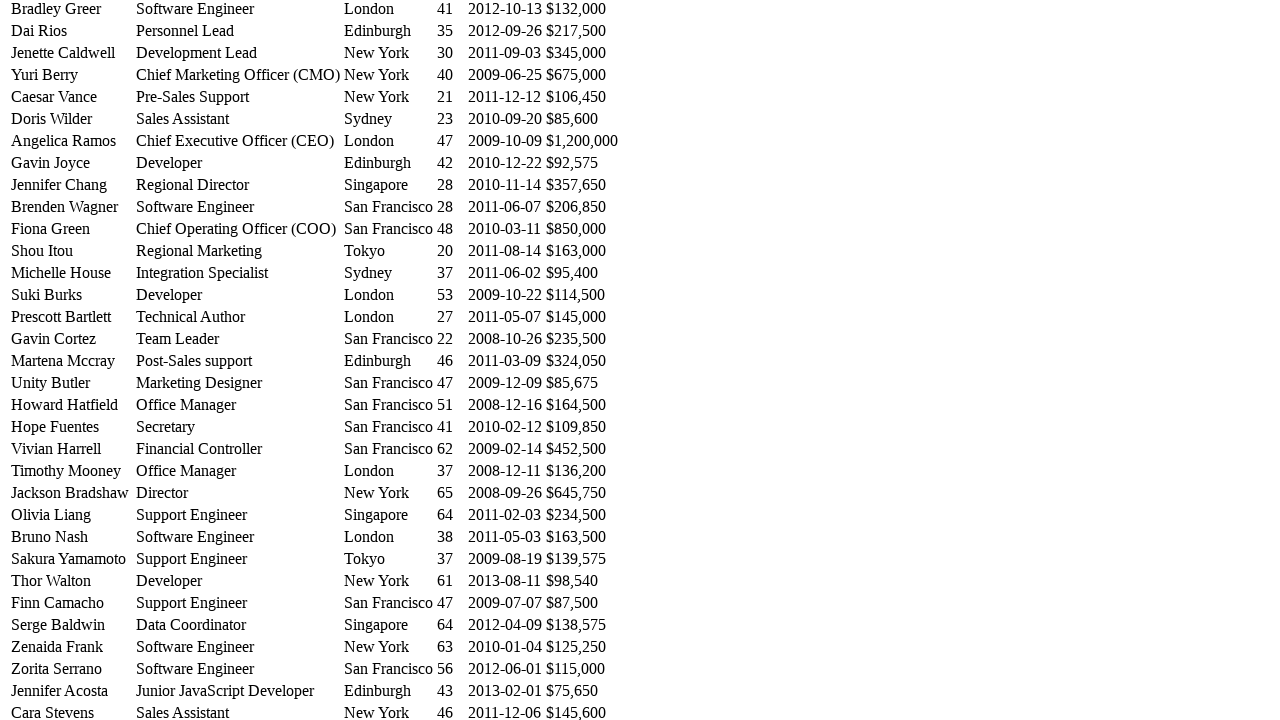

Hovered over cell in row 40, column 0 (limited to first 3 columns) at (72, 493) on #example >> tbody tr >> nth=40 >> td >> nth=0
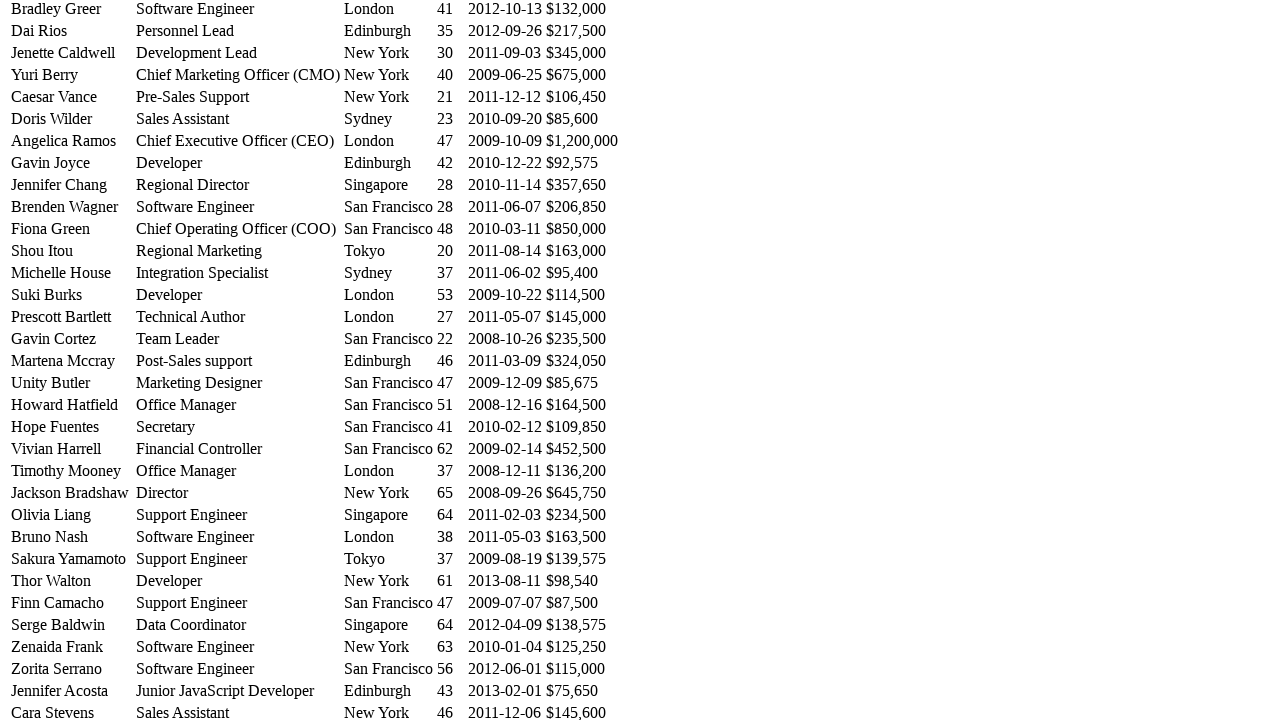

Hovered over cell in row 40, column 1 (limited to first 3 columns) at (238, 493) on #example >> tbody tr >> nth=40 >> td >> nth=1
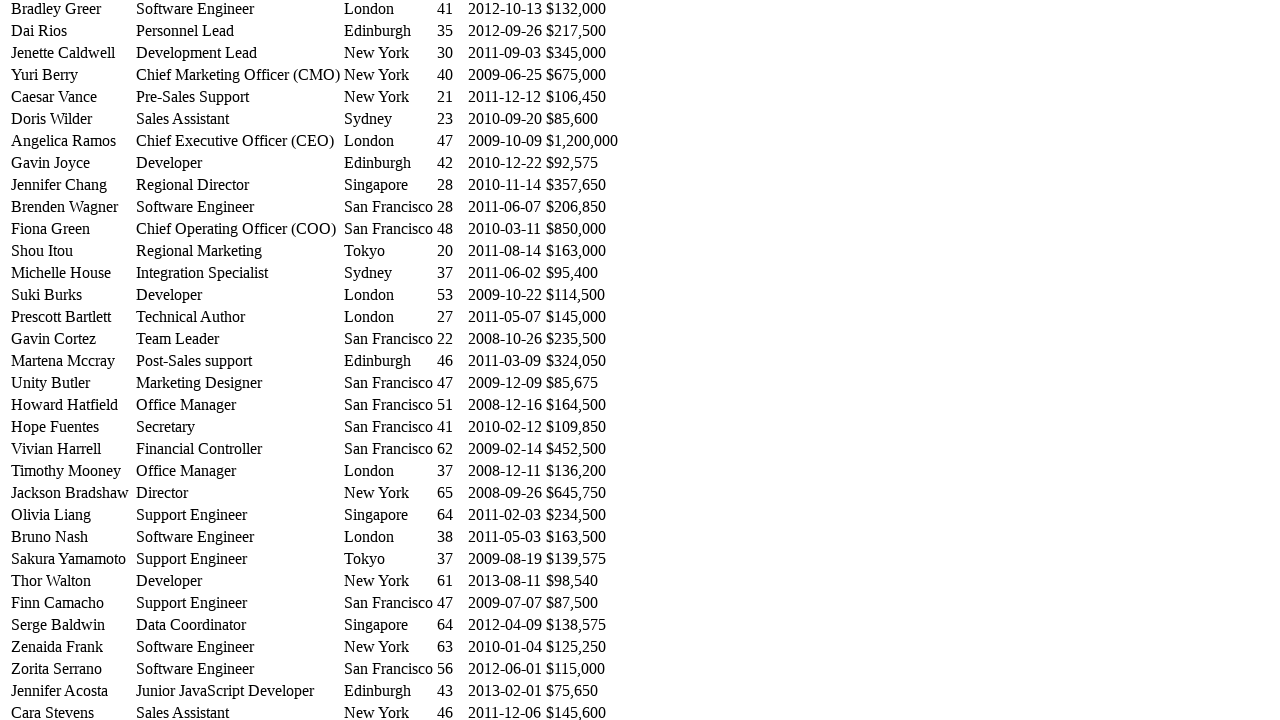

Hovered over cell in row 40, column 2 (limited to first 3 columns) at (388, 493) on #example >> tbody tr >> nth=40 >> td >> nth=2
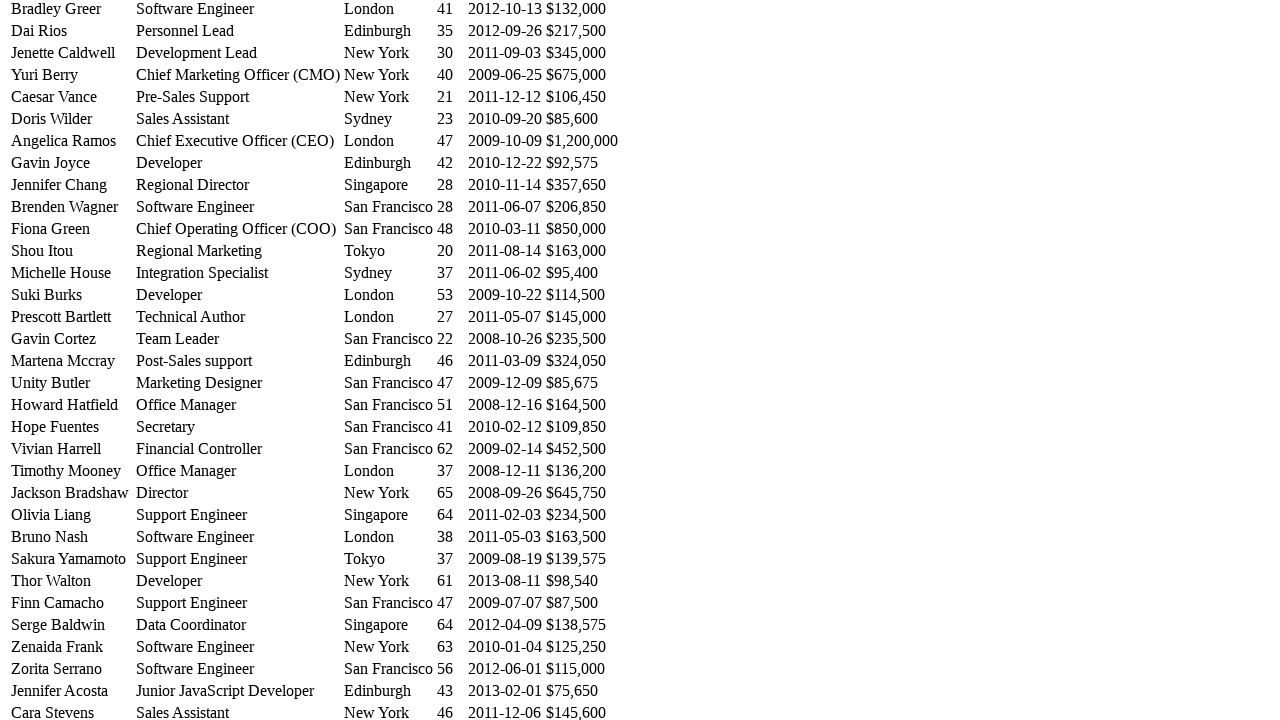

Hovered over cell in row 41, column 0 (limited to first 3 columns) at (72, 515) on #example >> tbody tr >> nth=41 >> td >> nth=0
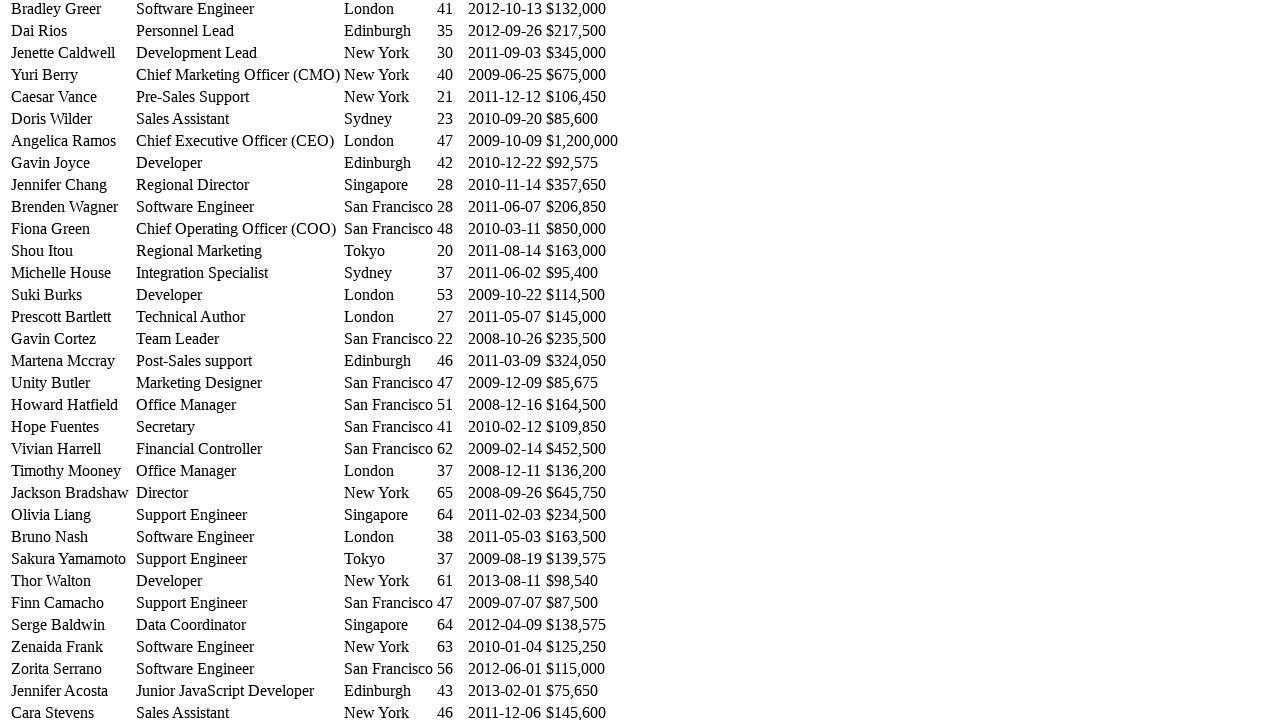

Hovered over cell in row 41, column 1 (limited to first 3 columns) at (238, 515) on #example >> tbody tr >> nth=41 >> td >> nth=1
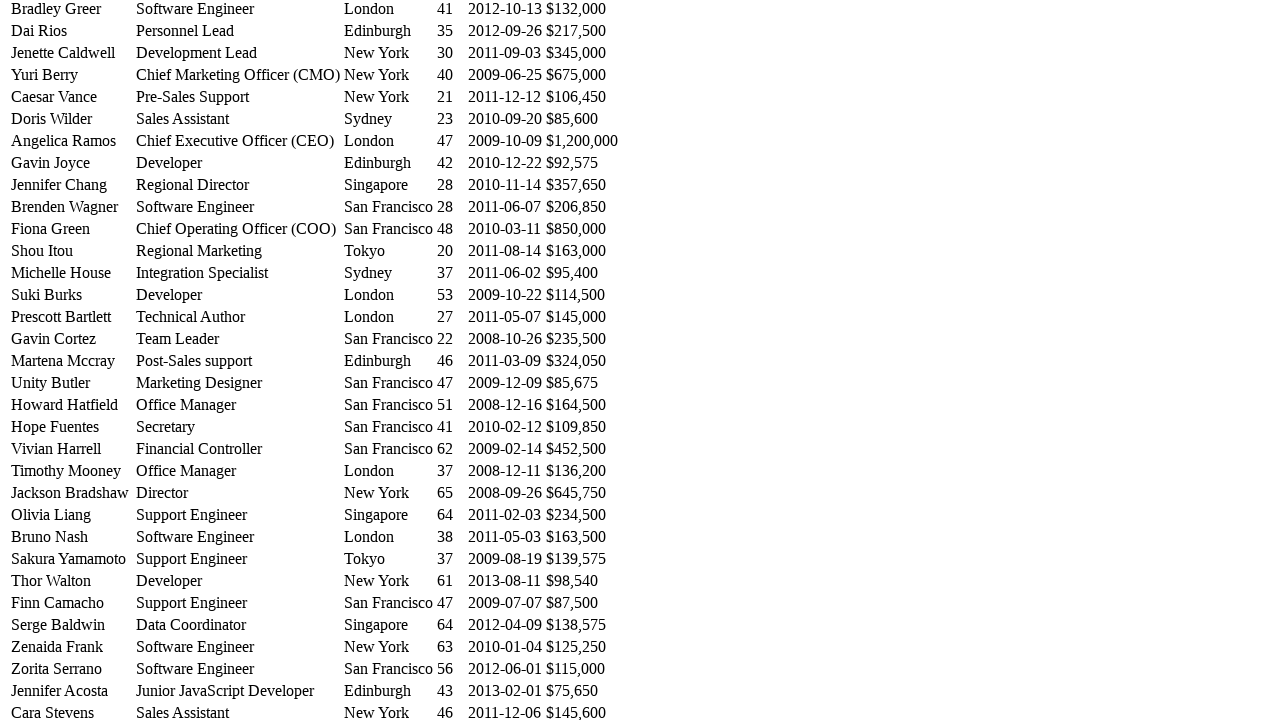

Hovered over cell in row 41, column 2 (limited to first 3 columns) at (388, 515) on #example >> tbody tr >> nth=41 >> td >> nth=2
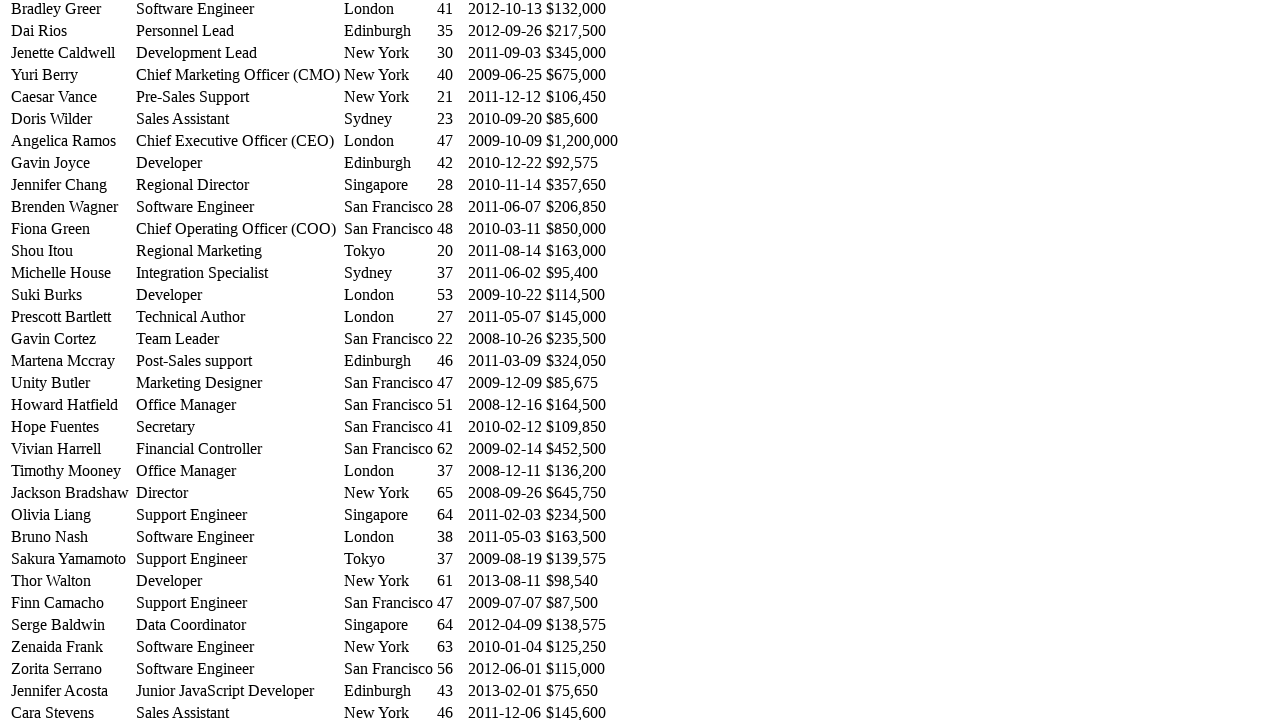

Hovered over cell in row 42, column 0 (limited to first 3 columns) at (72, 537) on #example >> tbody tr >> nth=42 >> td >> nth=0
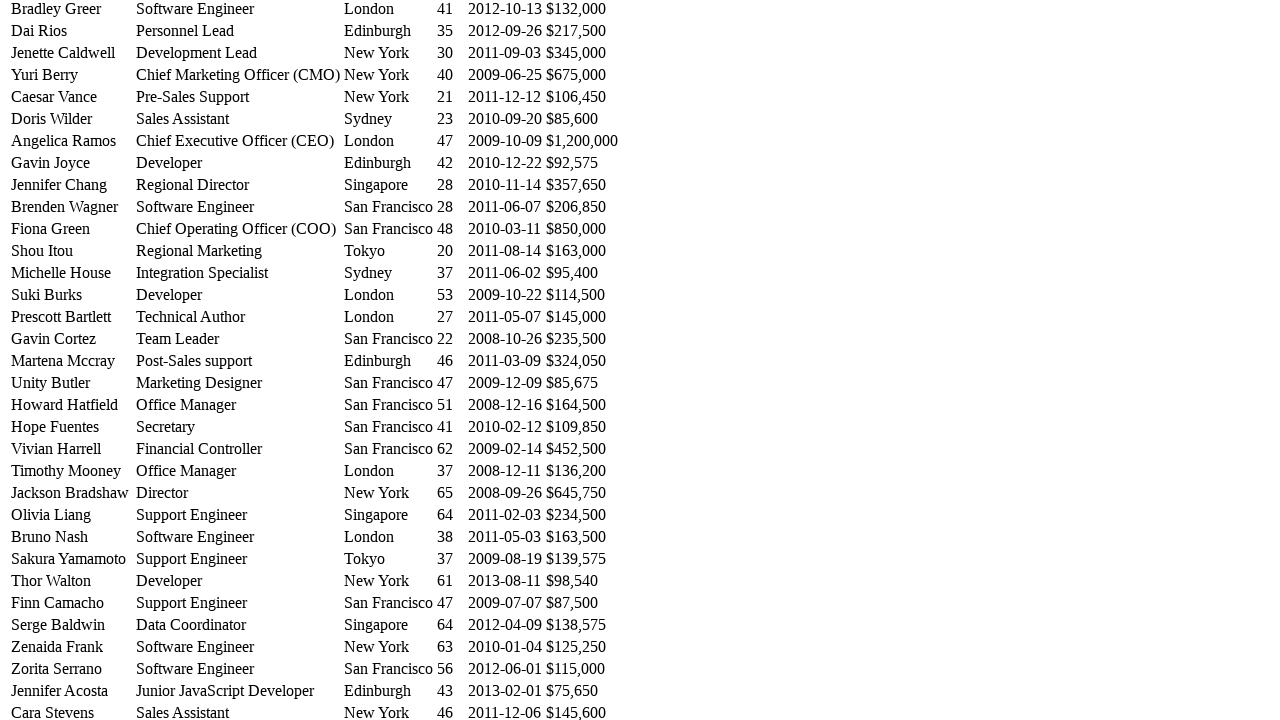

Hovered over cell in row 42, column 1 (limited to first 3 columns) at (238, 537) on #example >> tbody tr >> nth=42 >> td >> nth=1
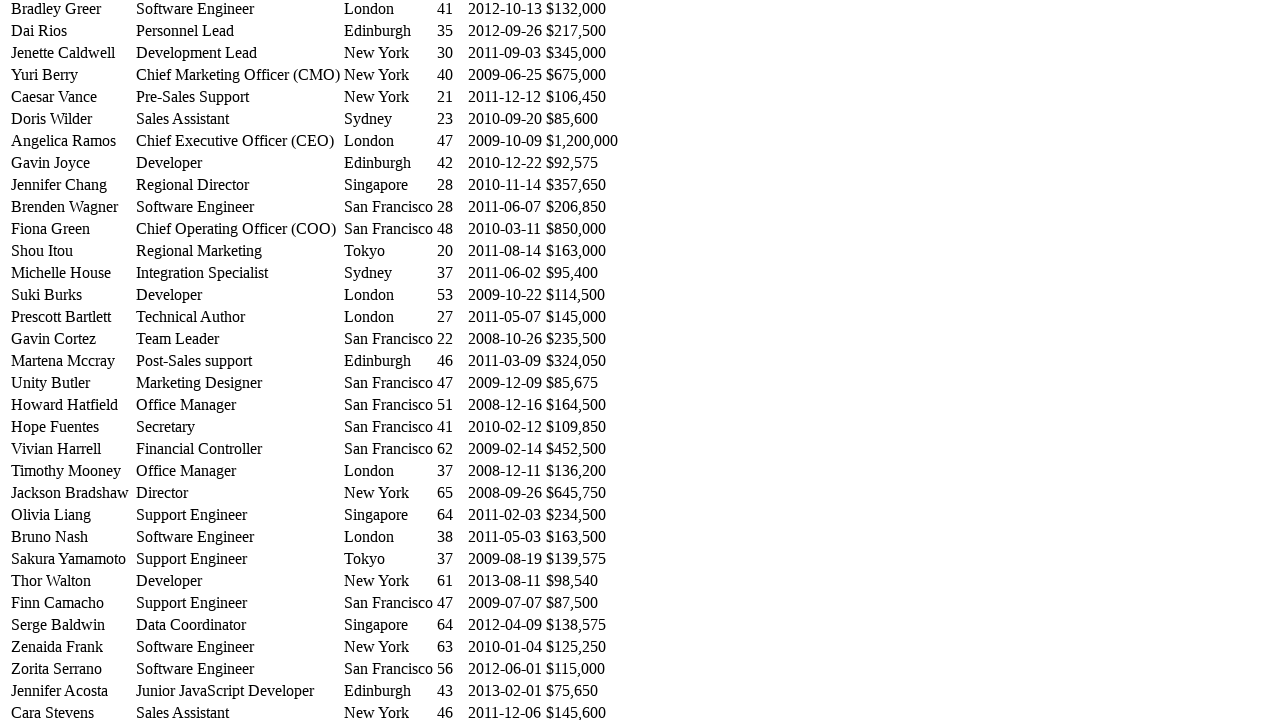

Hovered over cell in row 42, column 2 (limited to first 3 columns) at (388, 537) on #example >> tbody tr >> nth=42 >> td >> nth=2
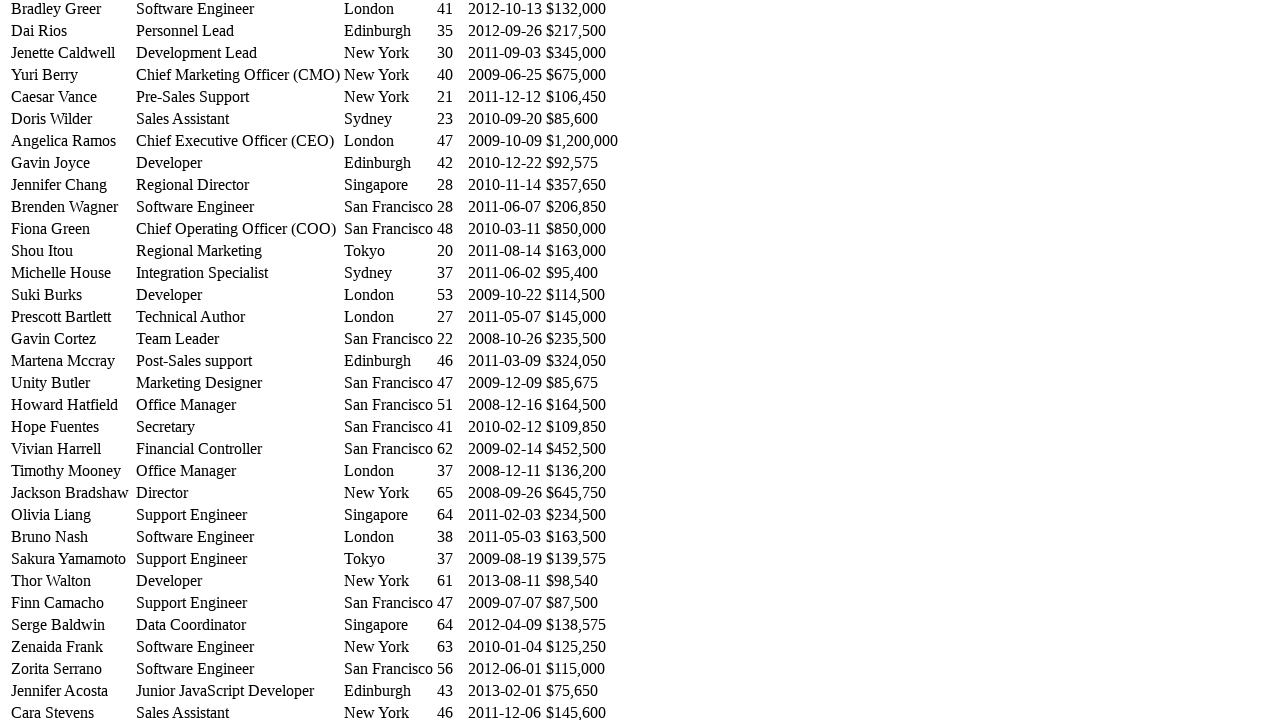

Hovered over cell in row 43, column 0 (limited to first 3 columns) at (72, 559) on #example >> tbody tr >> nth=43 >> td >> nth=0
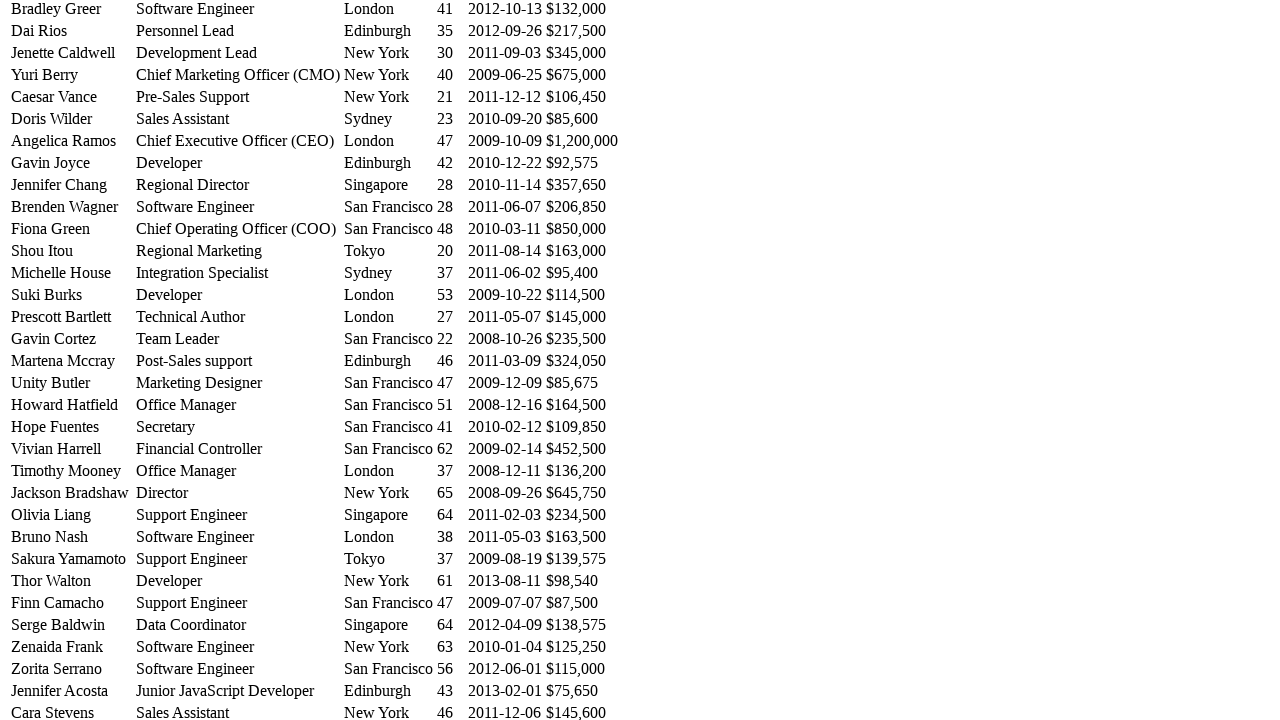

Hovered over cell in row 43, column 1 (limited to first 3 columns) at (238, 559) on #example >> tbody tr >> nth=43 >> td >> nth=1
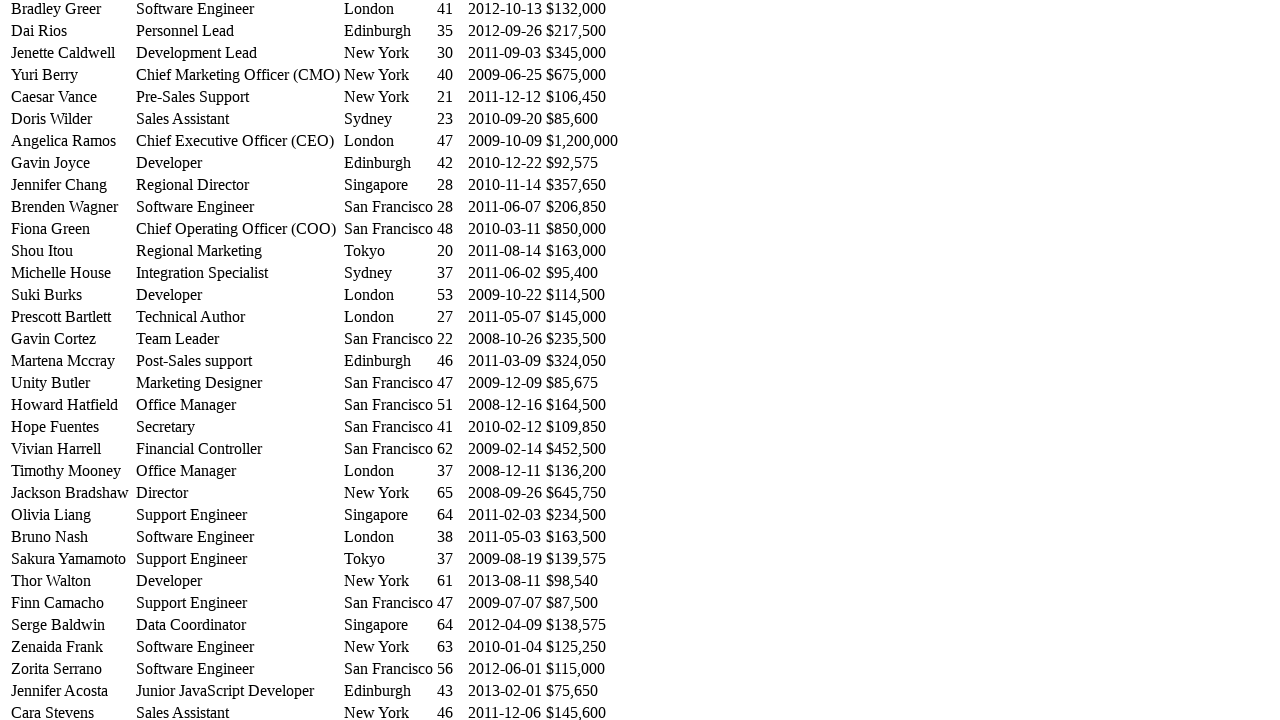

Hovered over cell in row 43, column 2 (limited to first 3 columns) at (388, 559) on #example >> tbody tr >> nth=43 >> td >> nth=2
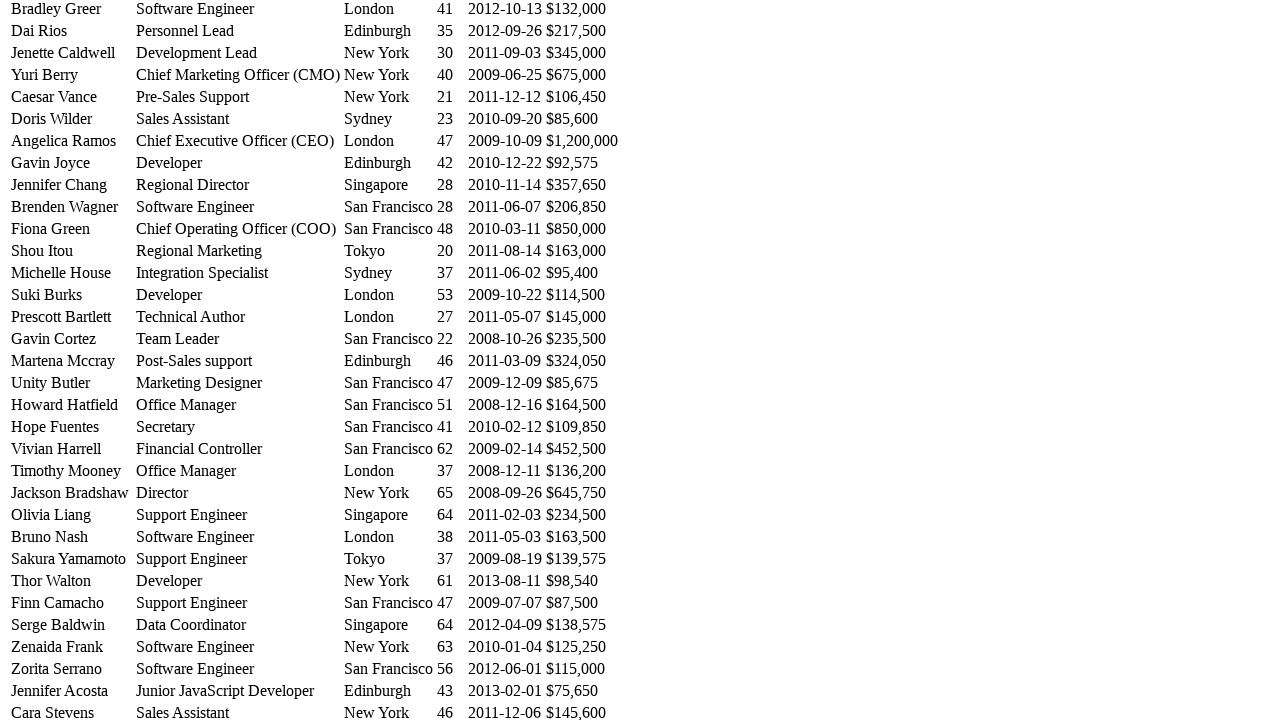

Hovered over cell in row 44, column 0 (limited to first 3 columns) at (72, 581) on #example >> tbody tr >> nth=44 >> td >> nth=0
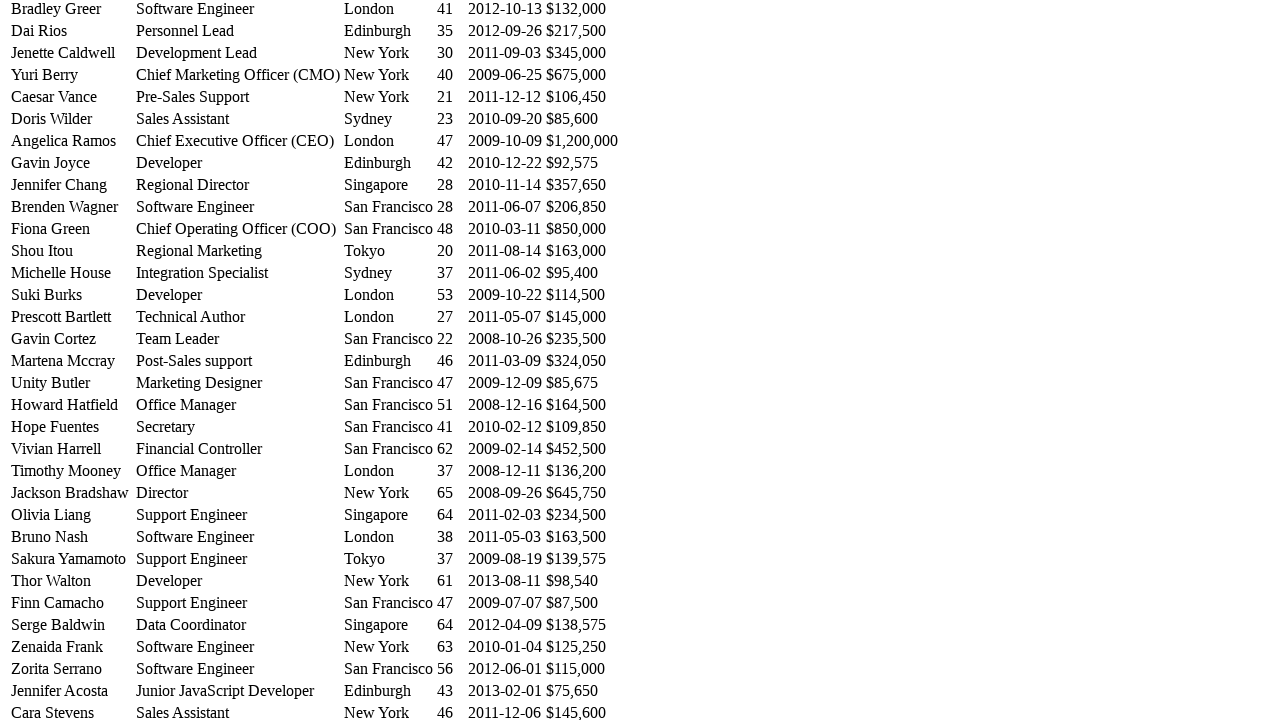

Hovered over cell in row 44, column 1 (limited to first 3 columns) at (238, 581) on #example >> tbody tr >> nth=44 >> td >> nth=1
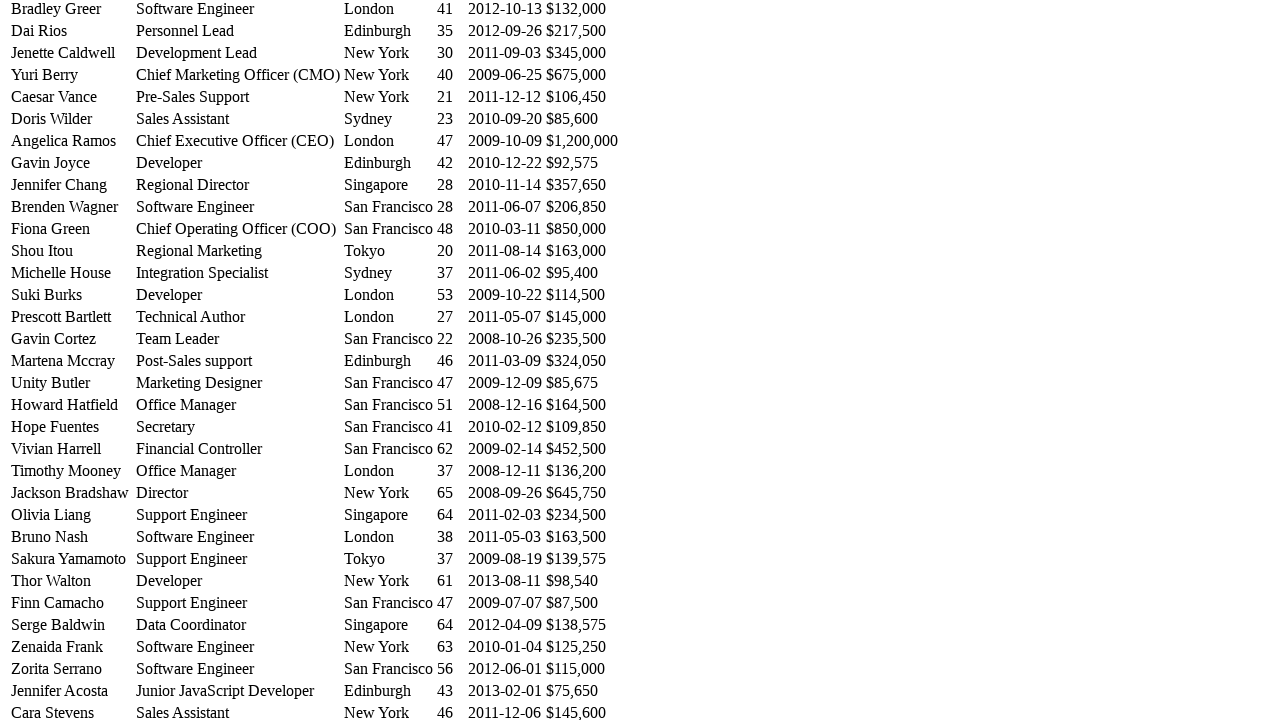

Hovered over cell in row 44, column 2 (limited to first 3 columns) at (388, 581) on #example >> tbody tr >> nth=44 >> td >> nth=2
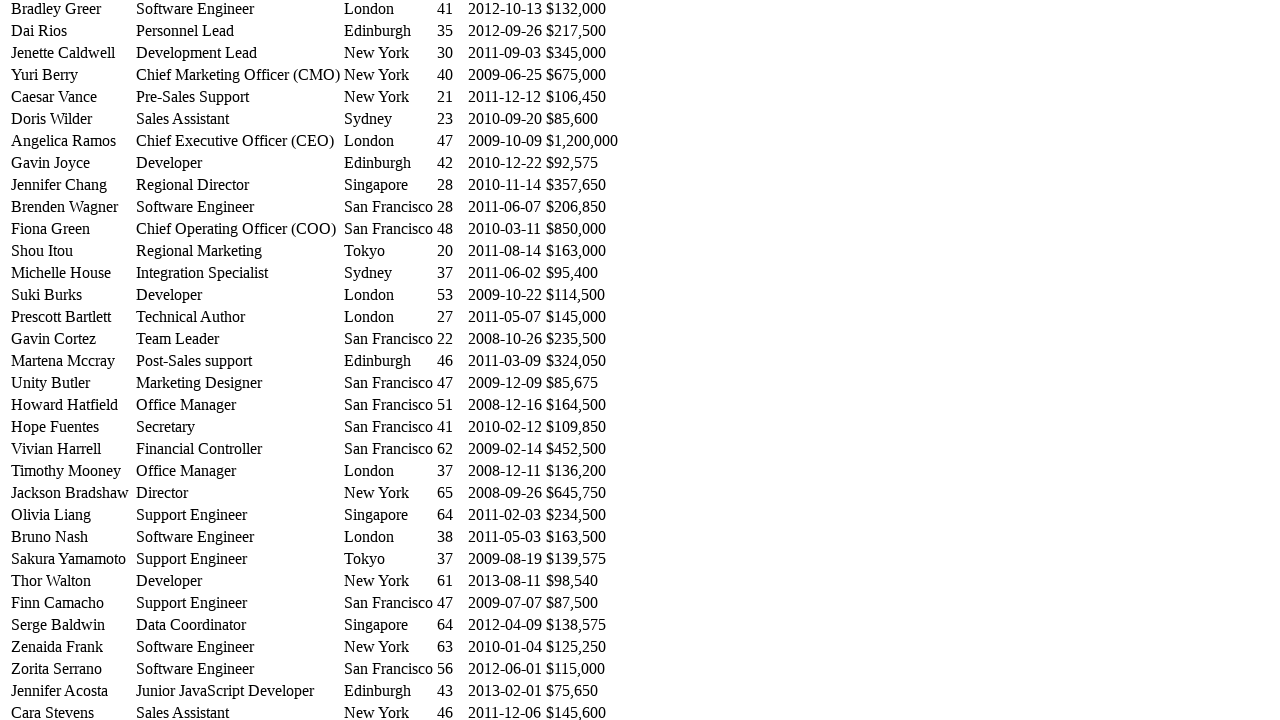

Hovered over cell in row 45, column 0 (limited to first 3 columns) at (72, 603) on #example >> tbody tr >> nth=45 >> td >> nth=0
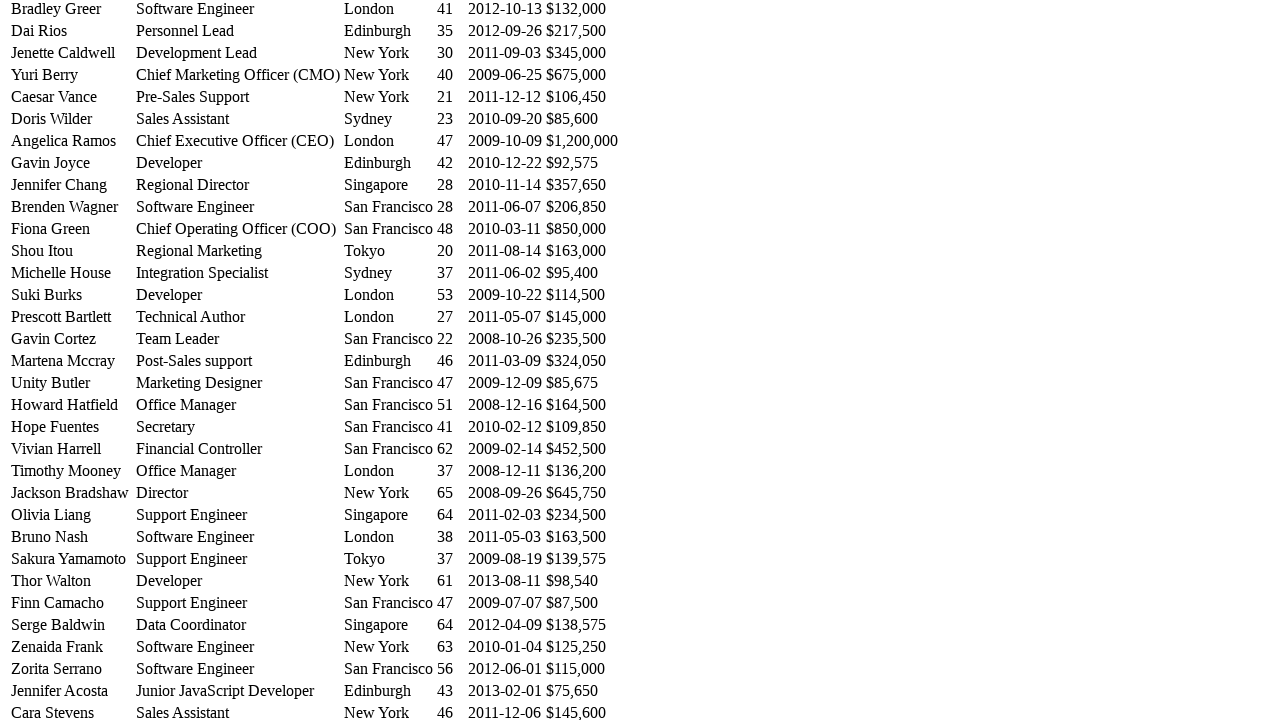

Hovered over cell in row 45, column 1 (limited to first 3 columns) at (238, 603) on #example >> tbody tr >> nth=45 >> td >> nth=1
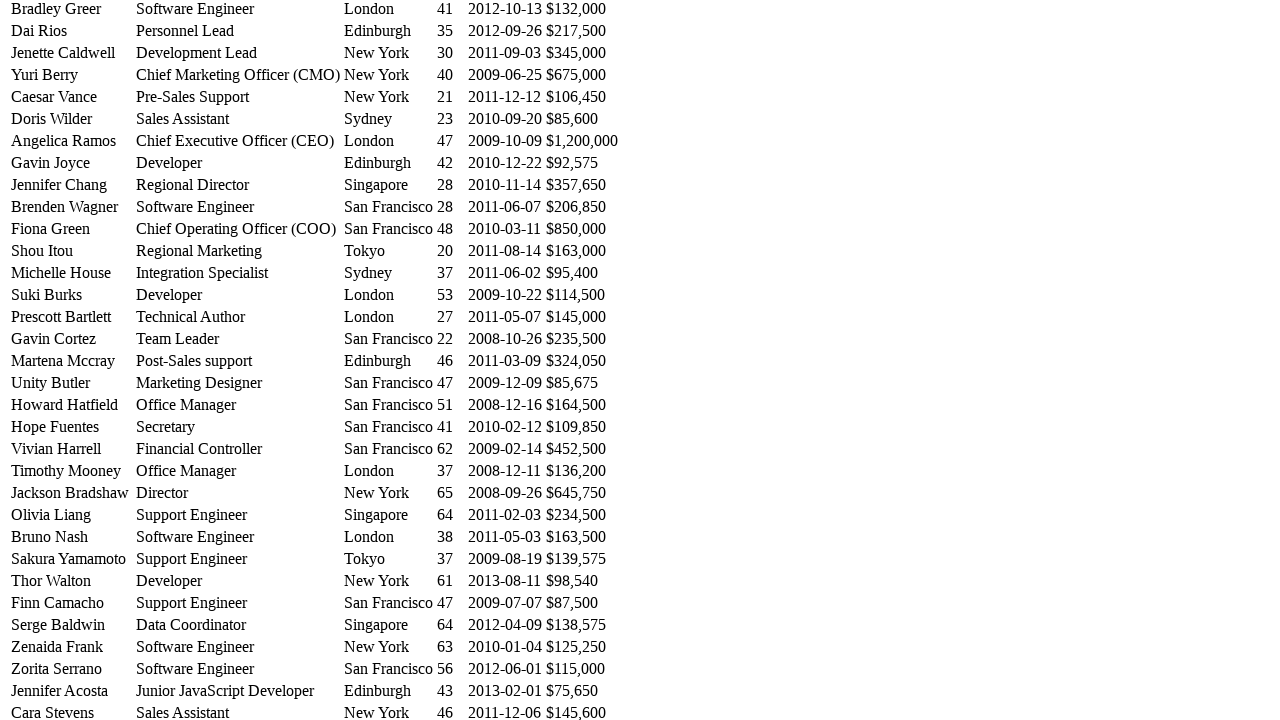

Hovered over cell in row 45, column 2 (limited to first 3 columns) at (388, 603) on #example >> tbody tr >> nth=45 >> td >> nth=2
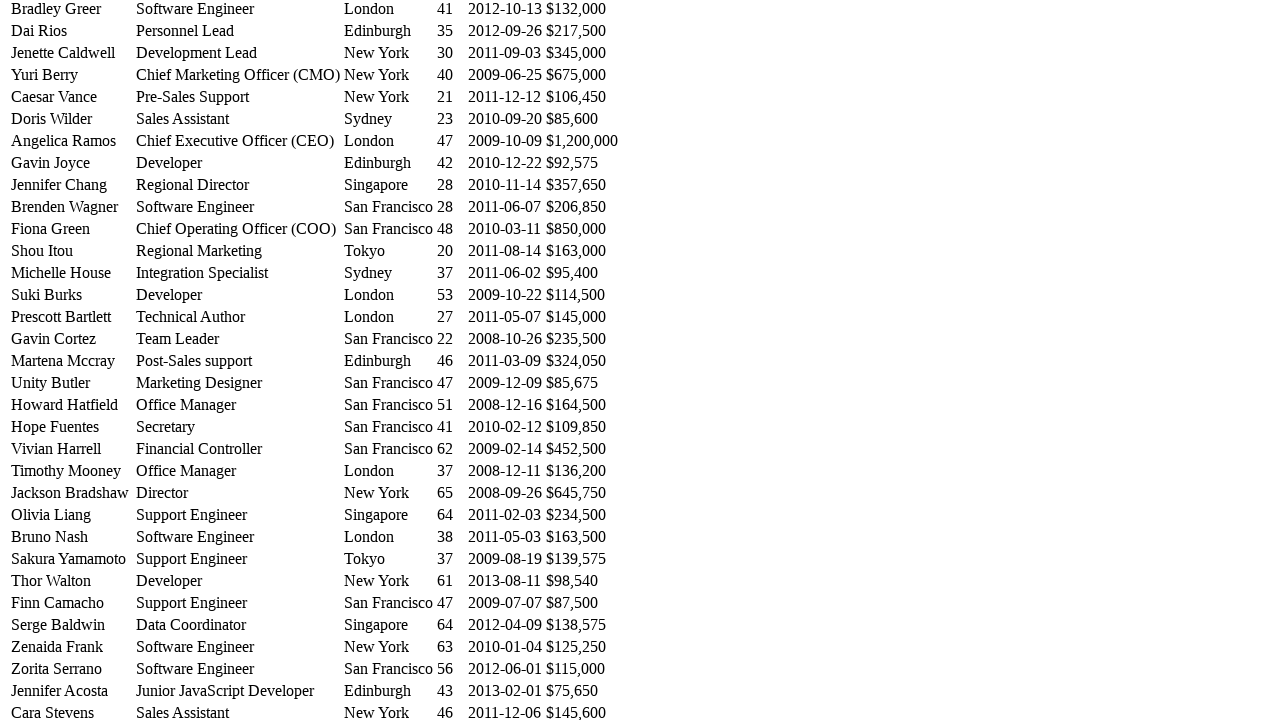

Hovered over cell in row 46, column 0 (limited to first 3 columns) at (72, 625) on #example >> tbody tr >> nth=46 >> td >> nth=0
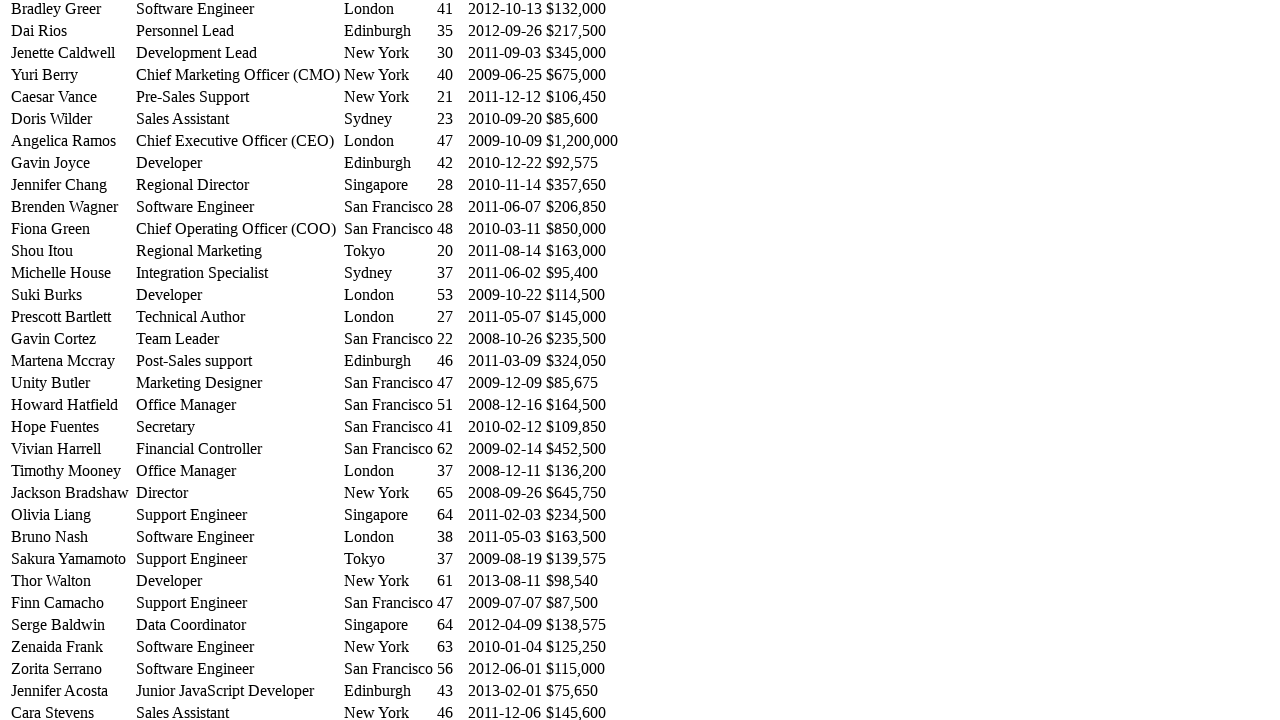

Hovered over cell in row 46, column 1 (limited to first 3 columns) at (238, 625) on #example >> tbody tr >> nth=46 >> td >> nth=1
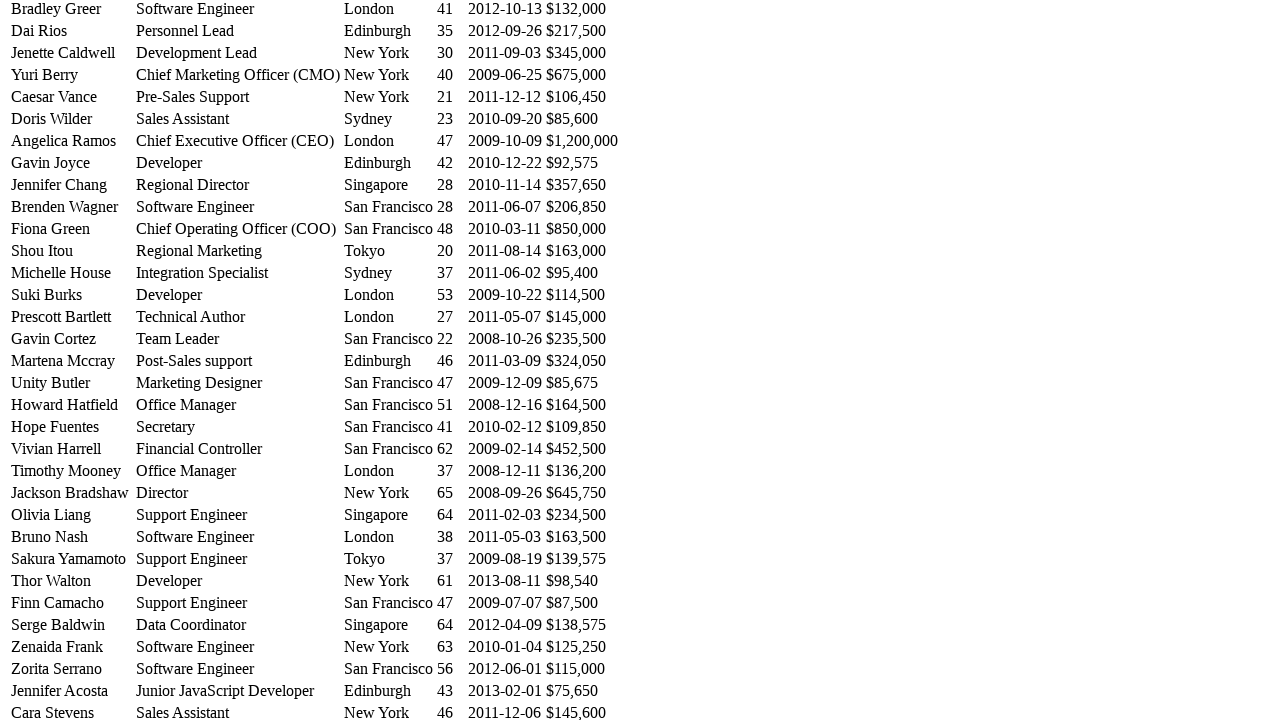

Hovered over cell in row 46, column 2 (limited to first 3 columns) at (388, 625) on #example >> tbody tr >> nth=46 >> td >> nth=2
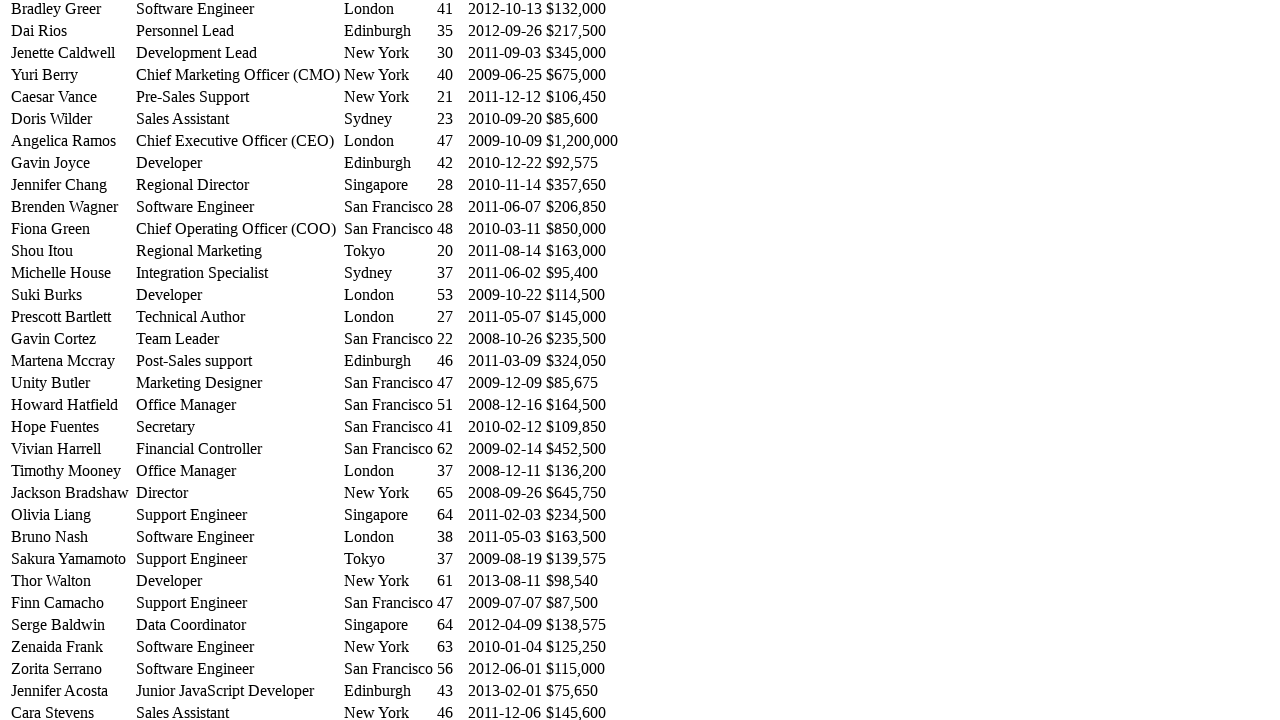

Hovered over cell in row 47, column 0 (limited to first 3 columns) at (72, 647) on #example >> tbody tr >> nth=47 >> td >> nth=0
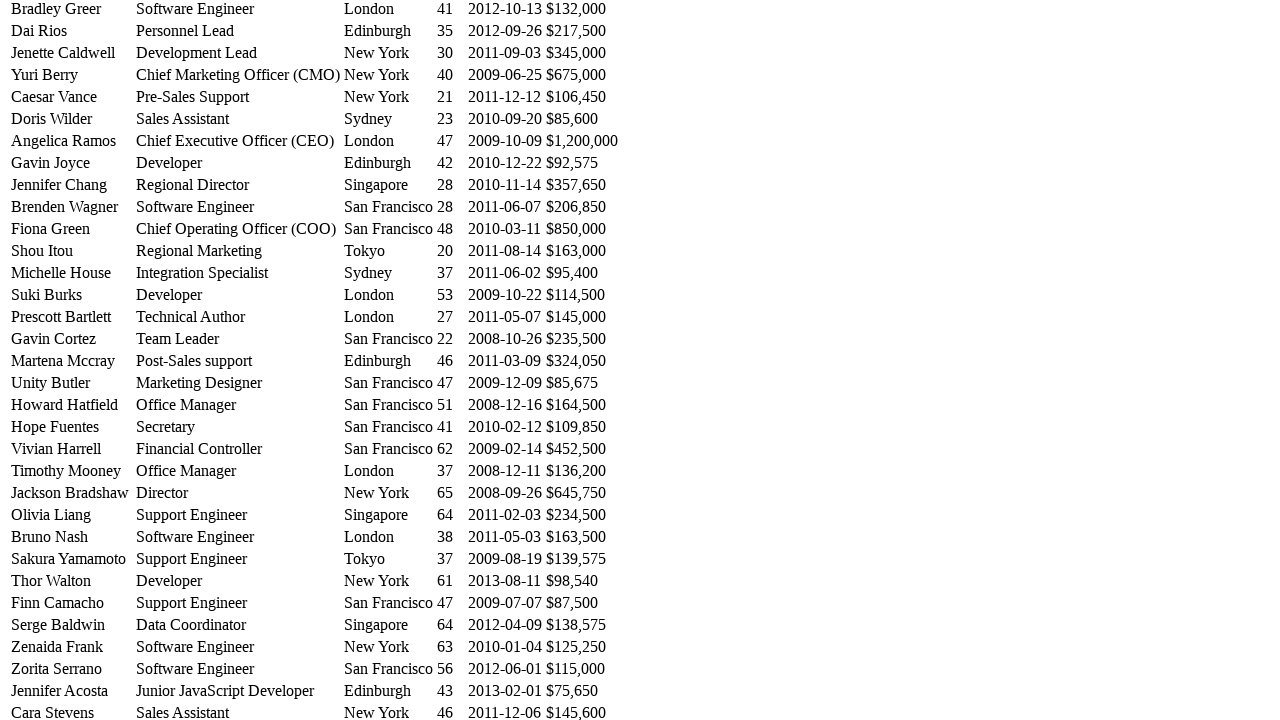

Hovered over cell in row 47, column 1 (limited to first 3 columns) at (238, 647) on #example >> tbody tr >> nth=47 >> td >> nth=1
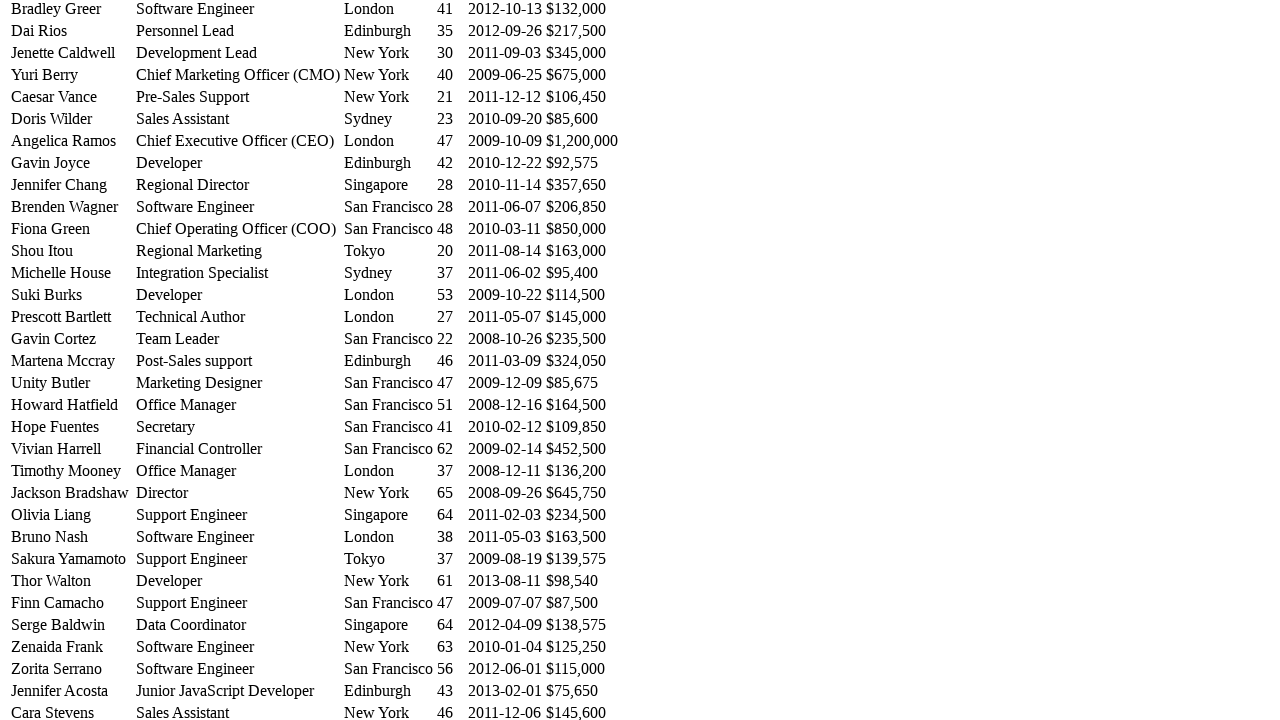

Hovered over cell in row 47, column 2 (limited to first 3 columns) at (388, 647) on #example >> tbody tr >> nth=47 >> td >> nth=2
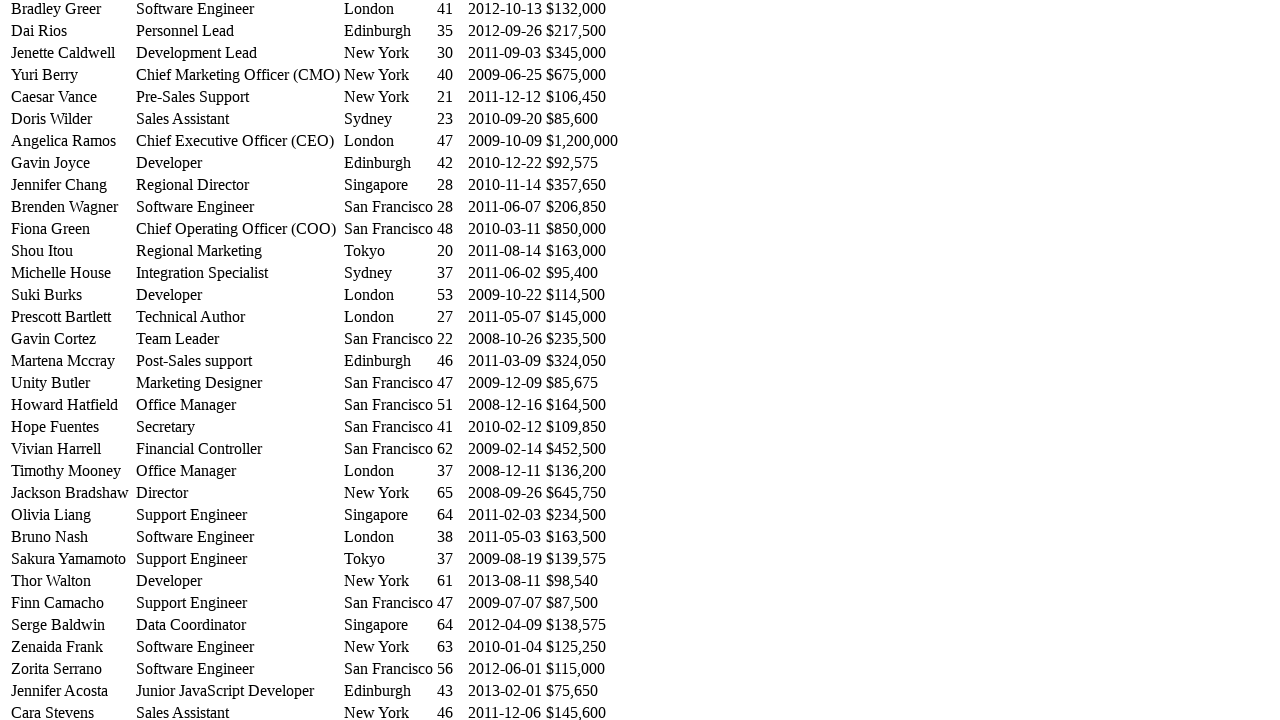

Hovered over cell in row 48, column 0 (limited to first 3 columns) at (72, 669) on #example >> tbody tr >> nth=48 >> td >> nth=0
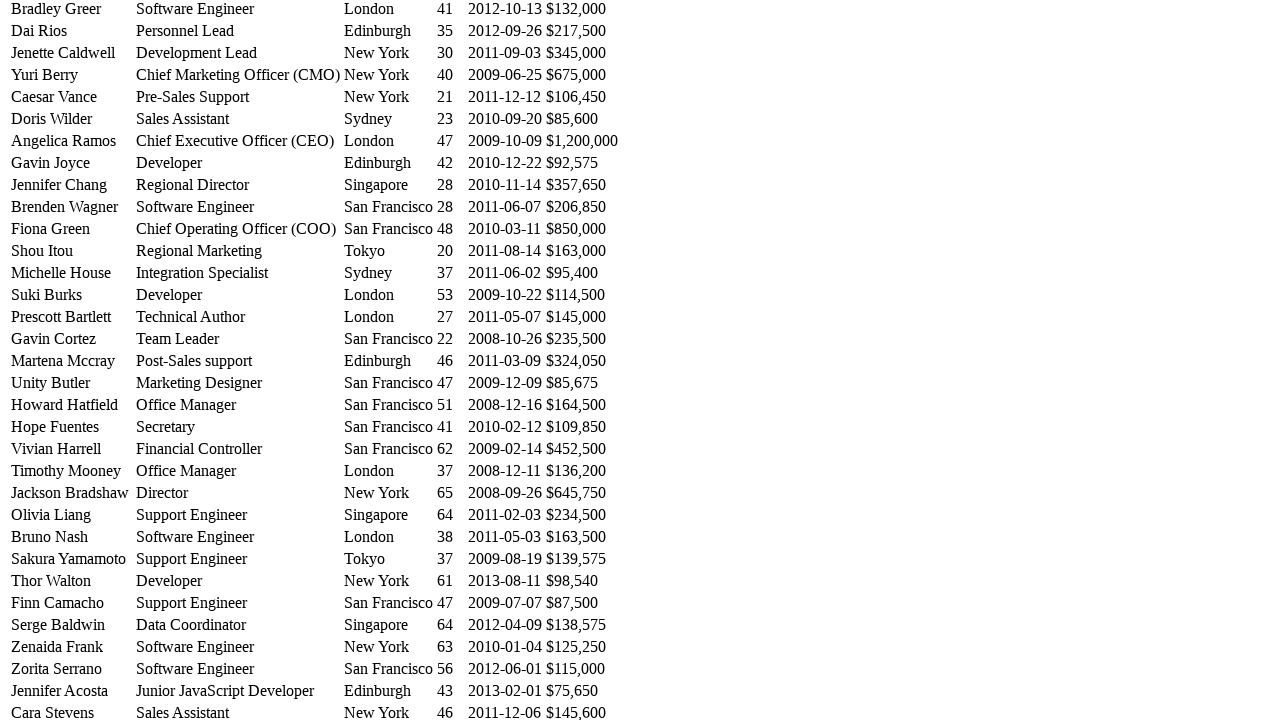

Hovered over cell in row 48, column 1 (limited to first 3 columns) at (238, 669) on #example >> tbody tr >> nth=48 >> td >> nth=1
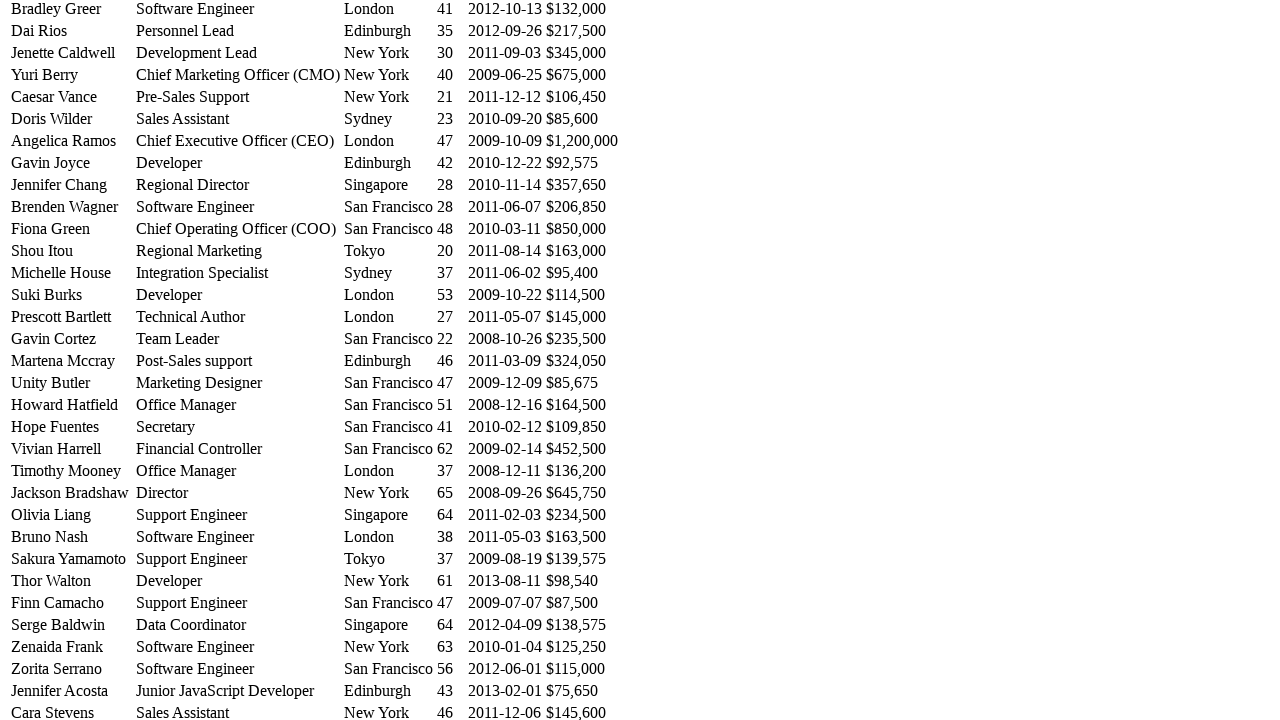

Hovered over cell in row 48, column 2 (limited to first 3 columns) at (388, 669) on #example >> tbody tr >> nth=48 >> td >> nth=2
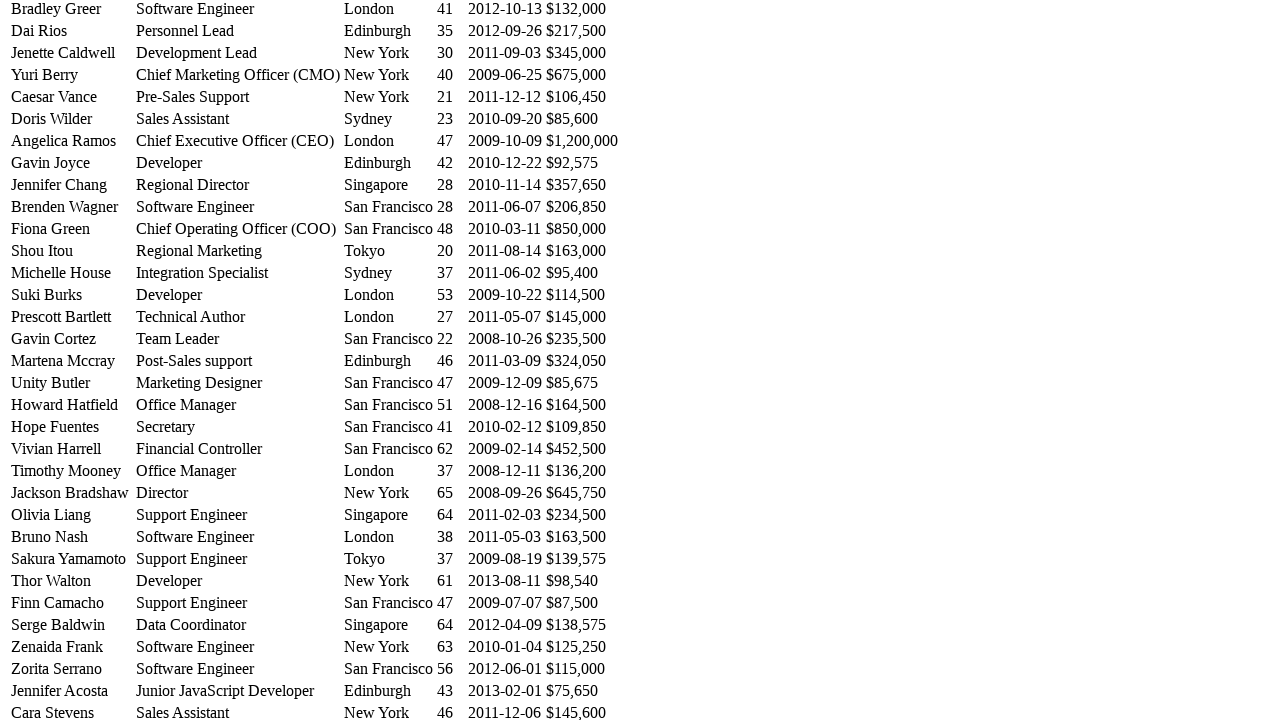

Hovered over cell in row 49, column 0 (limited to first 3 columns) at (72, 691) on #example >> tbody tr >> nth=49 >> td >> nth=0
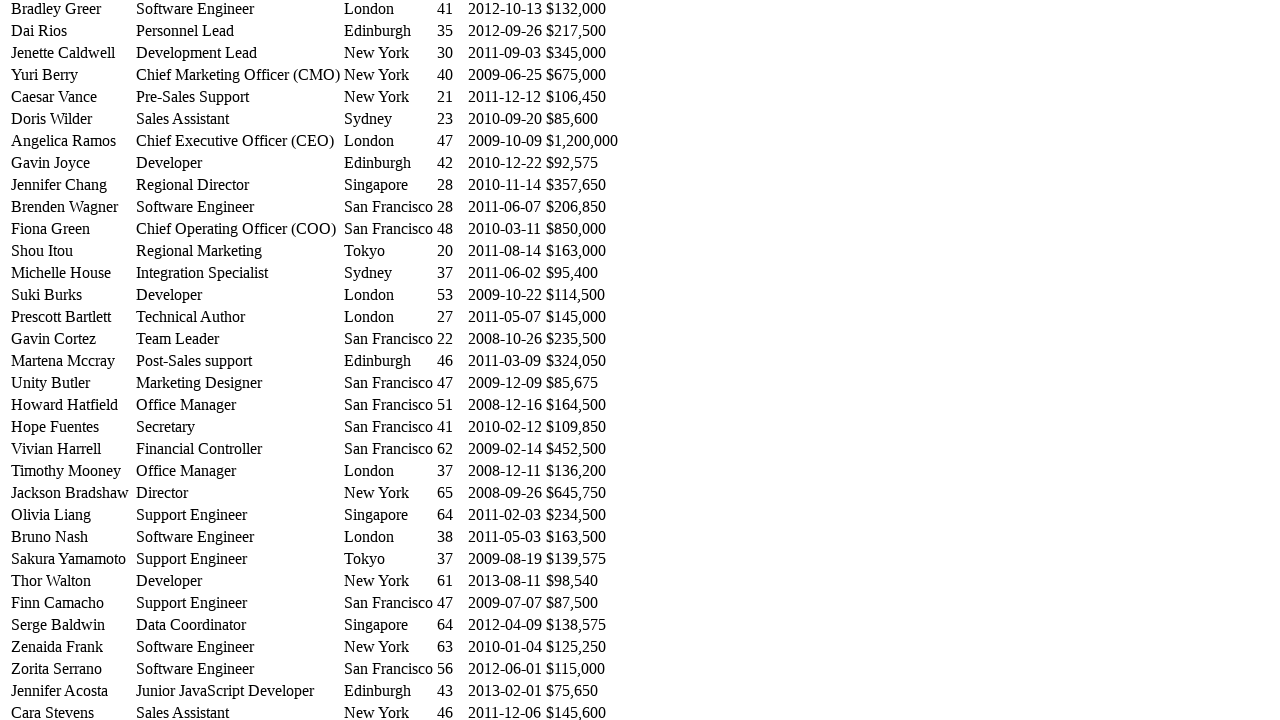

Hovered over cell in row 49, column 1 (limited to first 3 columns) at (238, 691) on #example >> tbody tr >> nth=49 >> td >> nth=1
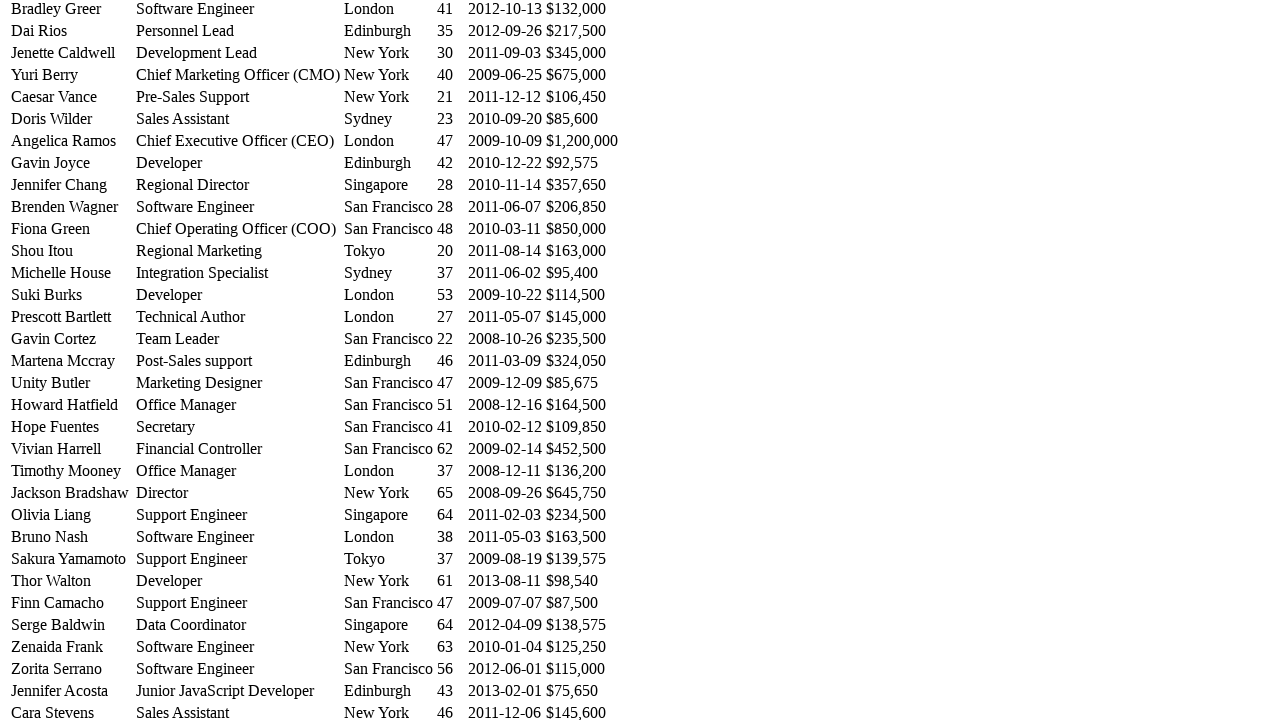

Hovered over cell in row 49, column 2 (limited to first 3 columns) at (388, 691) on #example >> tbody tr >> nth=49 >> td >> nth=2
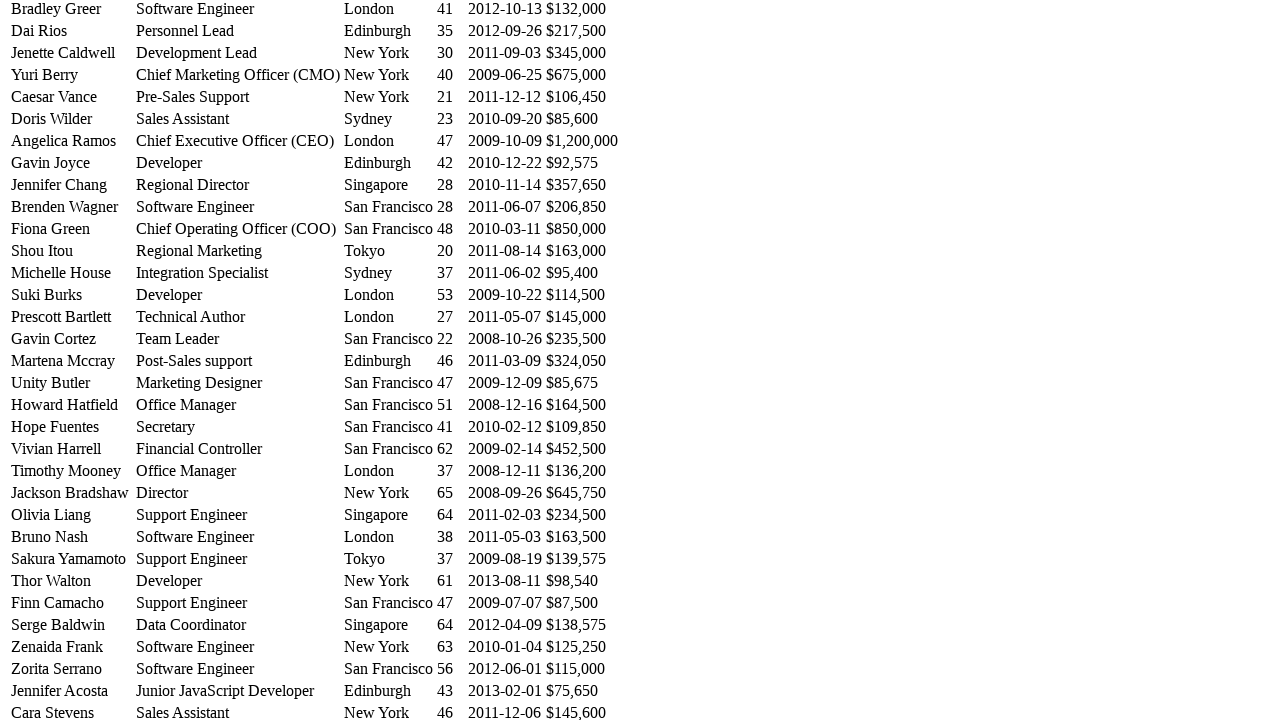

Hovered over cell in row 50, column 0 (limited to first 3 columns) at (72, 710) on #example >> tbody tr >> nth=50 >> td >> nth=0
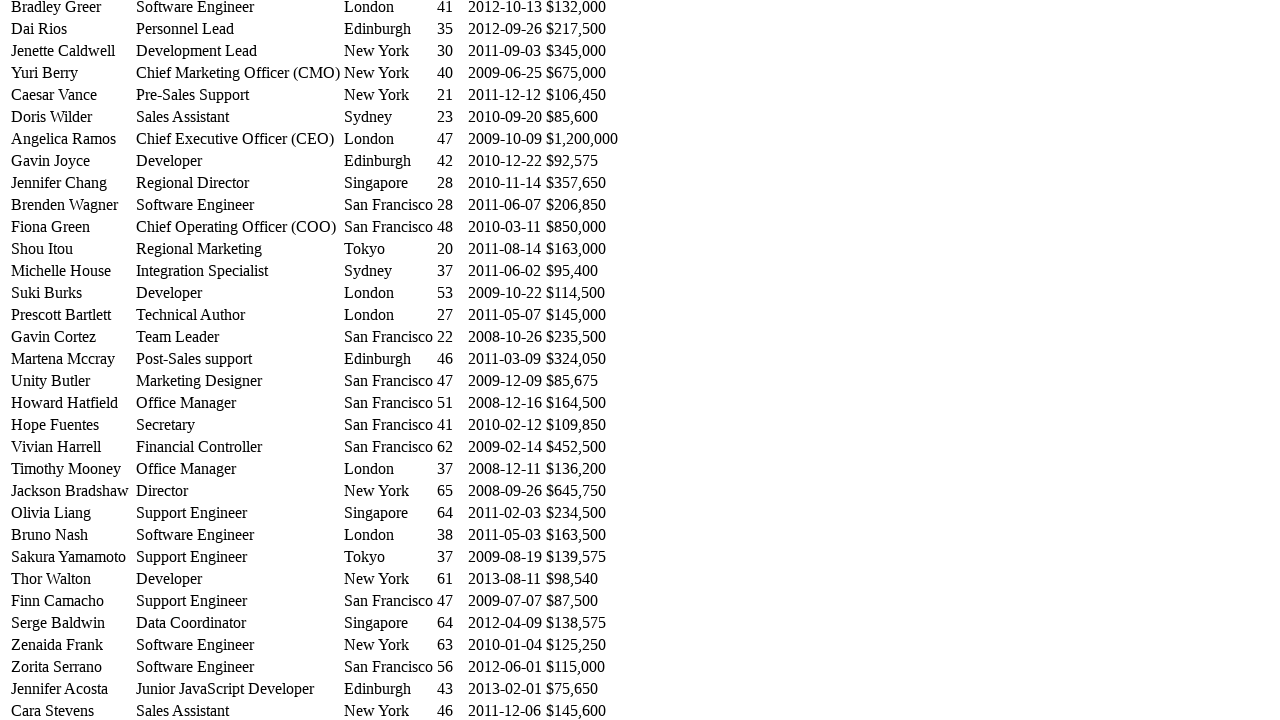

Hovered over cell in row 50, column 1 (limited to first 3 columns) at (238, 710) on #example >> tbody tr >> nth=50 >> td >> nth=1
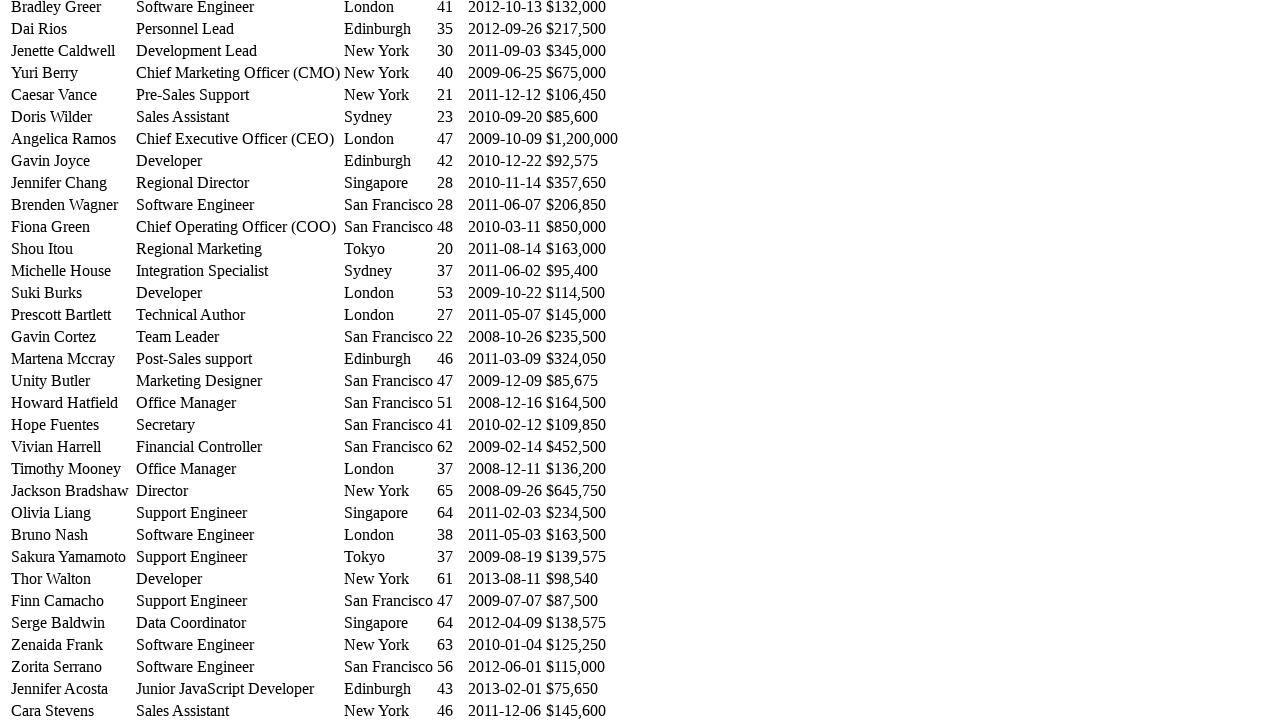

Hovered over cell in row 50, column 2 (limited to first 3 columns) at (388, 710) on #example >> tbody tr >> nth=50 >> td >> nth=2
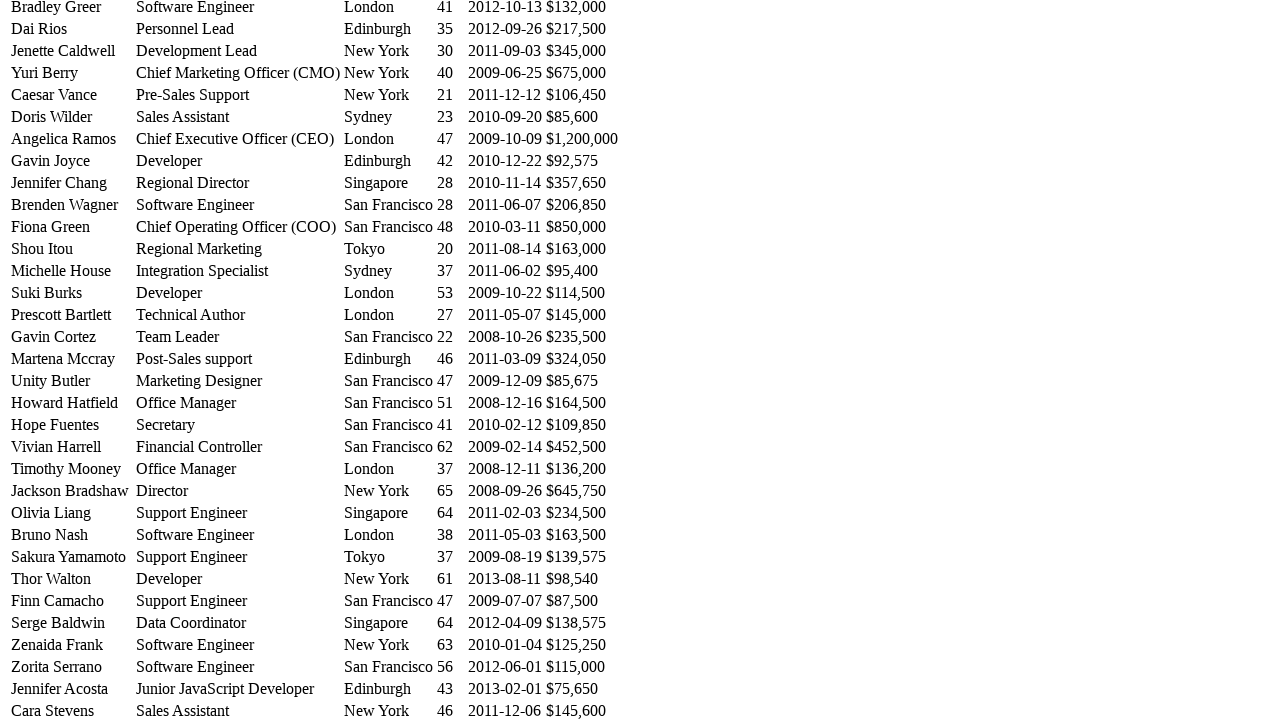

Hovered over cell in row 51, column 0 (limited to first 3 columns) at (72, 361) on #example >> tbody tr >> nth=51 >> td >> nth=0
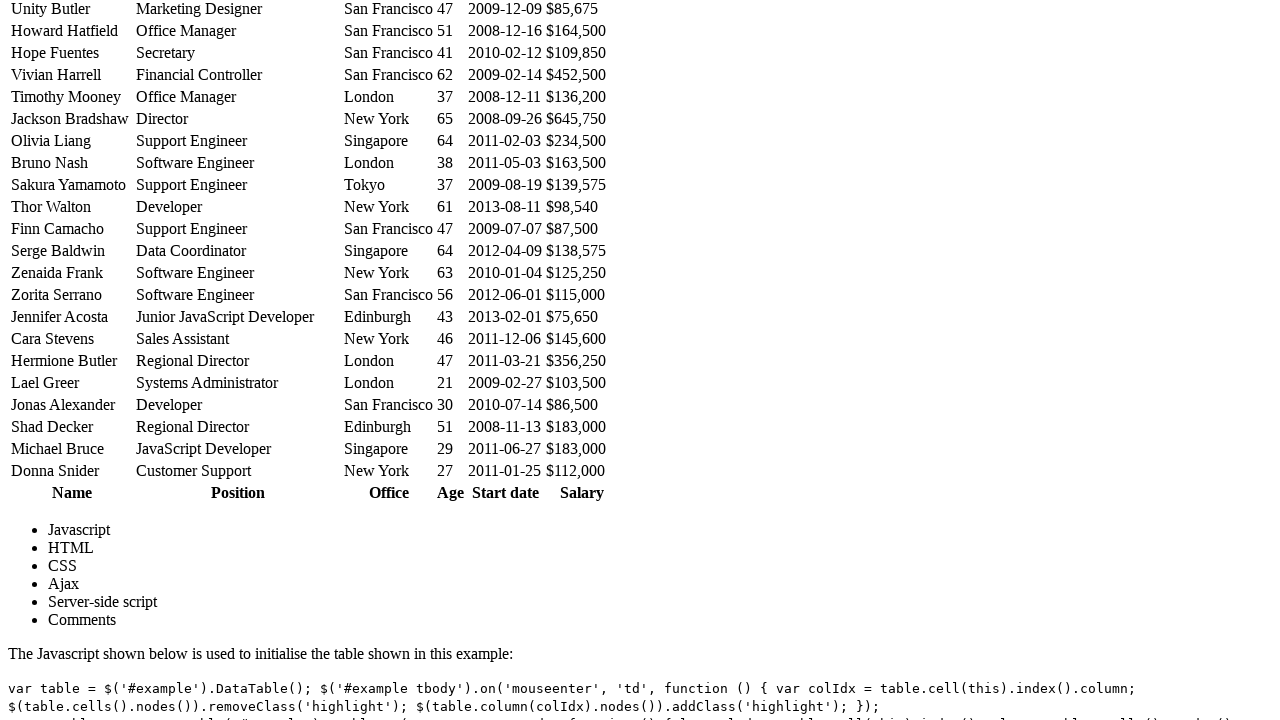

Hovered over cell in row 51, column 1 (limited to first 3 columns) at (238, 361) on #example >> tbody tr >> nth=51 >> td >> nth=1
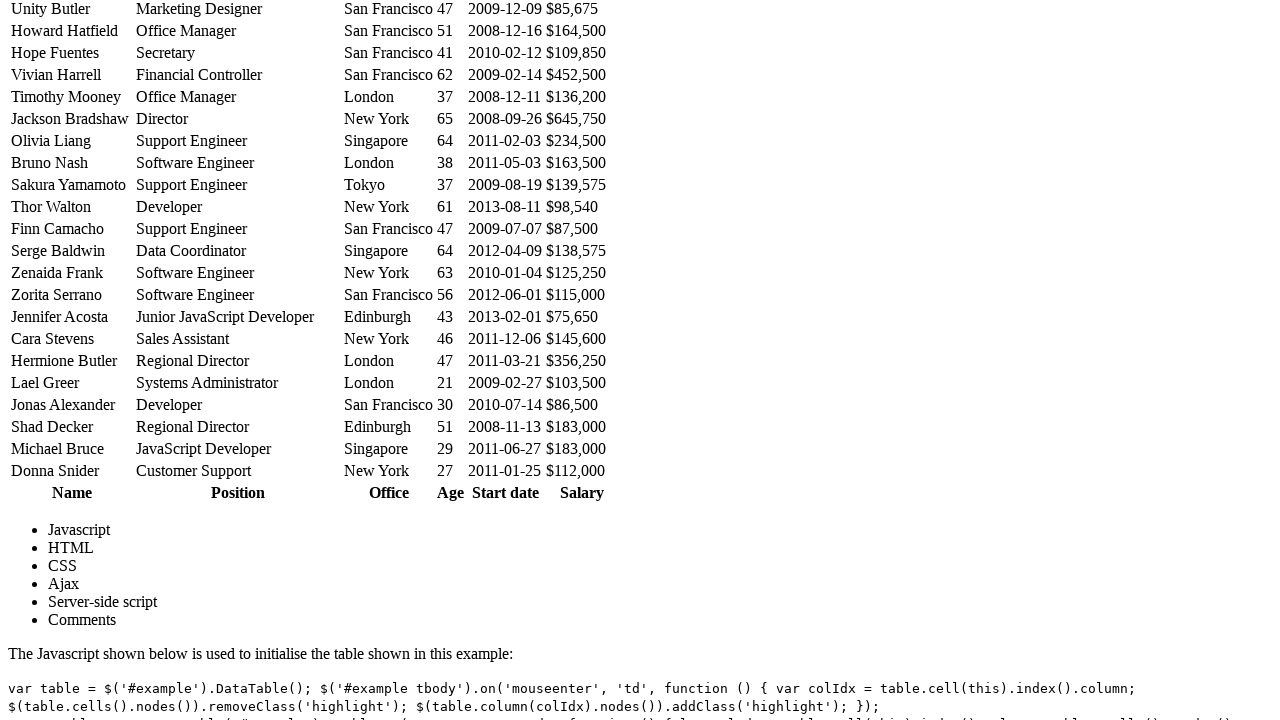

Hovered over cell in row 51, column 2 (limited to first 3 columns) at (388, 361) on #example >> tbody tr >> nth=51 >> td >> nth=2
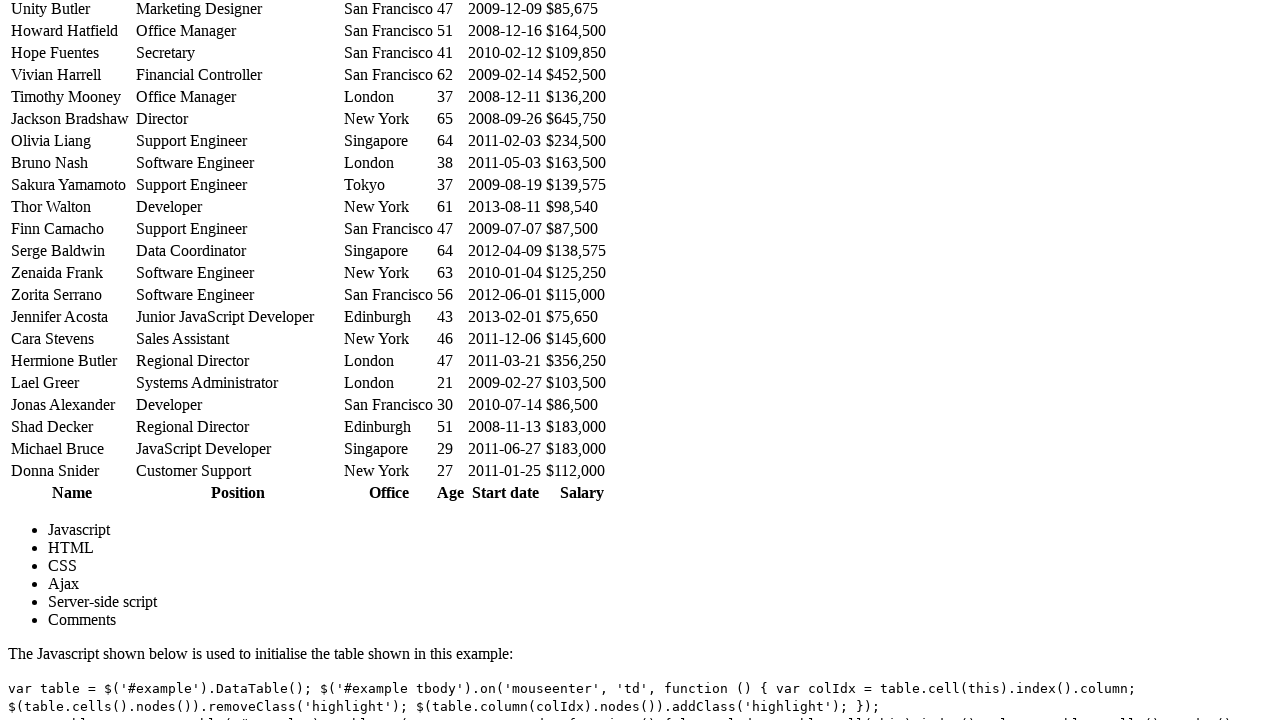

Hovered over cell in row 52, column 0 (limited to first 3 columns) at (72, 383) on #example >> tbody tr >> nth=52 >> td >> nth=0
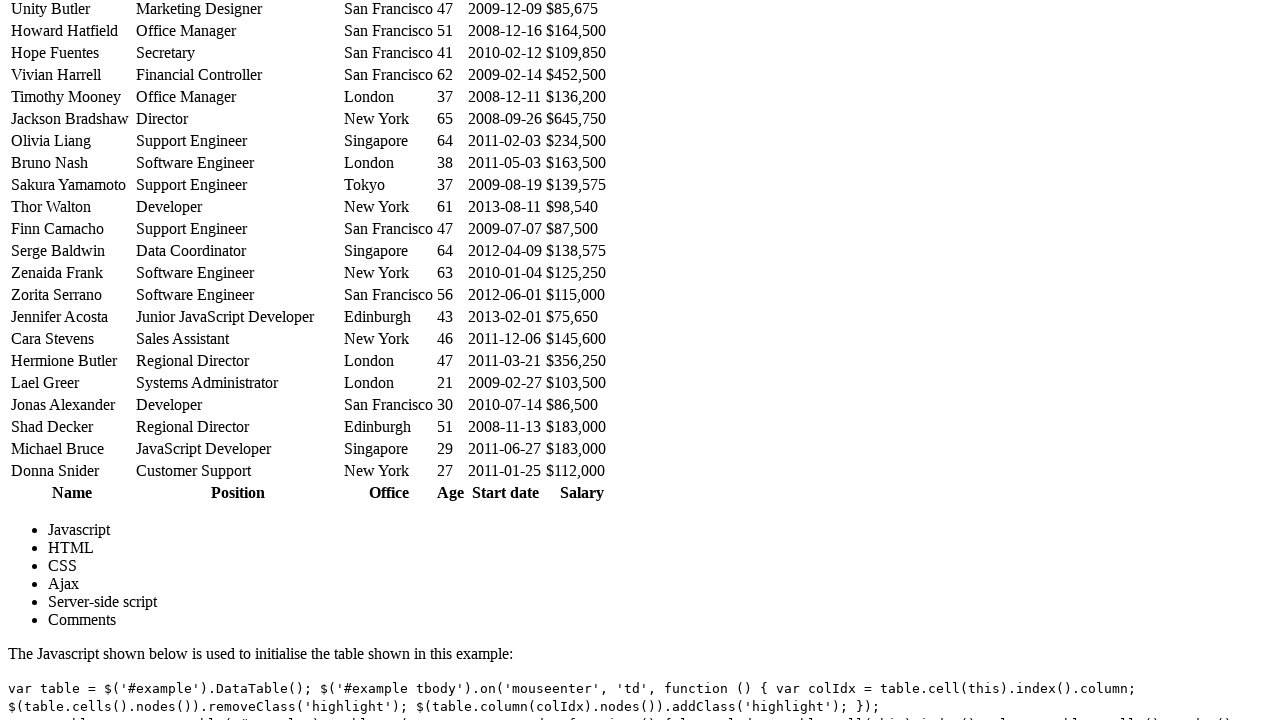

Hovered over cell in row 52, column 1 (limited to first 3 columns) at (238, 383) on #example >> tbody tr >> nth=52 >> td >> nth=1
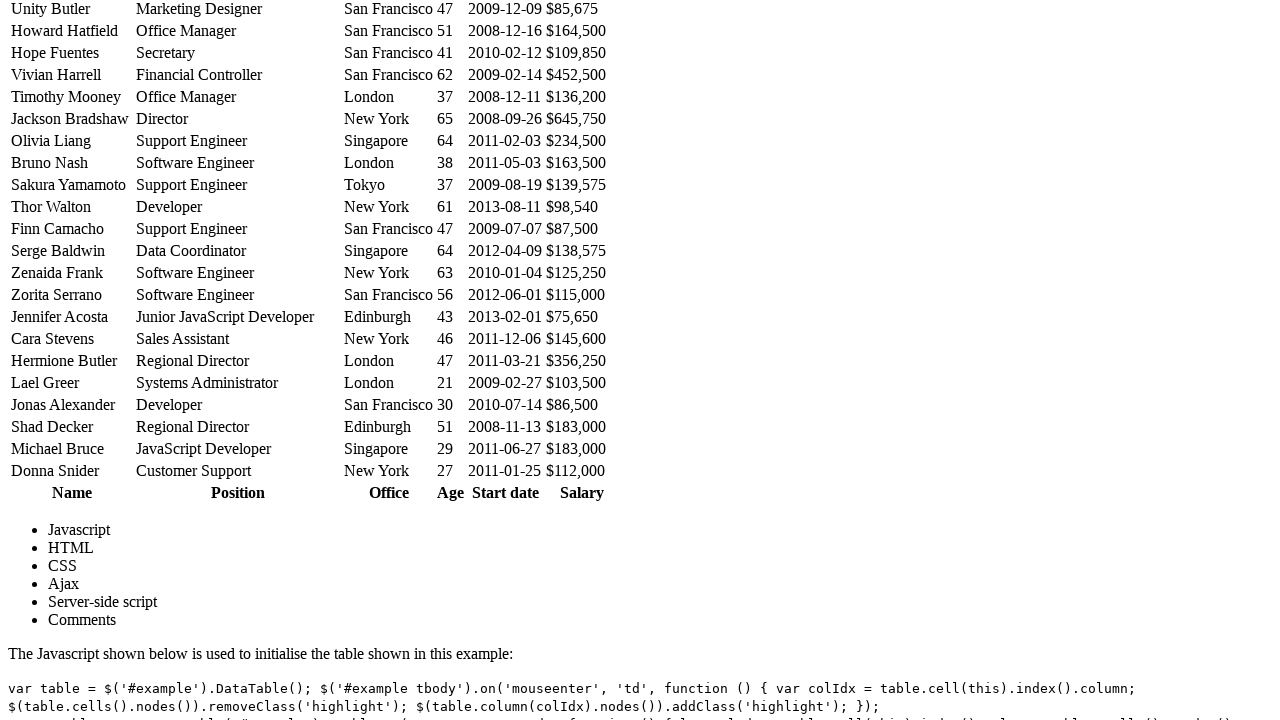

Hovered over cell in row 52, column 2 (limited to first 3 columns) at (388, 383) on #example >> tbody tr >> nth=52 >> td >> nth=2
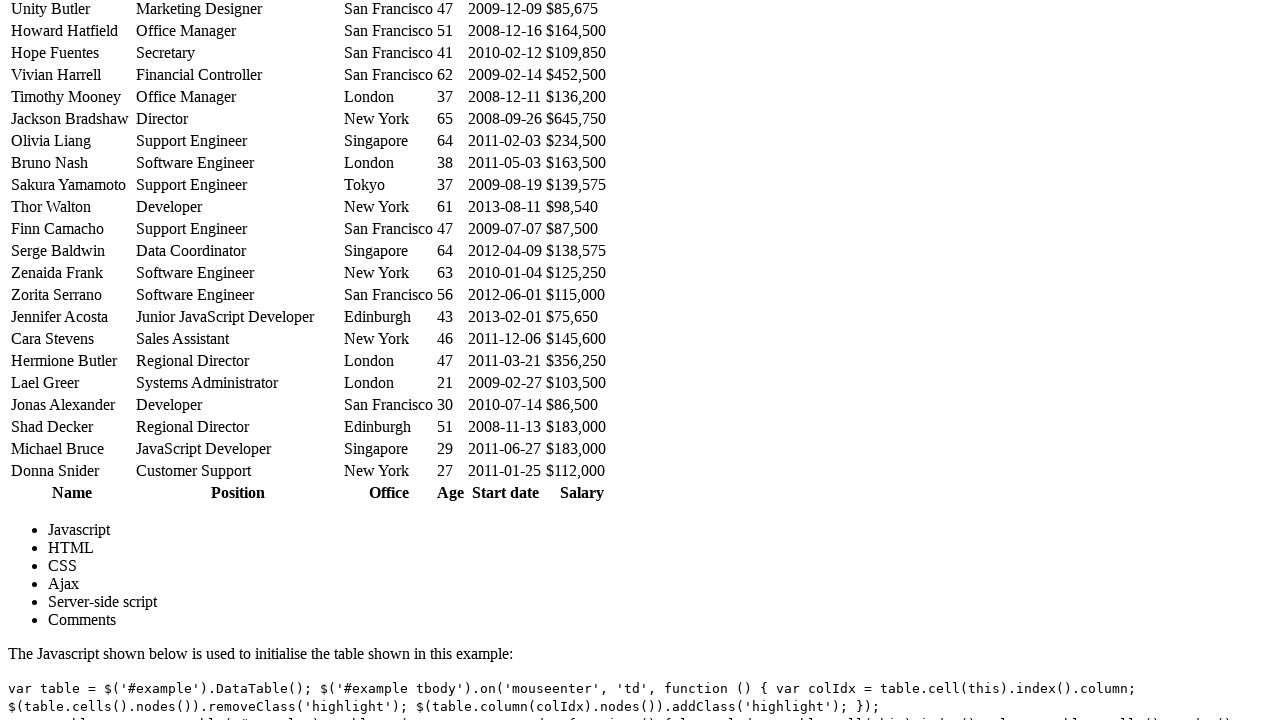

Hovered over cell in row 53, column 0 (limited to first 3 columns) at (72, 405) on #example >> tbody tr >> nth=53 >> td >> nth=0
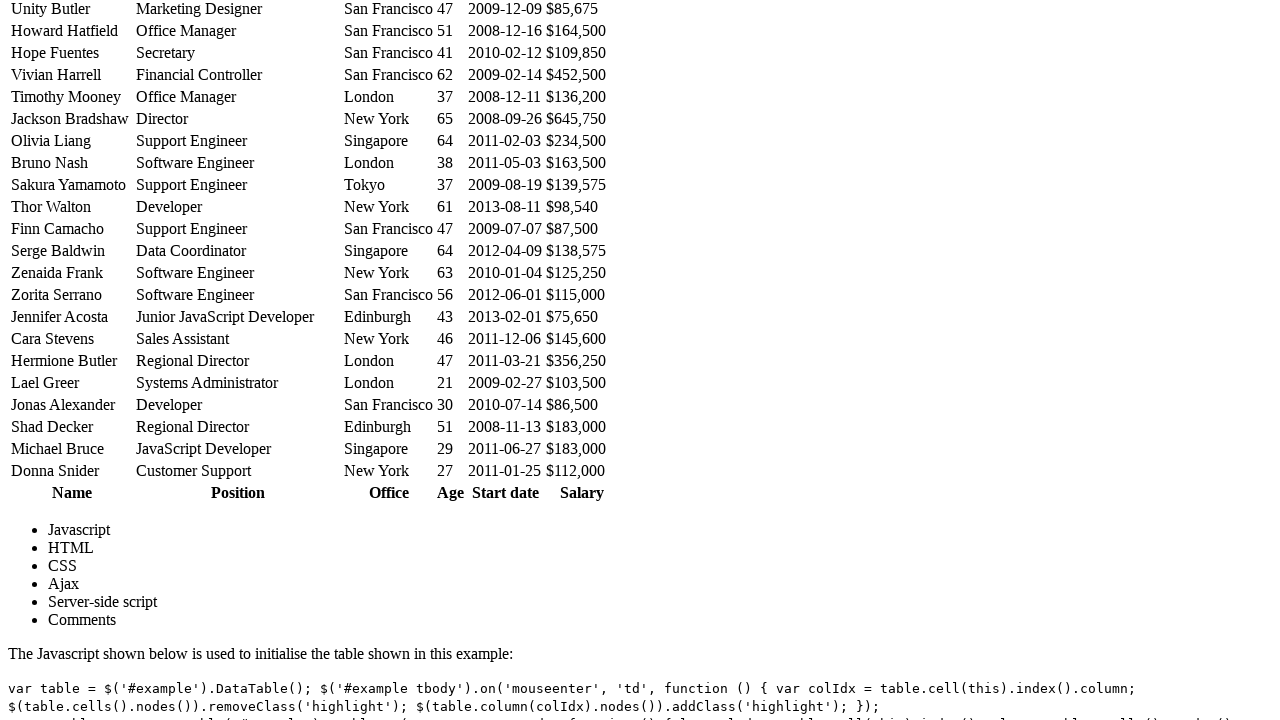

Hovered over cell in row 53, column 1 (limited to first 3 columns) at (238, 405) on #example >> tbody tr >> nth=53 >> td >> nth=1
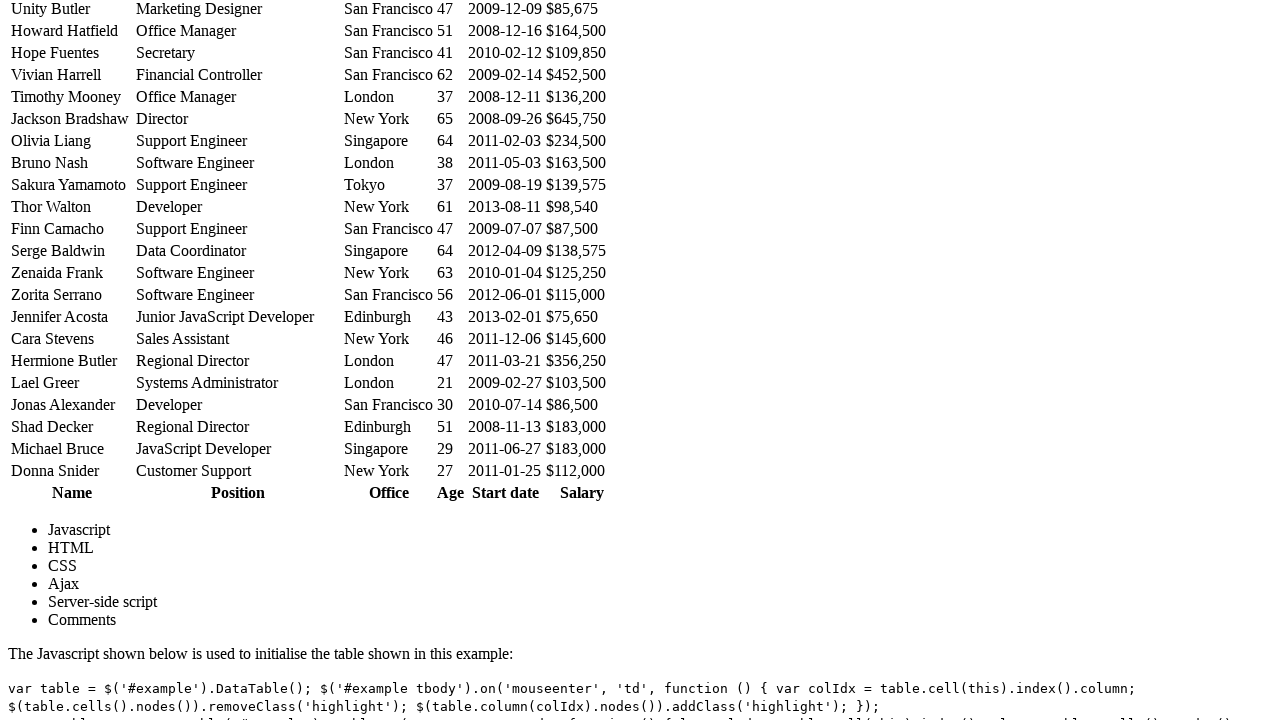

Hovered over cell in row 53, column 2 (limited to first 3 columns) at (388, 405) on #example >> tbody tr >> nth=53 >> td >> nth=2
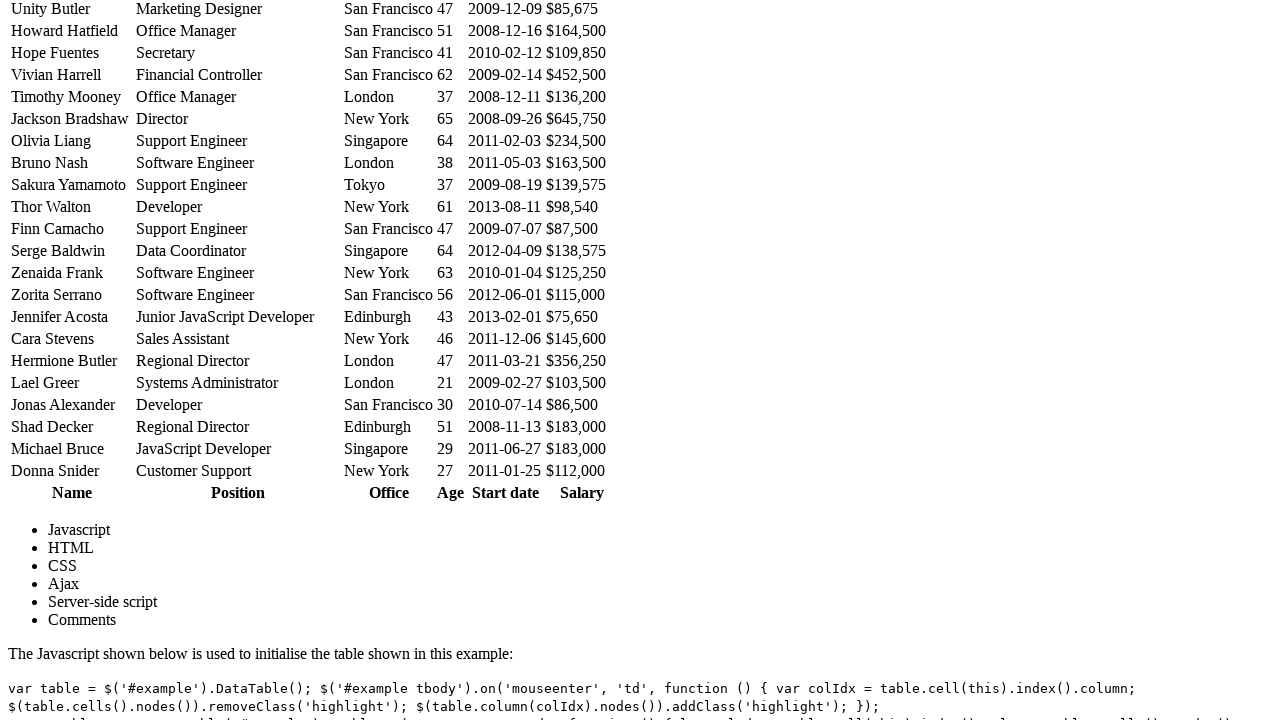

Hovered over cell in row 54, column 0 (limited to first 3 columns) at (72, 427) on #example >> tbody tr >> nth=54 >> td >> nth=0
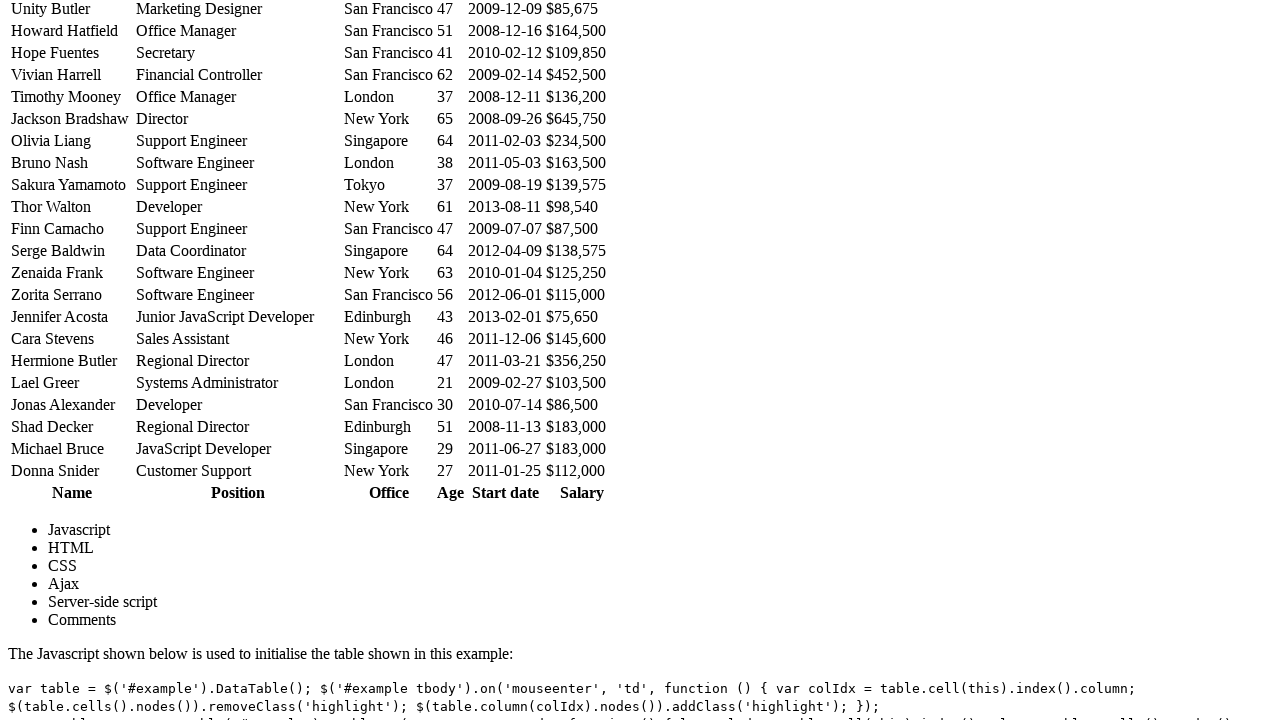

Hovered over cell in row 54, column 1 (limited to first 3 columns) at (238, 427) on #example >> tbody tr >> nth=54 >> td >> nth=1
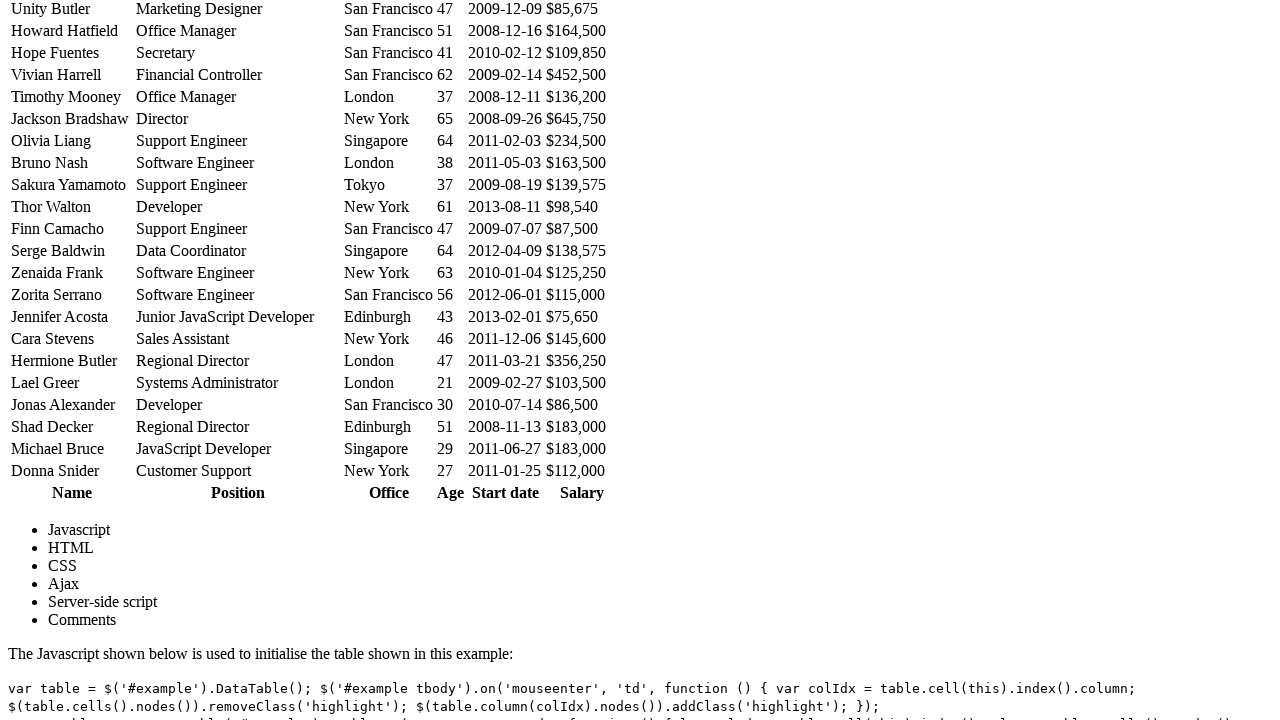

Hovered over cell in row 54, column 2 (limited to first 3 columns) at (388, 427) on #example >> tbody tr >> nth=54 >> td >> nth=2
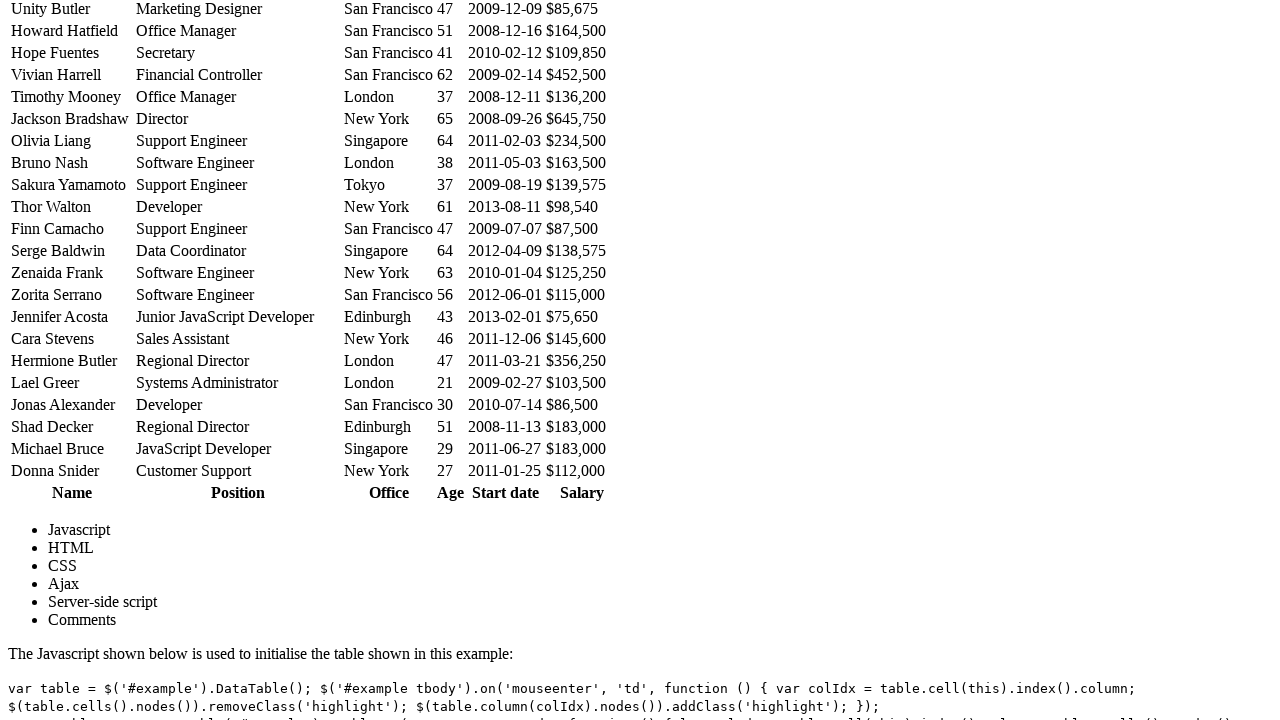

Hovered over cell in row 55, column 0 (limited to first 3 columns) at (72, 449) on #example >> tbody tr >> nth=55 >> td >> nth=0
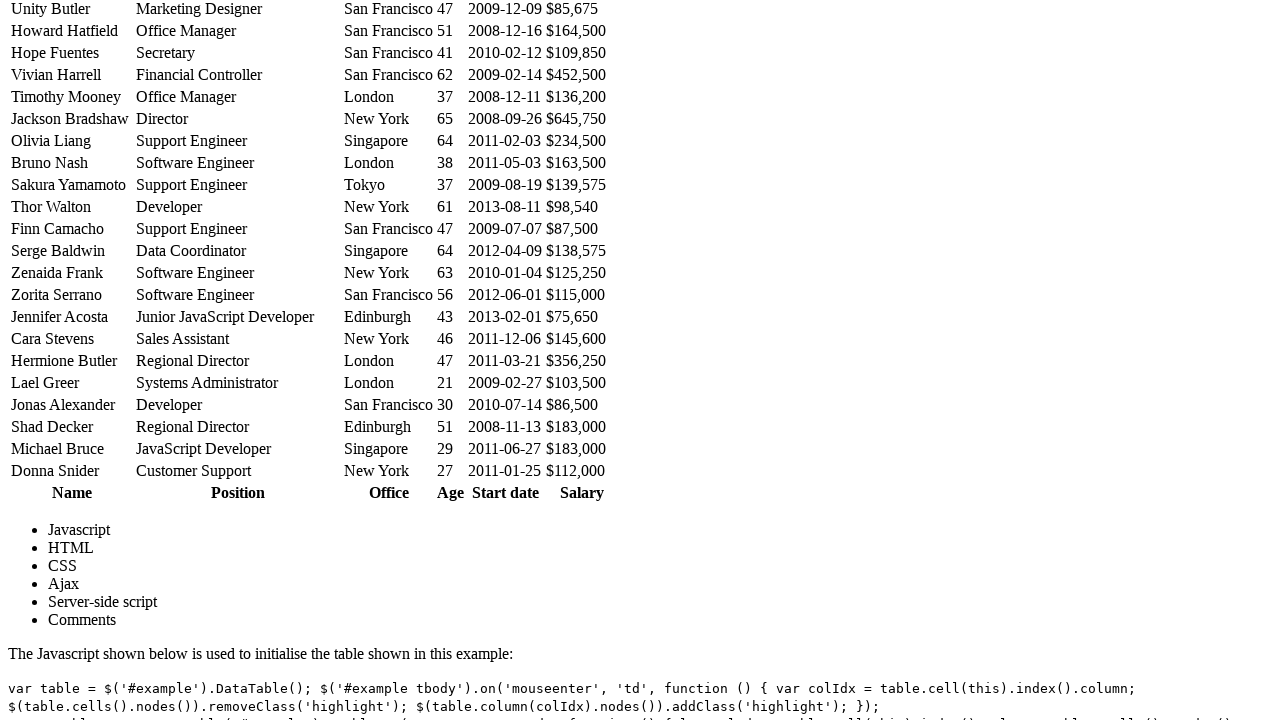

Hovered over cell in row 55, column 1 (limited to first 3 columns) at (238, 449) on #example >> tbody tr >> nth=55 >> td >> nth=1
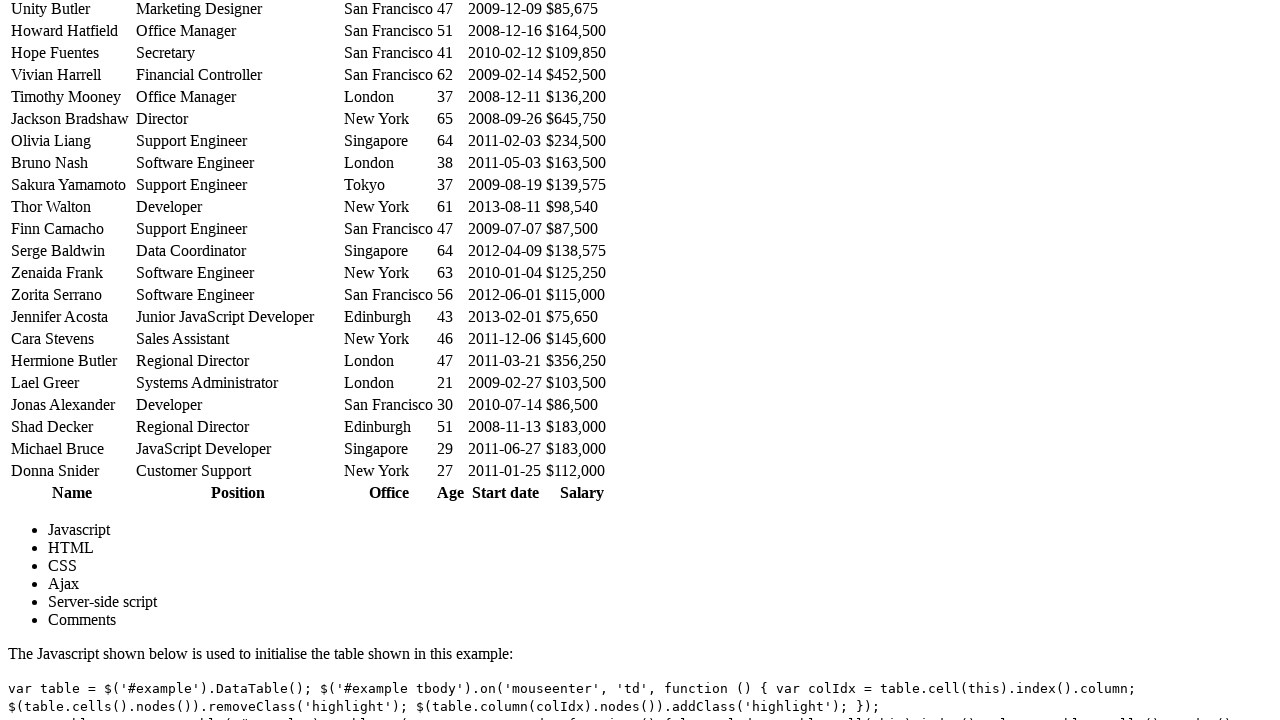

Hovered over cell in row 55, column 2 (limited to first 3 columns) at (388, 449) on #example >> tbody tr >> nth=55 >> td >> nth=2
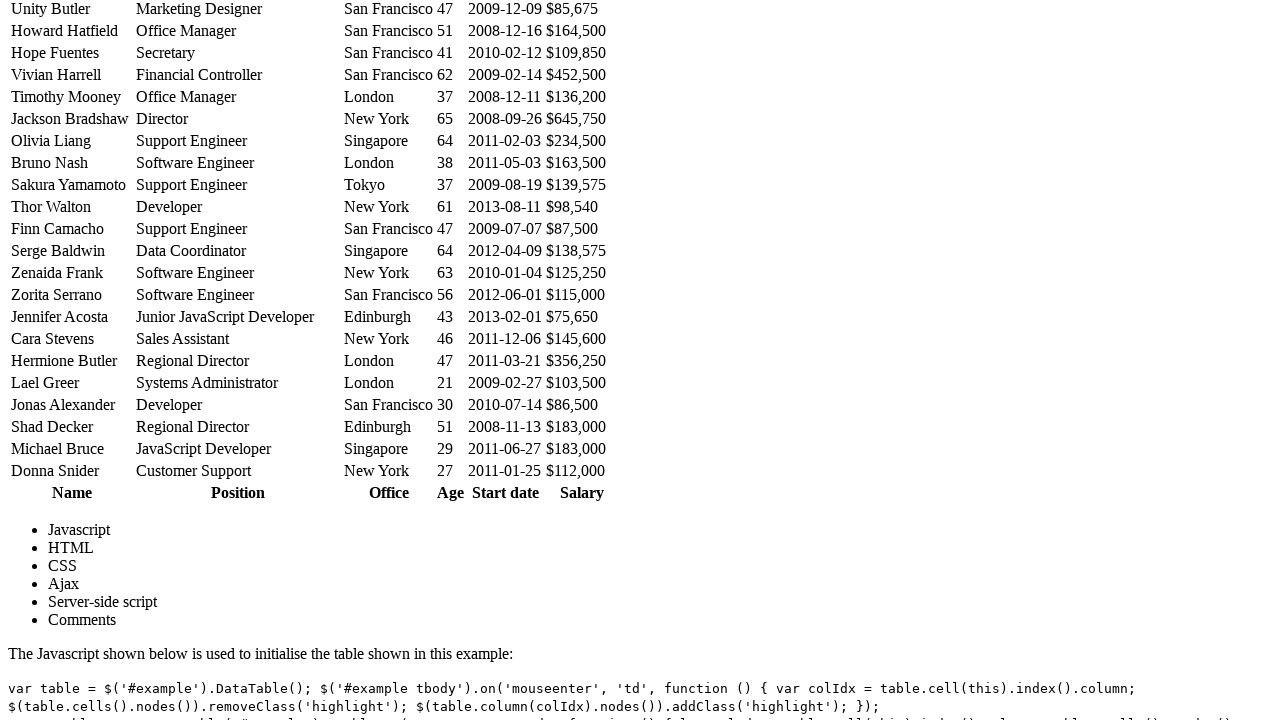

Hovered over cell in row 56, column 0 (limited to first 3 columns) at (72, 471) on #example >> tbody tr >> nth=56 >> td >> nth=0
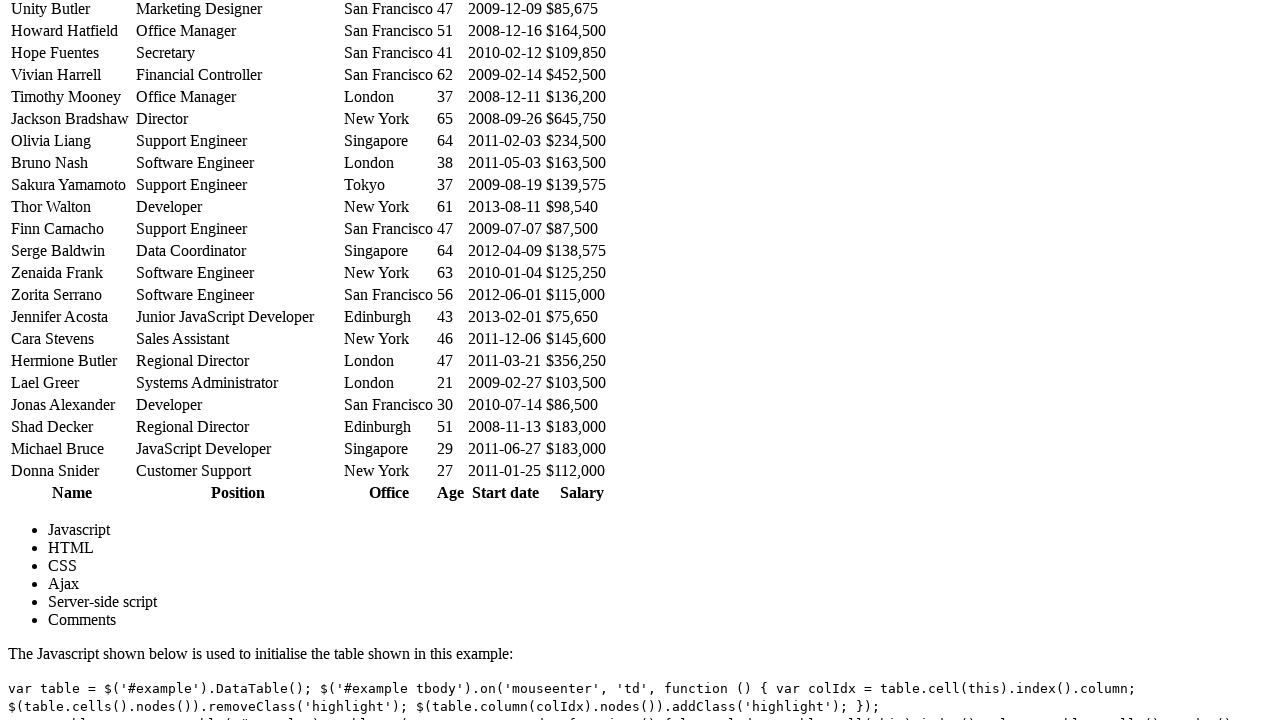

Hovered over cell in row 56, column 1 (limited to first 3 columns) at (238, 471) on #example >> tbody tr >> nth=56 >> td >> nth=1
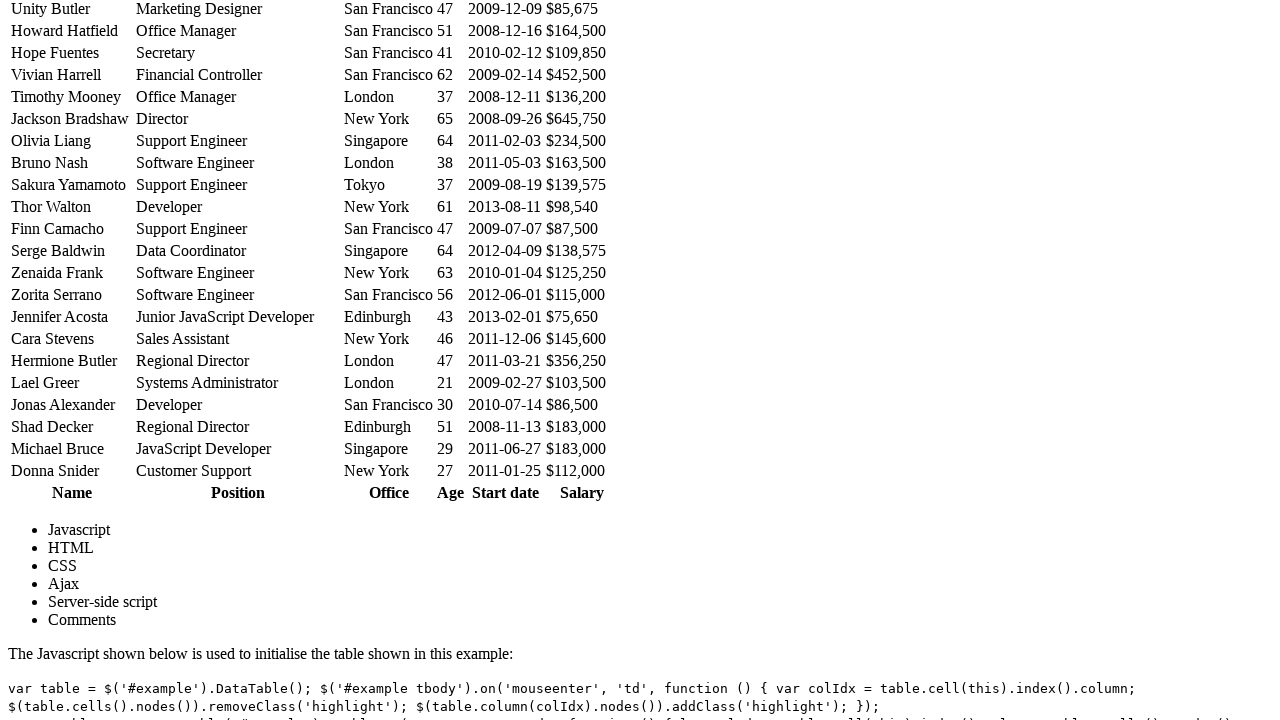

Hovered over cell in row 56, column 2 (limited to first 3 columns) at (388, 471) on #example >> tbody tr >> nth=56 >> td >> nth=2
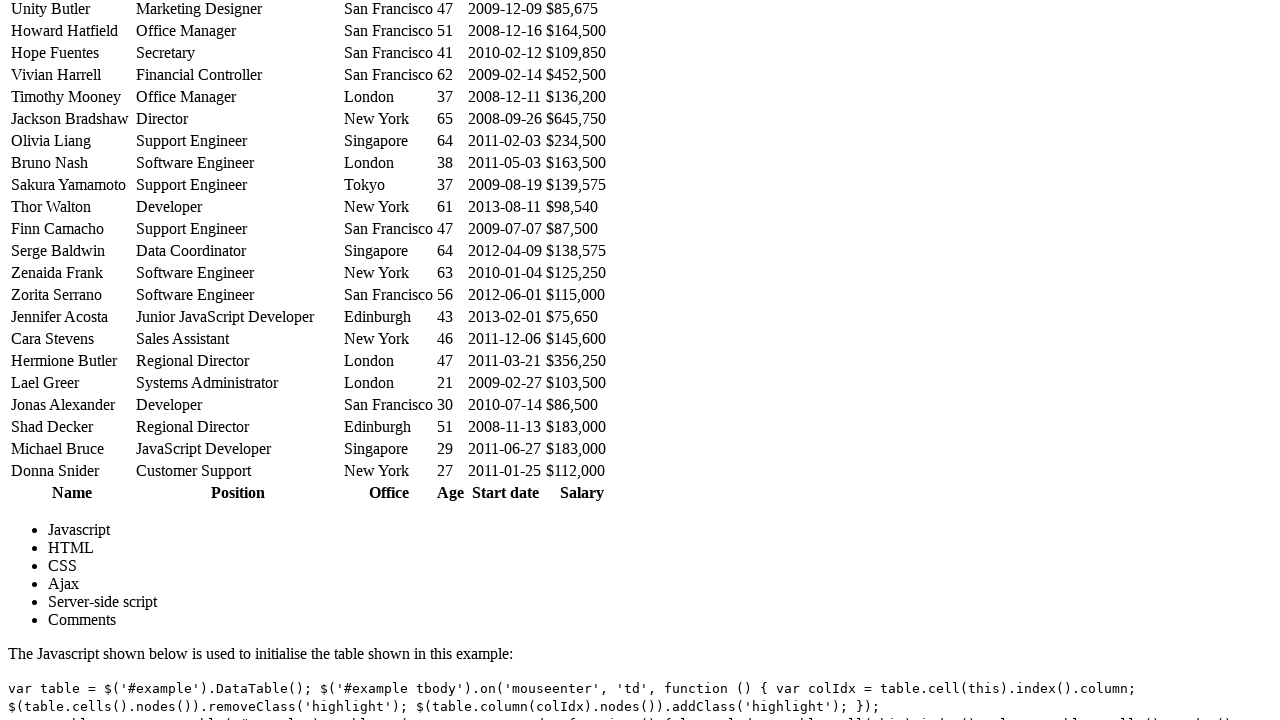

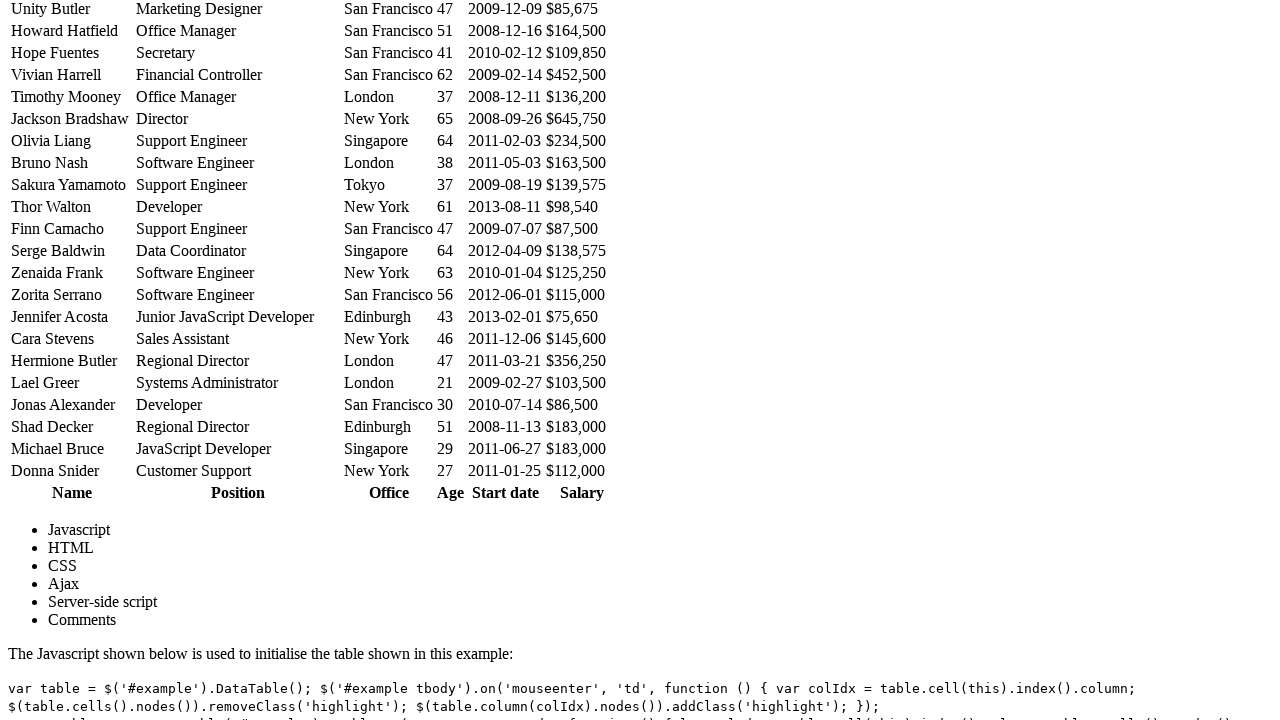